Tests the add/remove elements functionality by clicking the Add Element button 100 times, verifying 100 delete buttons appear, then clicking delete 90 times and verifying 10 delete buttons remain.

Starting URL: https://the-internet.herokuapp.com/add_remove_elements/

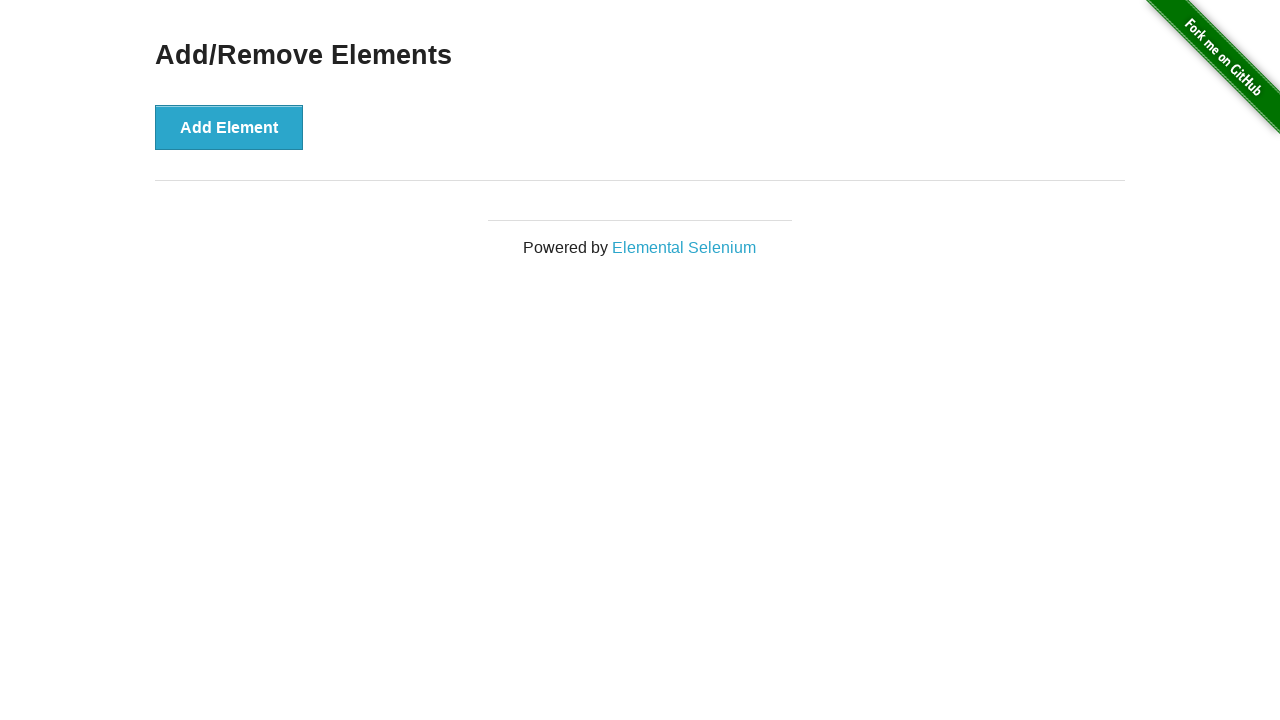

Clicked Add Element button (iteration 1/100) at (229, 127) on xpath=//*[text()='Add Element']
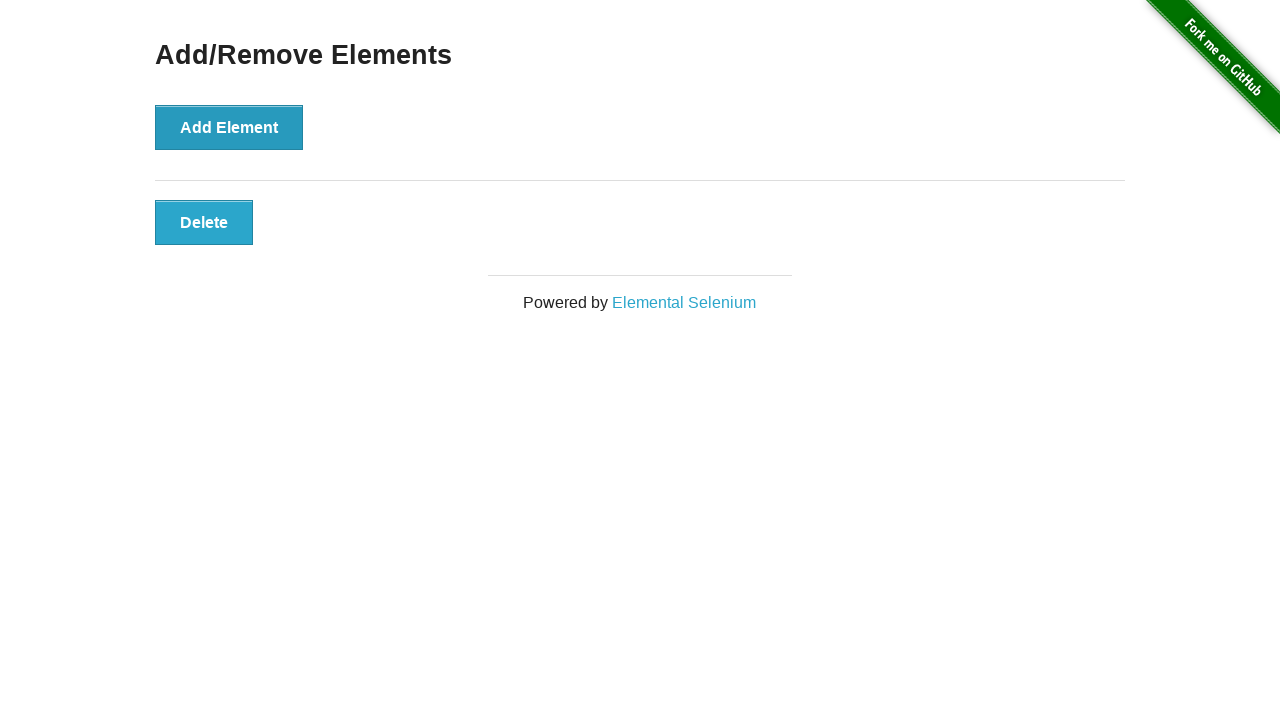

Clicked Add Element button (iteration 2/100) at (229, 127) on xpath=//*[text()='Add Element']
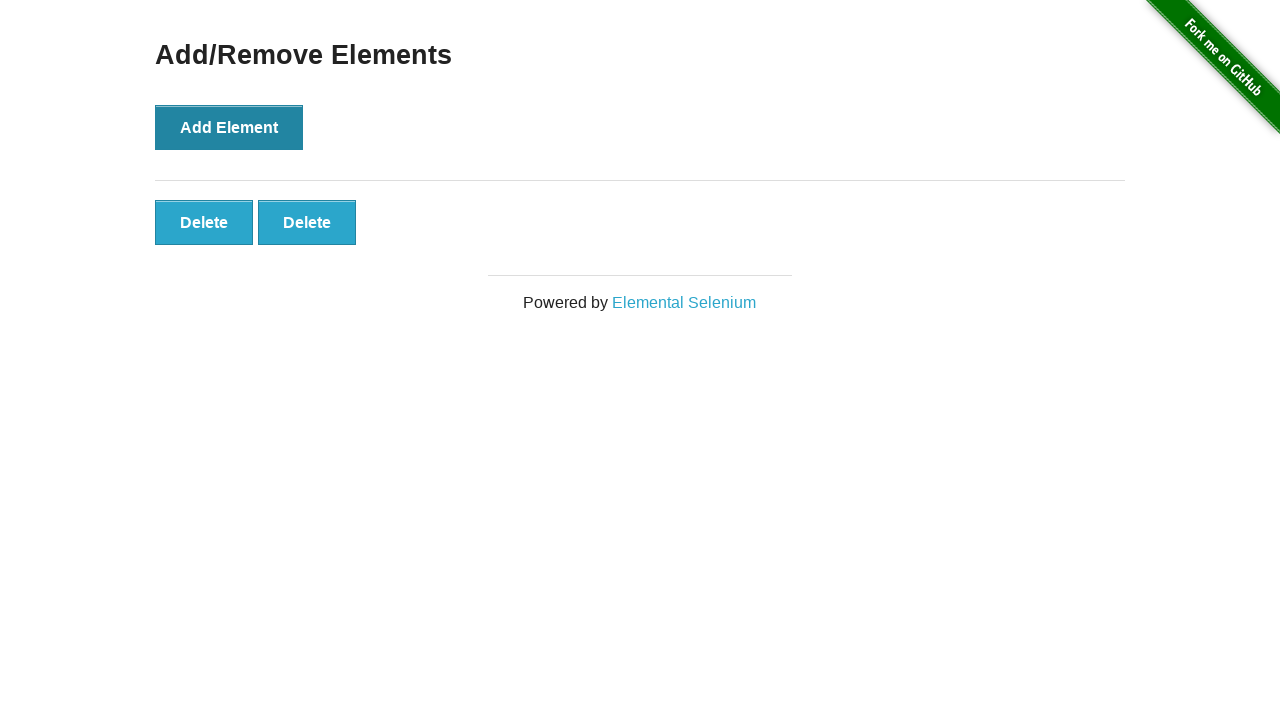

Clicked Add Element button (iteration 3/100) at (229, 127) on xpath=//*[text()='Add Element']
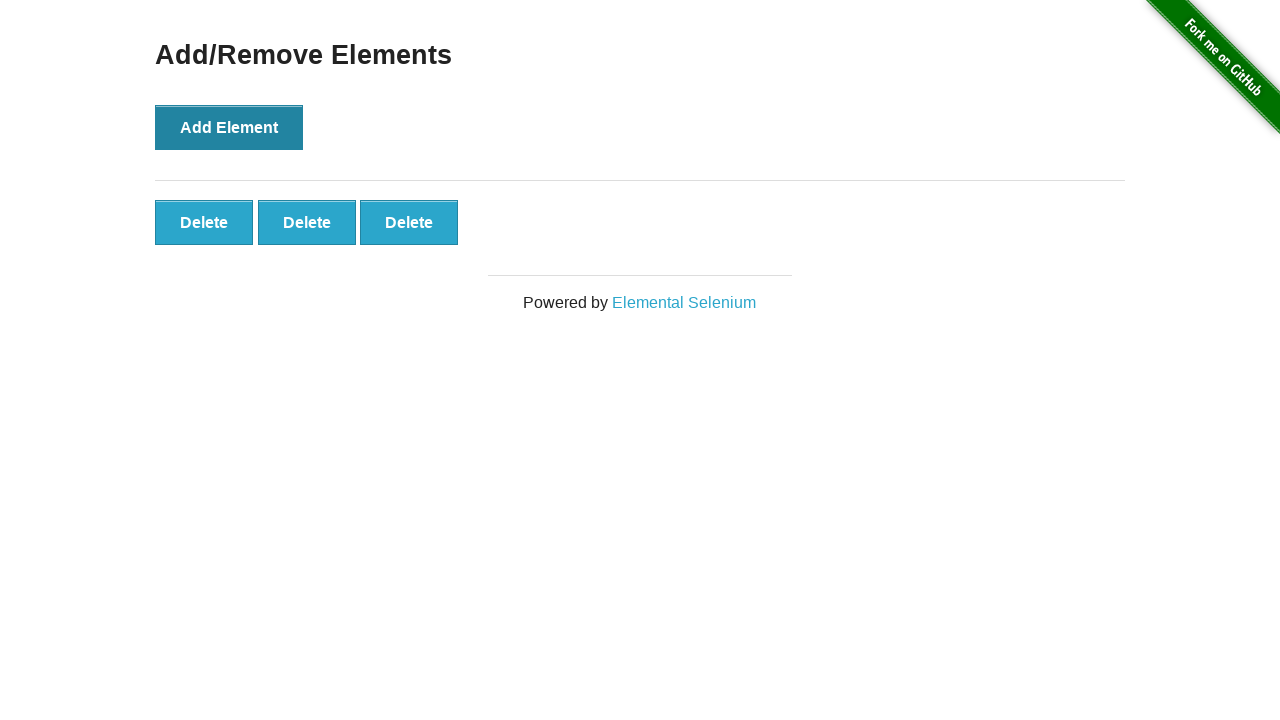

Clicked Add Element button (iteration 4/100) at (229, 127) on xpath=//*[text()='Add Element']
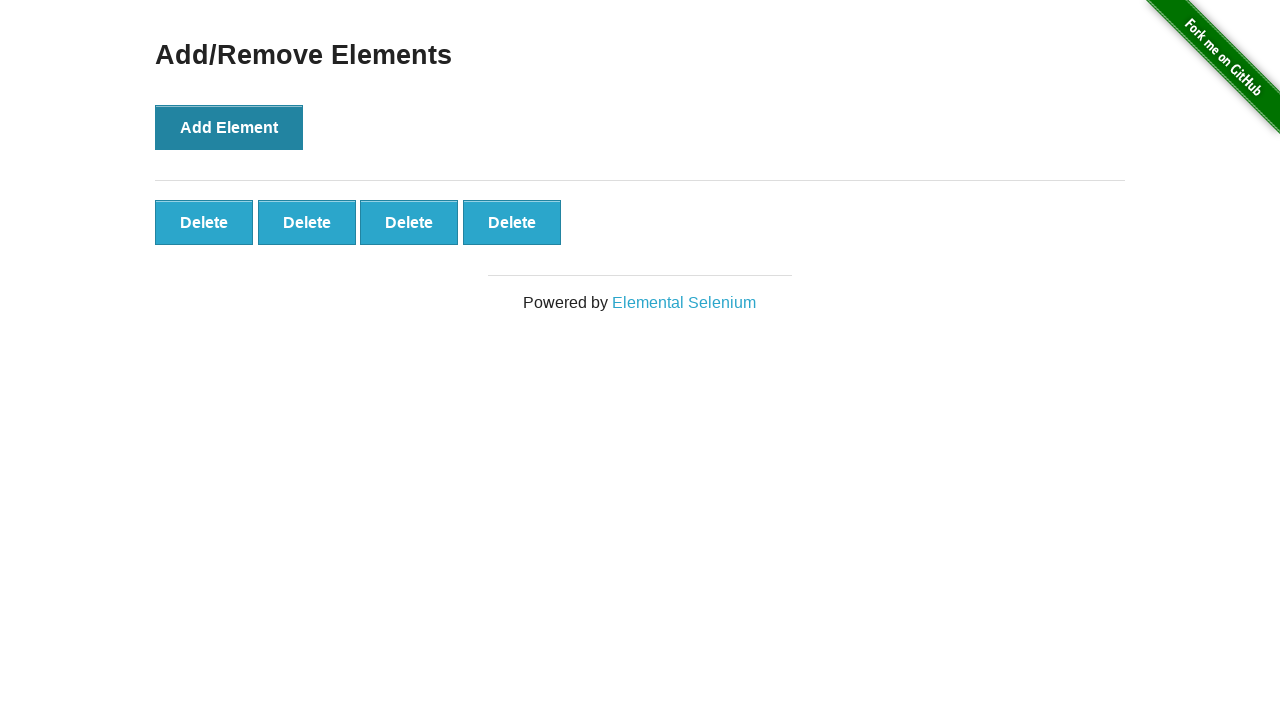

Clicked Add Element button (iteration 5/100) at (229, 127) on xpath=//*[text()='Add Element']
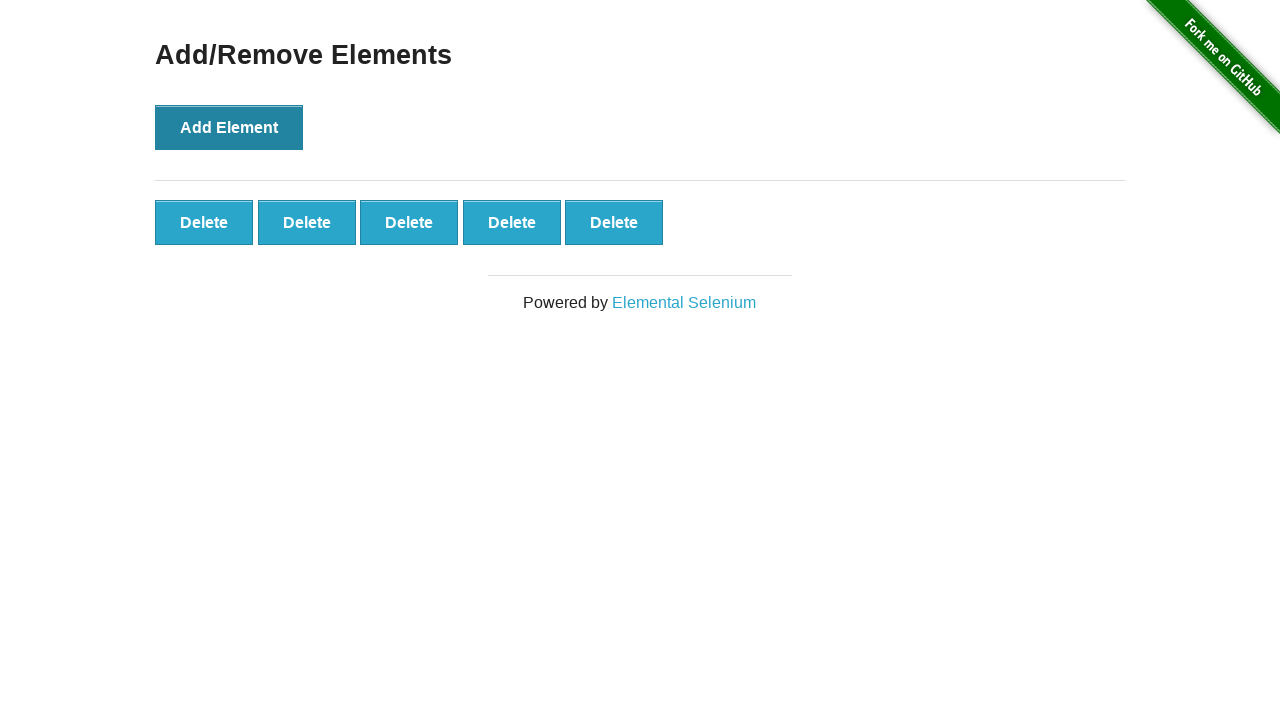

Clicked Add Element button (iteration 6/100) at (229, 127) on xpath=//*[text()='Add Element']
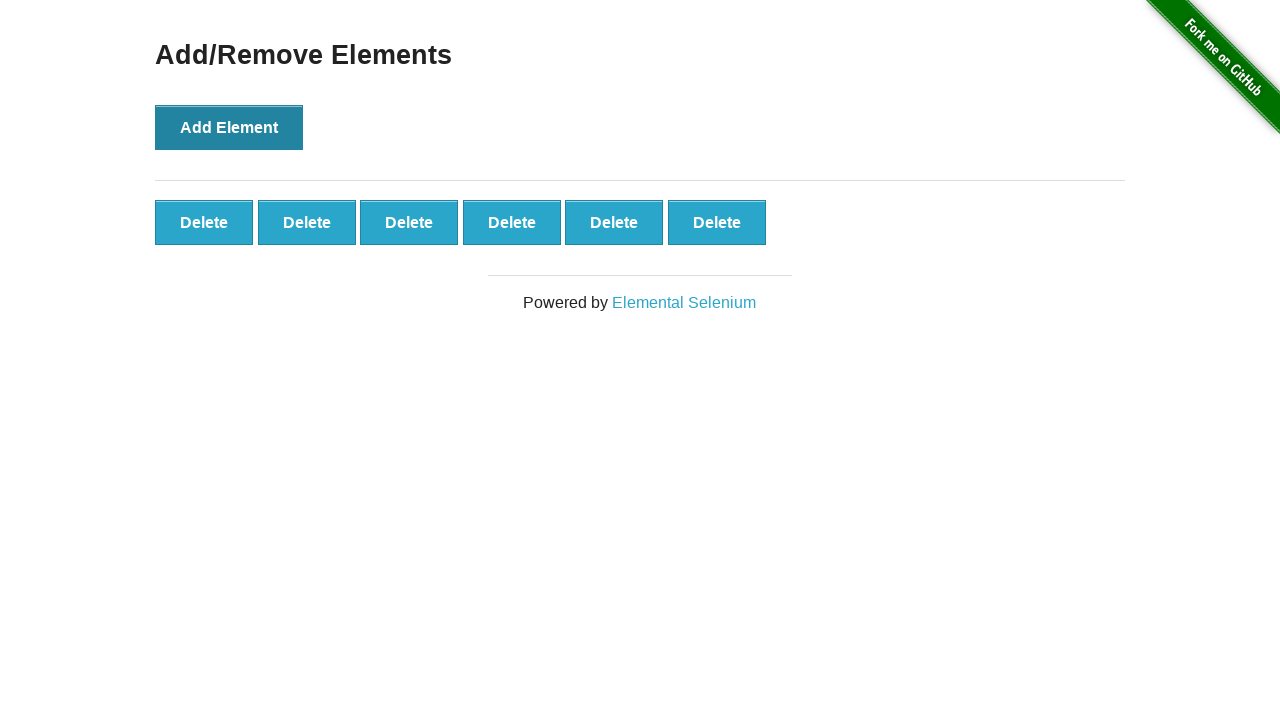

Clicked Add Element button (iteration 7/100) at (229, 127) on xpath=//*[text()='Add Element']
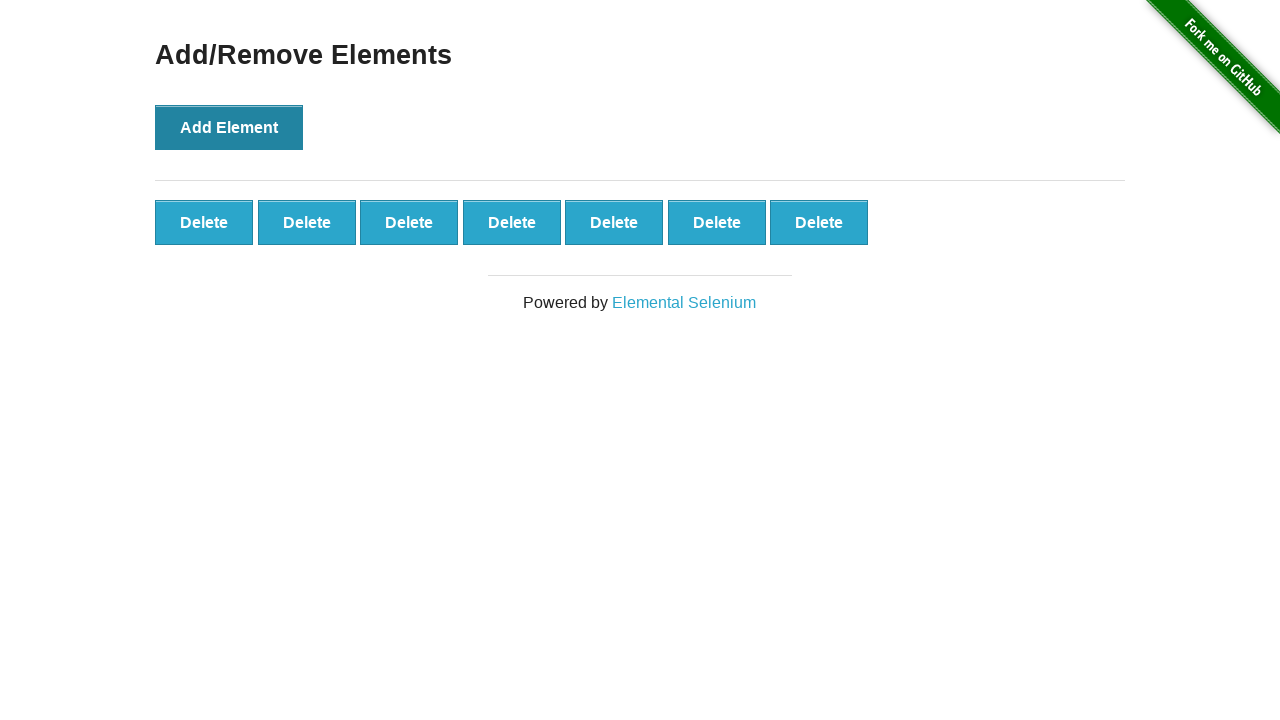

Clicked Add Element button (iteration 8/100) at (229, 127) on xpath=//*[text()='Add Element']
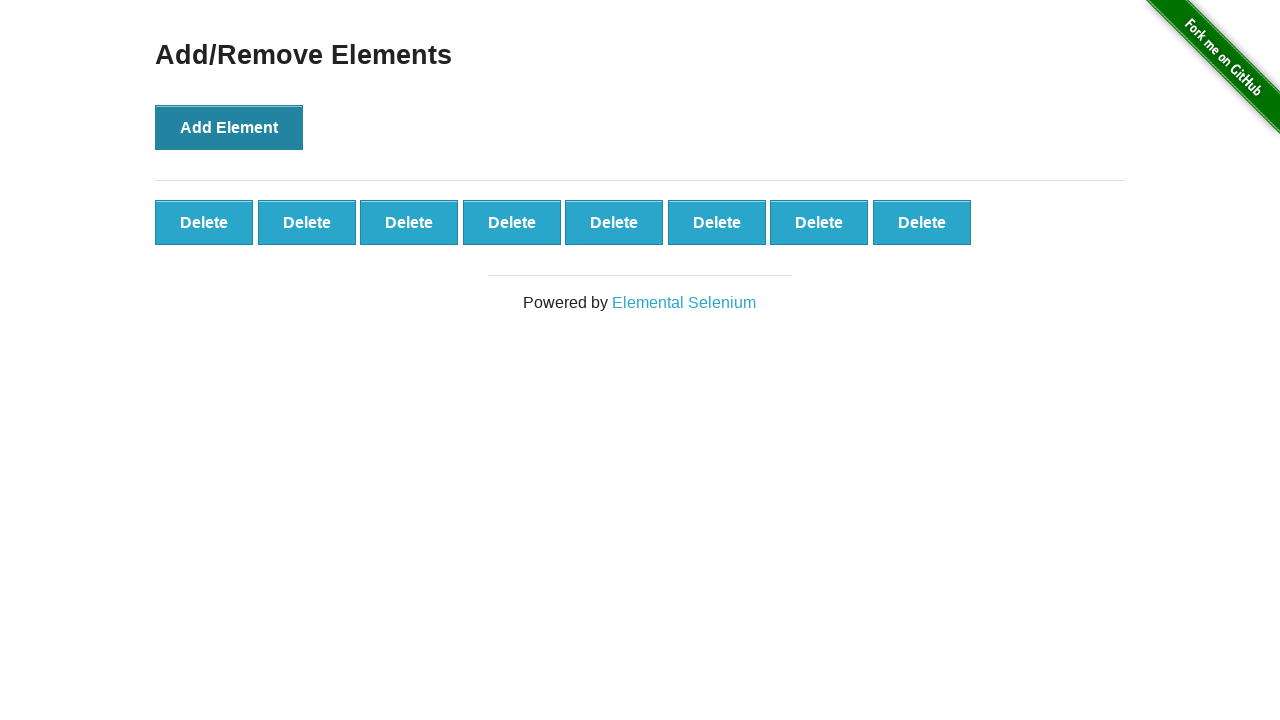

Clicked Add Element button (iteration 9/100) at (229, 127) on xpath=//*[text()='Add Element']
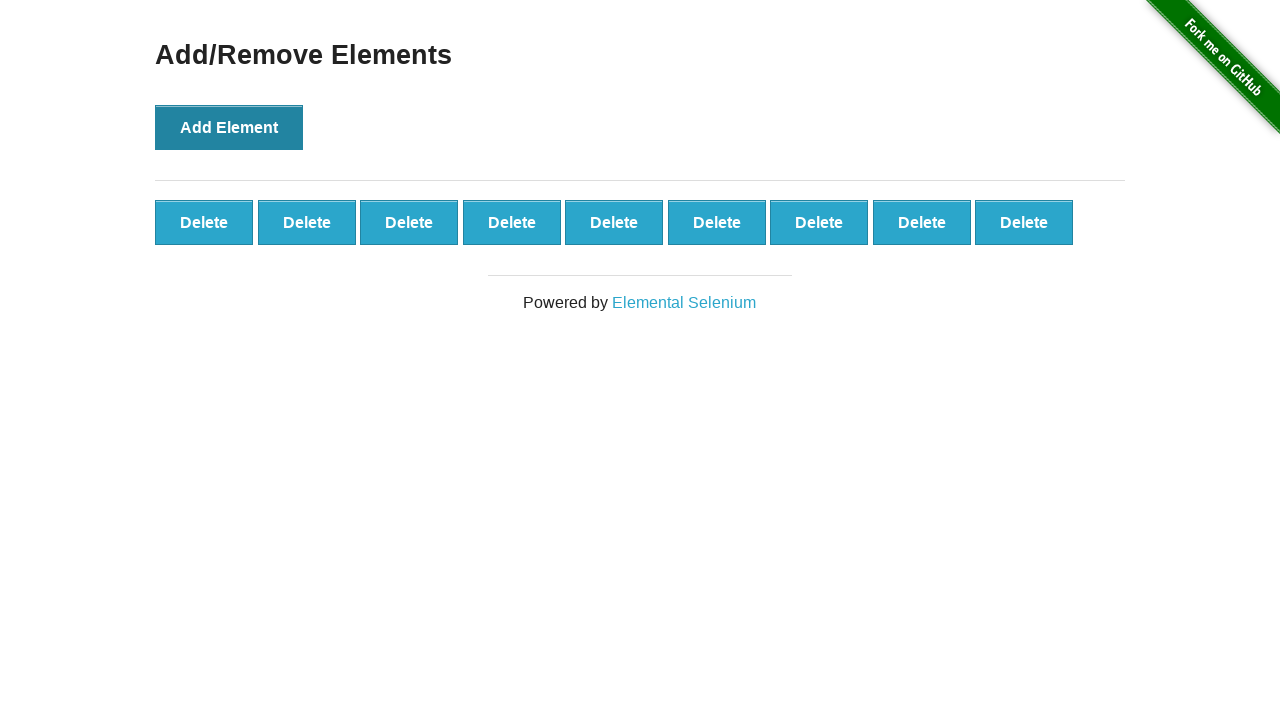

Clicked Add Element button (iteration 10/100) at (229, 127) on xpath=//*[text()='Add Element']
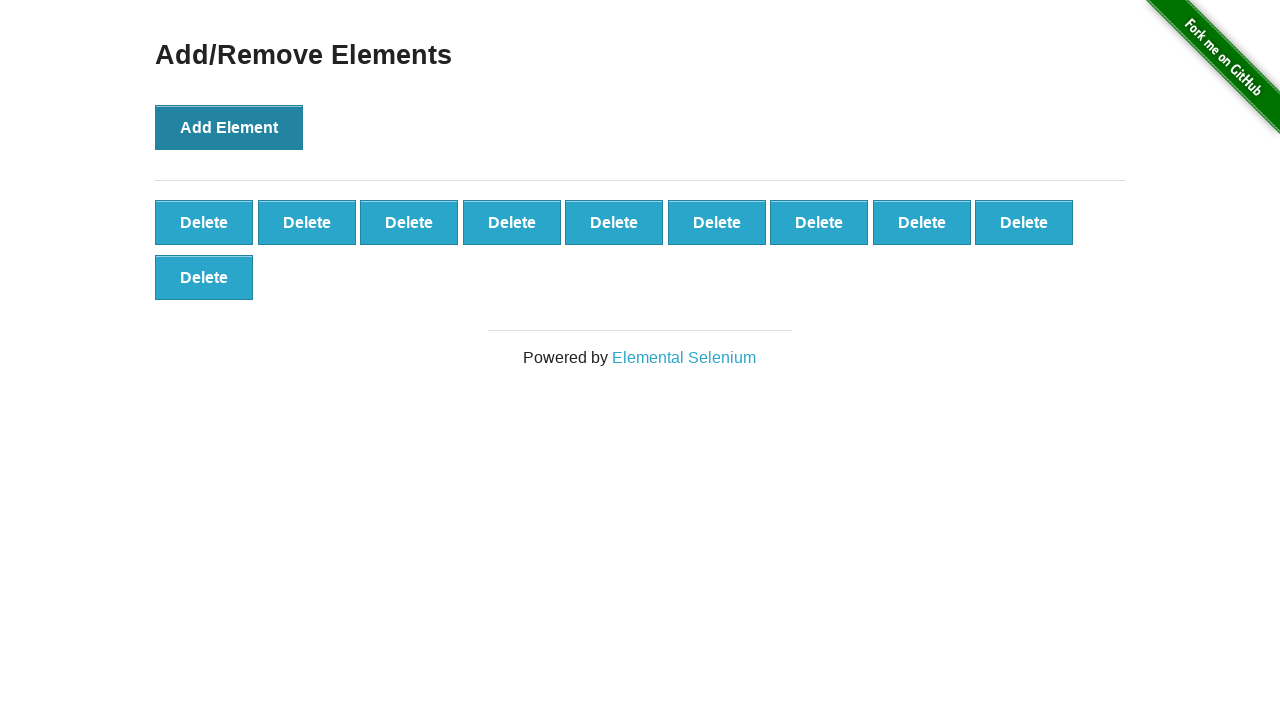

Clicked Add Element button (iteration 11/100) at (229, 127) on xpath=//*[text()='Add Element']
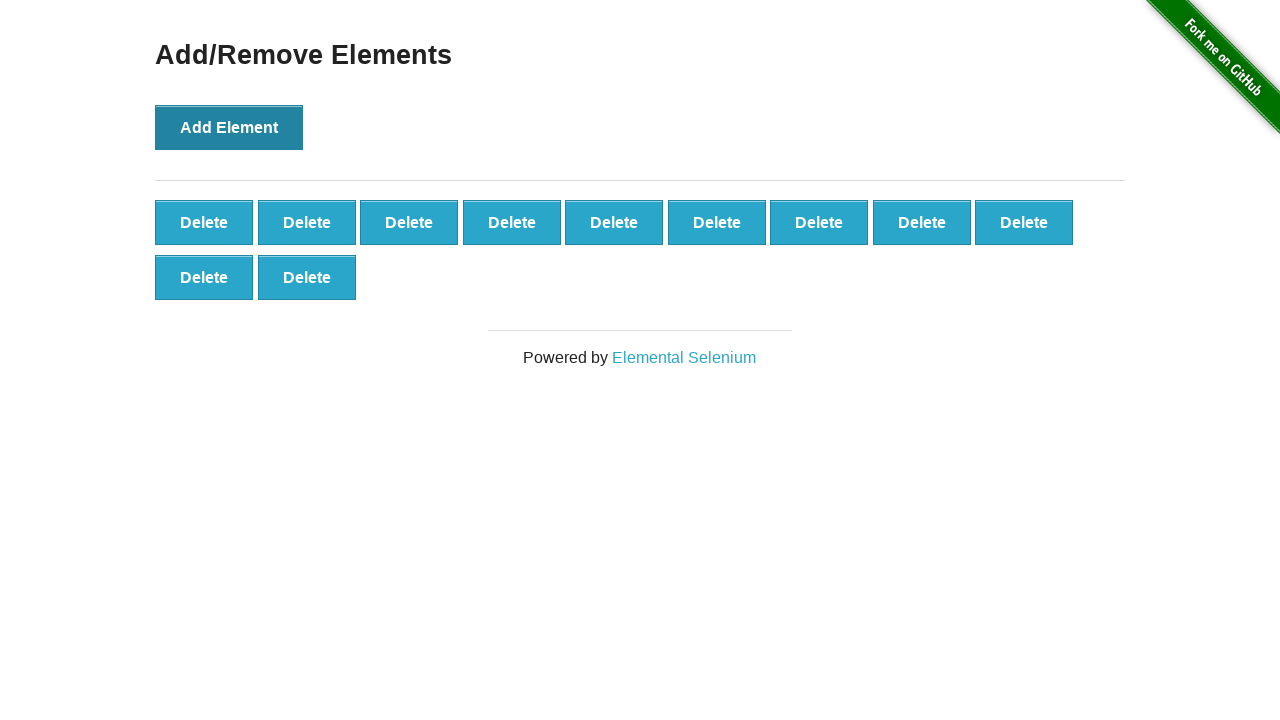

Clicked Add Element button (iteration 12/100) at (229, 127) on xpath=//*[text()='Add Element']
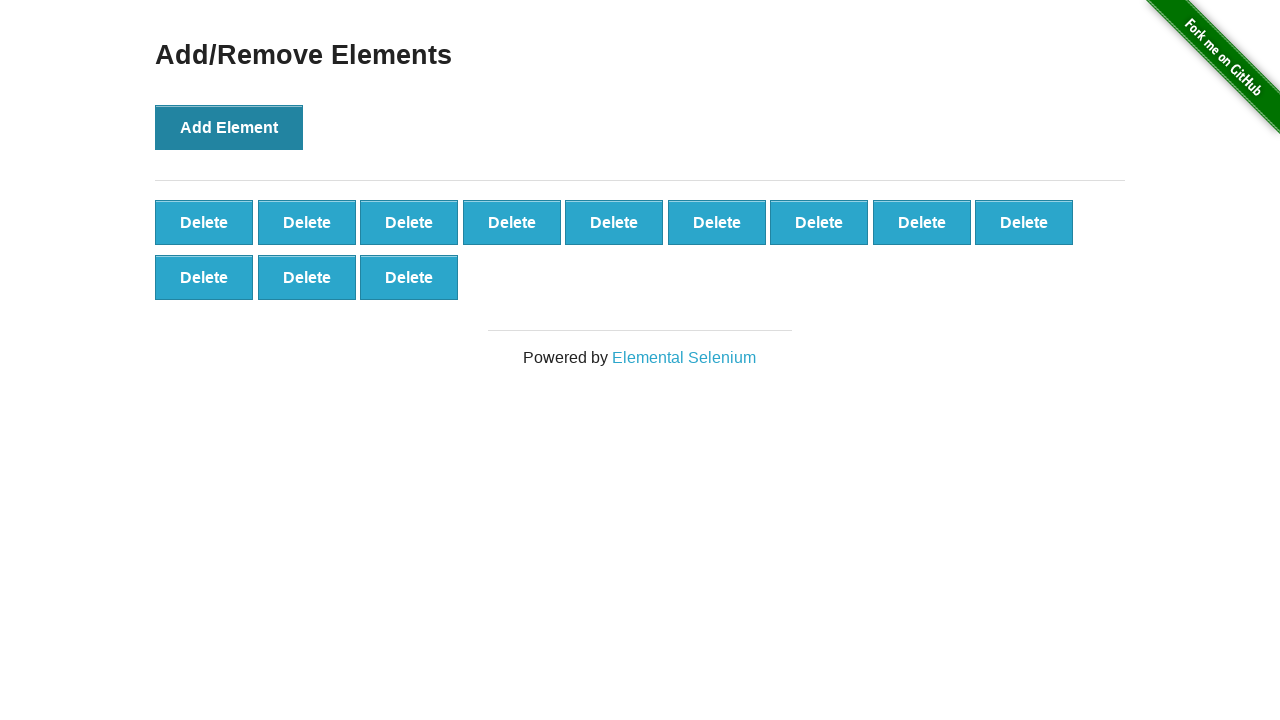

Clicked Add Element button (iteration 13/100) at (229, 127) on xpath=//*[text()='Add Element']
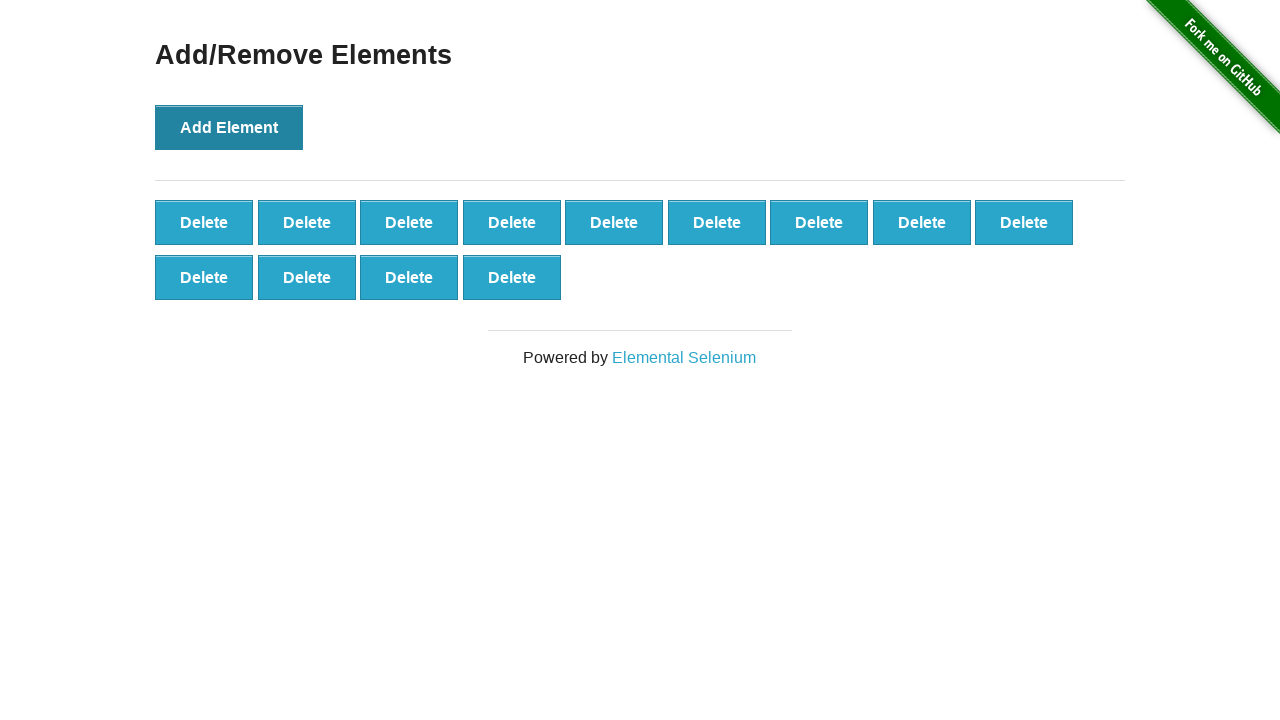

Clicked Add Element button (iteration 14/100) at (229, 127) on xpath=//*[text()='Add Element']
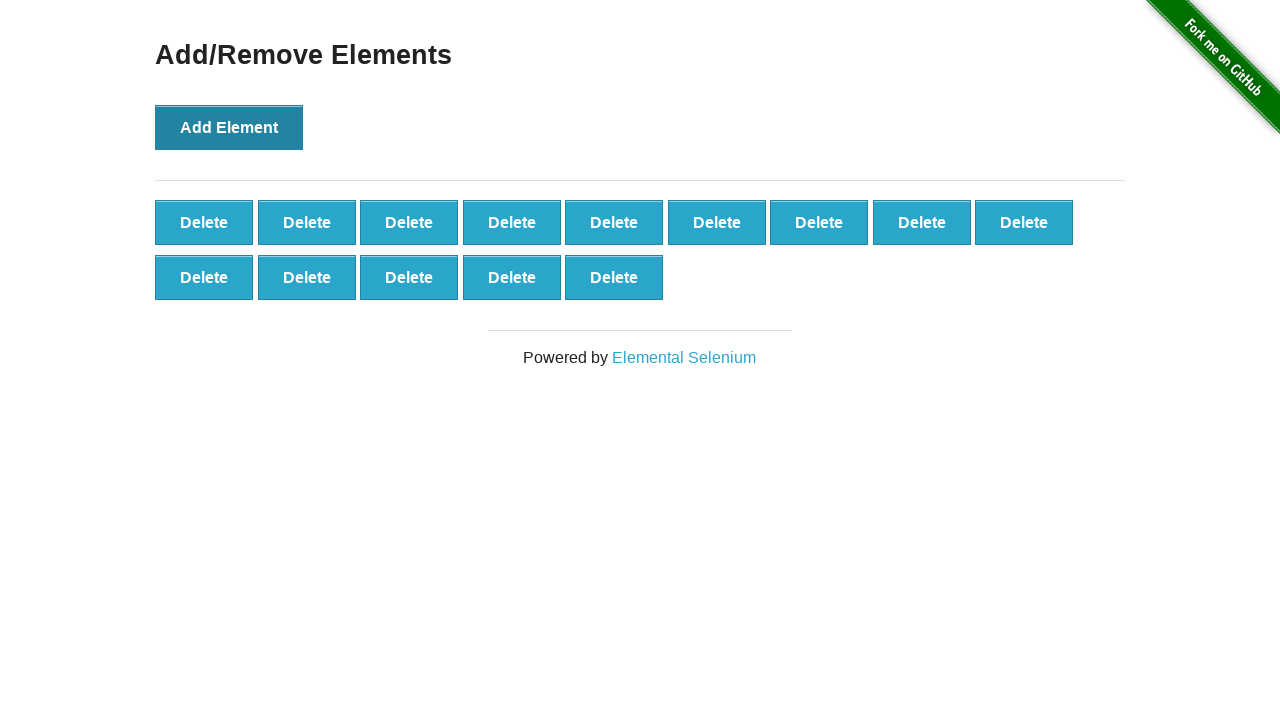

Clicked Add Element button (iteration 15/100) at (229, 127) on xpath=//*[text()='Add Element']
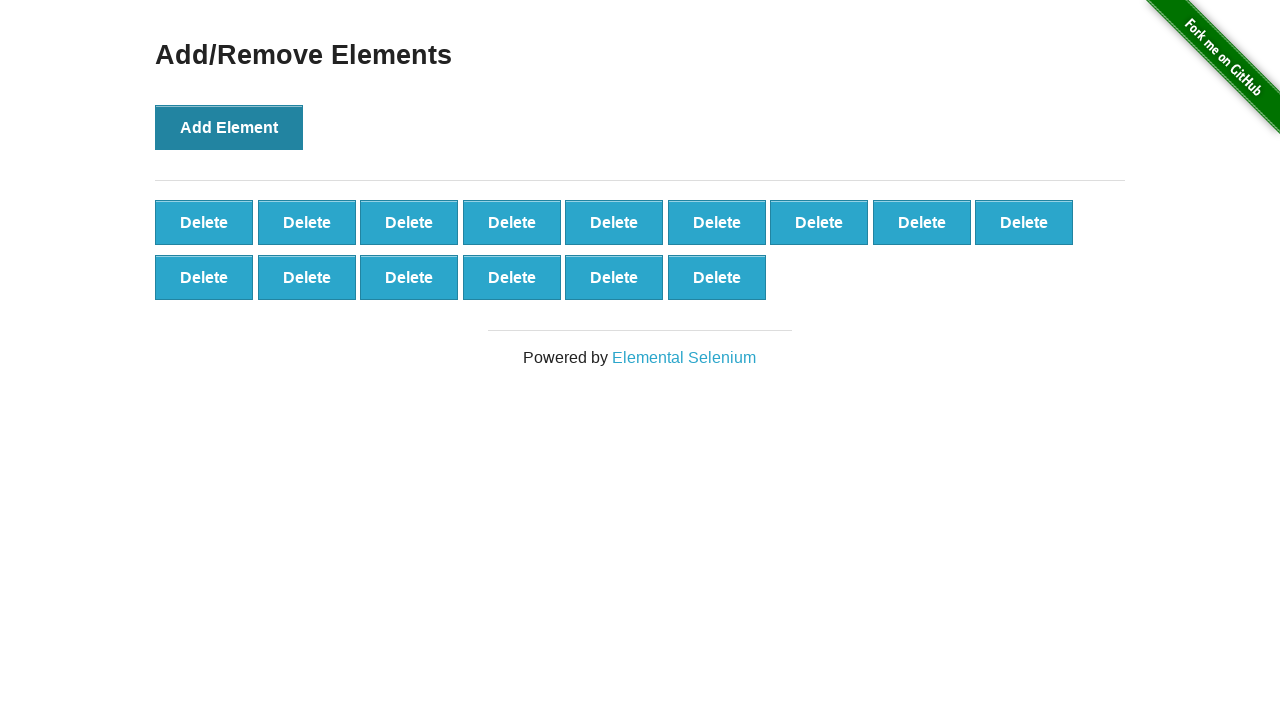

Clicked Add Element button (iteration 16/100) at (229, 127) on xpath=//*[text()='Add Element']
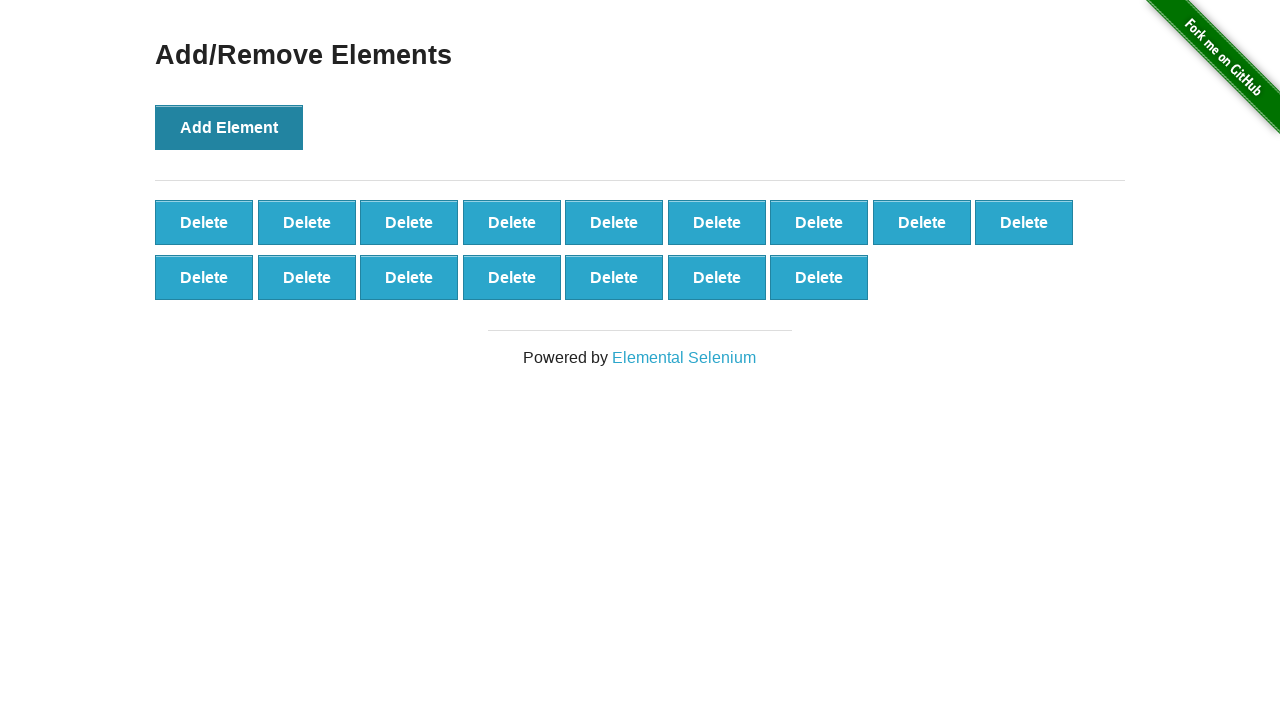

Clicked Add Element button (iteration 17/100) at (229, 127) on xpath=//*[text()='Add Element']
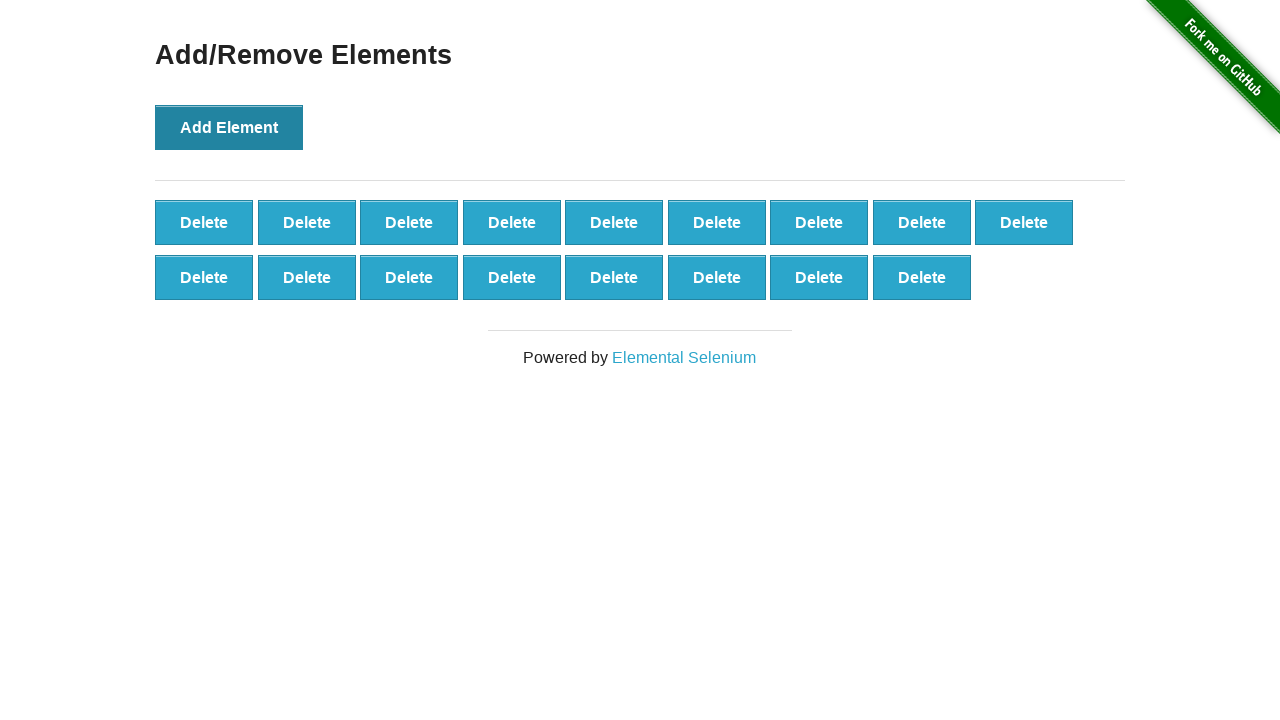

Clicked Add Element button (iteration 18/100) at (229, 127) on xpath=//*[text()='Add Element']
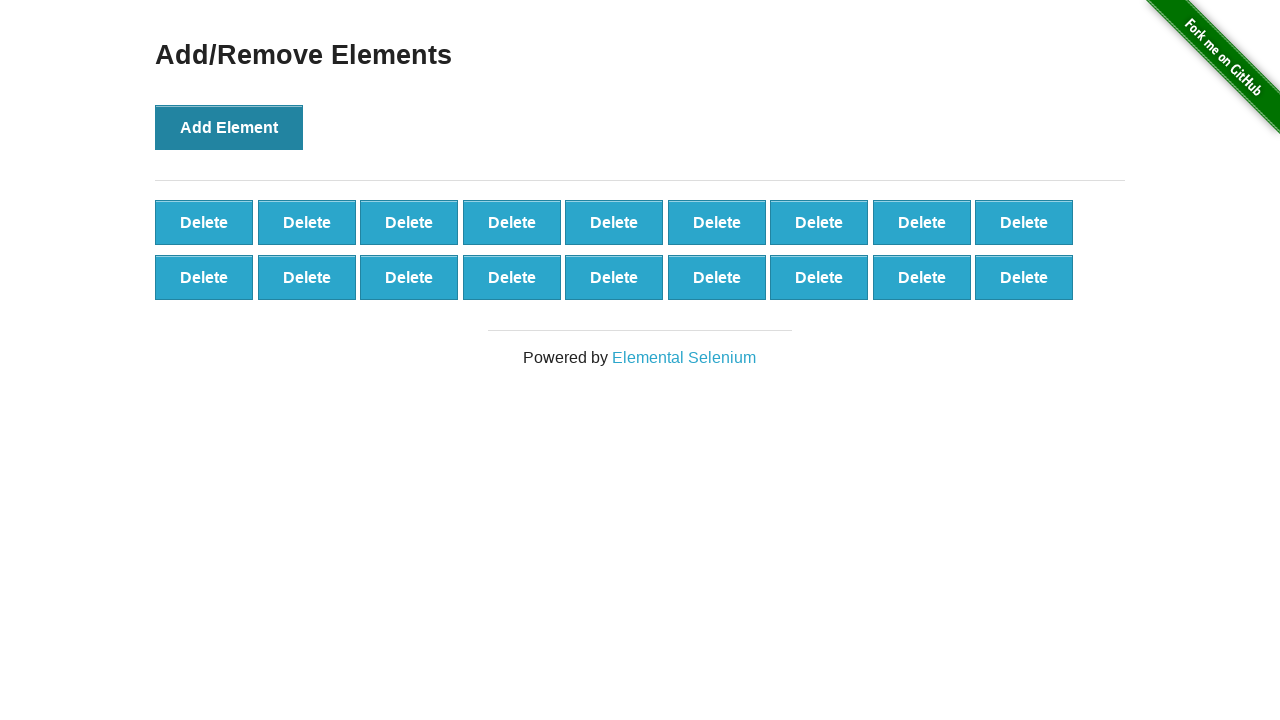

Clicked Add Element button (iteration 19/100) at (229, 127) on xpath=//*[text()='Add Element']
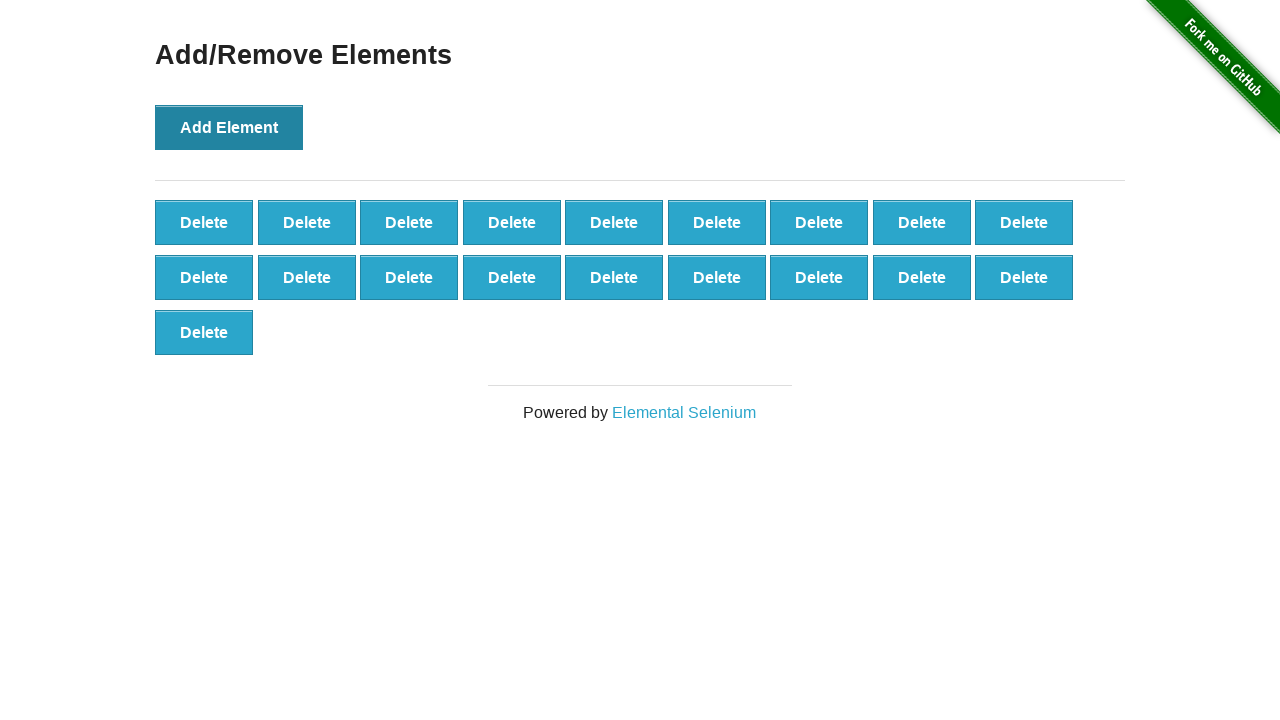

Clicked Add Element button (iteration 20/100) at (229, 127) on xpath=//*[text()='Add Element']
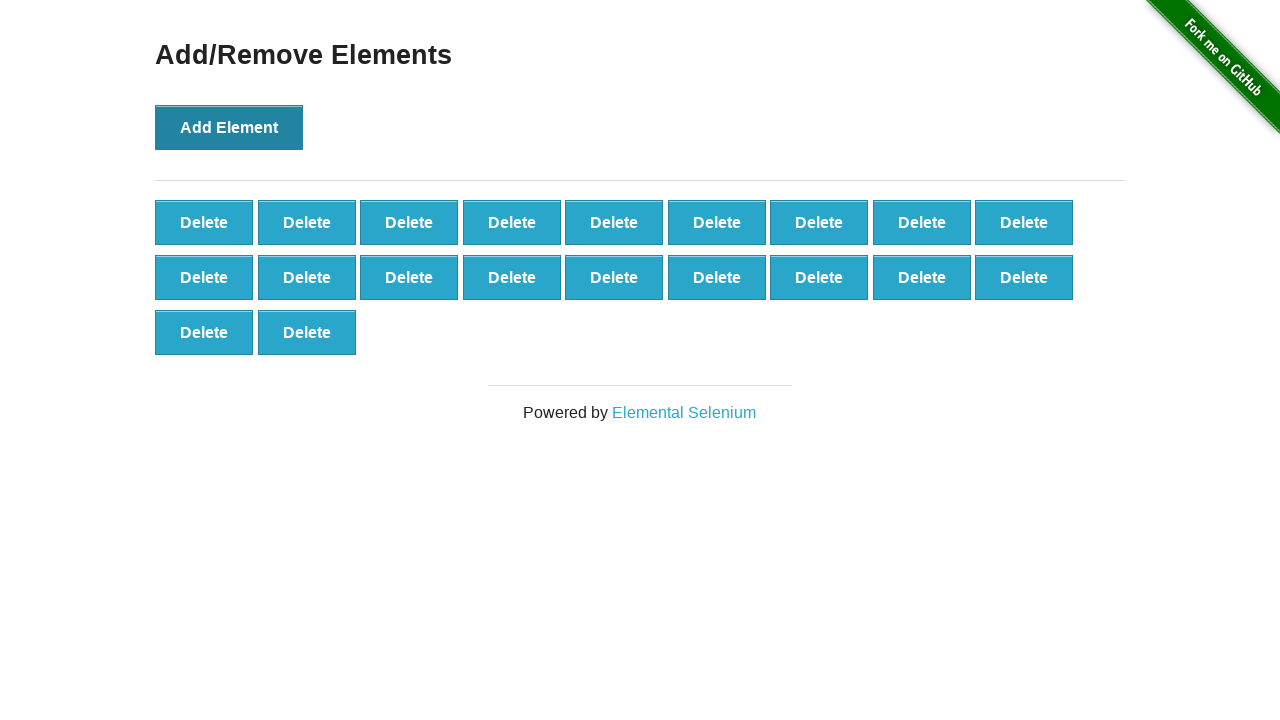

Clicked Add Element button (iteration 21/100) at (229, 127) on xpath=//*[text()='Add Element']
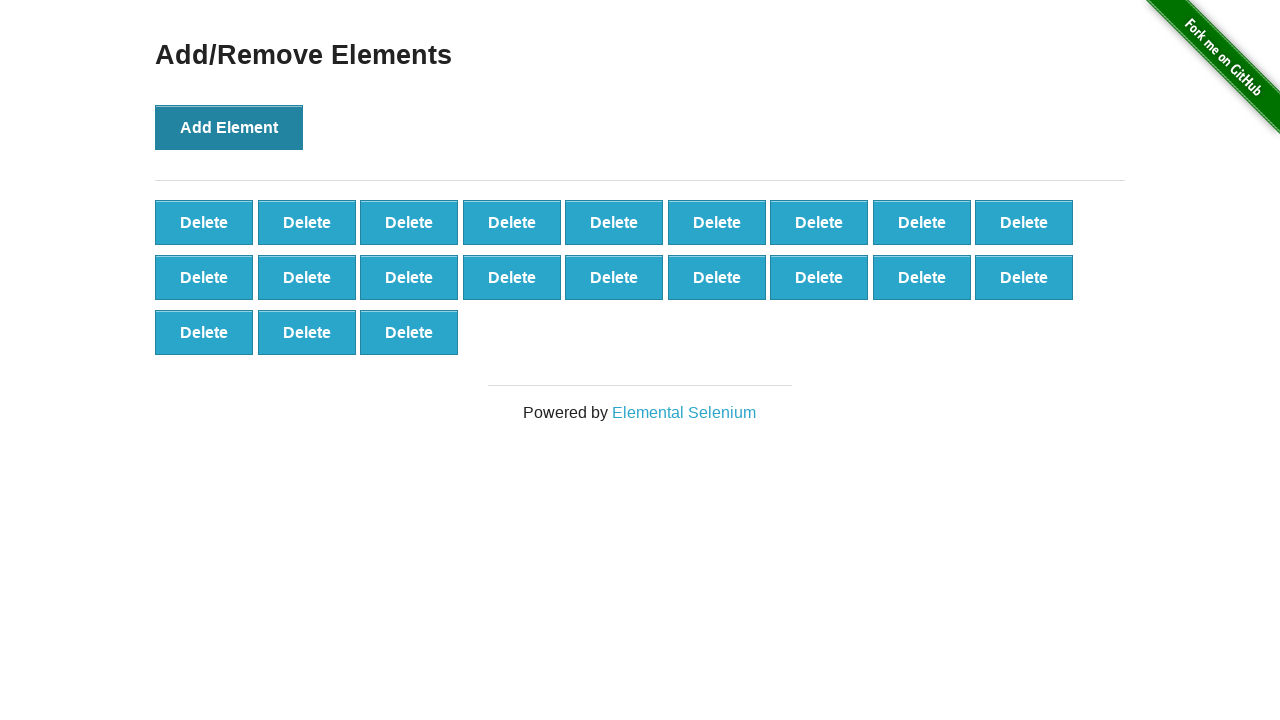

Clicked Add Element button (iteration 22/100) at (229, 127) on xpath=//*[text()='Add Element']
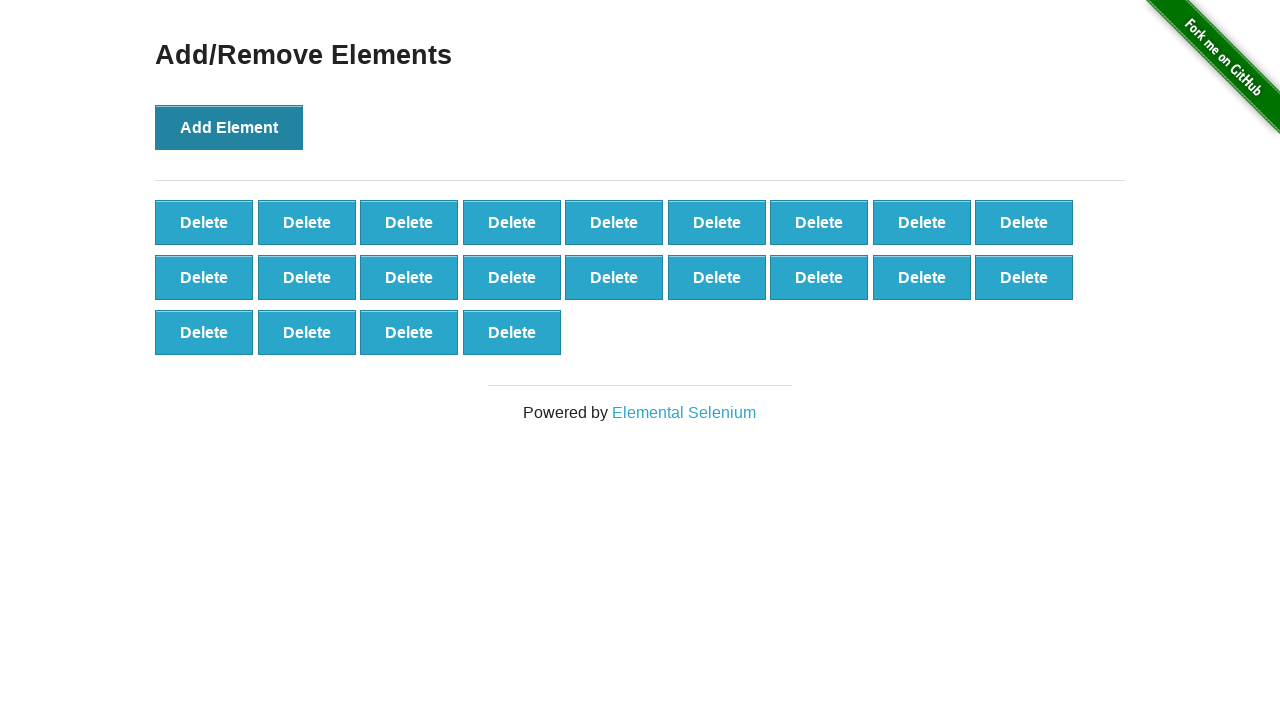

Clicked Add Element button (iteration 23/100) at (229, 127) on xpath=//*[text()='Add Element']
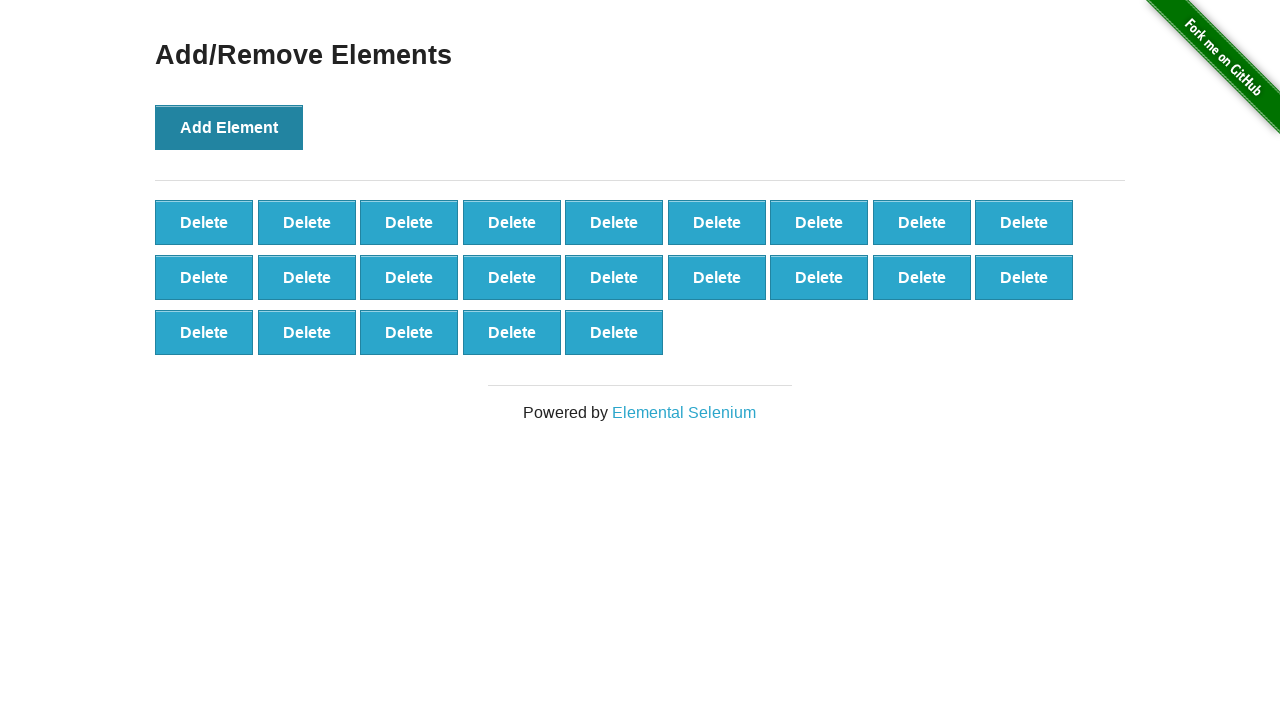

Clicked Add Element button (iteration 24/100) at (229, 127) on xpath=//*[text()='Add Element']
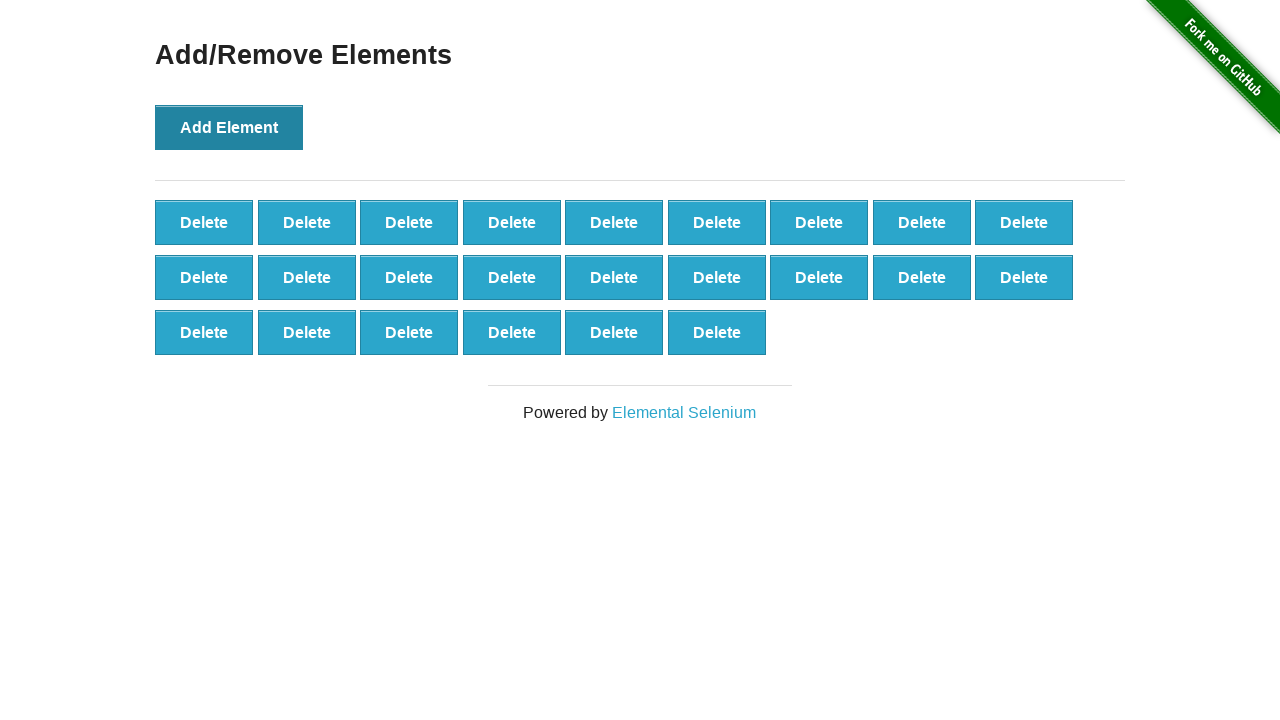

Clicked Add Element button (iteration 25/100) at (229, 127) on xpath=//*[text()='Add Element']
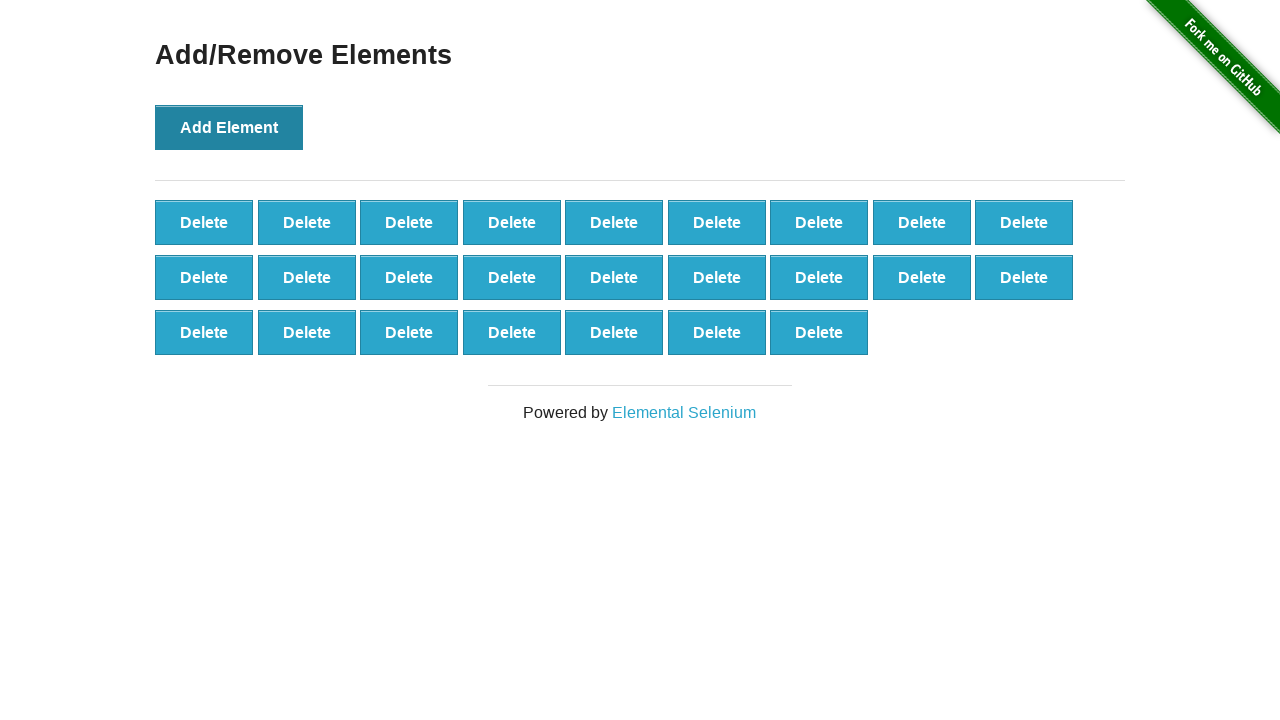

Clicked Add Element button (iteration 26/100) at (229, 127) on xpath=//*[text()='Add Element']
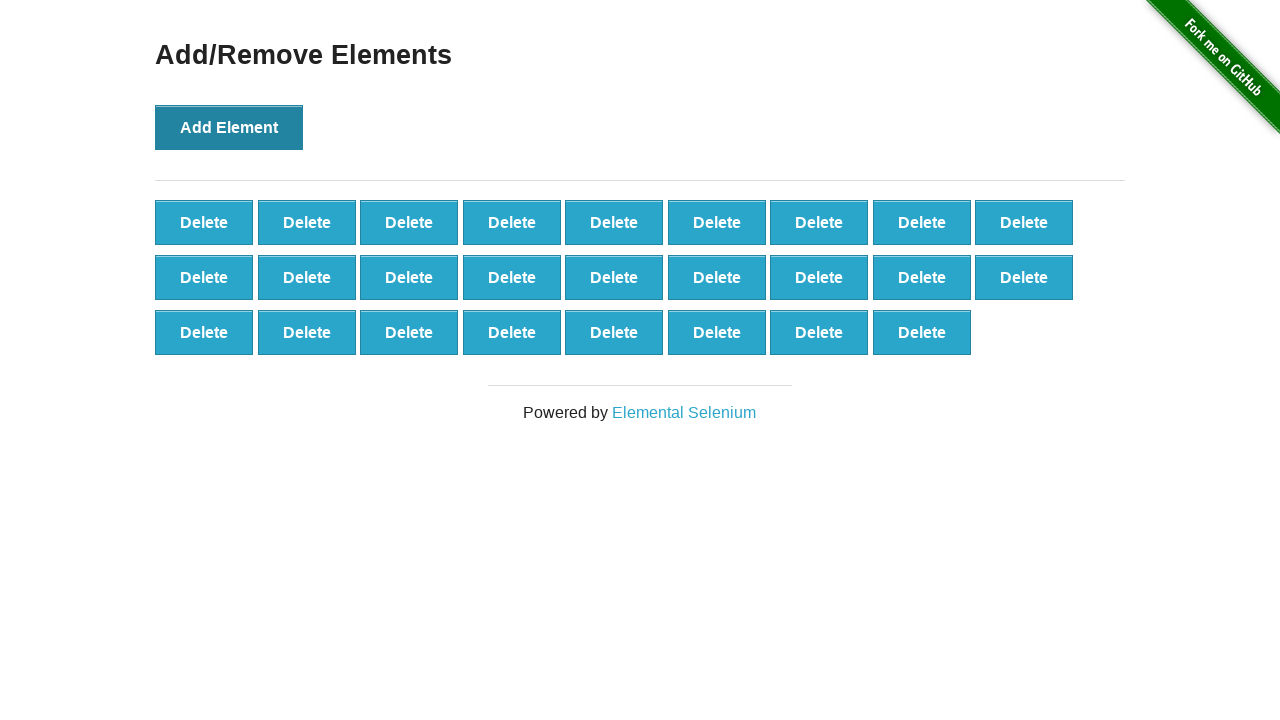

Clicked Add Element button (iteration 27/100) at (229, 127) on xpath=//*[text()='Add Element']
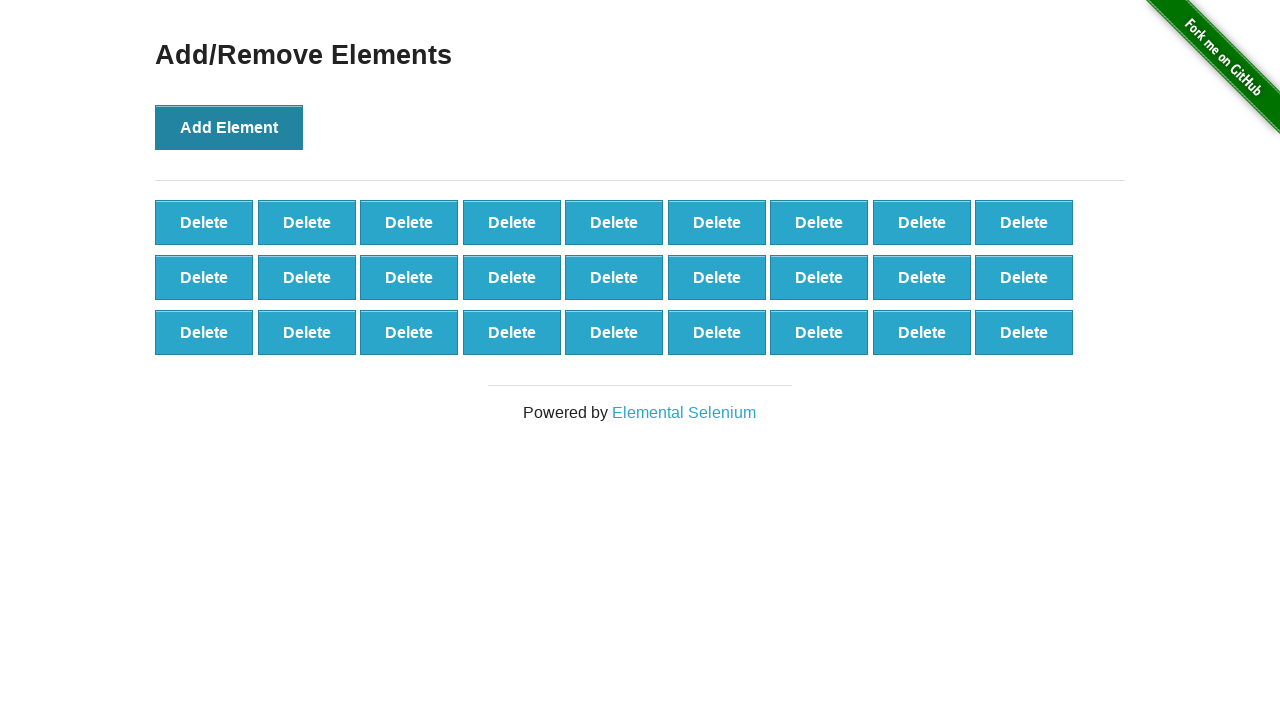

Clicked Add Element button (iteration 28/100) at (229, 127) on xpath=//*[text()='Add Element']
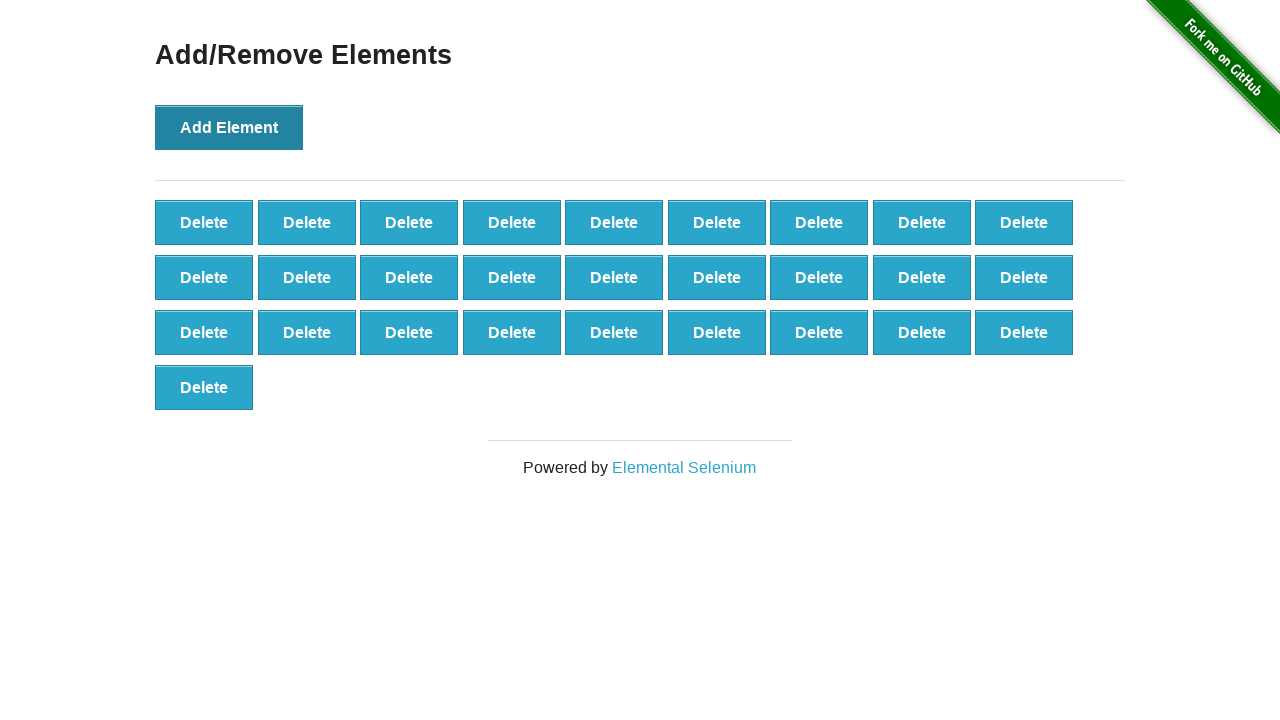

Clicked Add Element button (iteration 29/100) at (229, 127) on xpath=//*[text()='Add Element']
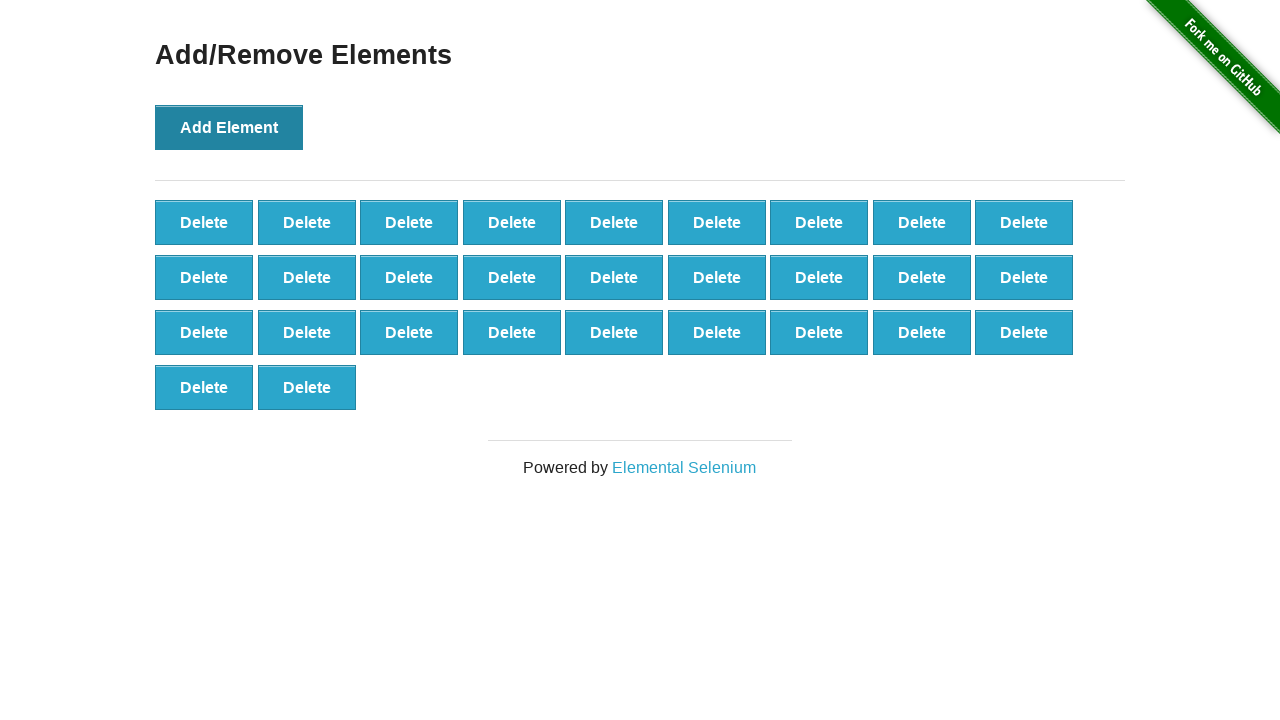

Clicked Add Element button (iteration 30/100) at (229, 127) on xpath=//*[text()='Add Element']
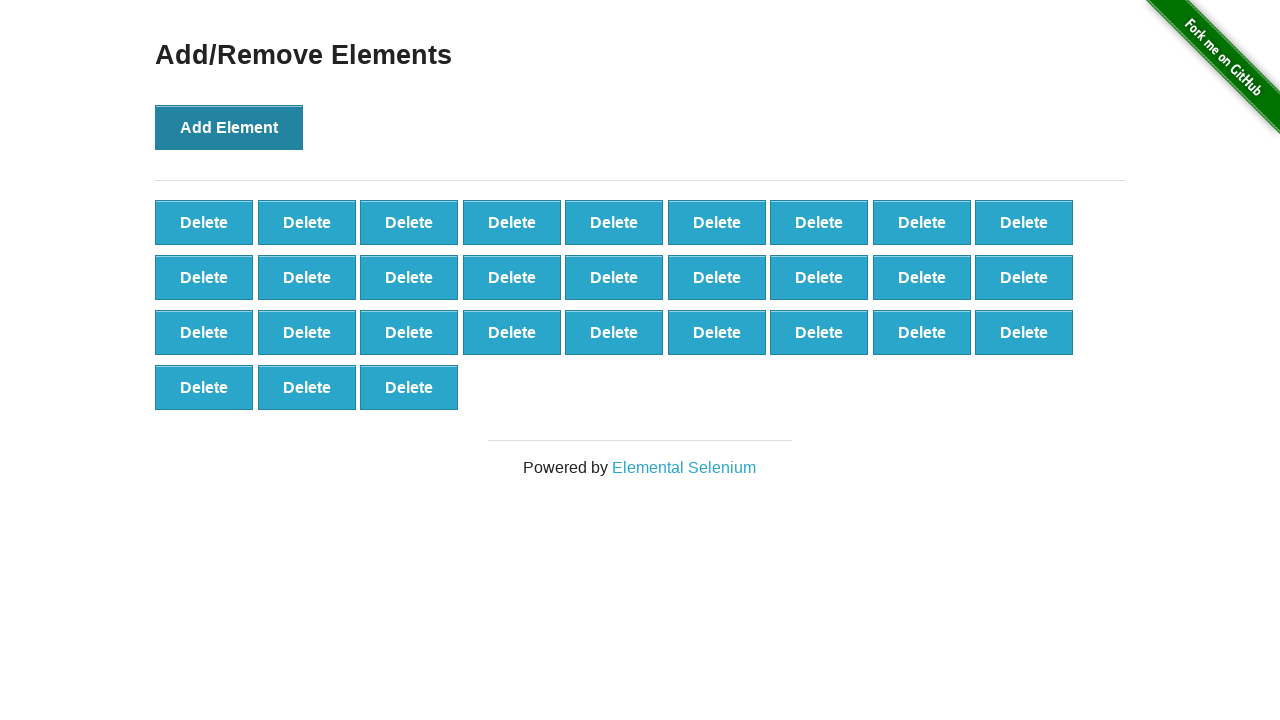

Clicked Add Element button (iteration 31/100) at (229, 127) on xpath=//*[text()='Add Element']
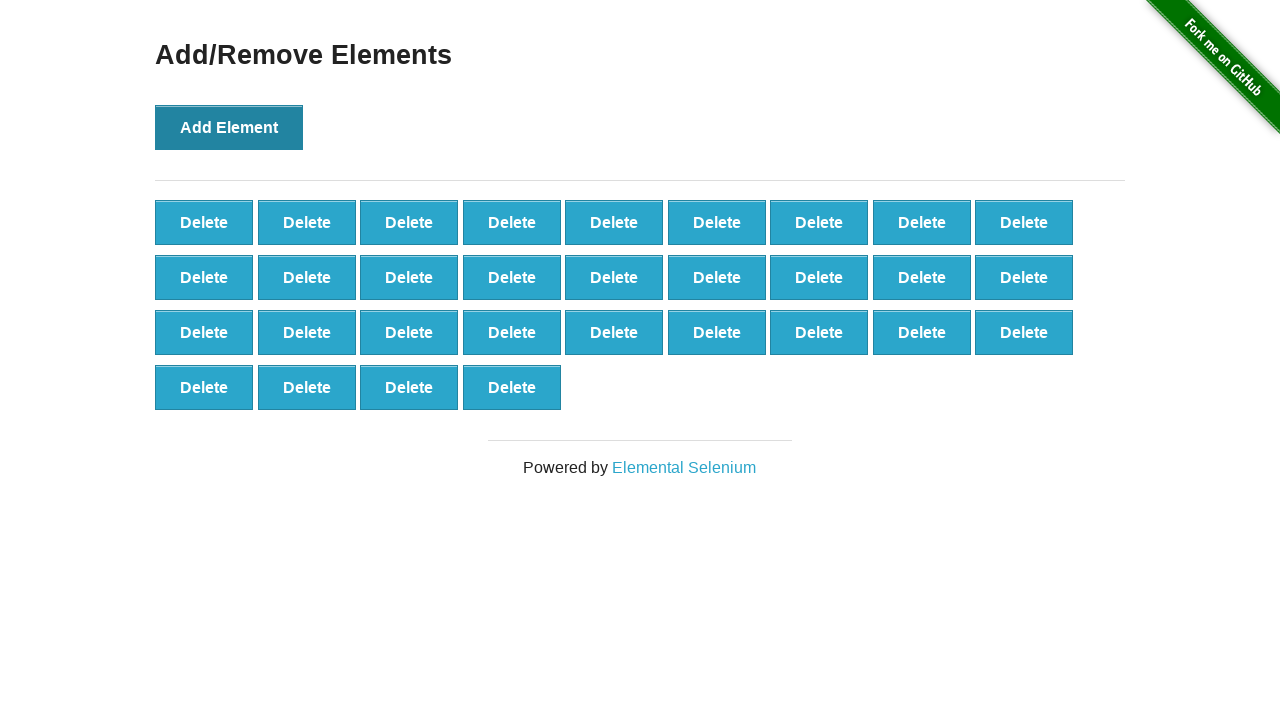

Clicked Add Element button (iteration 32/100) at (229, 127) on xpath=//*[text()='Add Element']
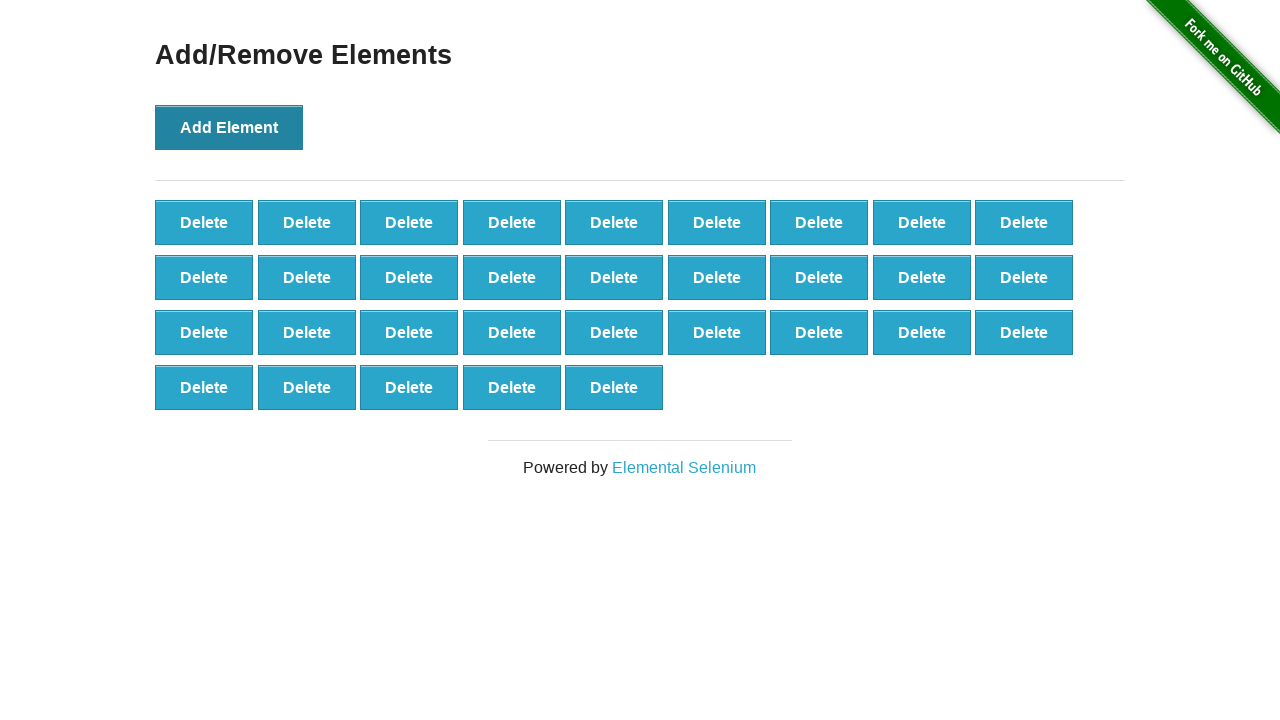

Clicked Add Element button (iteration 33/100) at (229, 127) on xpath=//*[text()='Add Element']
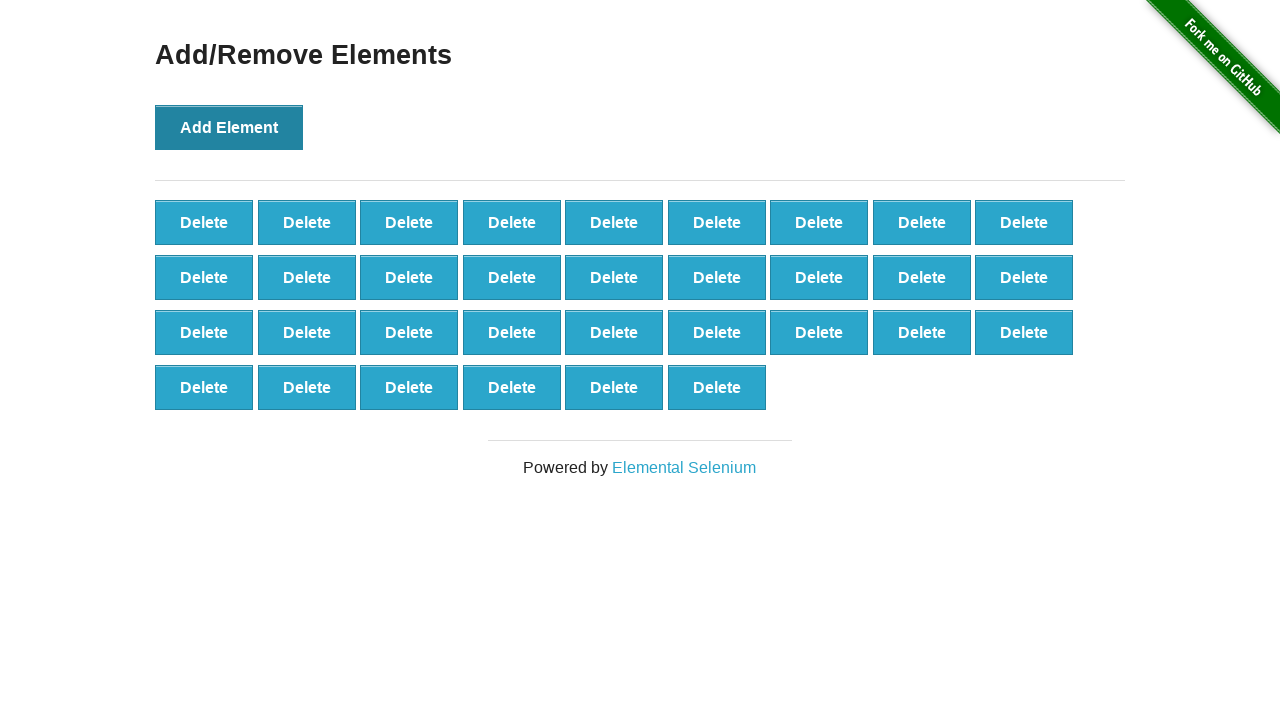

Clicked Add Element button (iteration 34/100) at (229, 127) on xpath=//*[text()='Add Element']
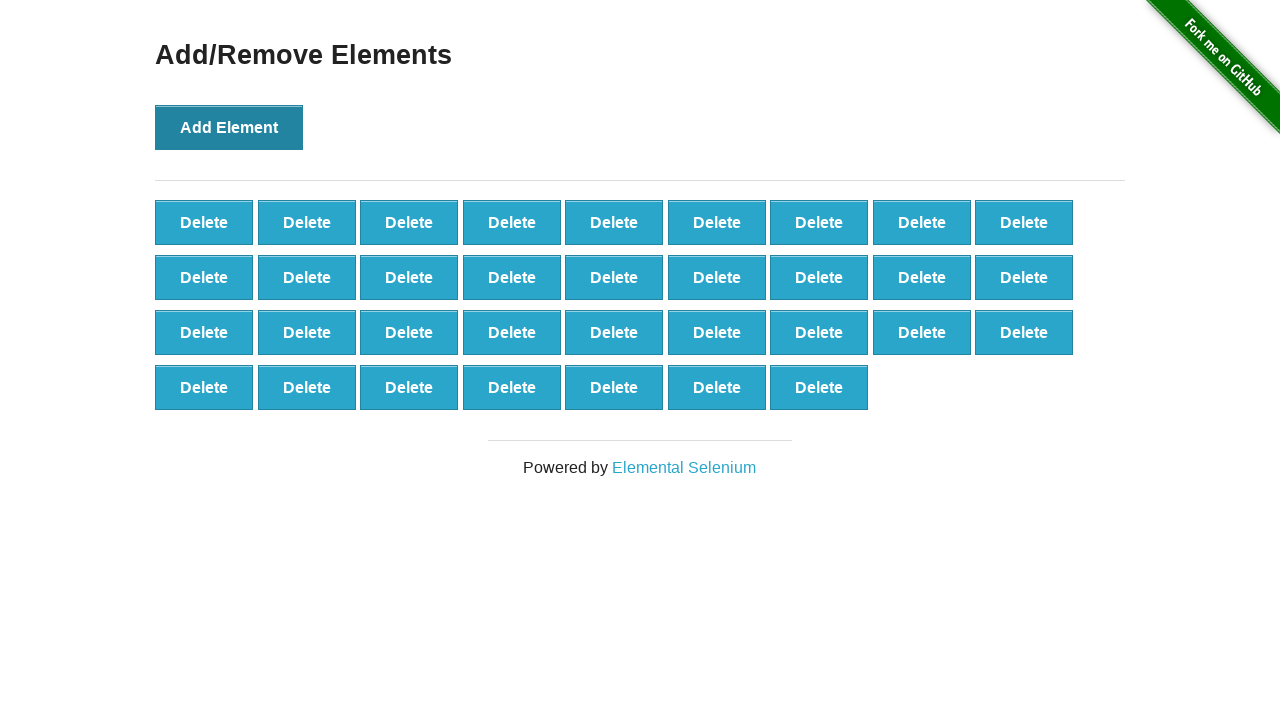

Clicked Add Element button (iteration 35/100) at (229, 127) on xpath=//*[text()='Add Element']
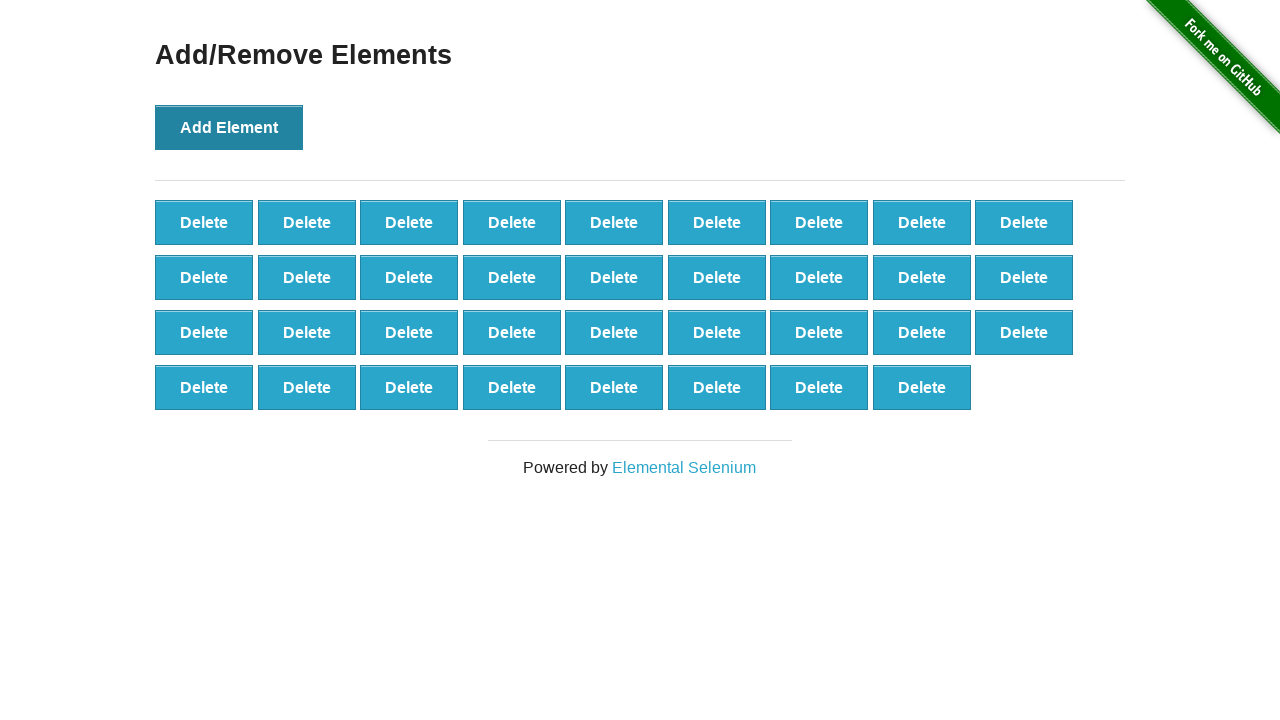

Clicked Add Element button (iteration 36/100) at (229, 127) on xpath=//*[text()='Add Element']
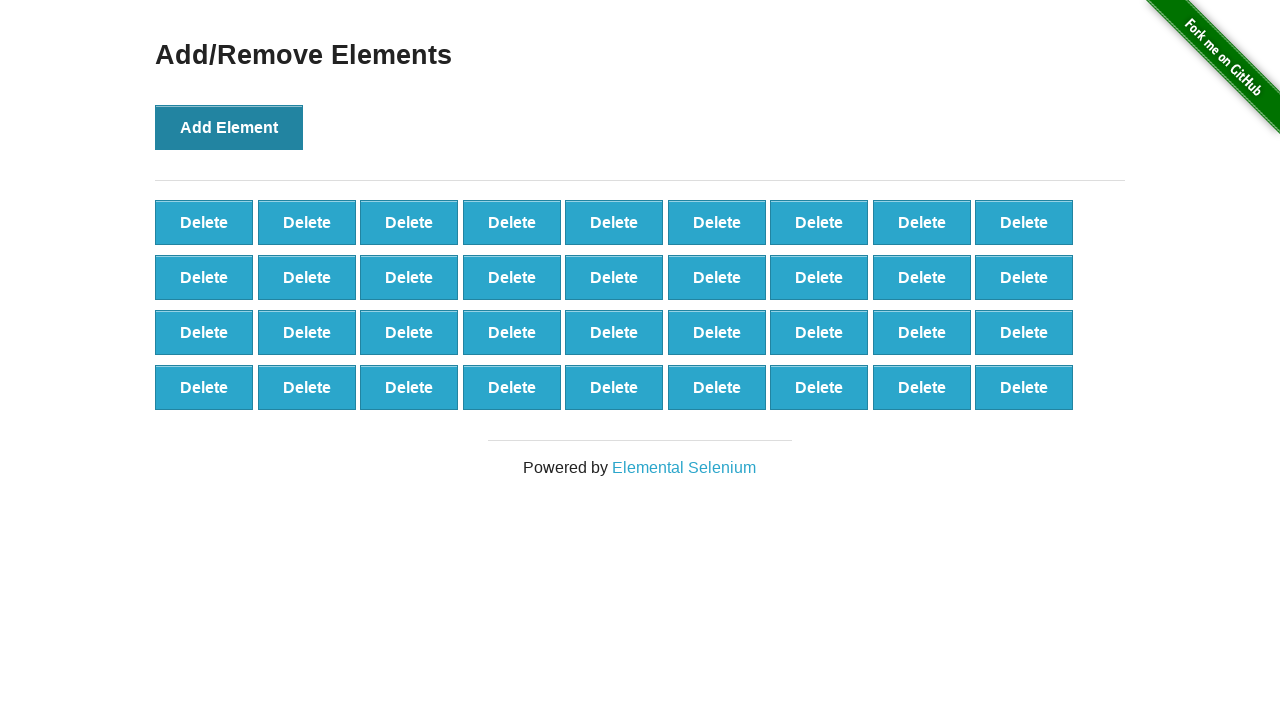

Clicked Add Element button (iteration 37/100) at (229, 127) on xpath=//*[text()='Add Element']
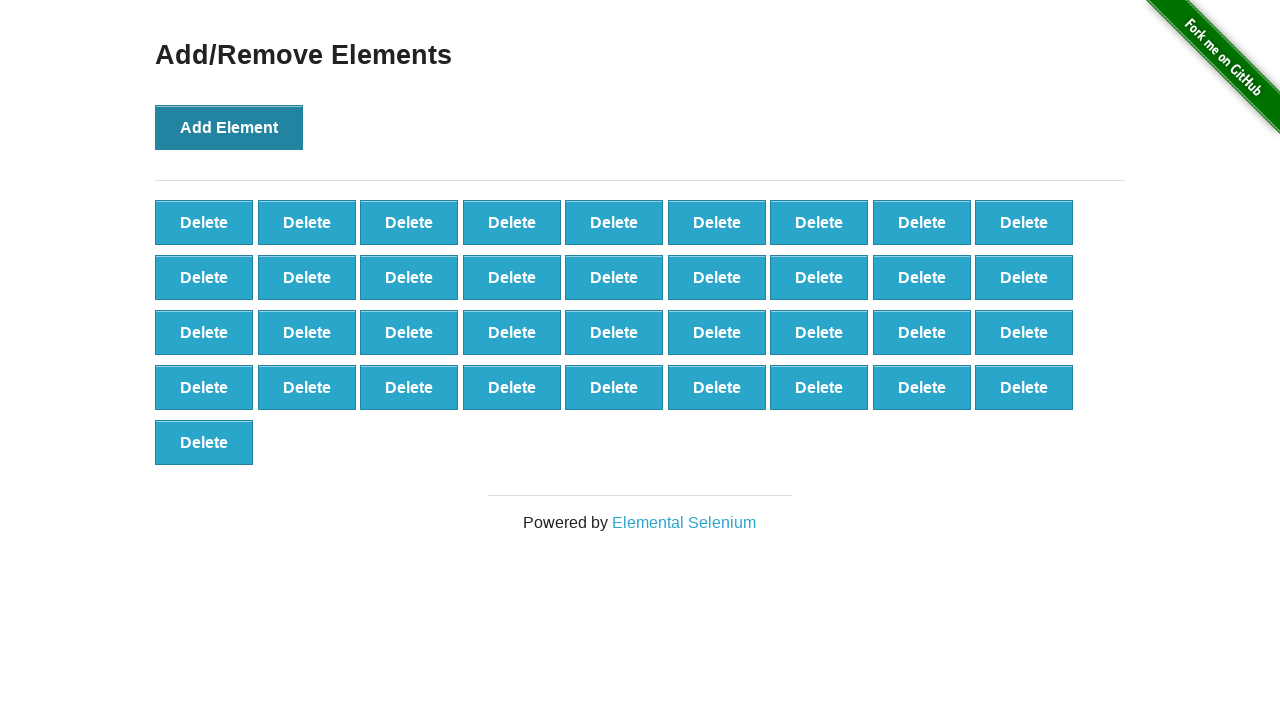

Clicked Add Element button (iteration 38/100) at (229, 127) on xpath=//*[text()='Add Element']
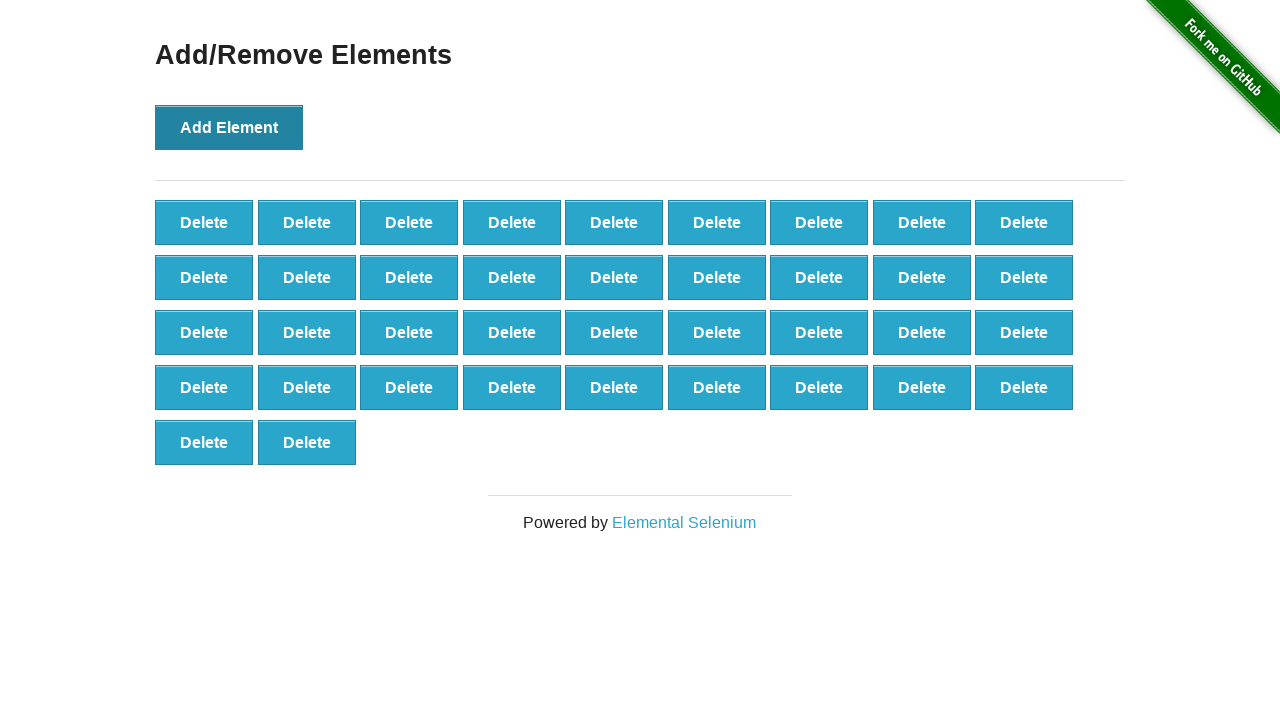

Clicked Add Element button (iteration 39/100) at (229, 127) on xpath=//*[text()='Add Element']
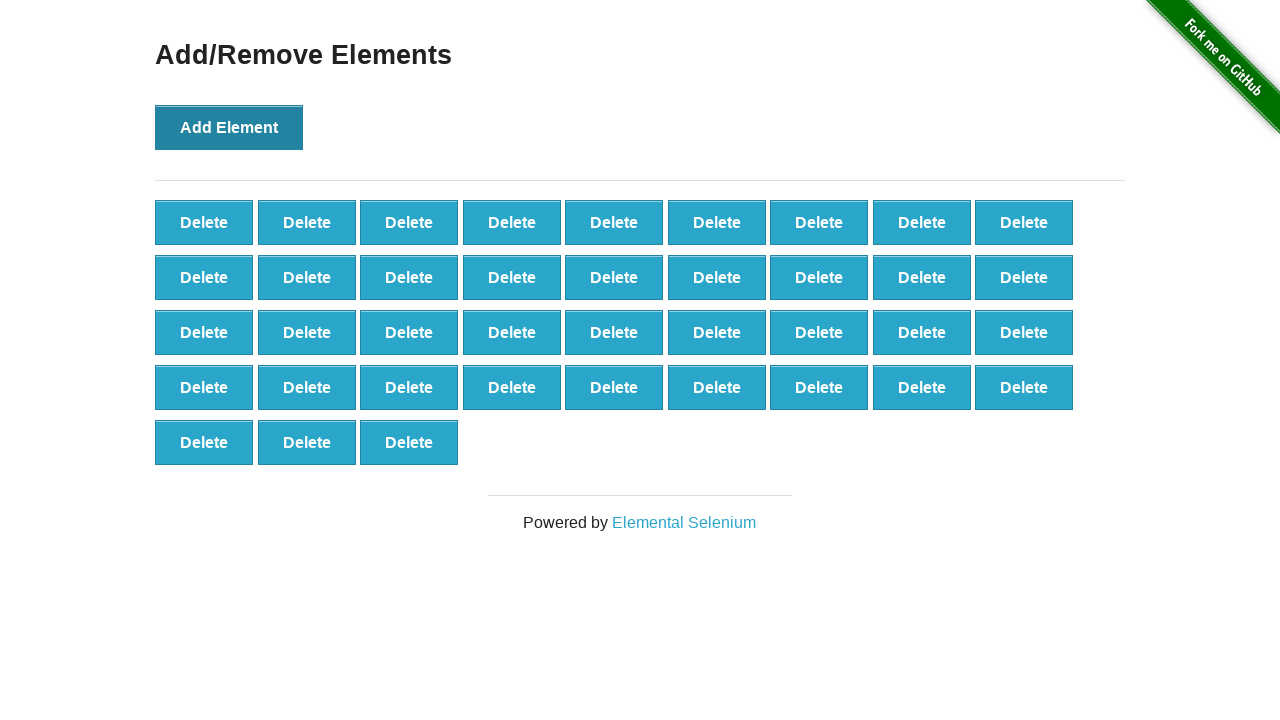

Clicked Add Element button (iteration 40/100) at (229, 127) on xpath=//*[text()='Add Element']
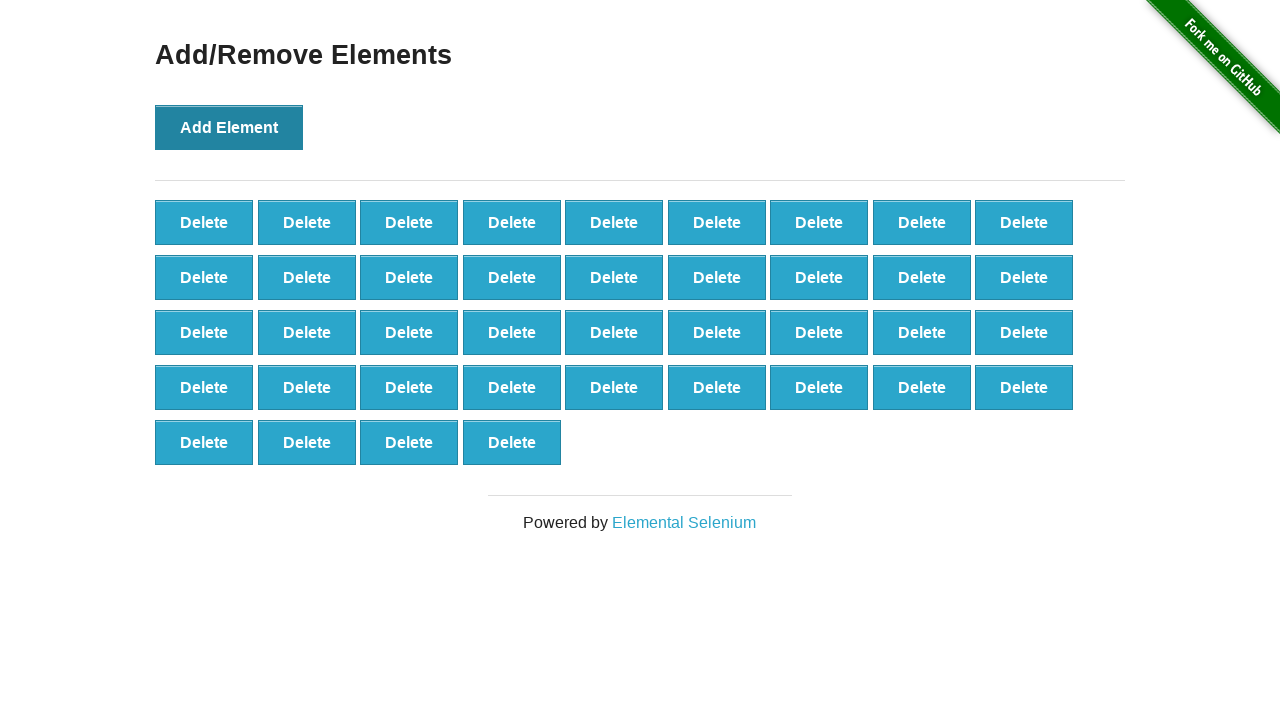

Clicked Add Element button (iteration 41/100) at (229, 127) on xpath=//*[text()='Add Element']
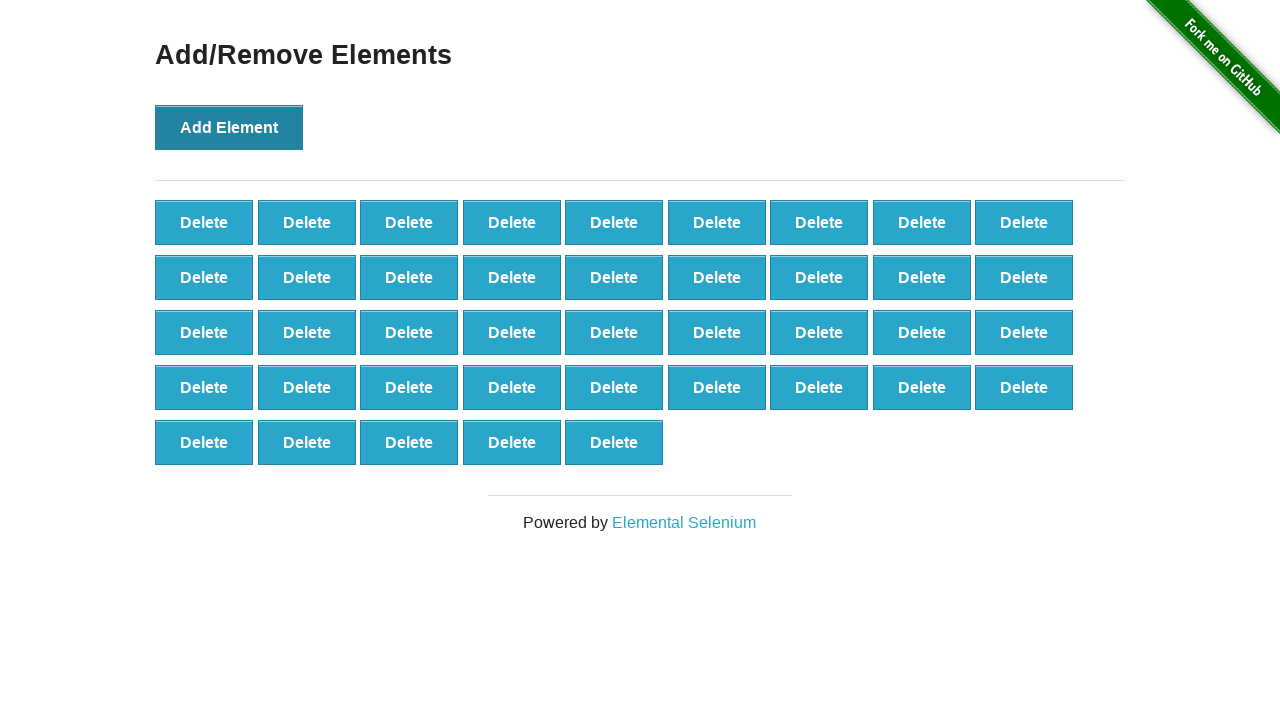

Clicked Add Element button (iteration 42/100) at (229, 127) on xpath=//*[text()='Add Element']
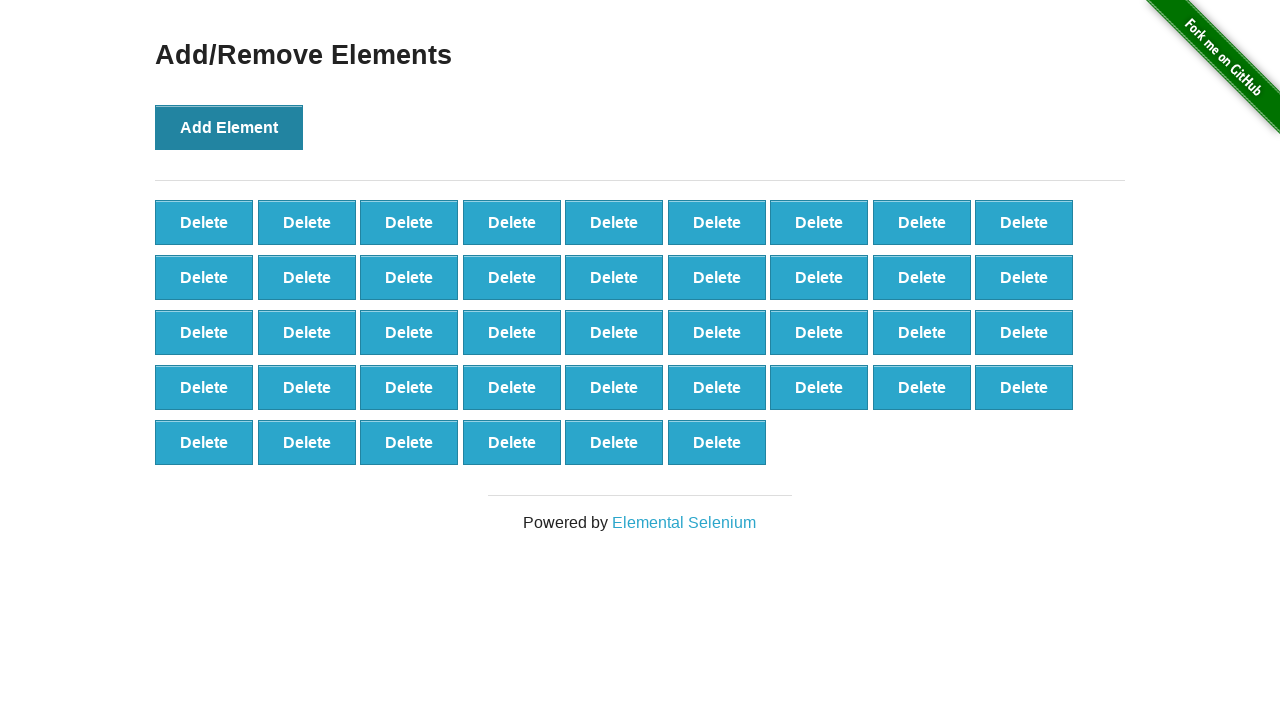

Clicked Add Element button (iteration 43/100) at (229, 127) on xpath=//*[text()='Add Element']
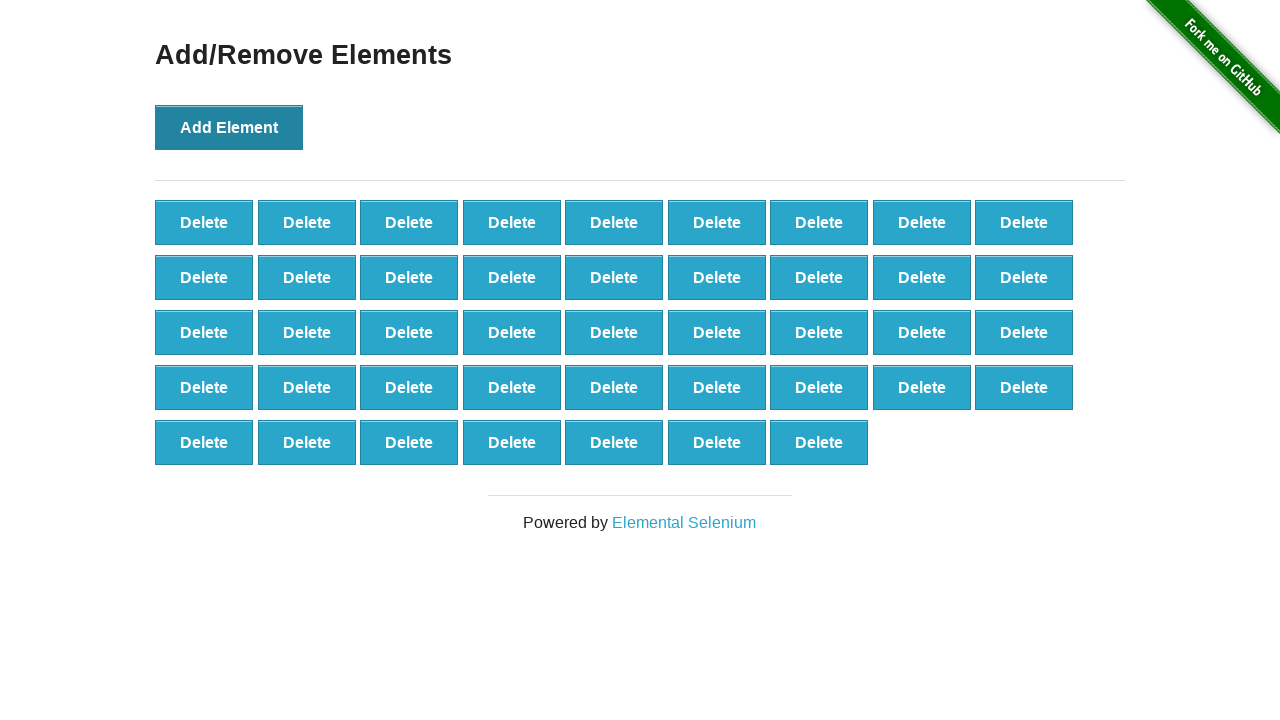

Clicked Add Element button (iteration 44/100) at (229, 127) on xpath=//*[text()='Add Element']
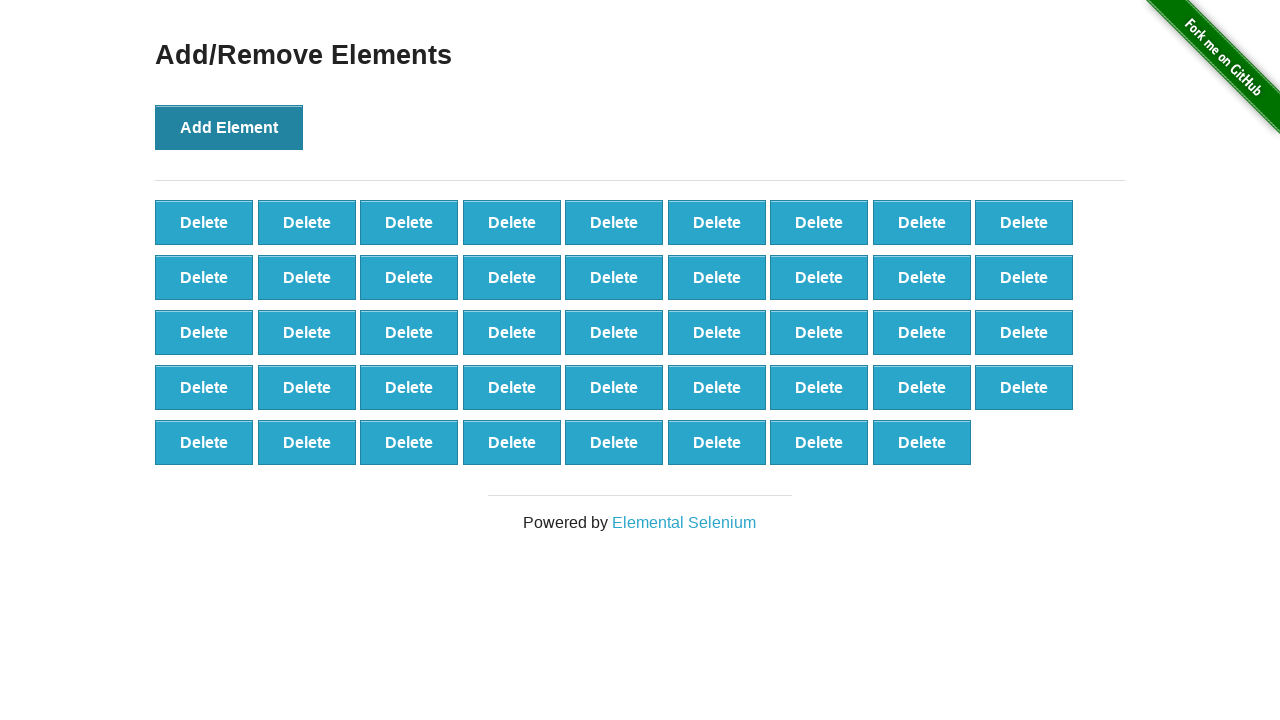

Clicked Add Element button (iteration 45/100) at (229, 127) on xpath=//*[text()='Add Element']
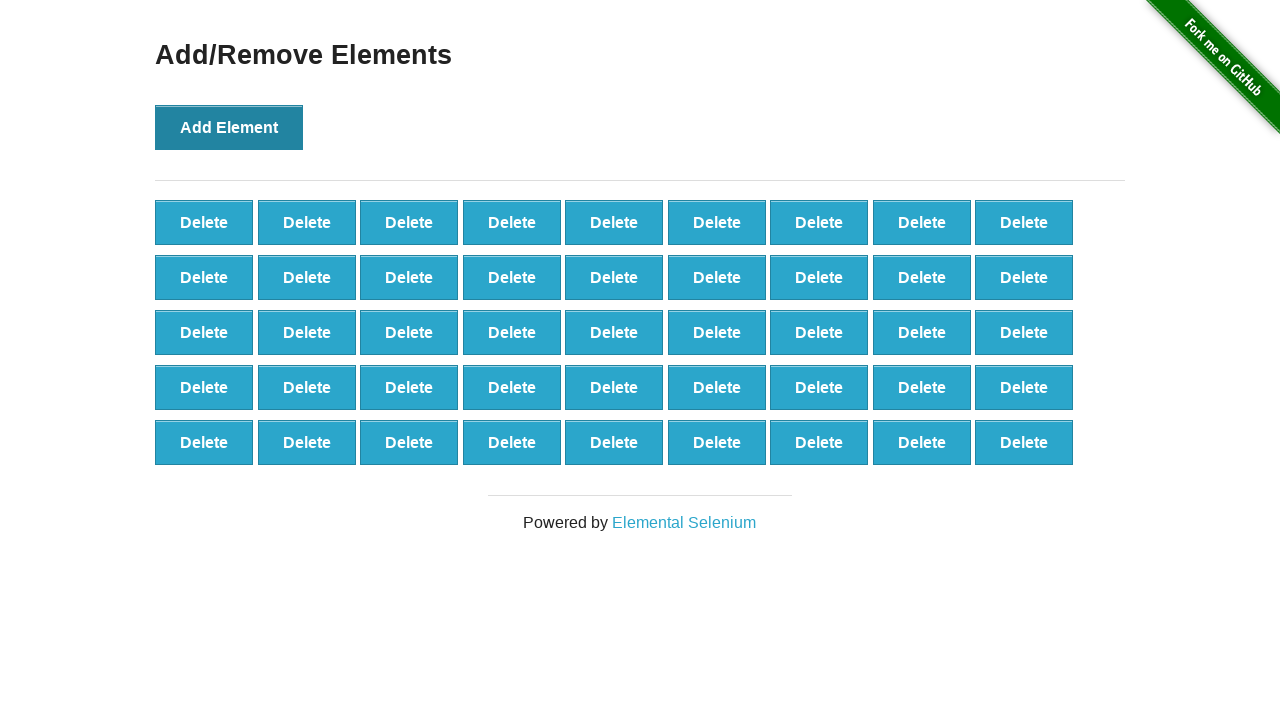

Clicked Add Element button (iteration 46/100) at (229, 127) on xpath=//*[text()='Add Element']
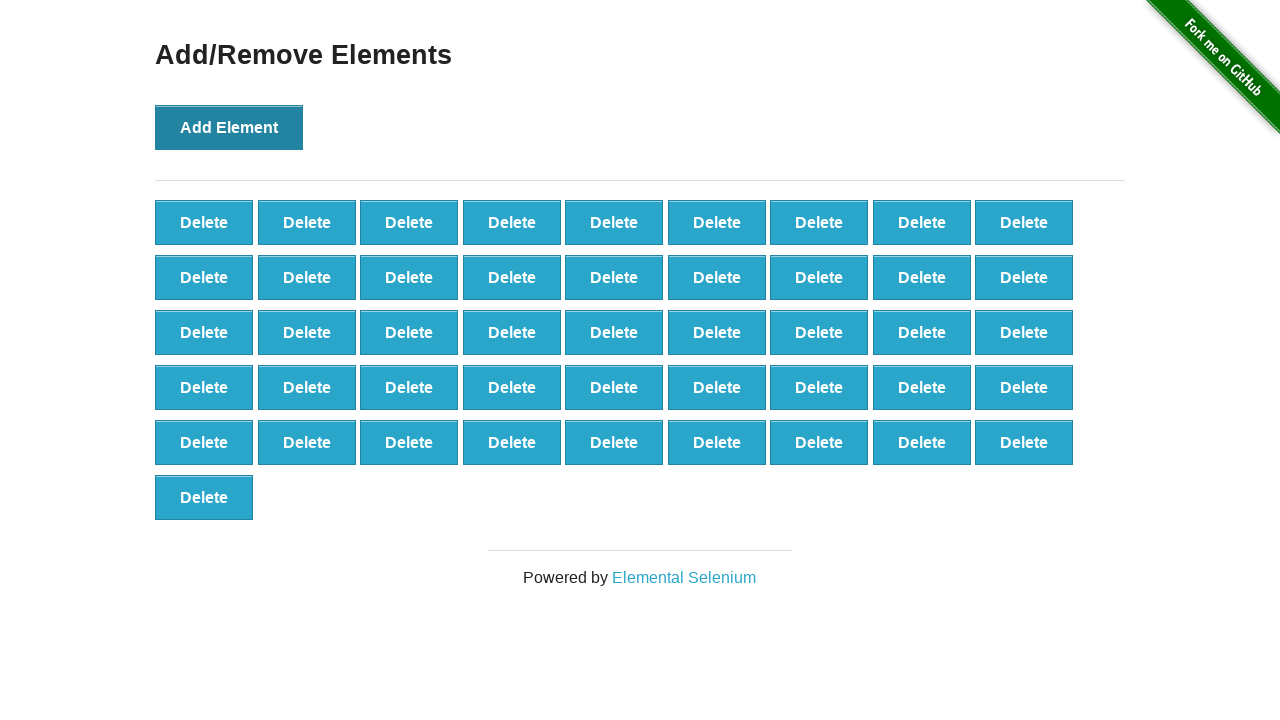

Clicked Add Element button (iteration 47/100) at (229, 127) on xpath=//*[text()='Add Element']
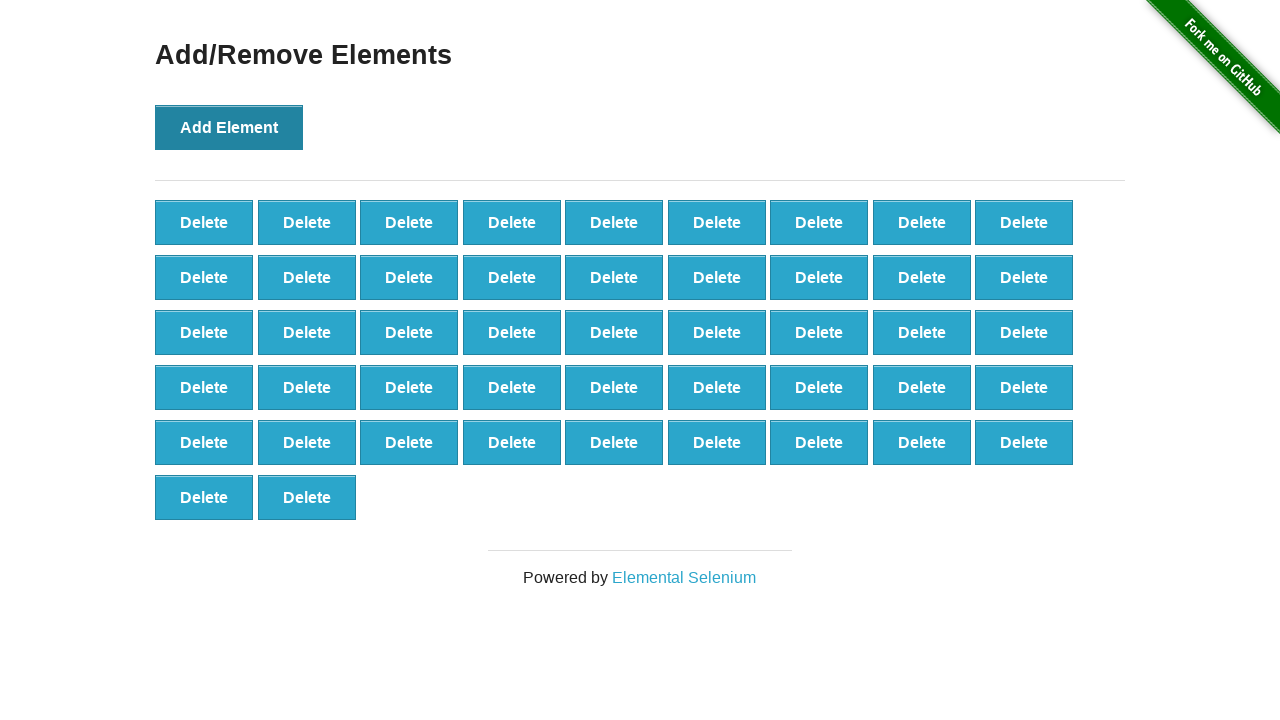

Clicked Add Element button (iteration 48/100) at (229, 127) on xpath=//*[text()='Add Element']
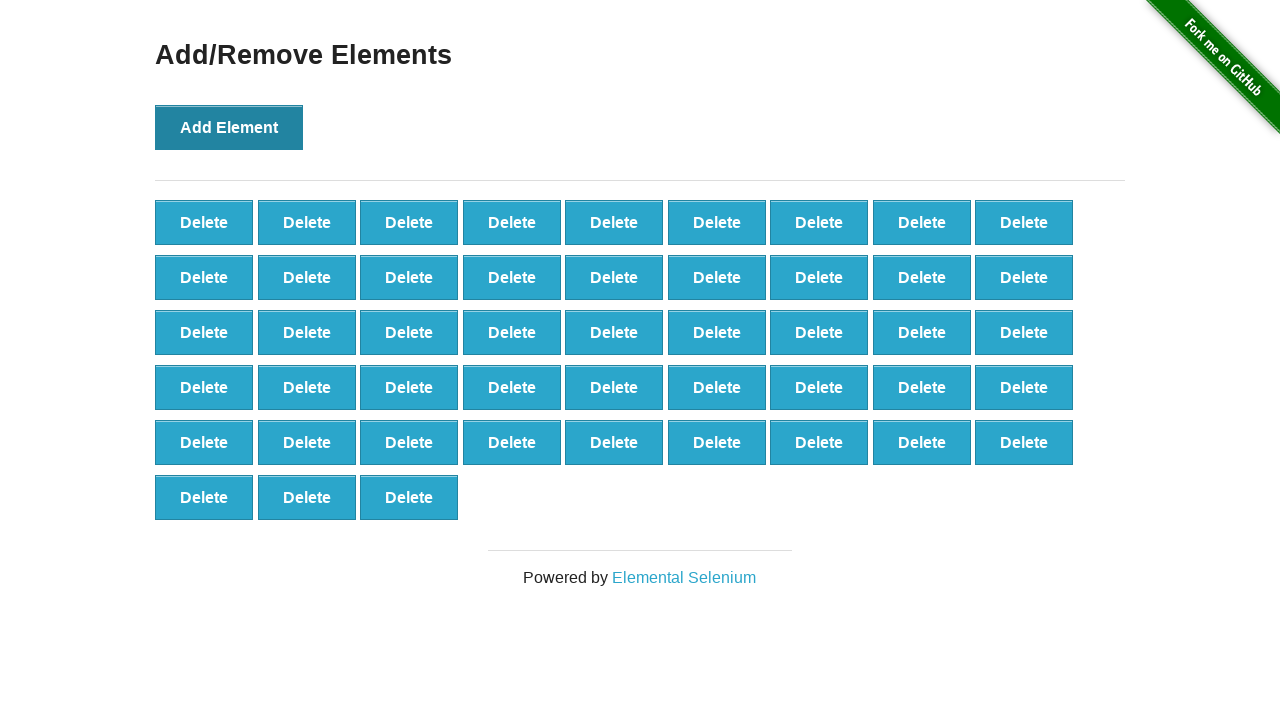

Clicked Add Element button (iteration 49/100) at (229, 127) on xpath=//*[text()='Add Element']
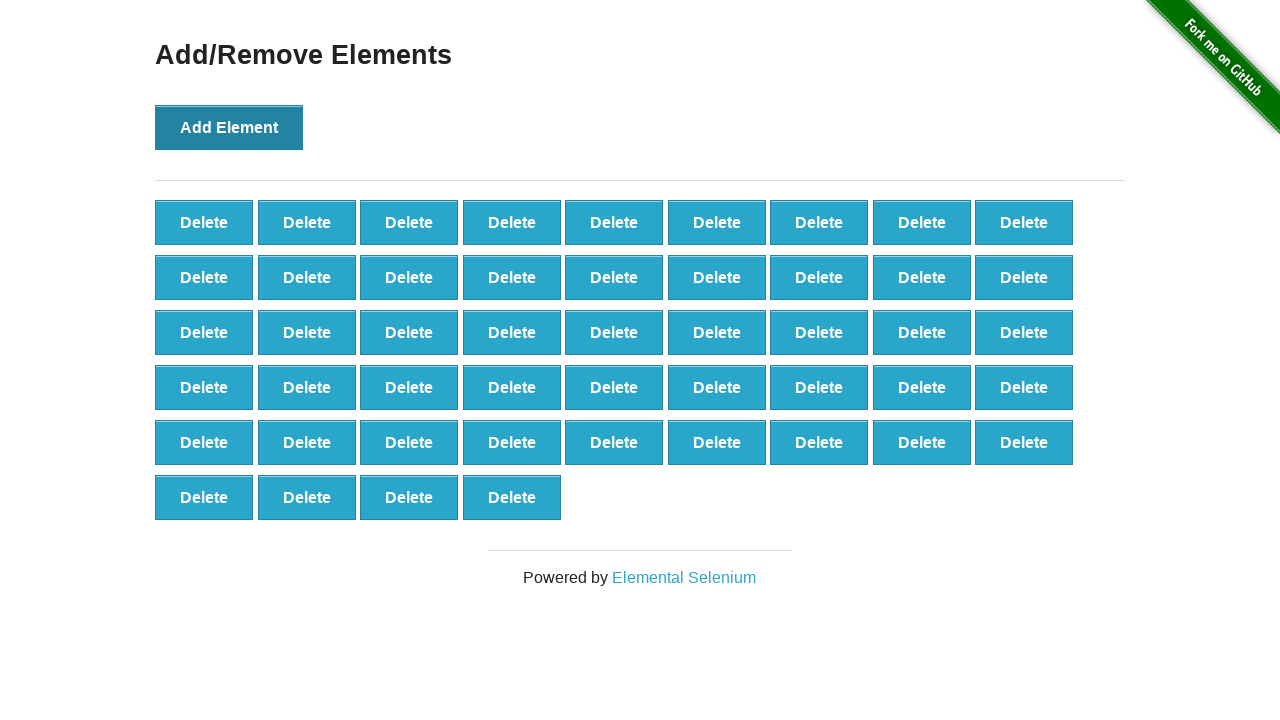

Clicked Add Element button (iteration 50/100) at (229, 127) on xpath=//*[text()='Add Element']
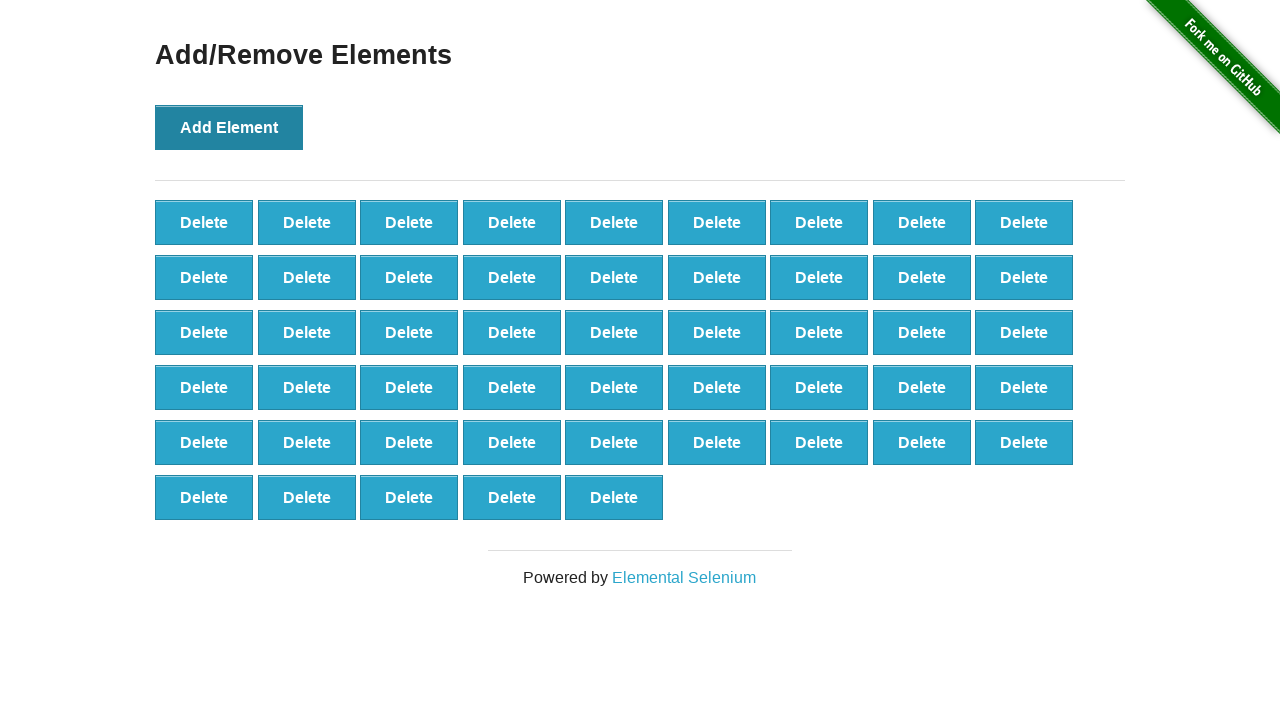

Clicked Add Element button (iteration 51/100) at (229, 127) on xpath=//*[text()='Add Element']
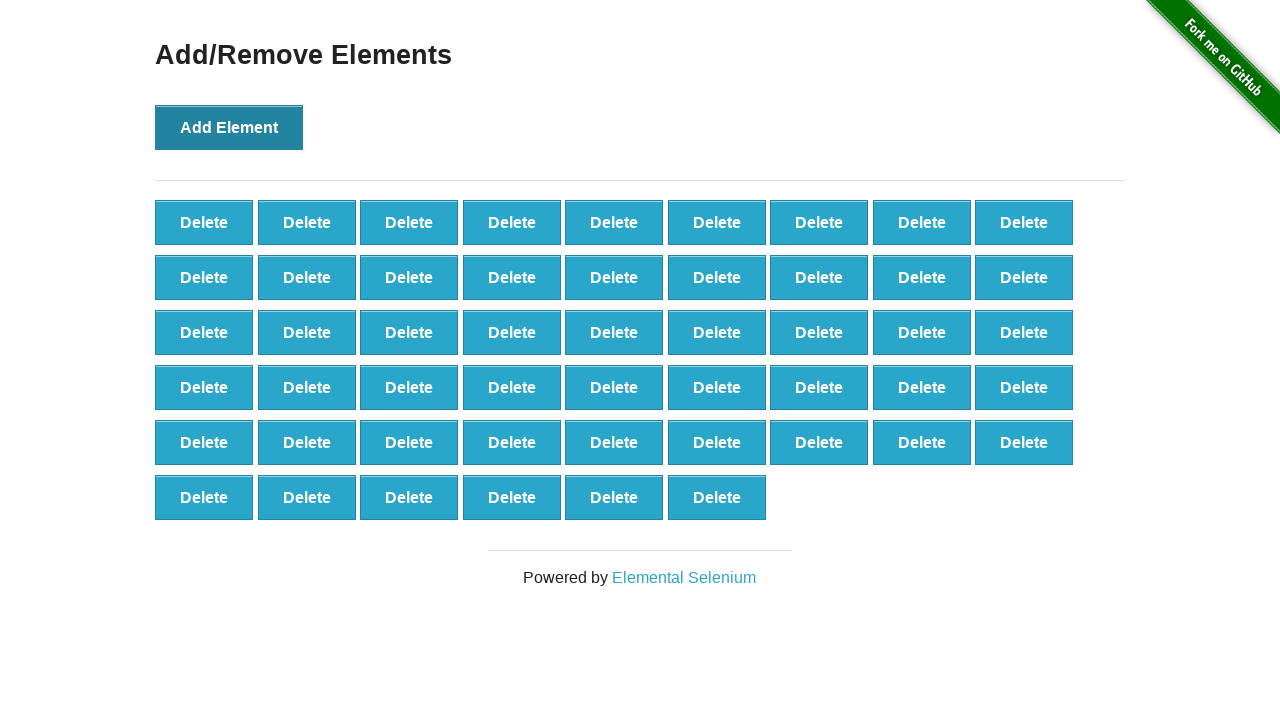

Clicked Add Element button (iteration 52/100) at (229, 127) on xpath=//*[text()='Add Element']
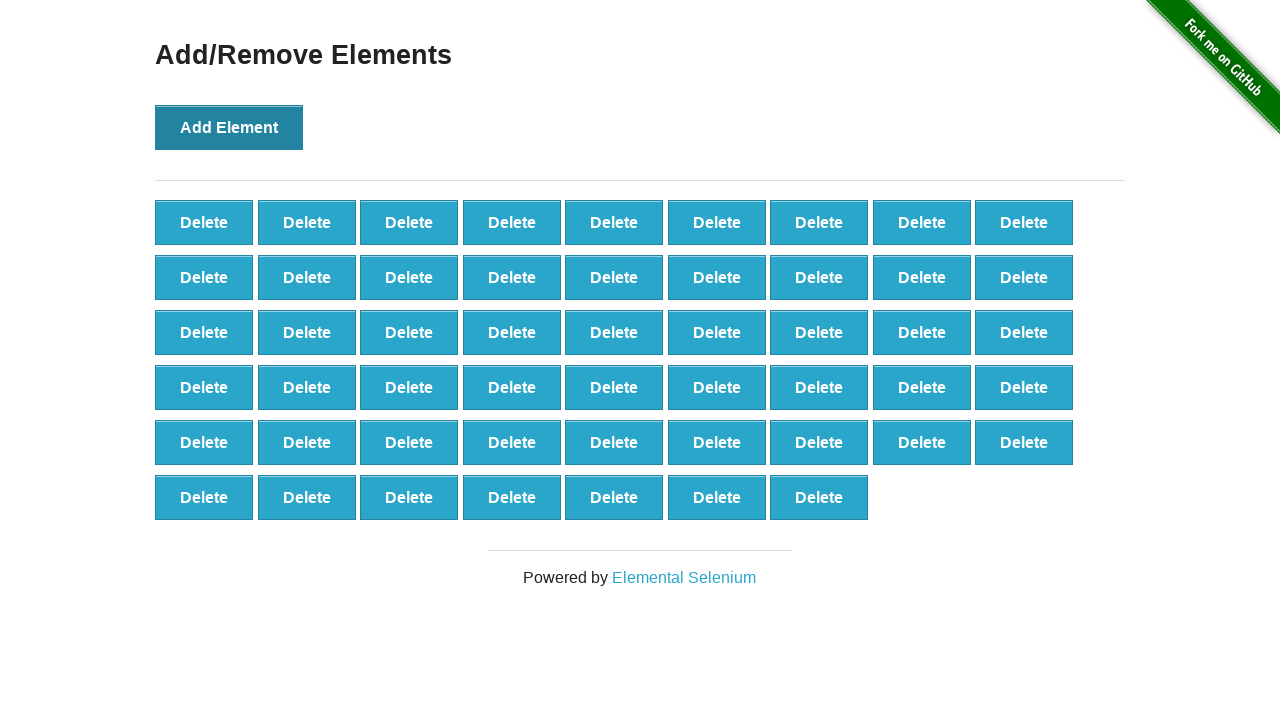

Clicked Add Element button (iteration 53/100) at (229, 127) on xpath=//*[text()='Add Element']
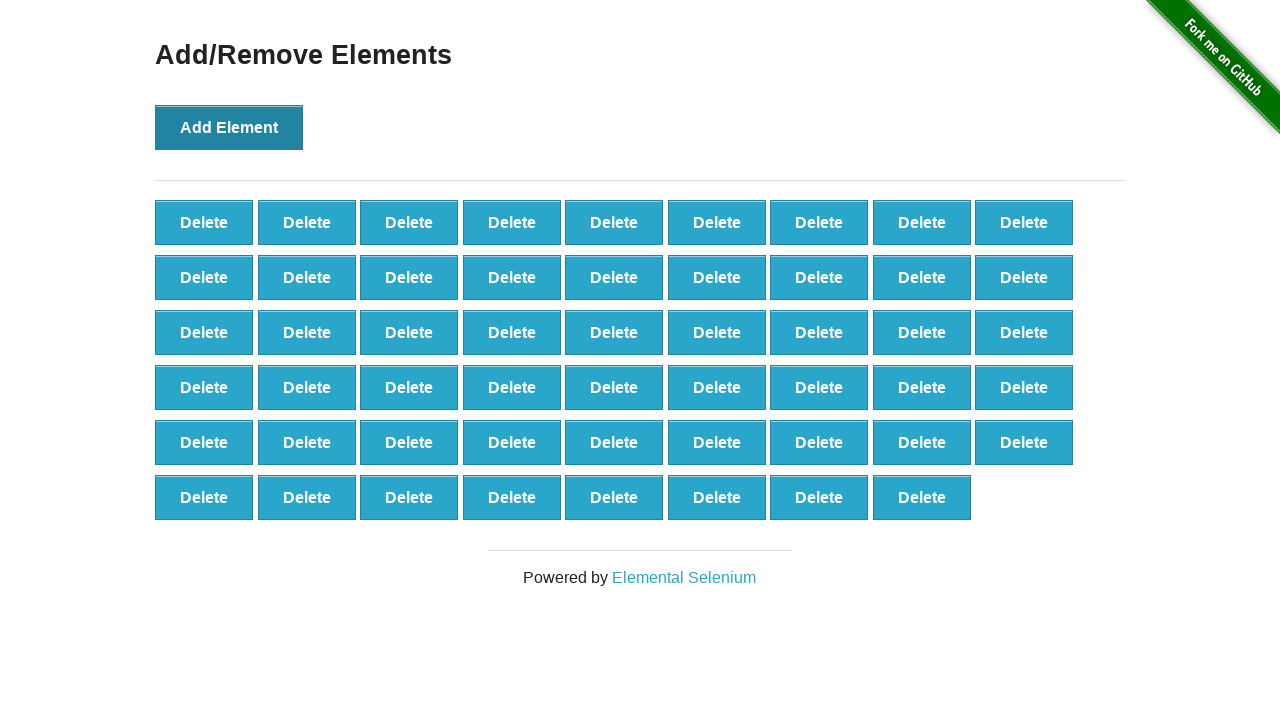

Clicked Add Element button (iteration 54/100) at (229, 127) on xpath=//*[text()='Add Element']
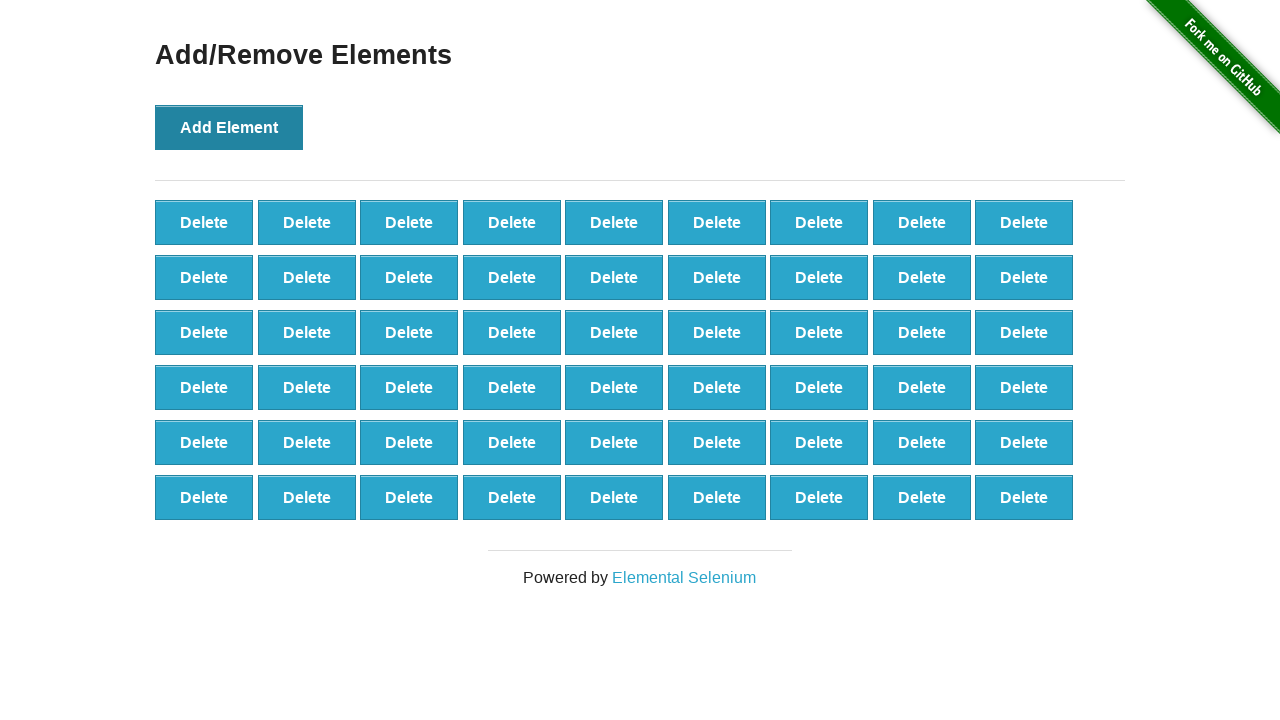

Clicked Add Element button (iteration 55/100) at (229, 127) on xpath=//*[text()='Add Element']
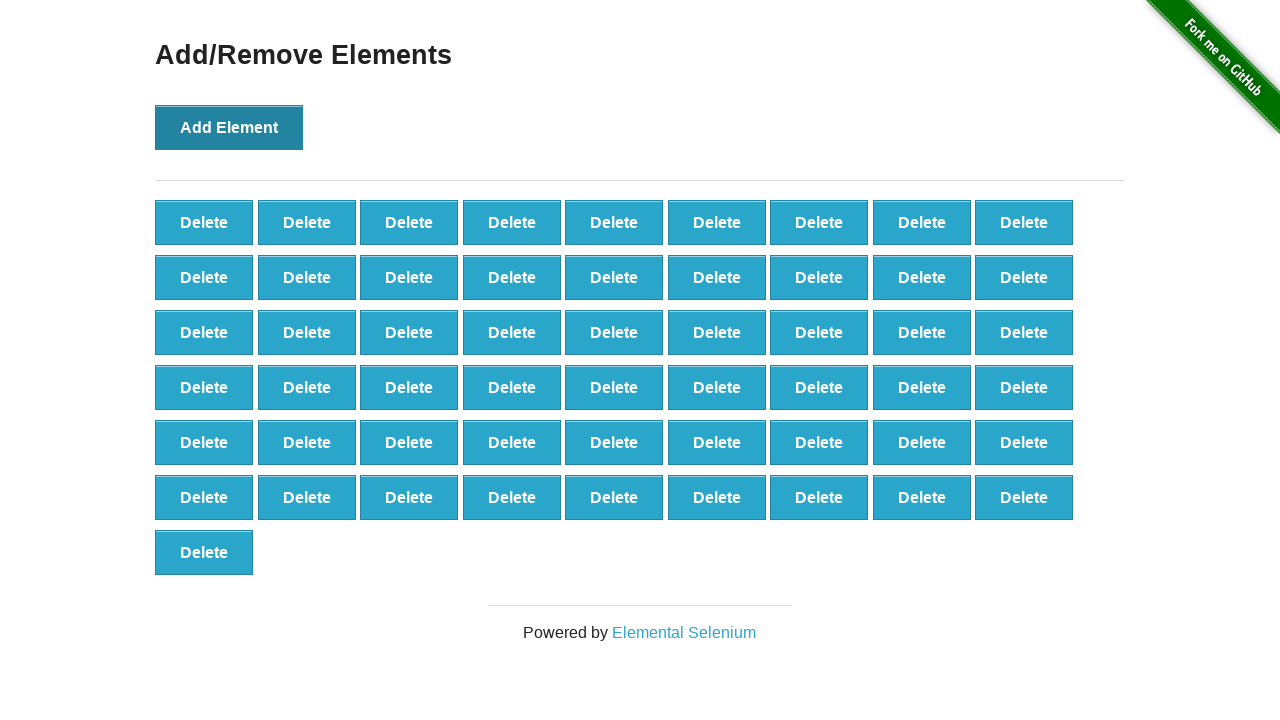

Clicked Add Element button (iteration 56/100) at (229, 127) on xpath=//*[text()='Add Element']
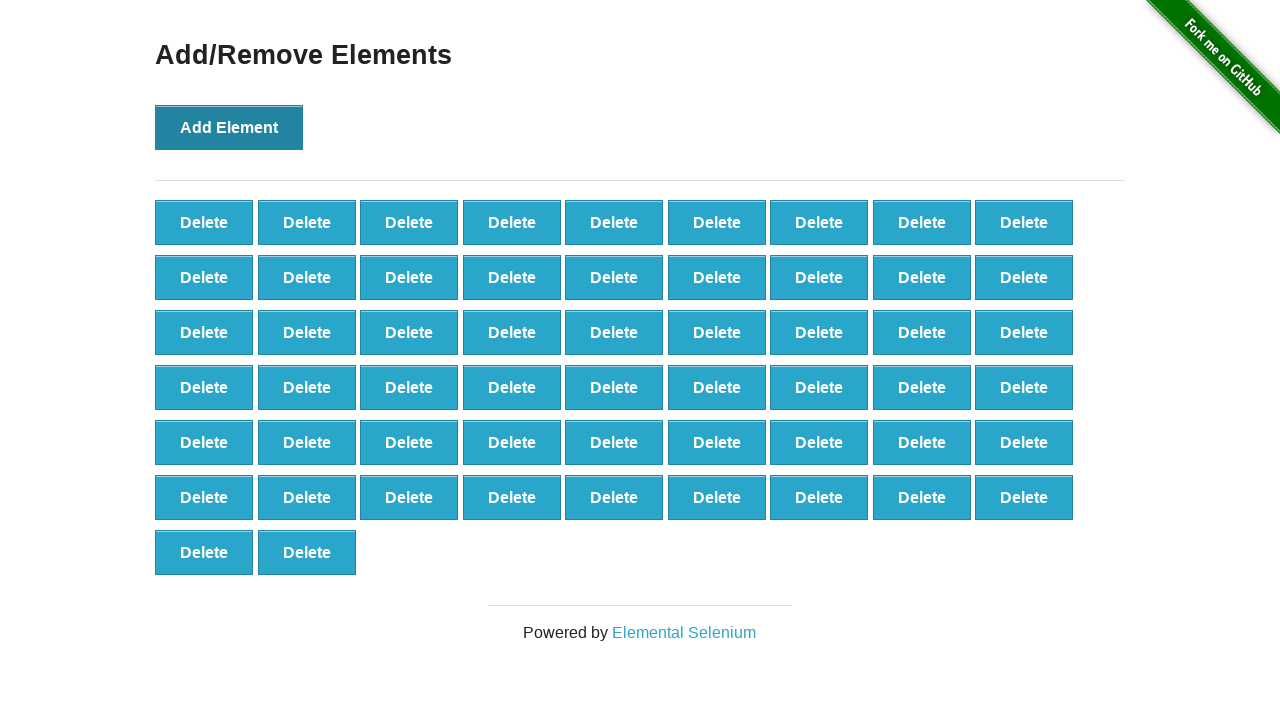

Clicked Add Element button (iteration 57/100) at (229, 127) on xpath=//*[text()='Add Element']
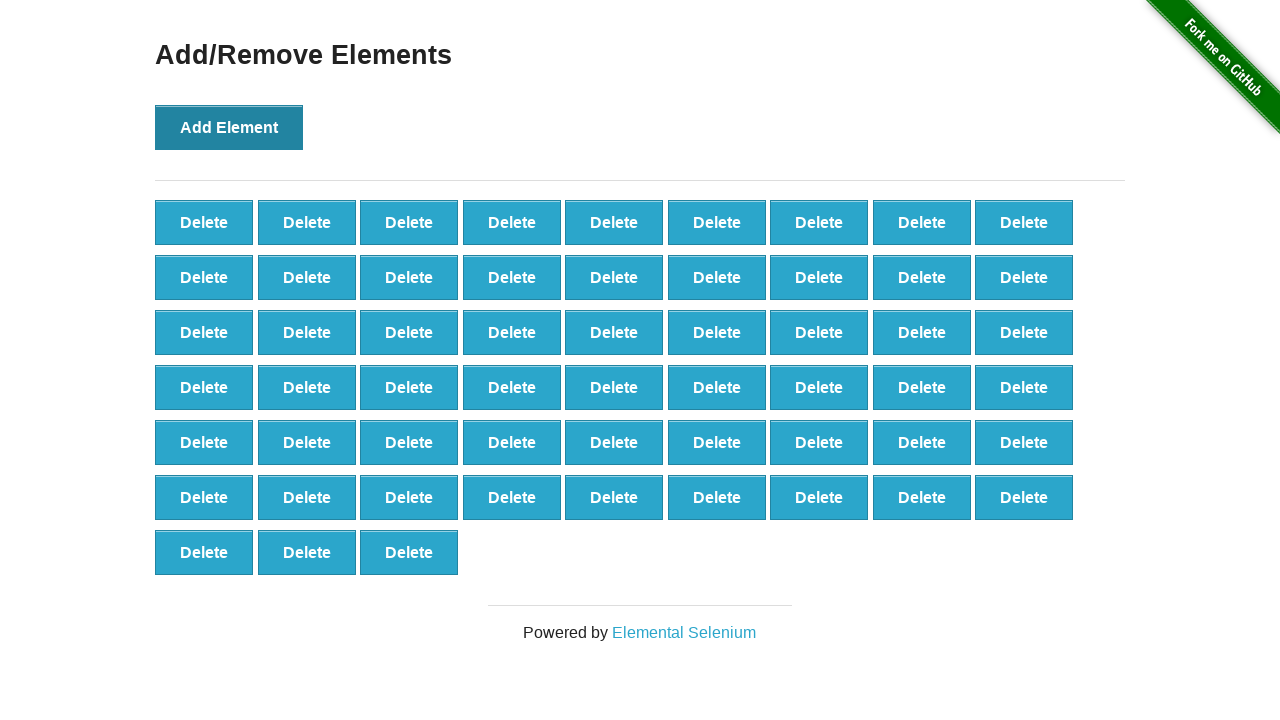

Clicked Add Element button (iteration 58/100) at (229, 127) on xpath=//*[text()='Add Element']
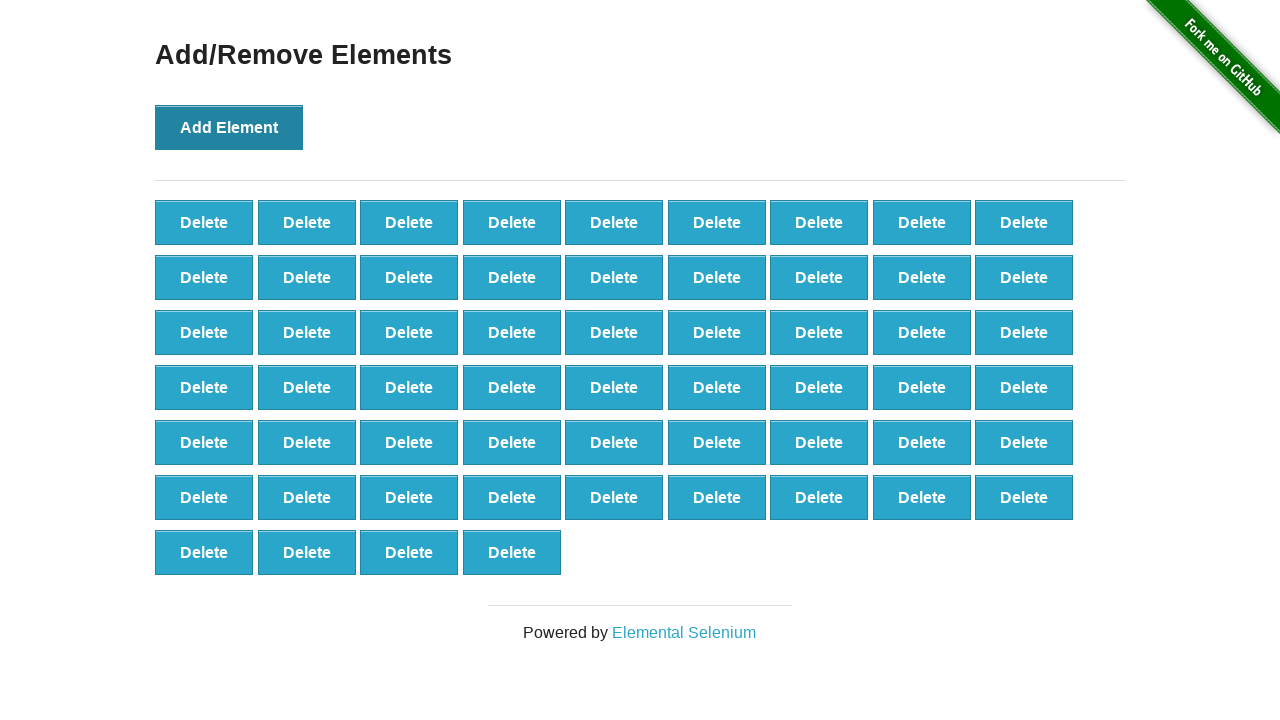

Clicked Add Element button (iteration 59/100) at (229, 127) on xpath=//*[text()='Add Element']
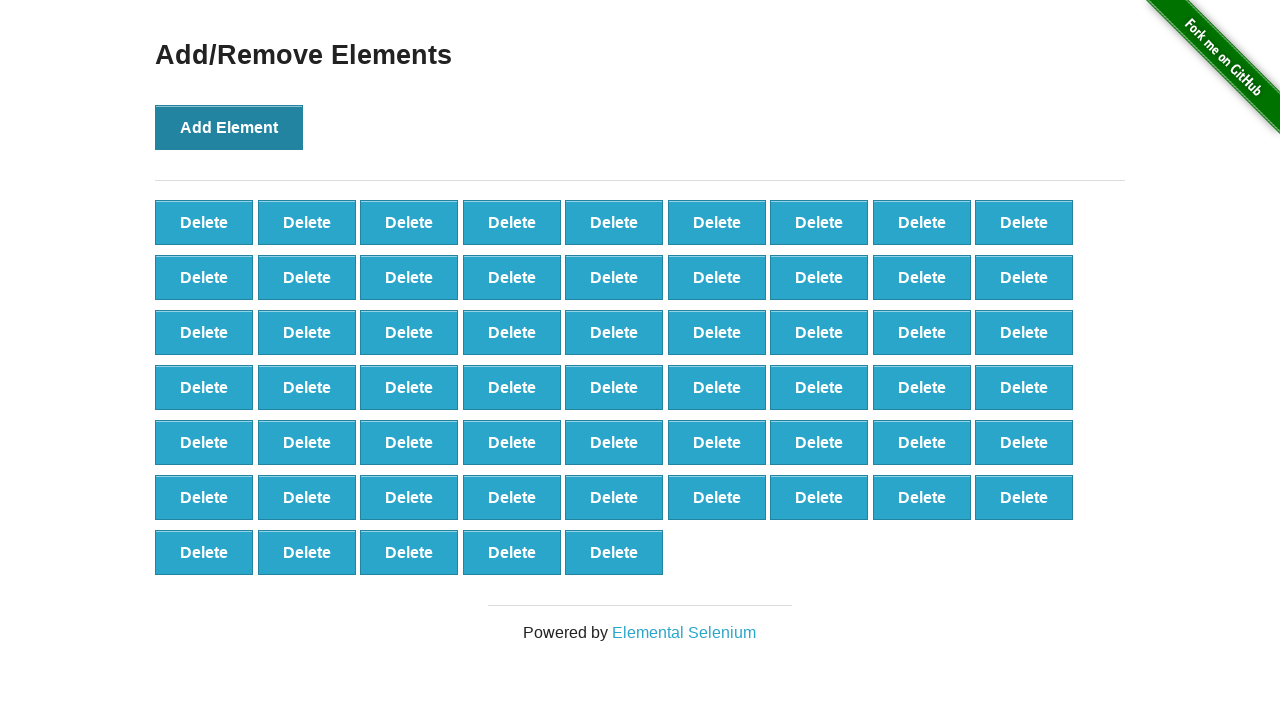

Clicked Add Element button (iteration 60/100) at (229, 127) on xpath=//*[text()='Add Element']
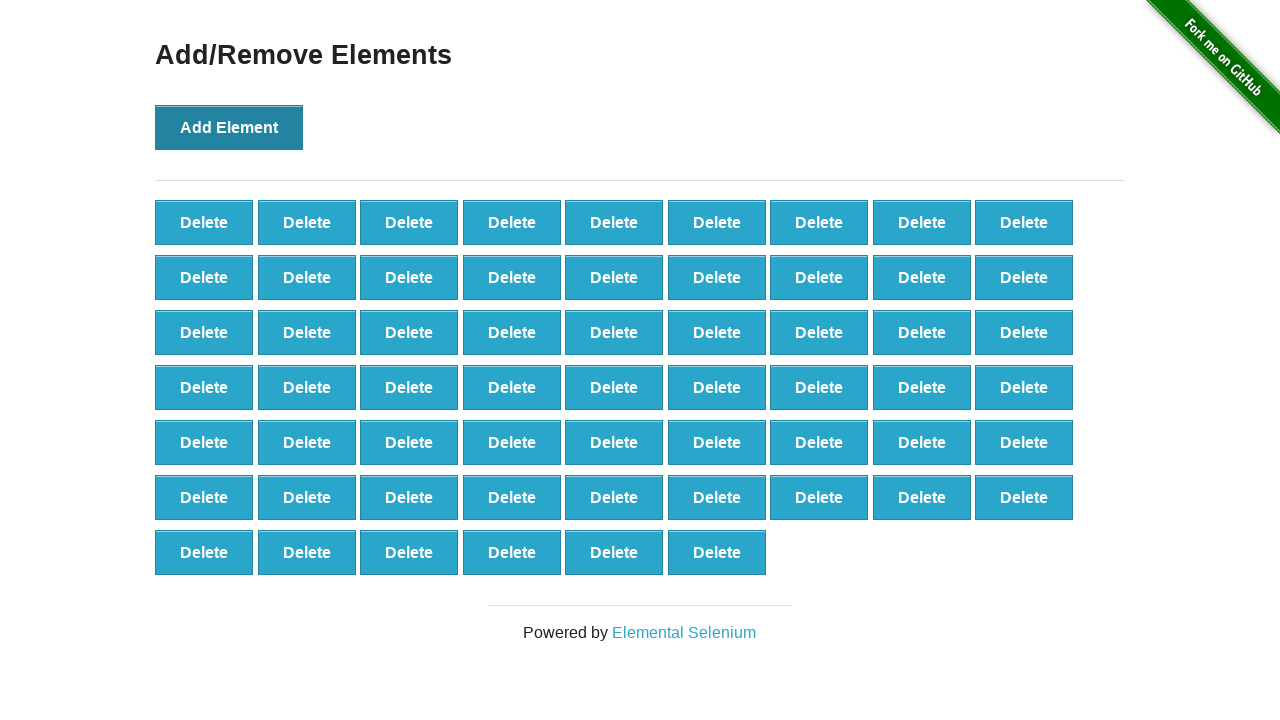

Clicked Add Element button (iteration 61/100) at (229, 127) on xpath=//*[text()='Add Element']
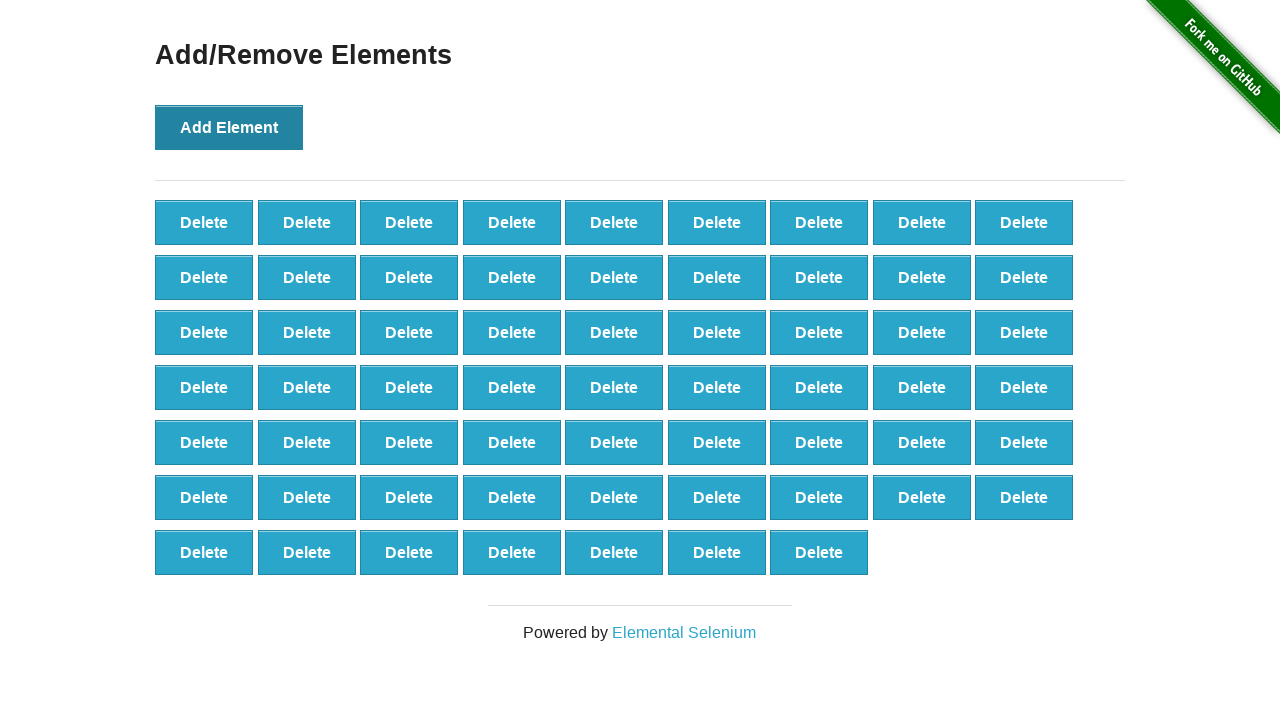

Clicked Add Element button (iteration 62/100) at (229, 127) on xpath=//*[text()='Add Element']
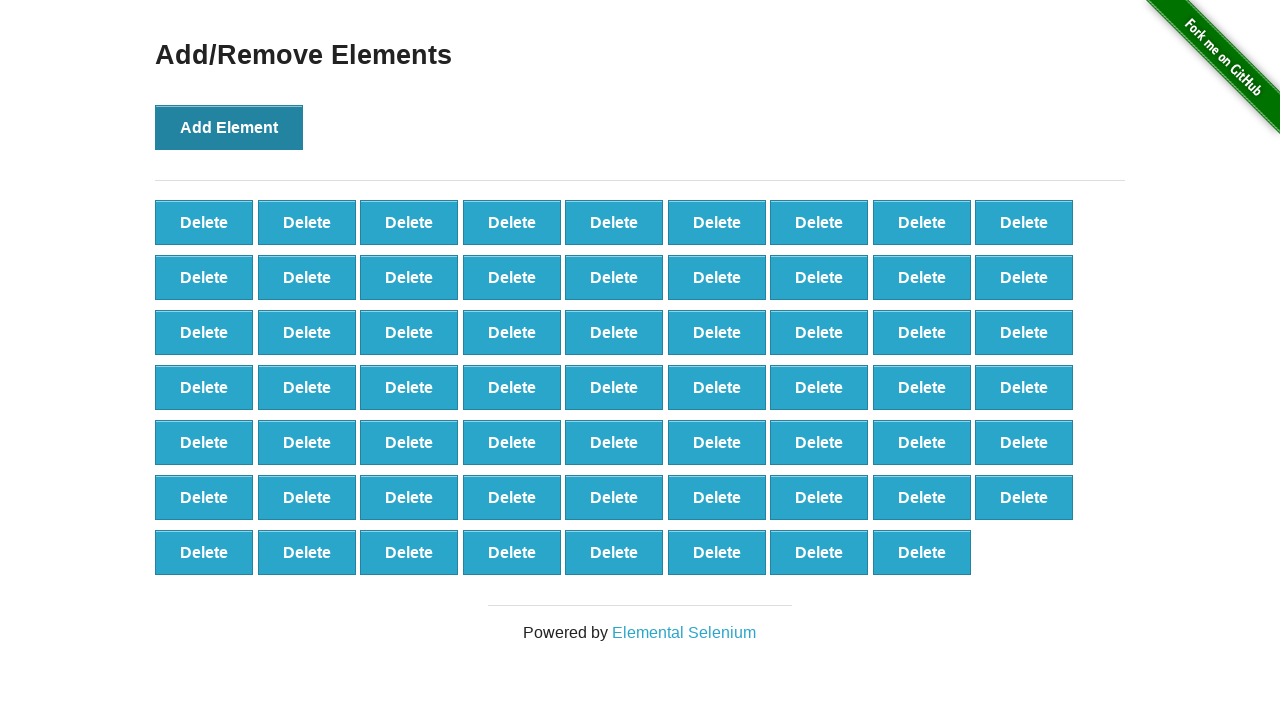

Clicked Add Element button (iteration 63/100) at (229, 127) on xpath=//*[text()='Add Element']
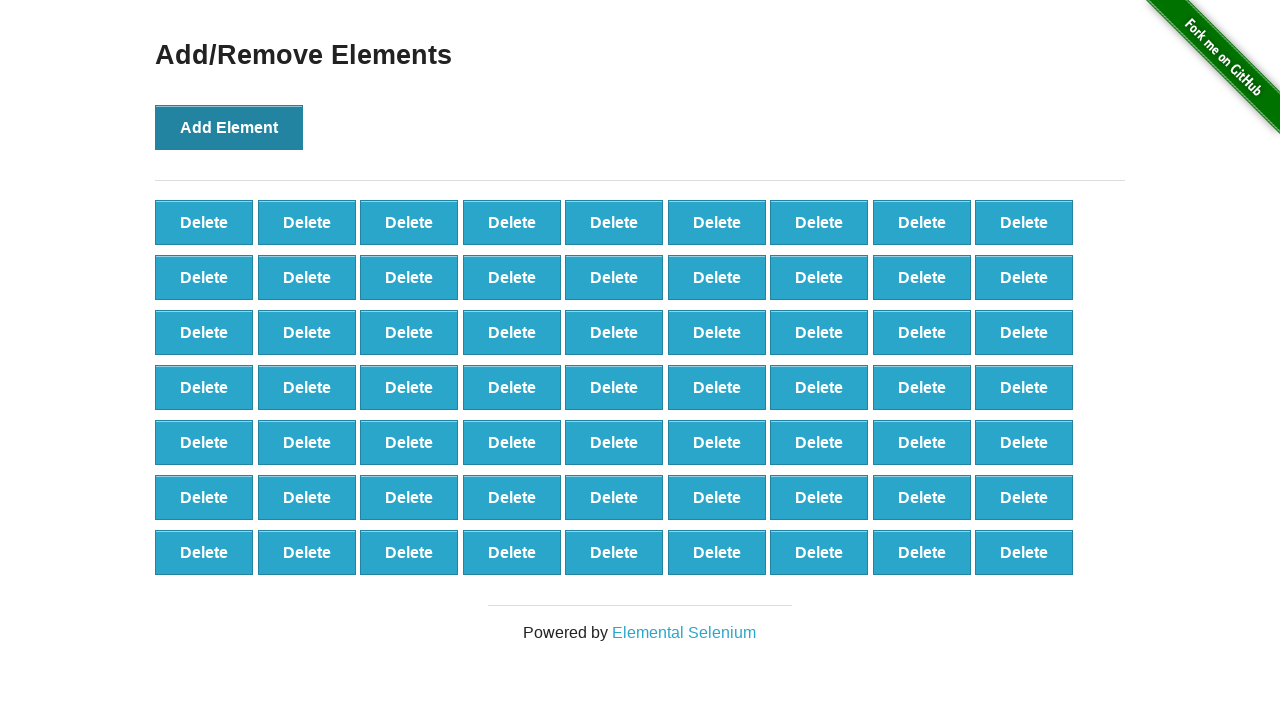

Clicked Add Element button (iteration 64/100) at (229, 127) on xpath=//*[text()='Add Element']
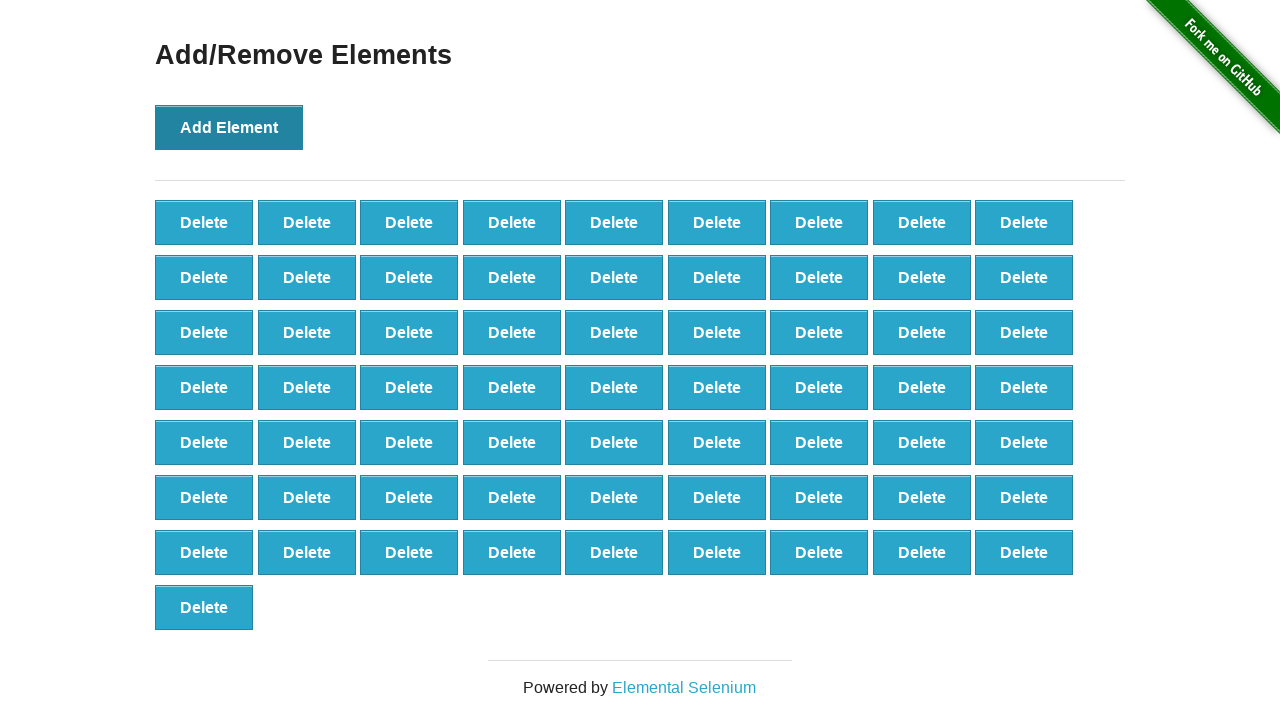

Clicked Add Element button (iteration 65/100) at (229, 127) on xpath=//*[text()='Add Element']
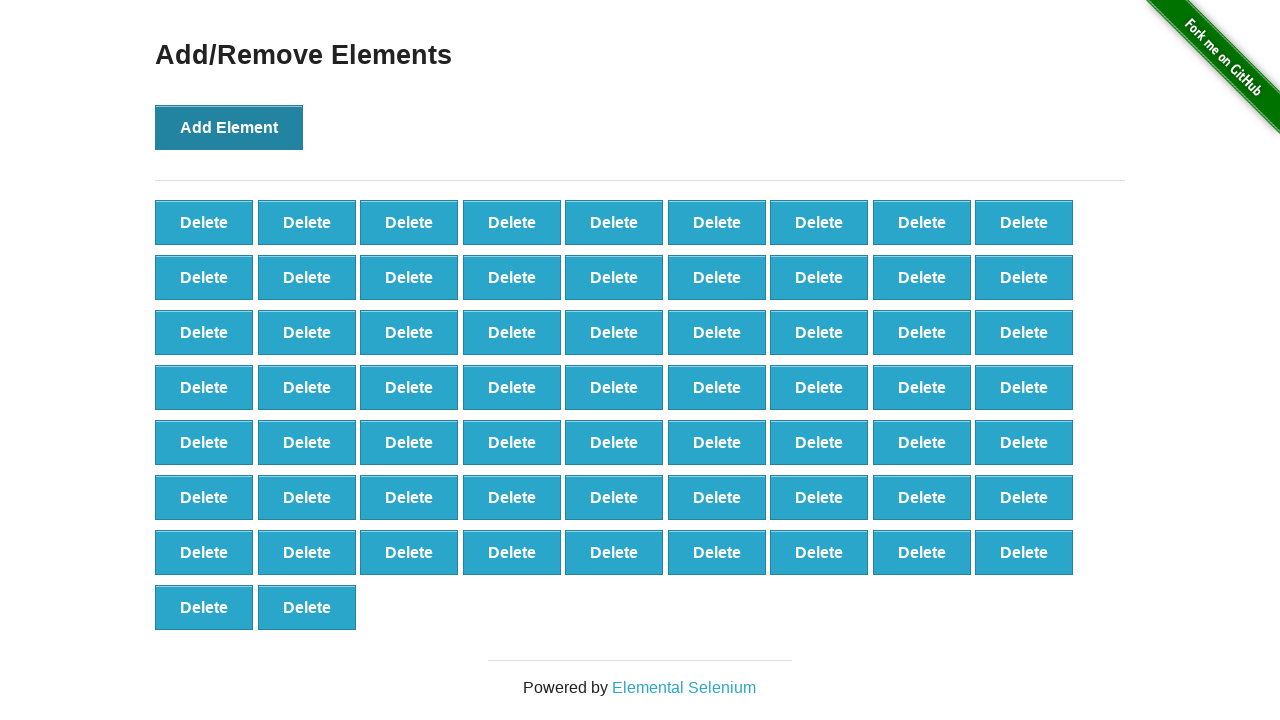

Clicked Add Element button (iteration 66/100) at (229, 127) on xpath=//*[text()='Add Element']
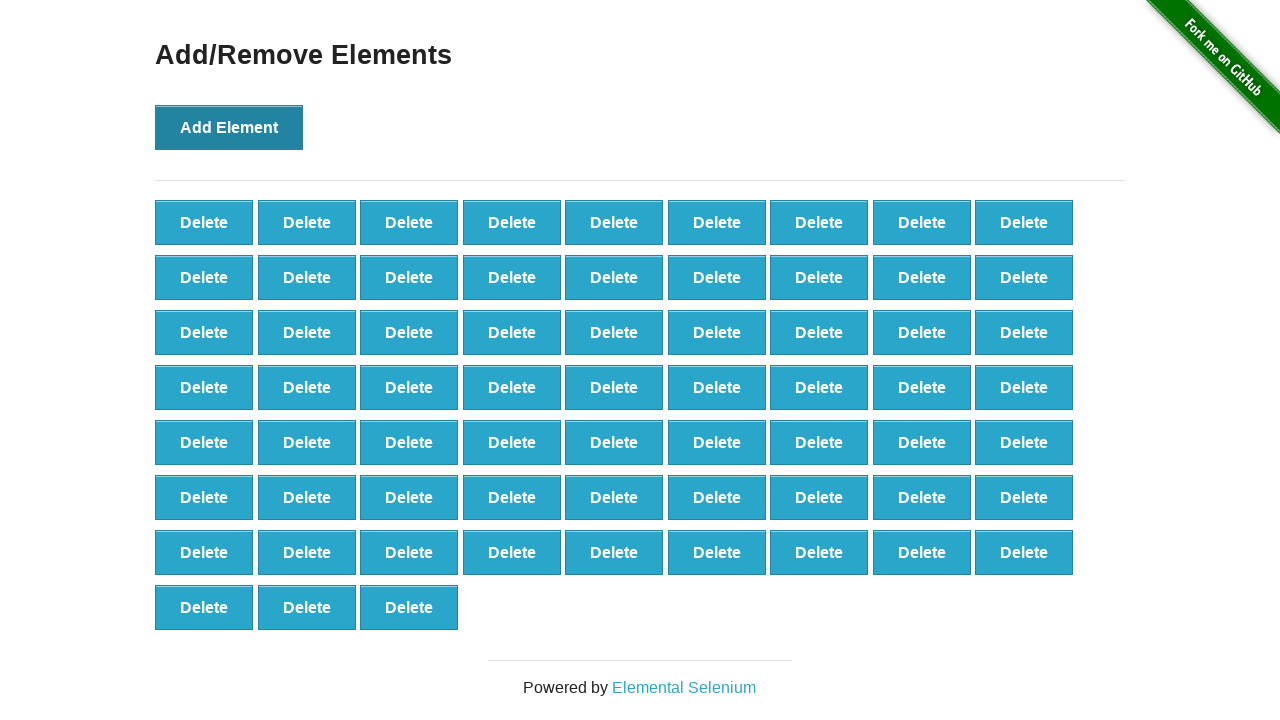

Clicked Add Element button (iteration 67/100) at (229, 127) on xpath=//*[text()='Add Element']
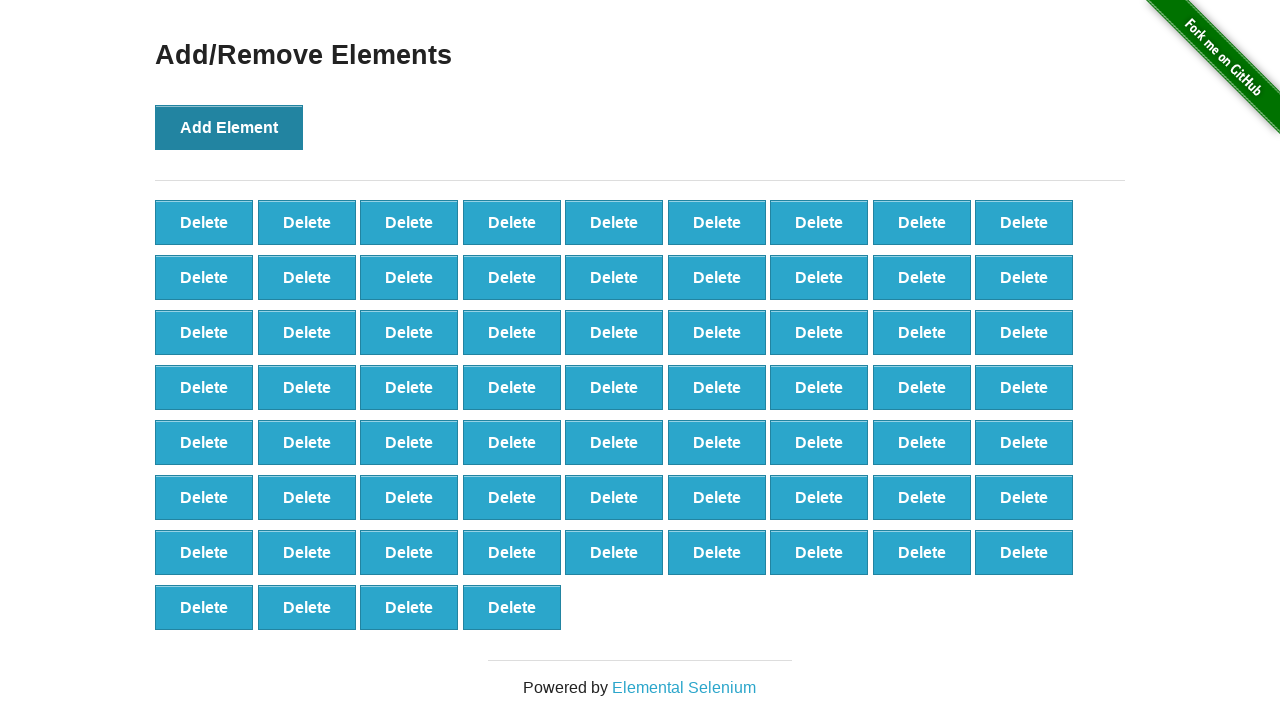

Clicked Add Element button (iteration 68/100) at (229, 127) on xpath=//*[text()='Add Element']
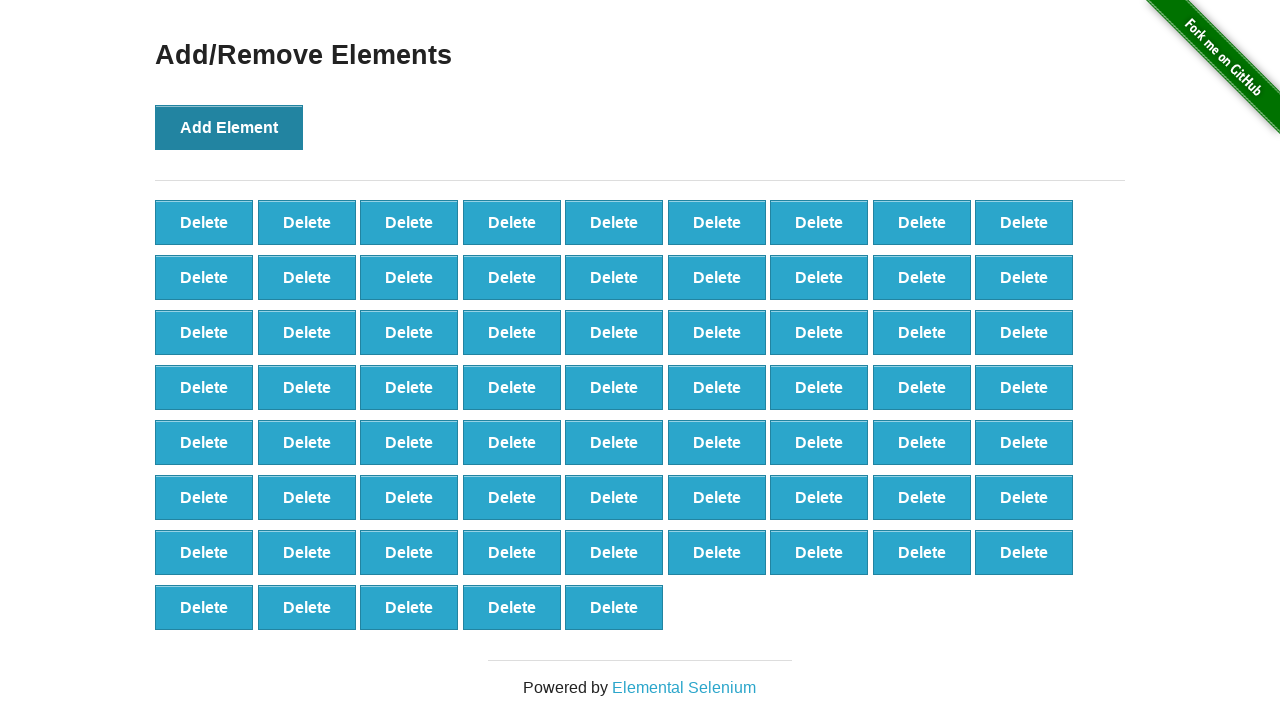

Clicked Add Element button (iteration 69/100) at (229, 127) on xpath=//*[text()='Add Element']
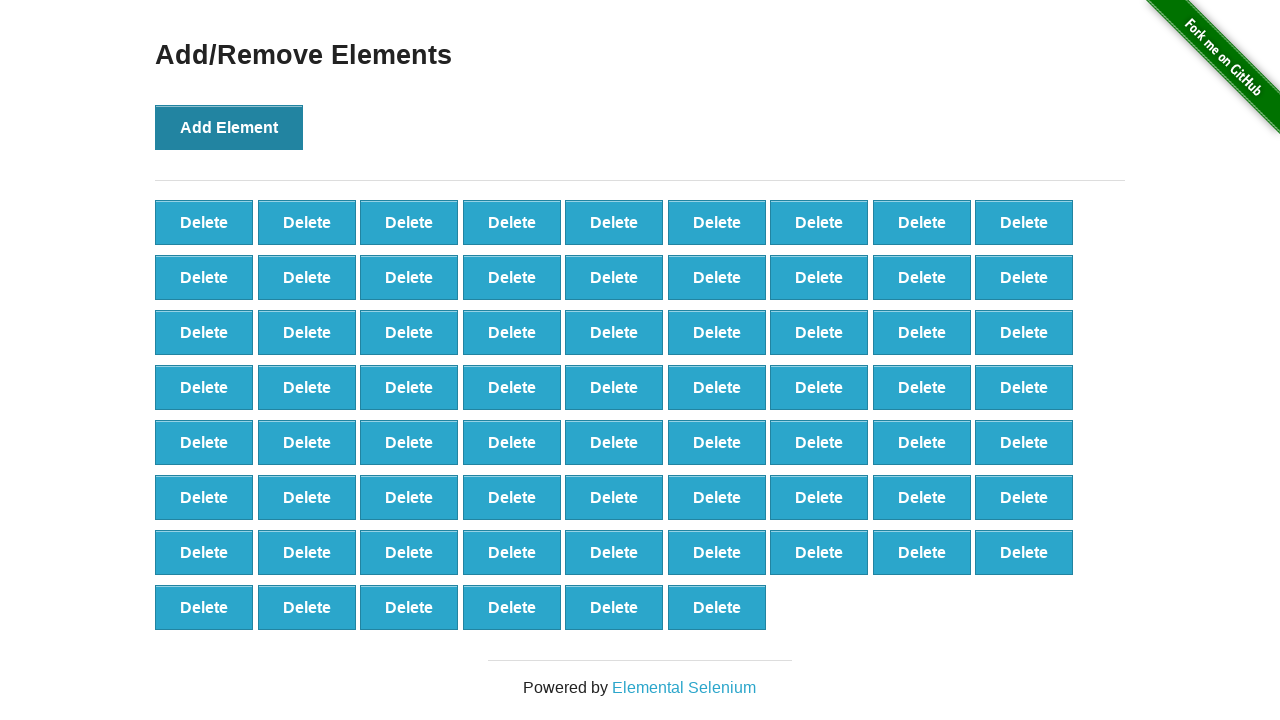

Clicked Add Element button (iteration 70/100) at (229, 127) on xpath=//*[text()='Add Element']
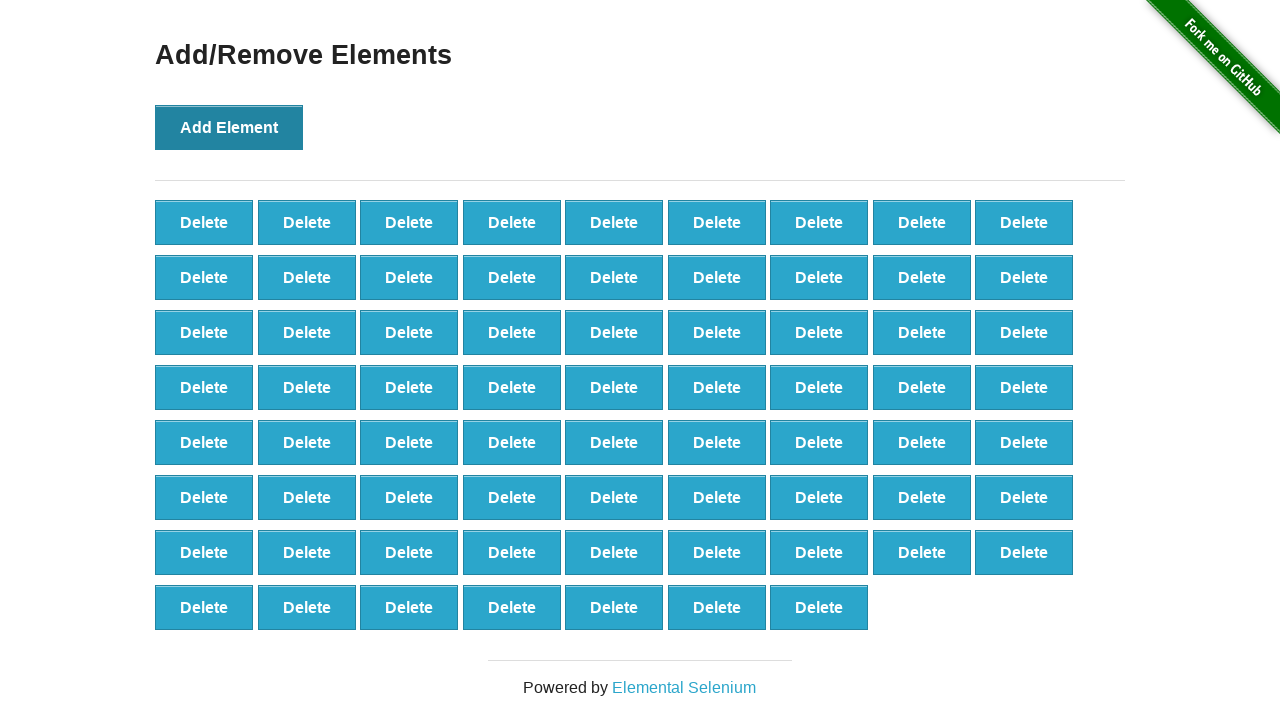

Clicked Add Element button (iteration 71/100) at (229, 127) on xpath=//*[text()='Add Element']
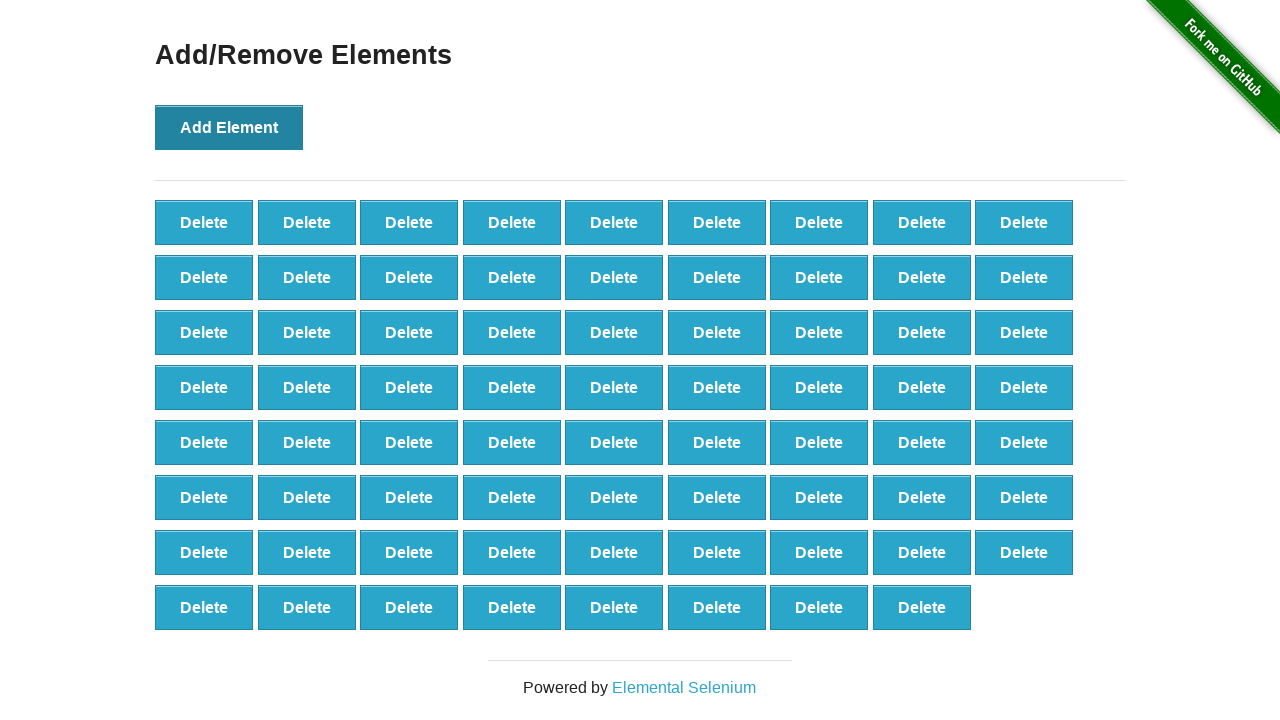

Clicked Add Element button (iteration 72/100) at (229, 127) on xpath=//*[text()='Add Element']
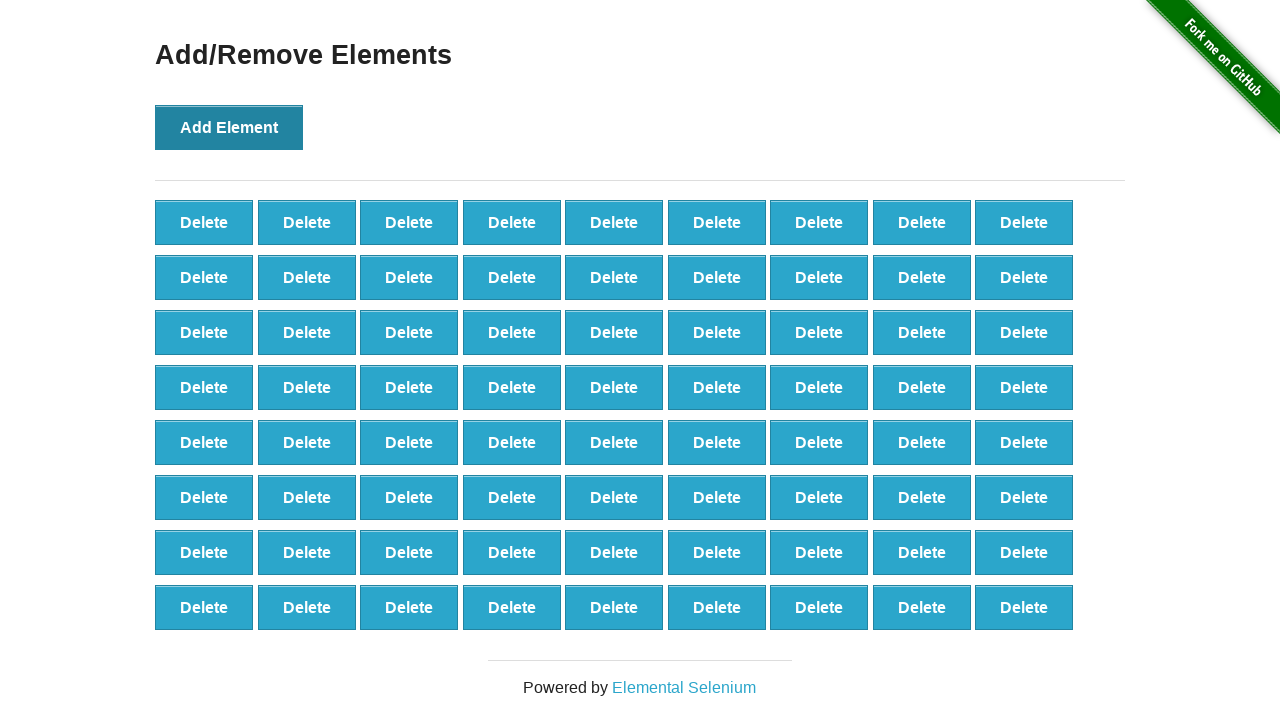

Clicked Add Element button (iteration 73/100) at (229, 127) on xpath=//*[text()='Add Element']
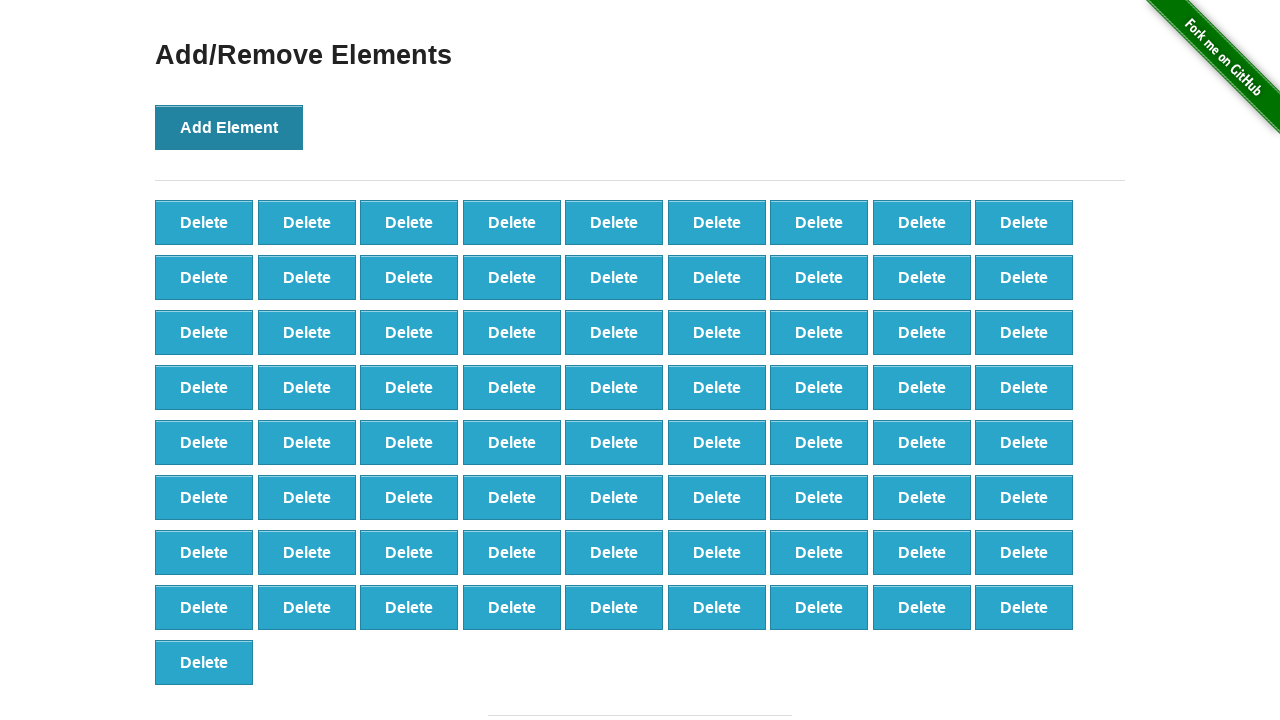

Clicked Add Element button (iteration 74/100) at (229, 127) on xpath=//*[text()='Add Element']
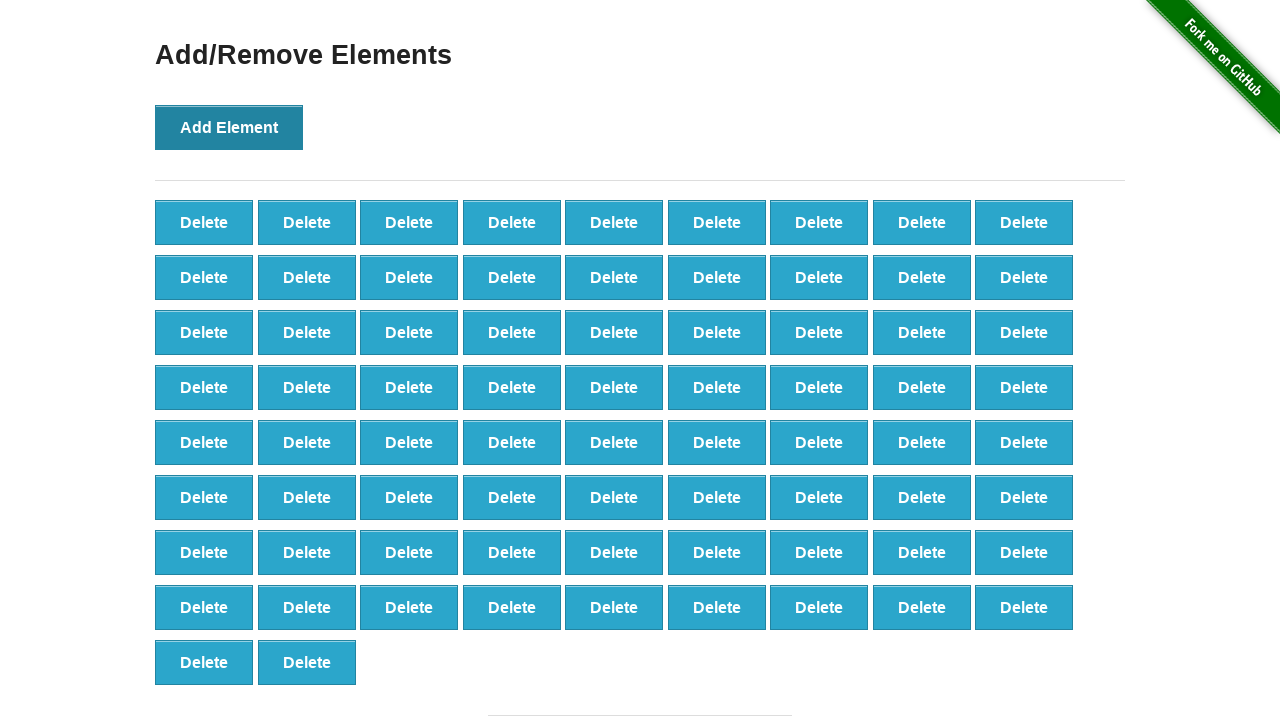

Clicked Add Element button (iteration 75/100) at (229, 127) on xpath=//*[text()='Add Element']
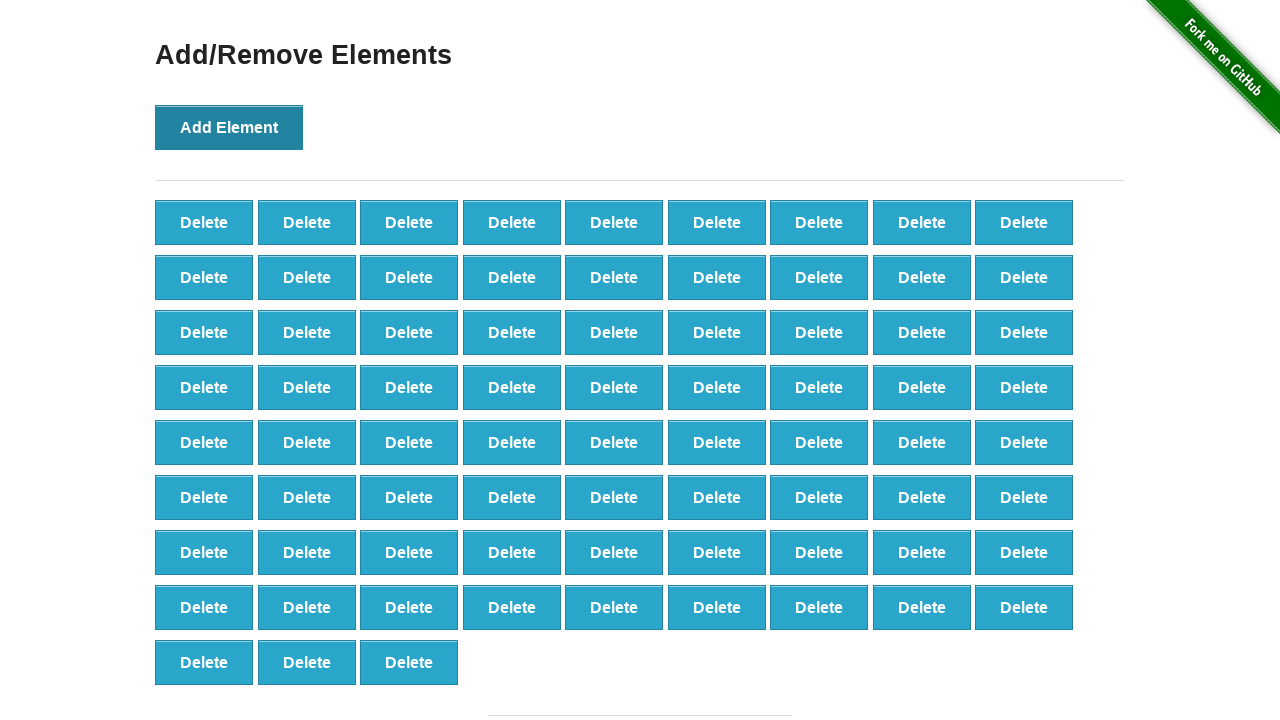

Clicked Add Element button (iteration 76/100) at (229, 127) on xpath=//*[text()='Add Element']
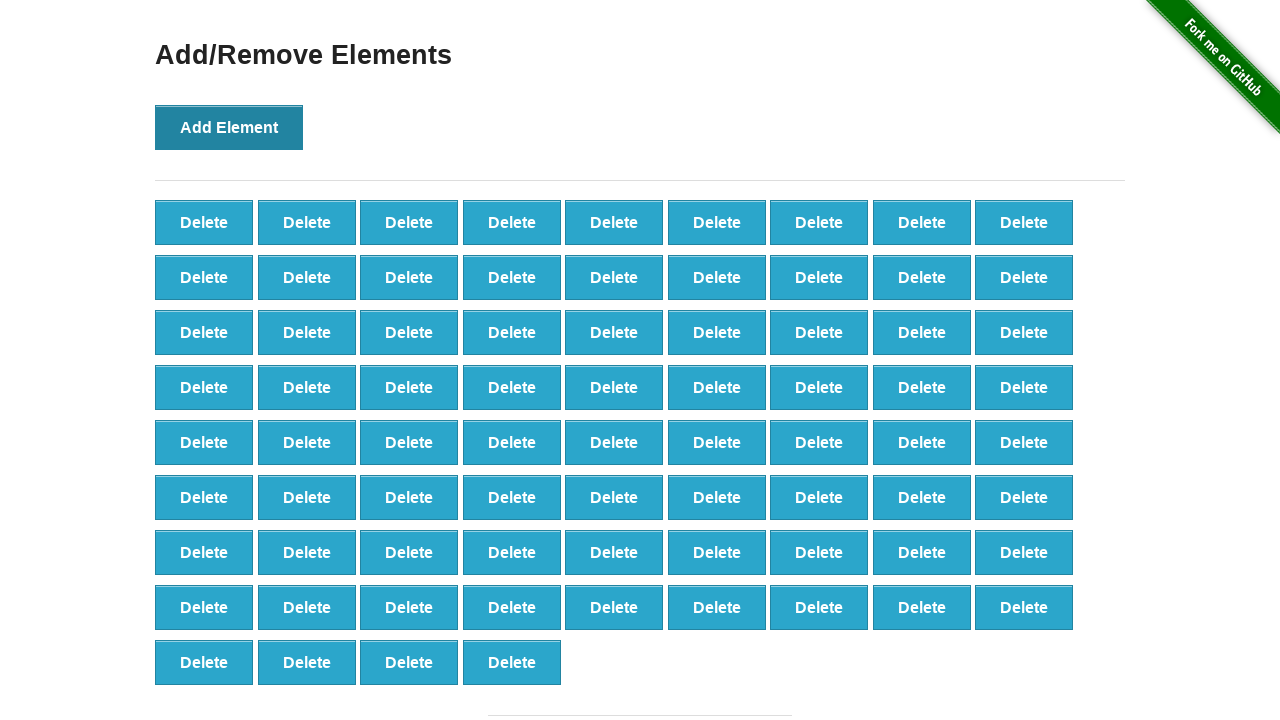

Clicked Add Element button (iteration 77/100) at (229, 127) on xpath=//*[text()='Add Element']
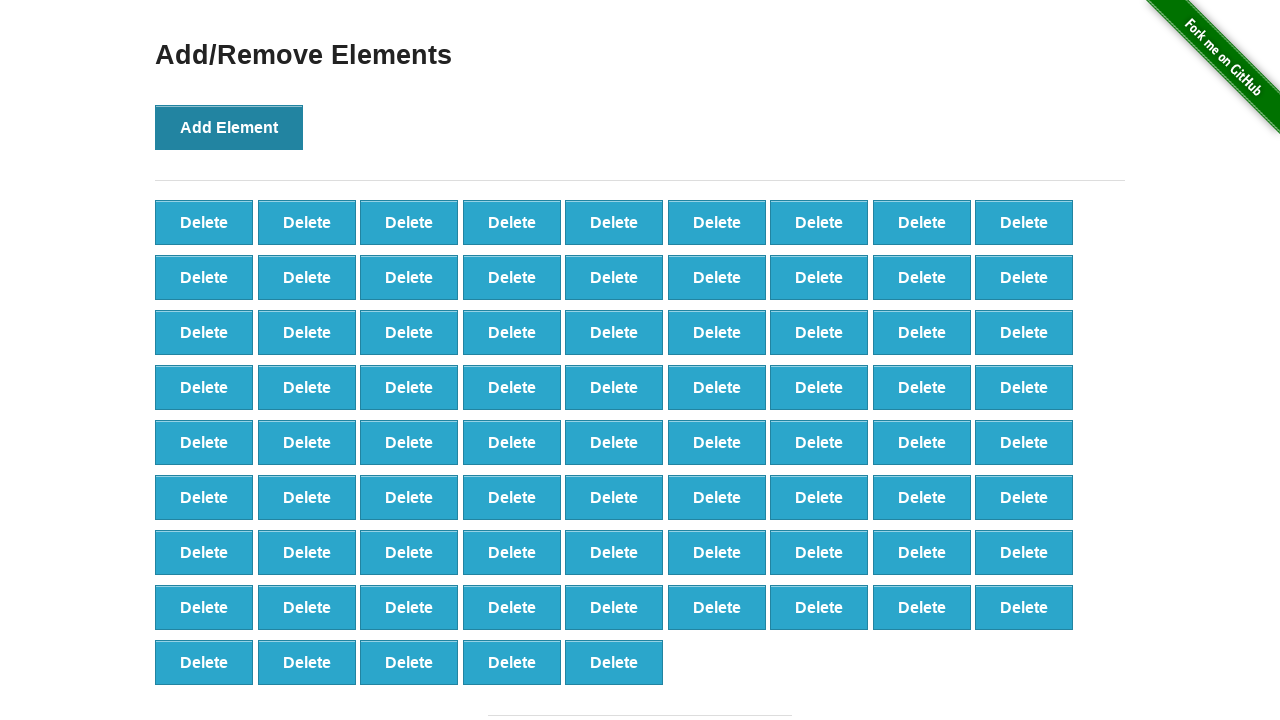

Clicked Add Element button (iteration 78/100) at (229, 127) on xpath=//*[text()='Add Element']
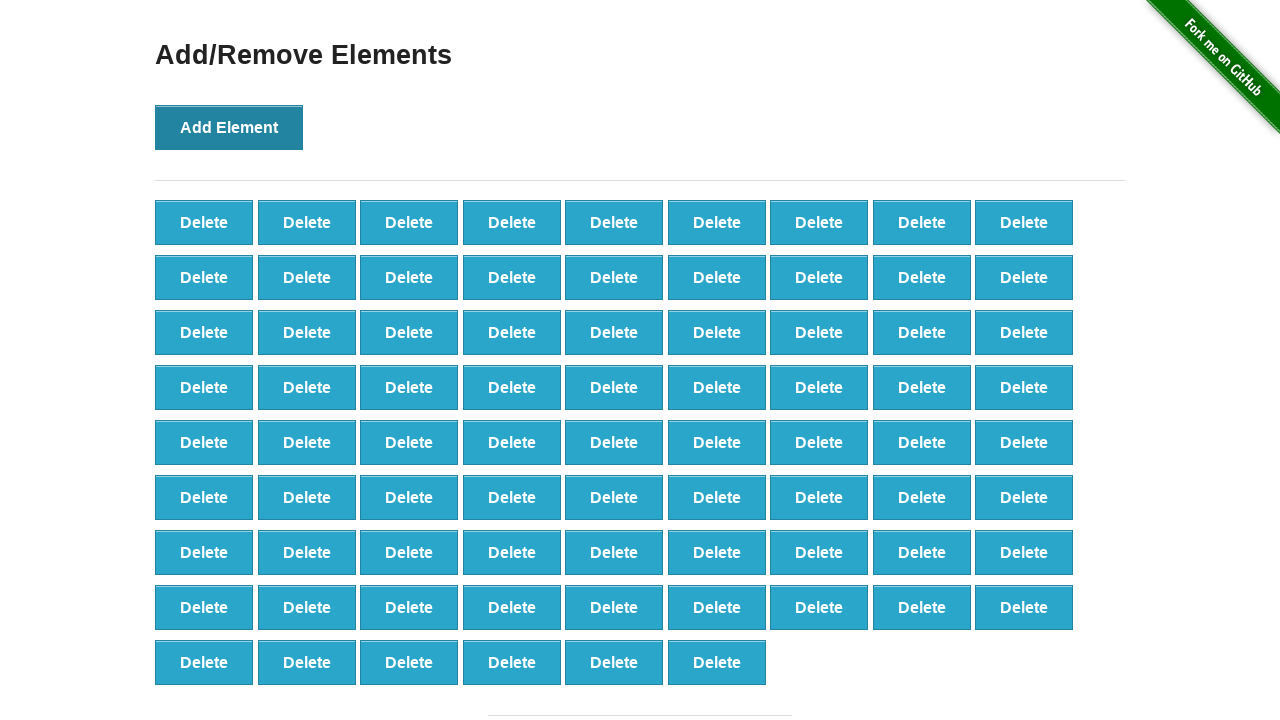

Clicked Add Element button (iteration 79/100) at (229, 127) on xpath=//*[text()='Add Element']
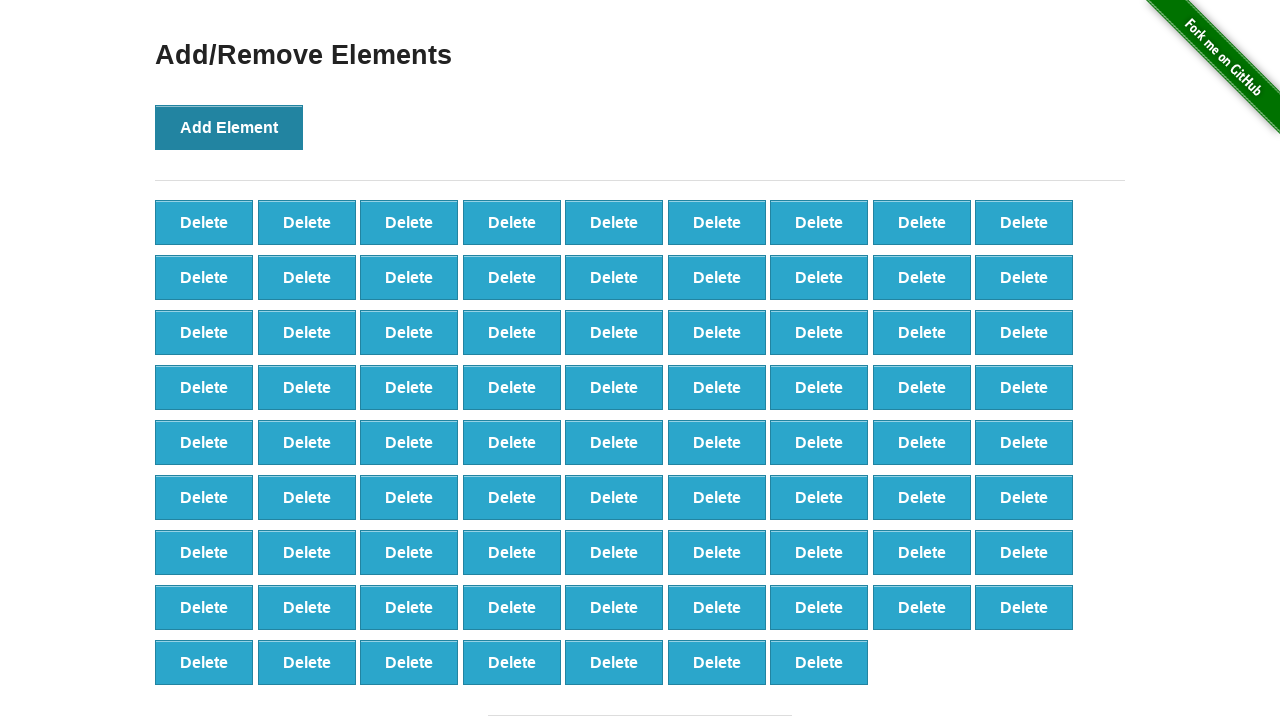

Clicked Add Element button (iteration 80/100) at (229, 127) on xpath=//*[text()='Add Element']
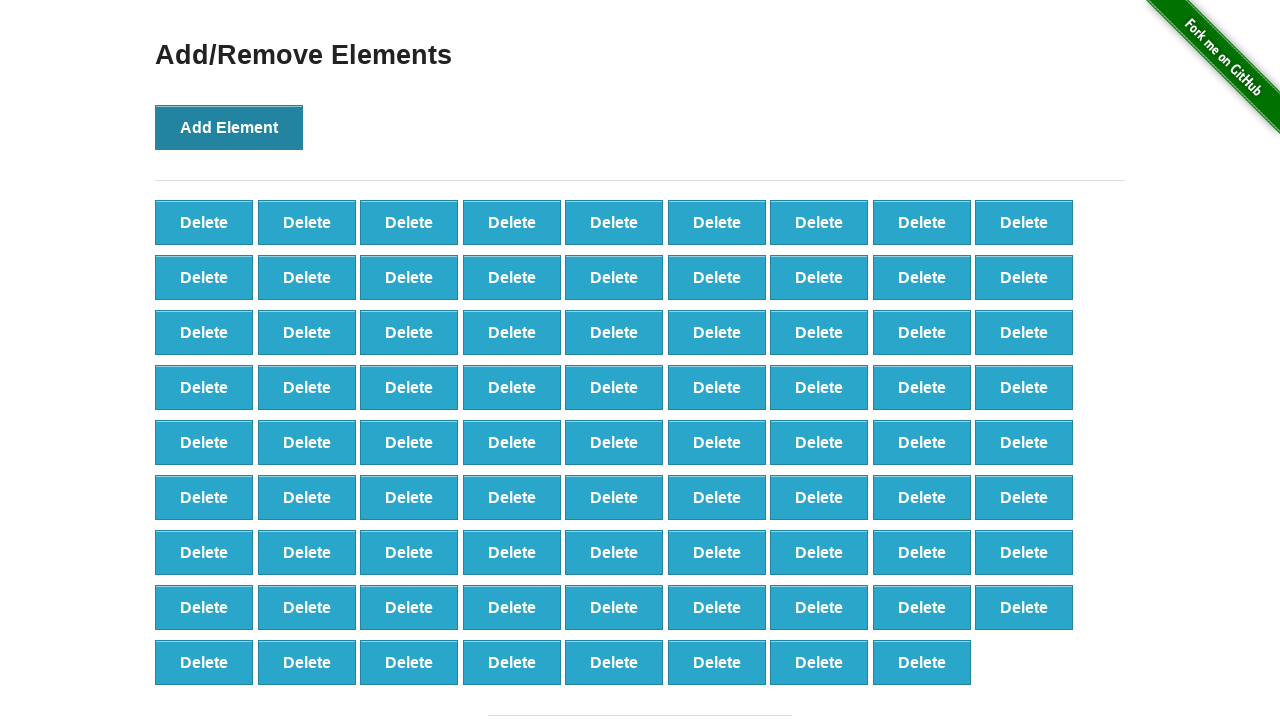

Clicked Add Element button (iteration 81/100) at (229, 127) on xpath=//*[text()='Add Element']
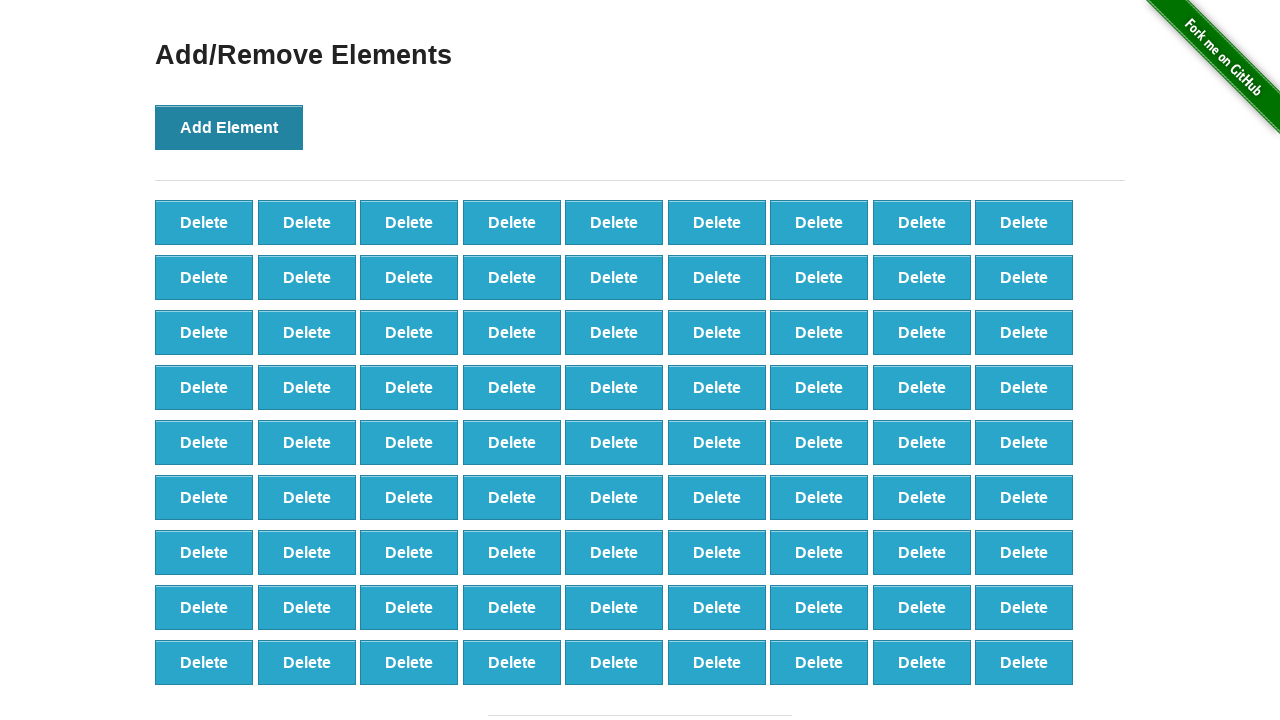

Clicked Add Element button (iteration 82/100) at (229, 127) on xpath=//*[text()='Add Element']
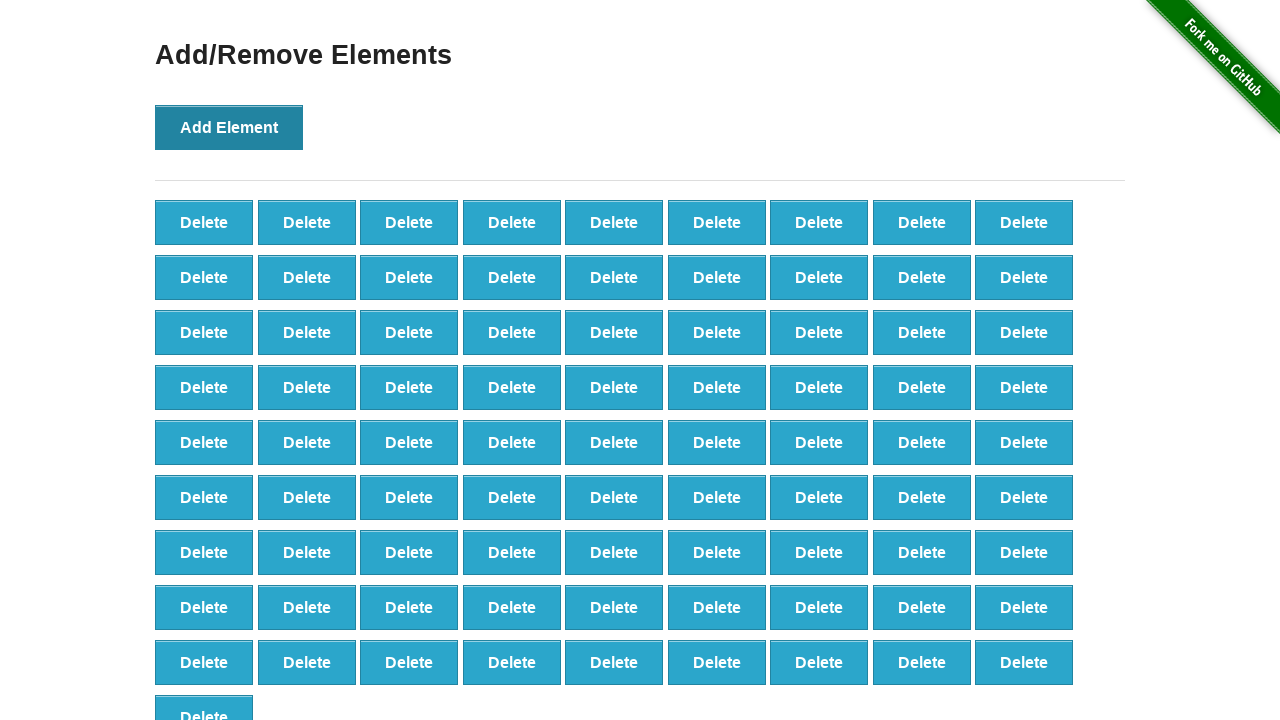

Clicked Add Element button (iteration 83/100) at (229, 127) on xpath=//*[text()='Add Element']
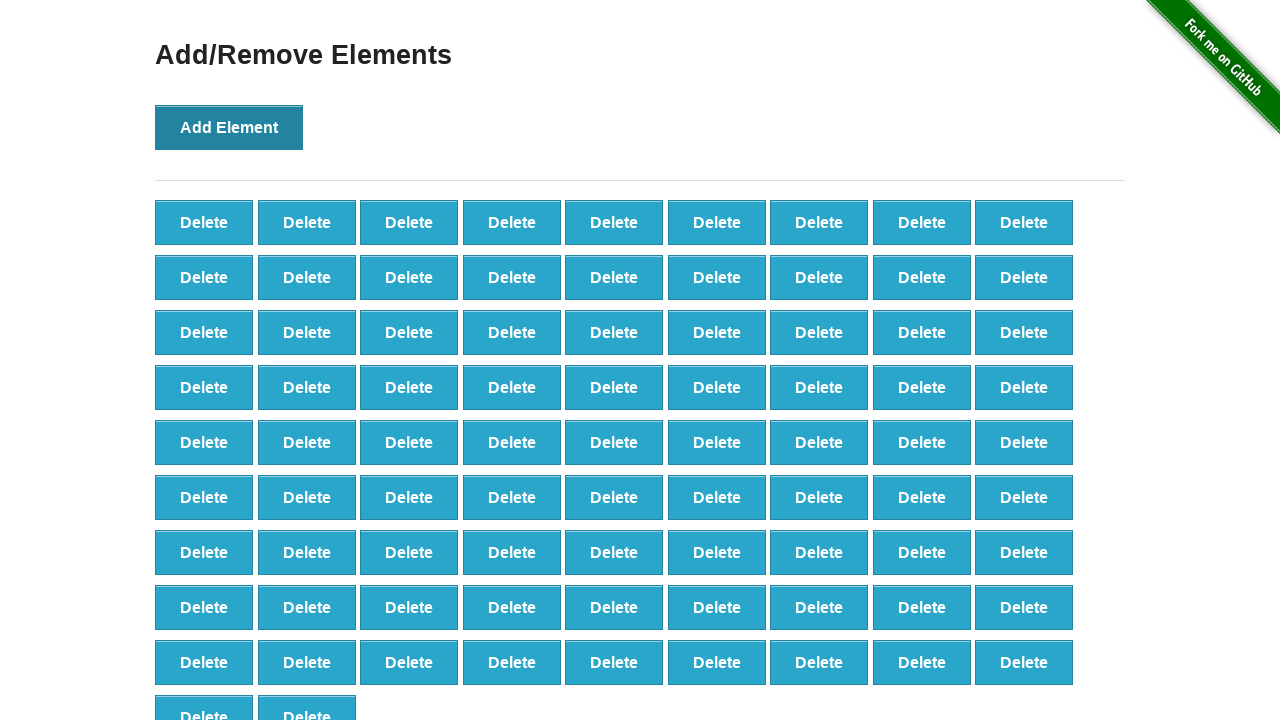

Clicked Add Element button (iteration 84/100) at (229, 127) on xpath=//*[text()='Add Element']
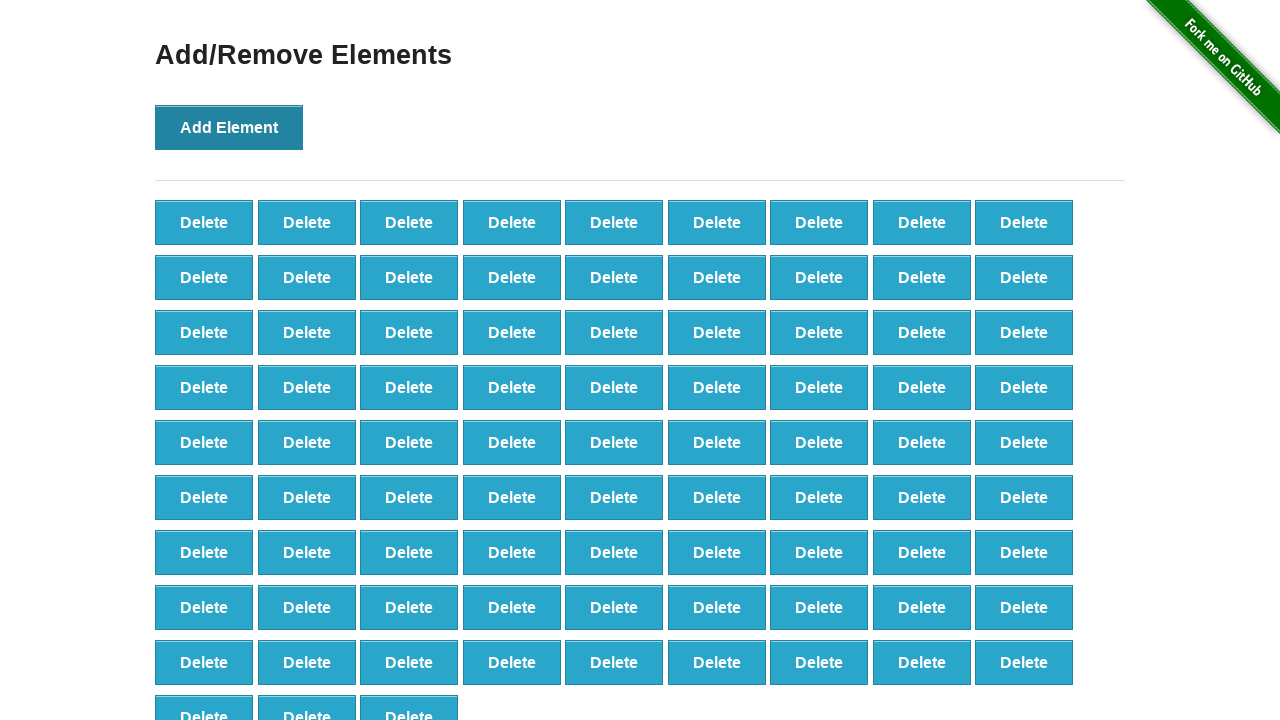

Clicked Add Element button (iteration 85/100) at (229, 127) on xpath=//*[text()='Add Element']
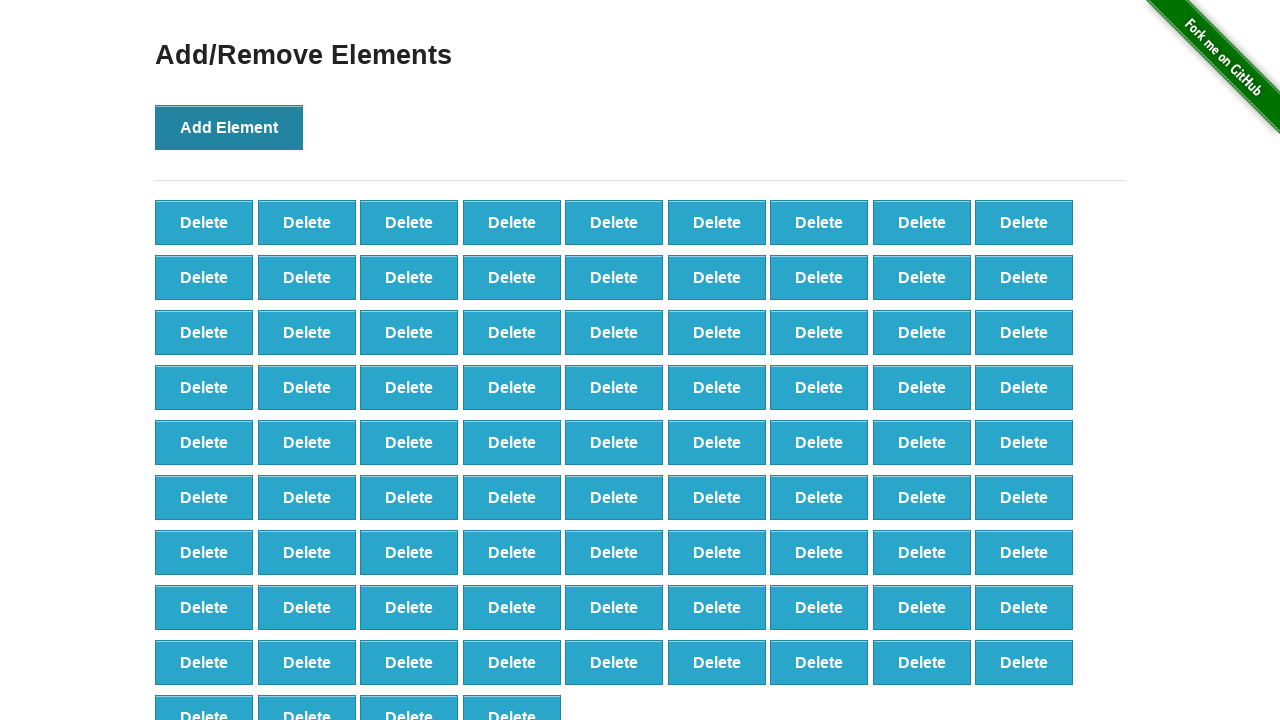

Clicked Add Element button (iteration 86/100) at (229, 127) on xpath=//*[text()='Add Element']
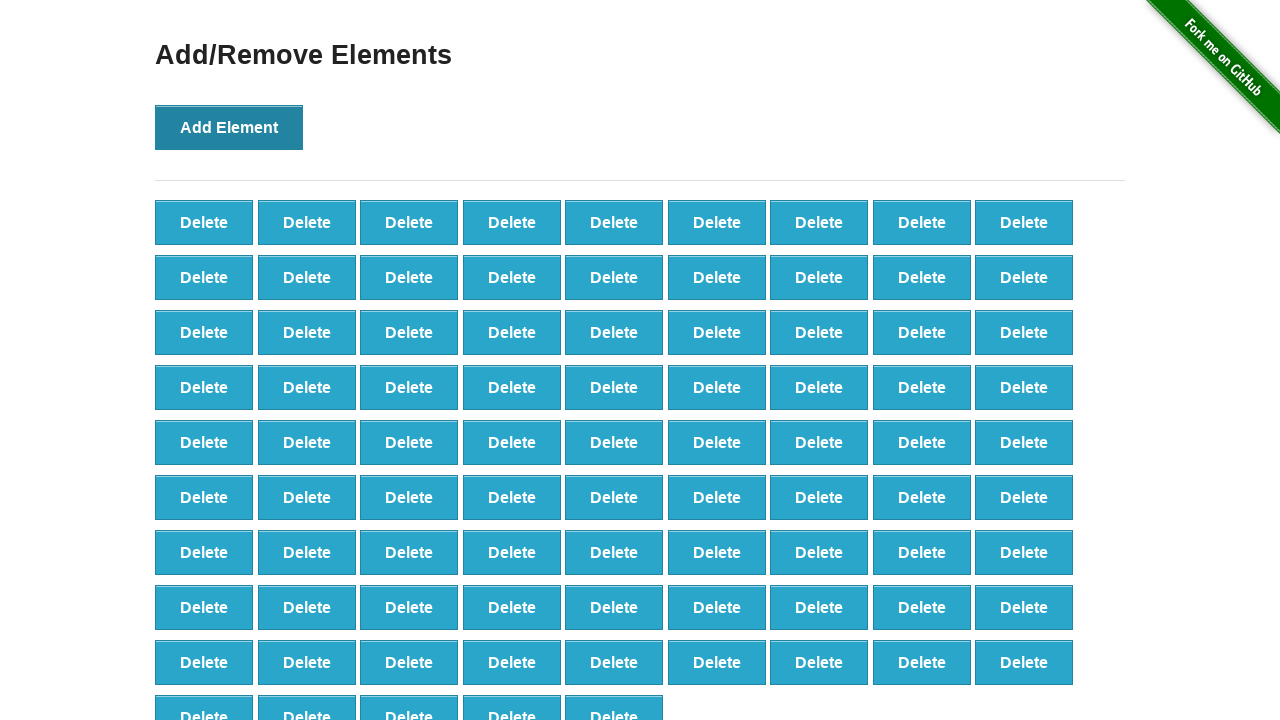

Clicked Add Element button (iteration 87/100) at (229, 127) on xpath=//*[text()='Add Element']
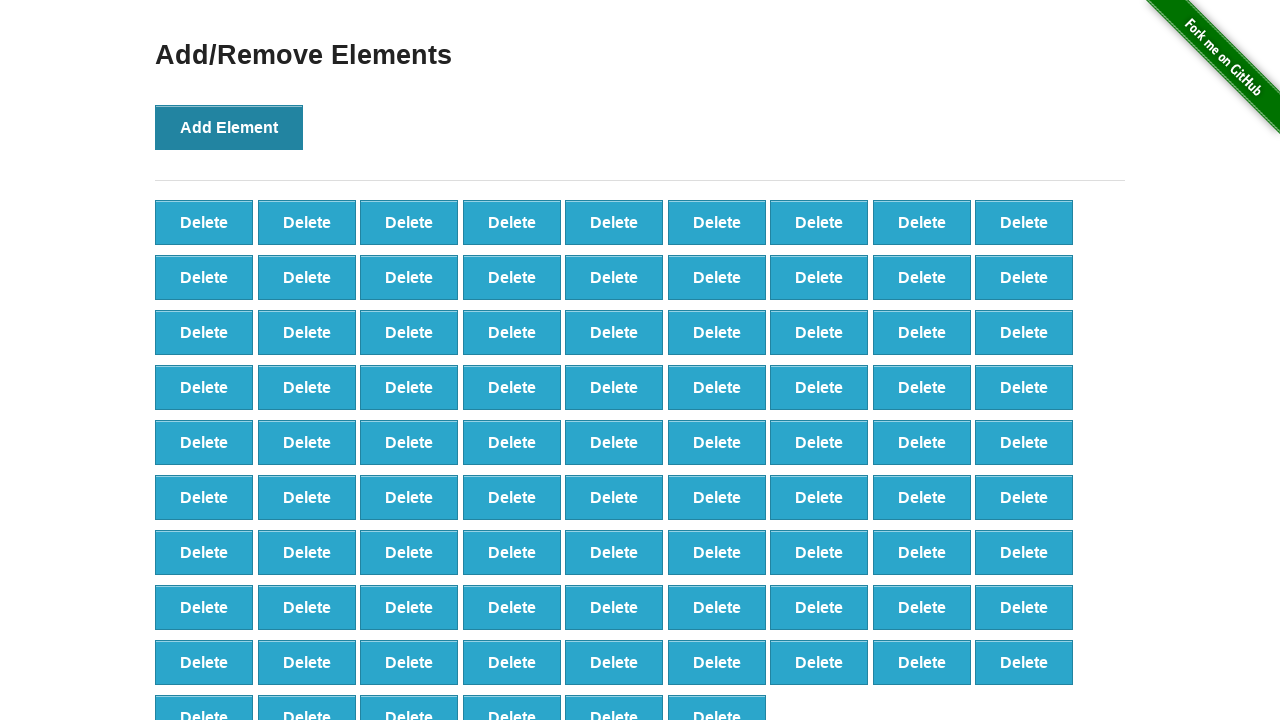

Clicked Add Element button (iteration 88/100) at (229, 127) on xpath=//*[text()='Add Element']
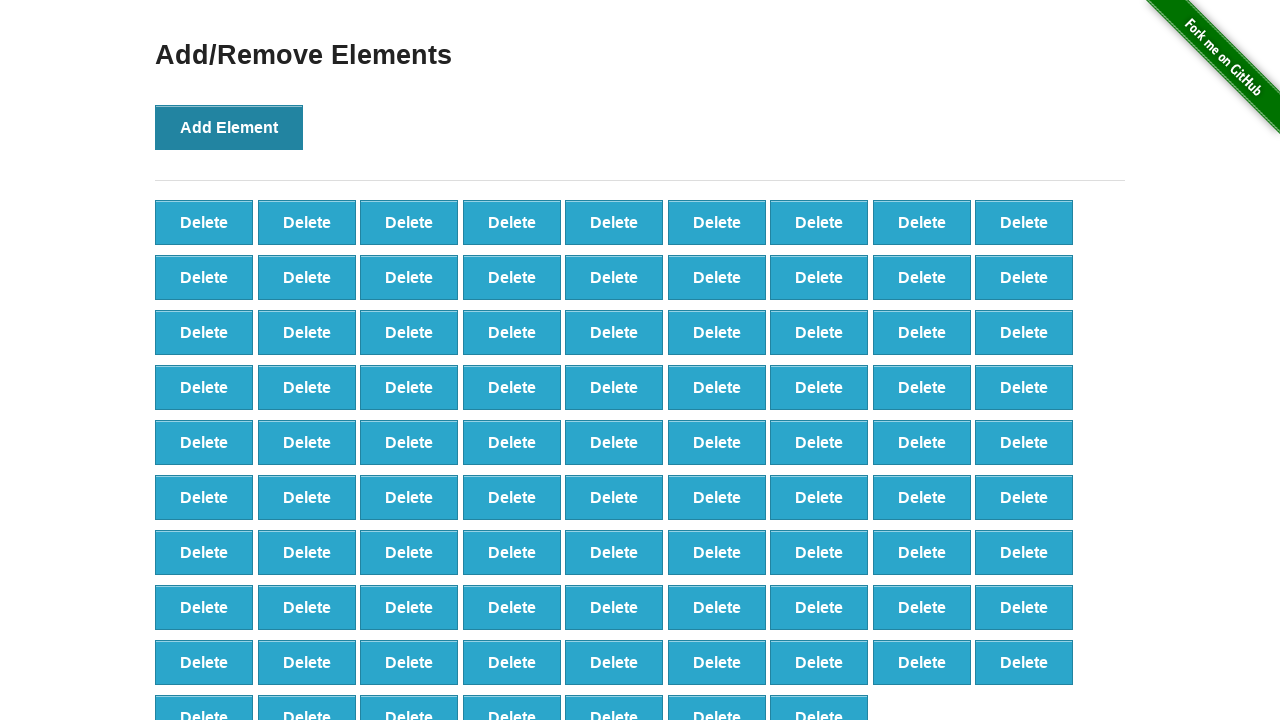

Clicked Add Element button (iteration 89/100) at (229, 127) on xpath=//*[text()='Add Element']
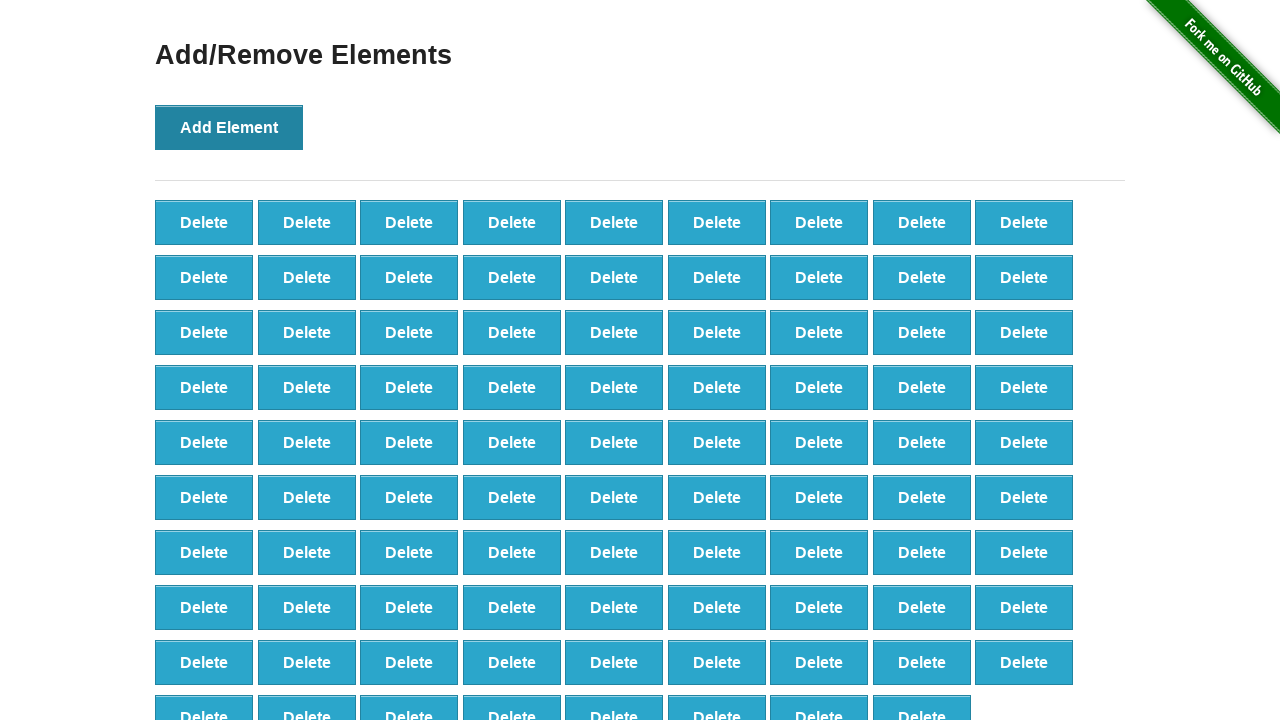

Clicked Add Element button (iteration 90/100) at (229, 127) on xpath=//*[text()='Add Element']
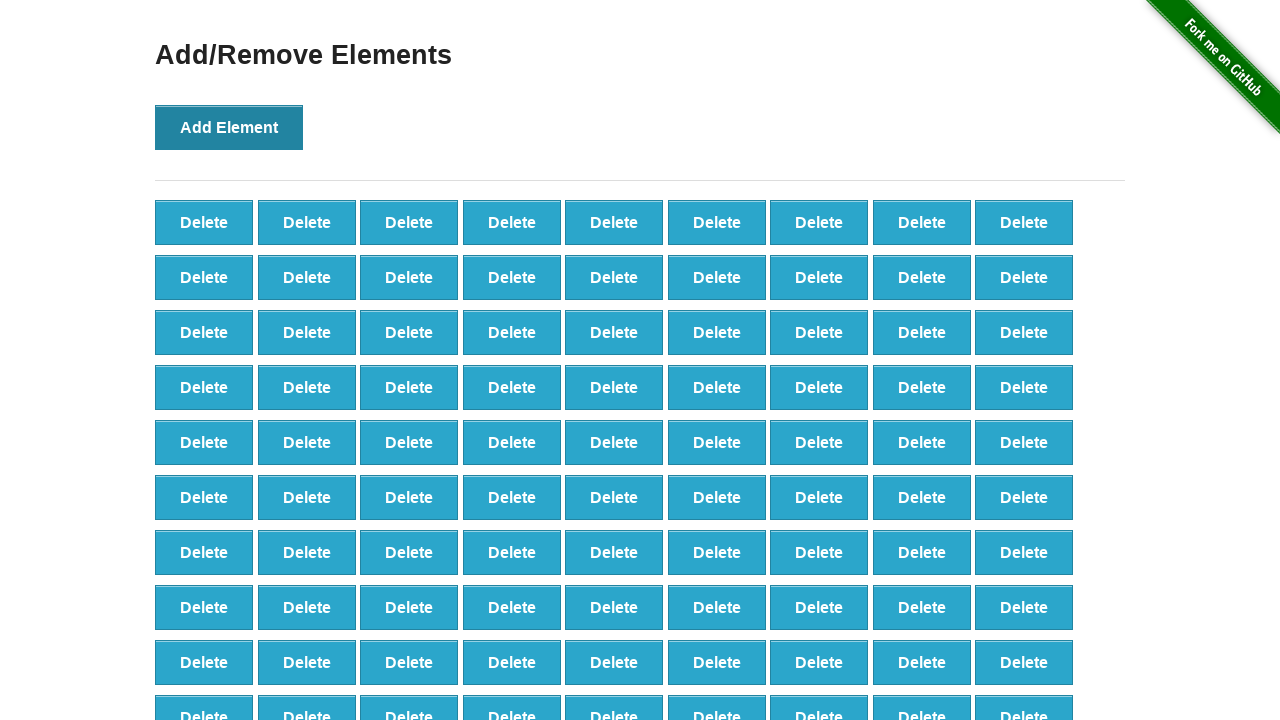

Clicked Add Element button (iteration 91/100) at (229, 127) on xpath=//*[text()='Add Element']
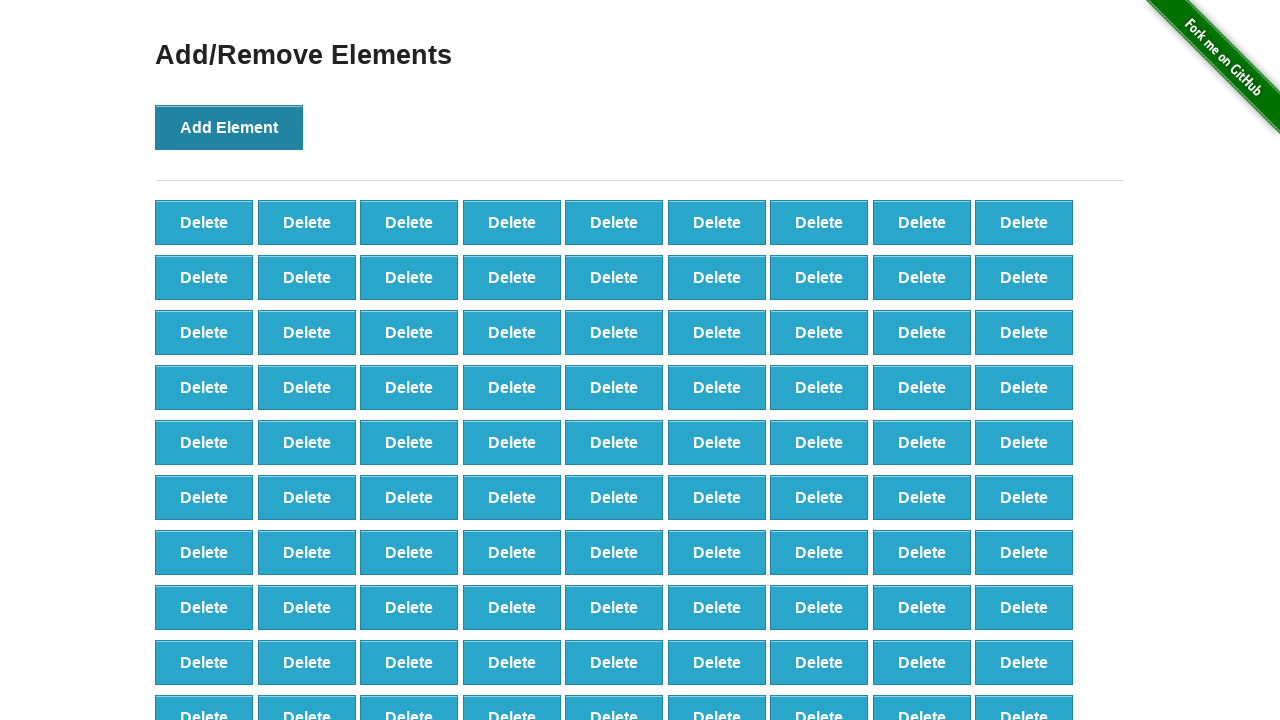

Clicked Add Element button (iteration 92/100) at (229, 127) on xpath=//*[text()='Add Element']
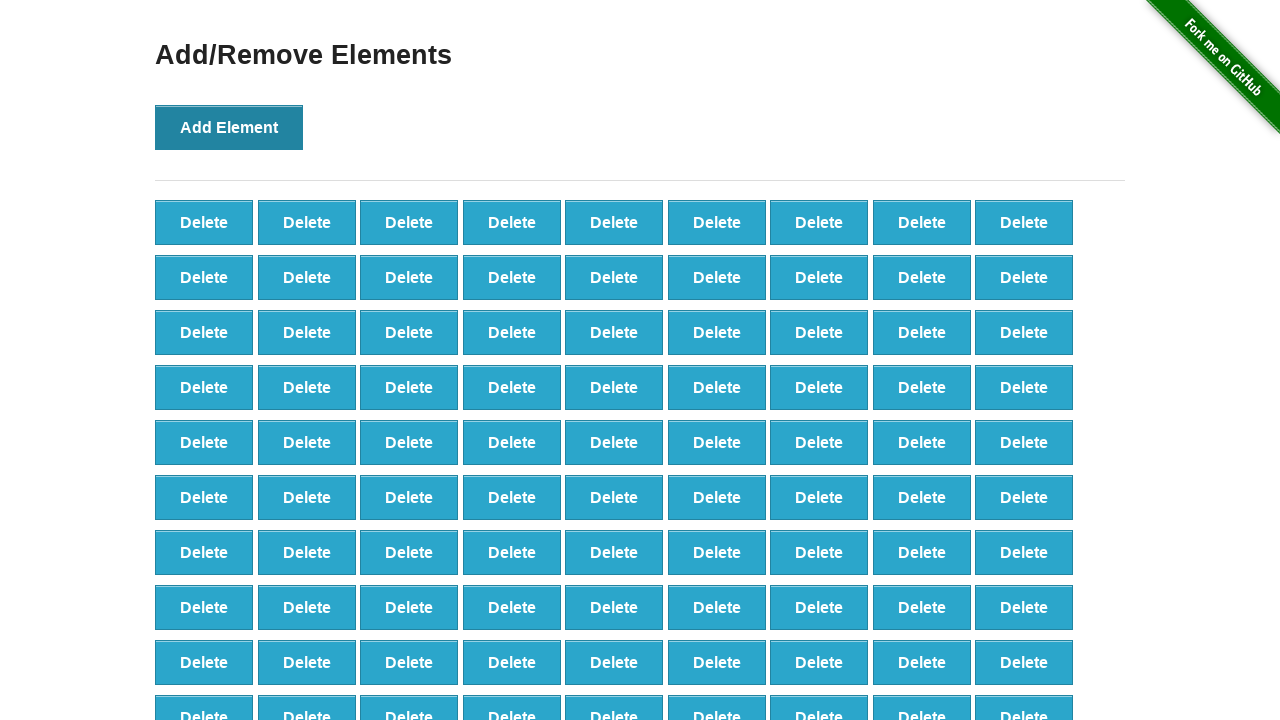

Clicked Add Element button (iteration 93/100) at (229, 127) on xpath=//*[text()='Add Element']
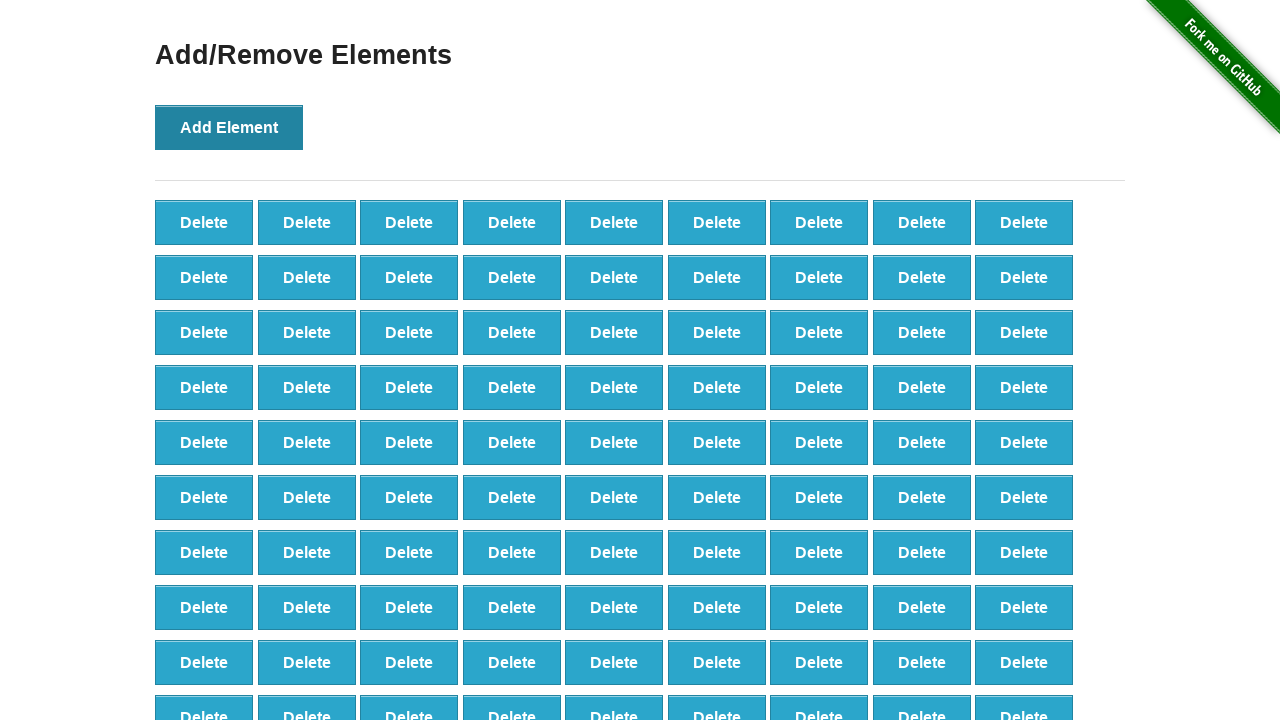

Clicked Add Element button (iteration 94/100) at (229, 127) on xpath=//*[text()='Add Element']
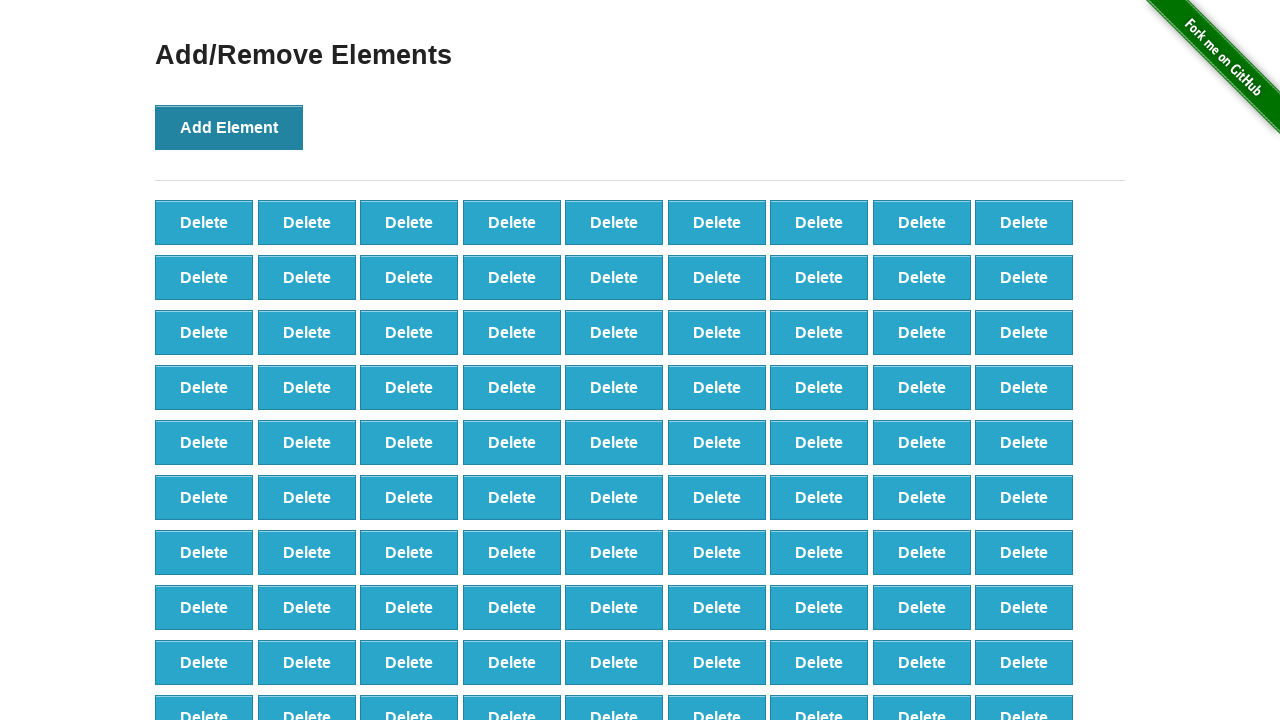

Clicked Add Element button (iteration 95/100) at (229, 127) on xpath=//*[text()='Add Element']
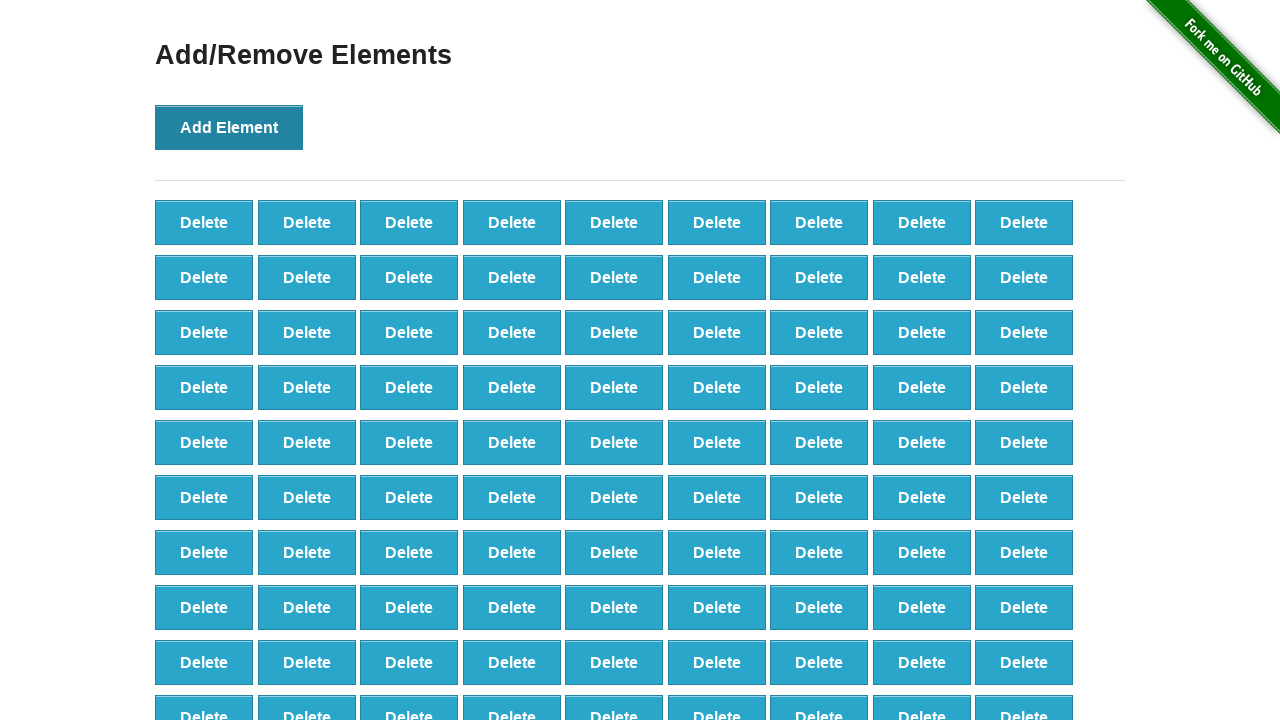

Clicked Add Element button (iteration 96/100) at (229, 127) on xpath=//*[text()='Add Element']
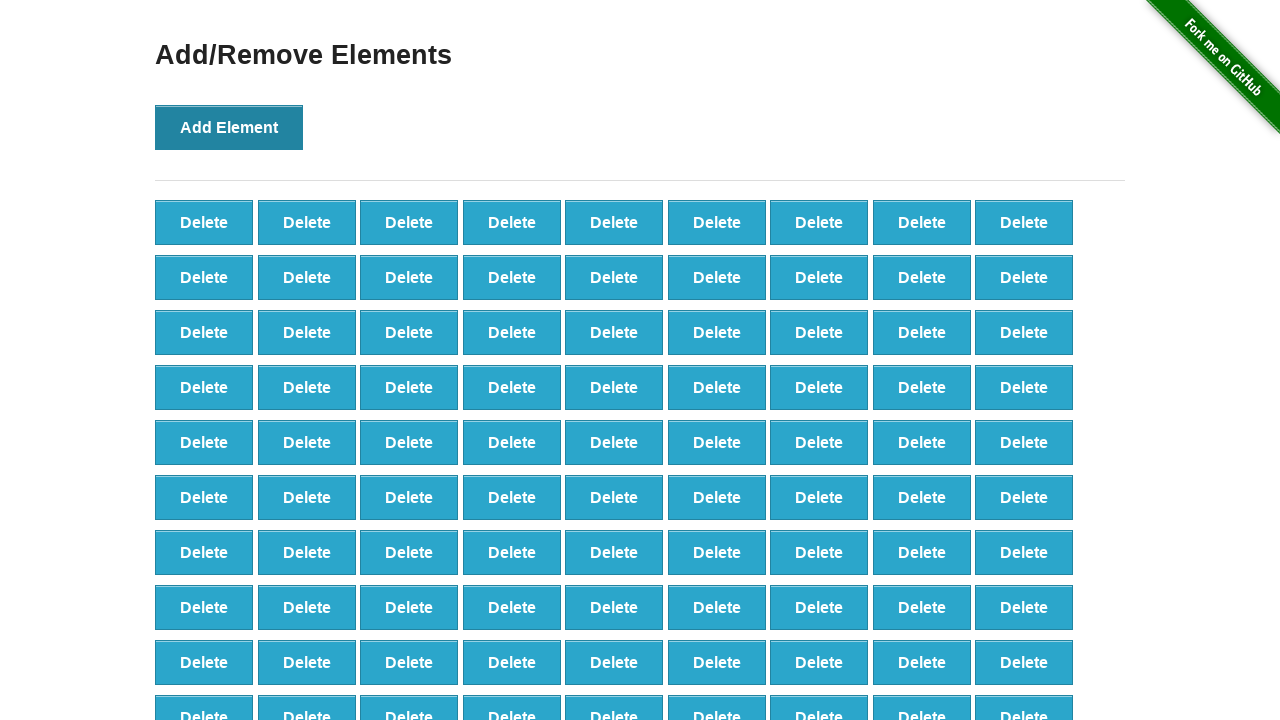

Clicked Add Element button (iteration 97/100) at (229, 127) on xpath=//*[text()='Add Element']
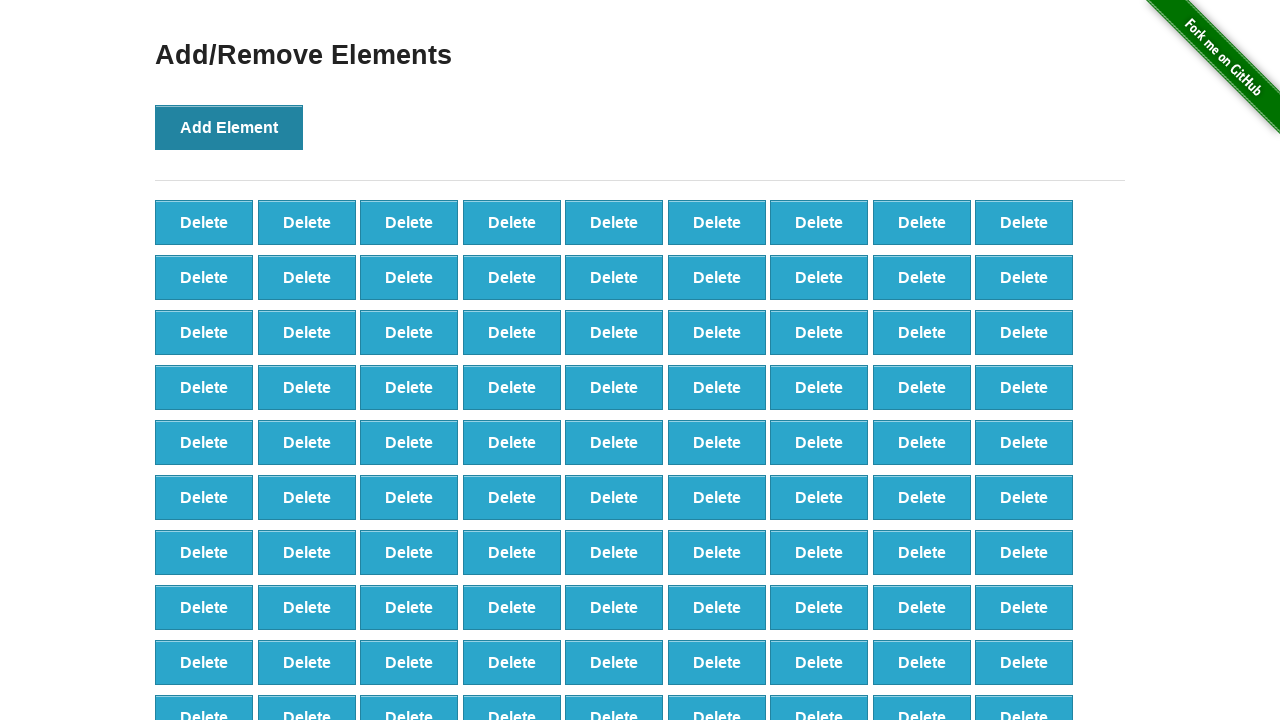

Clicked Add Element button (iteration 98/100) at (229, 127) on xpath=//*[text()='Add Element']
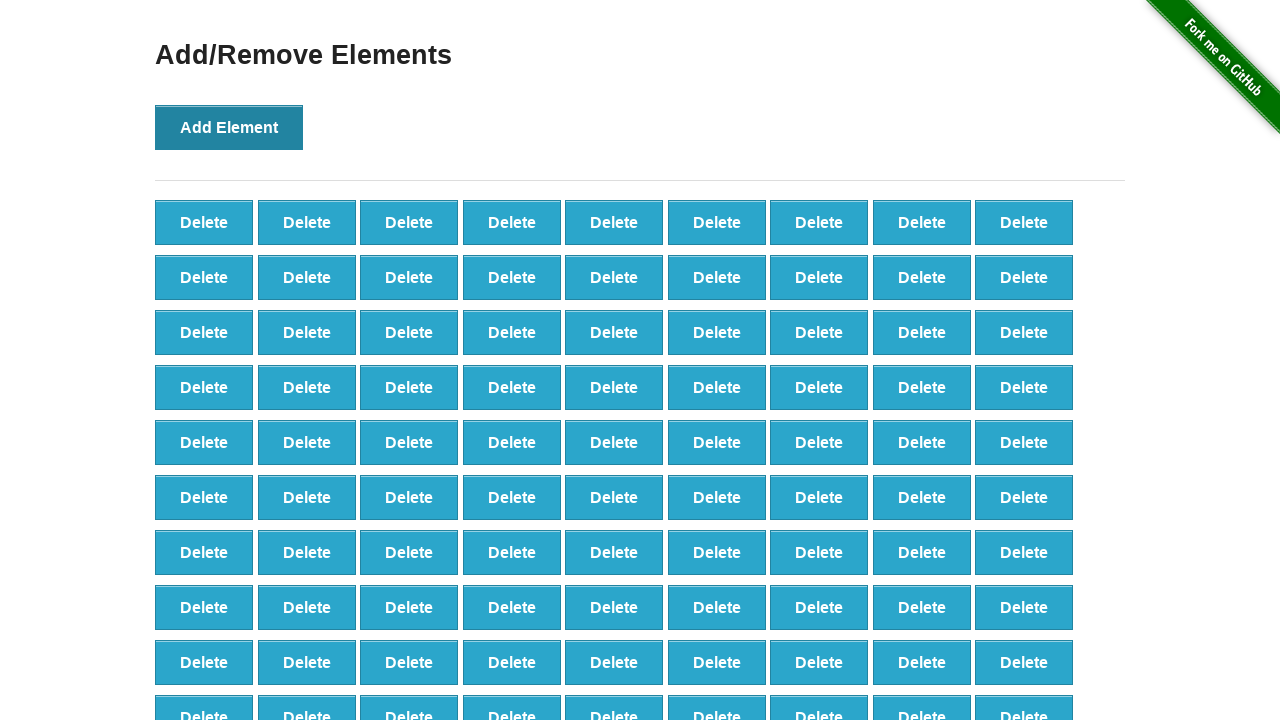

Clicked Add Element button (iteration 99/100) at (229, 127) on xpath=//*[text()='Add Element']
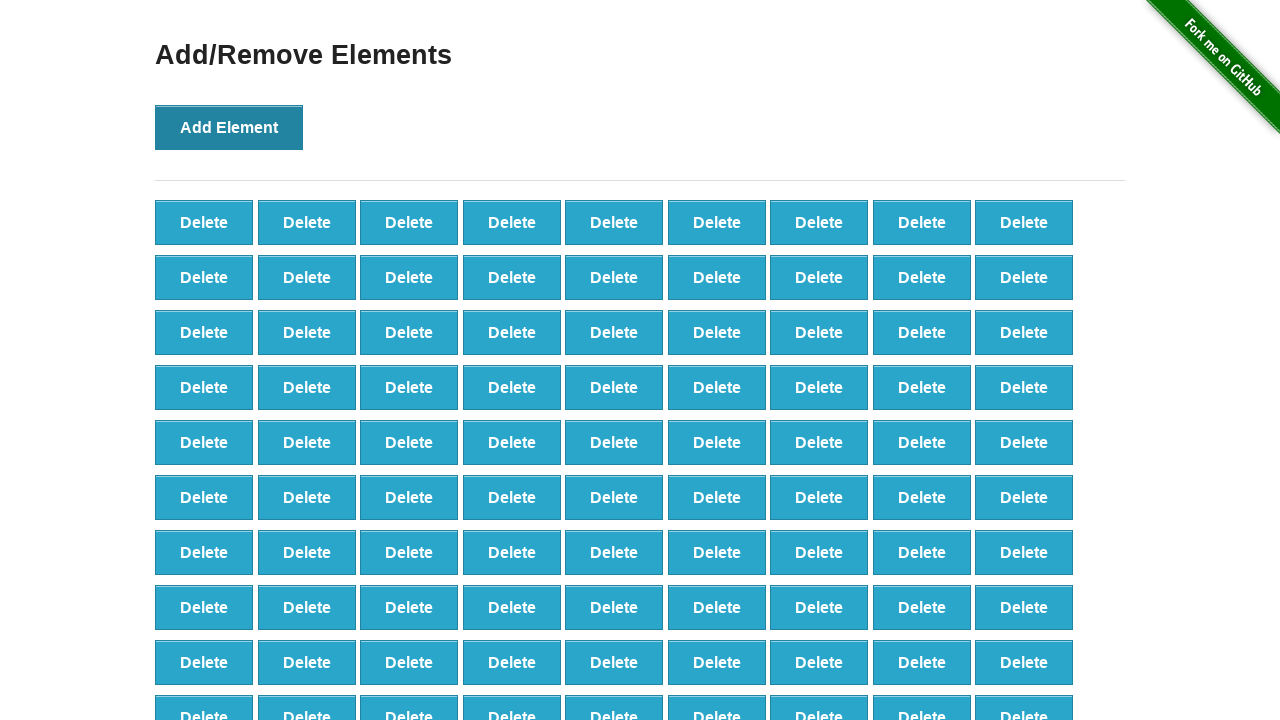

Clicked Add Element button (iteration 100/100) at (229, 127) on xpath=//*[text()='Add Element']
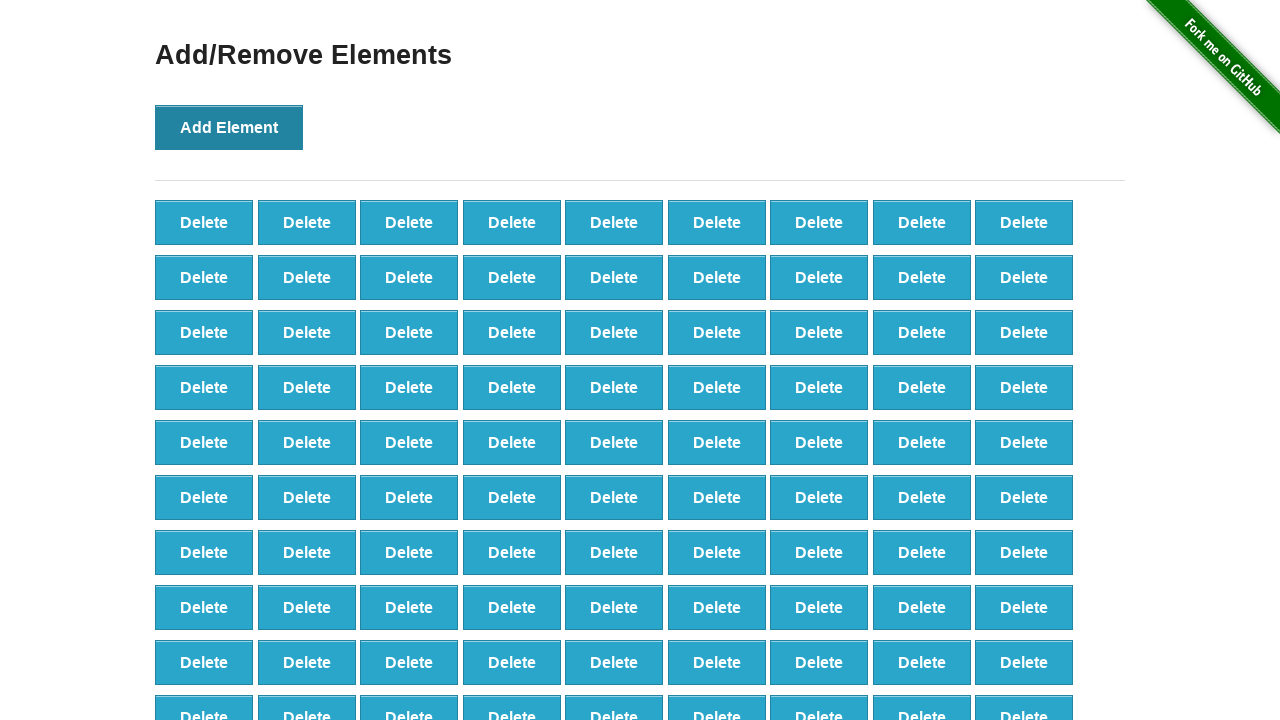

Verified that 100 delete buttons were created
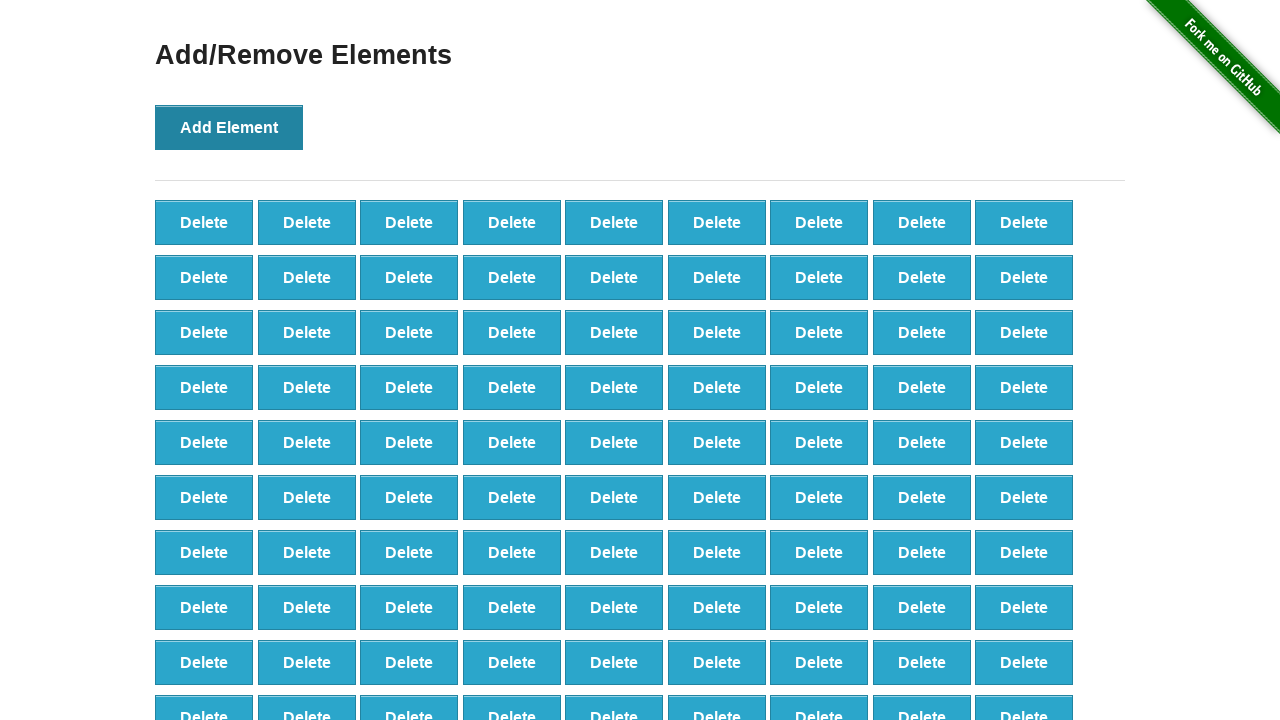

Clicked delete button (iteration 1/90) at (204, 222) on xpath=//*[@onclick='deleteElement()'] >> nth=0
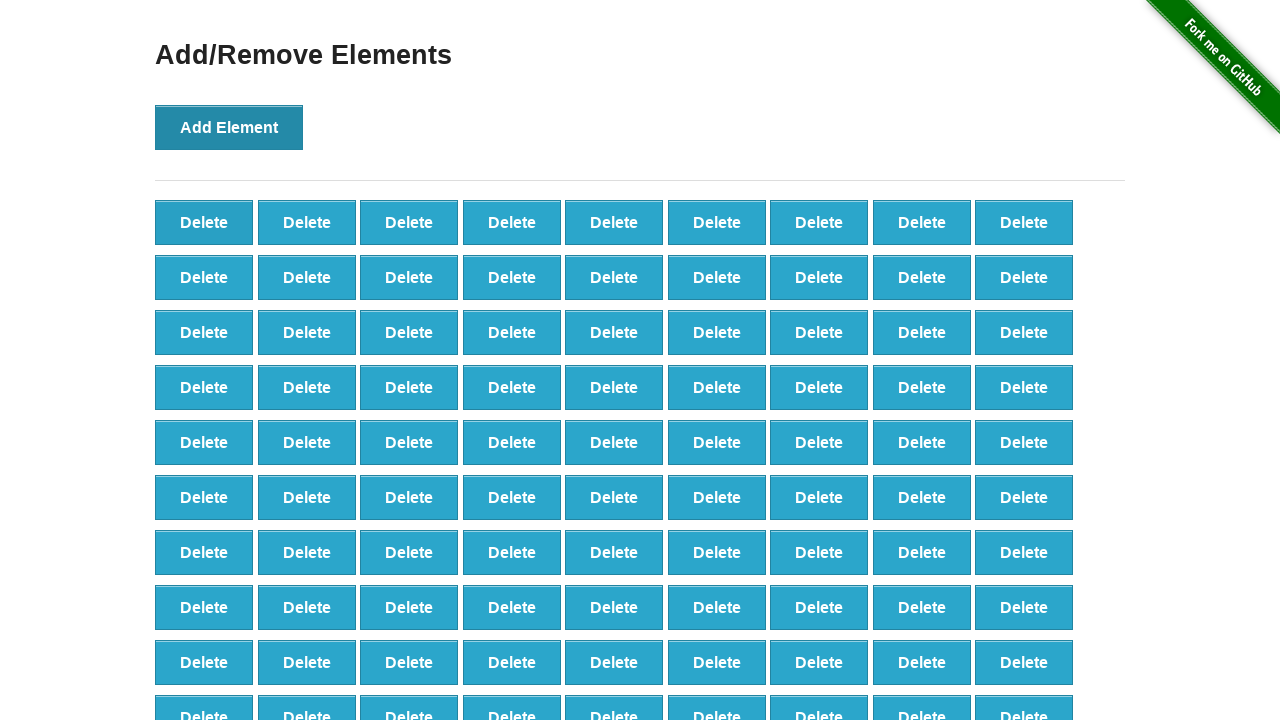

Clicked delete button (iteration 2/90) at (204, 222) on xpath=//*[@onclick='deleteElement()'] >> nth=0
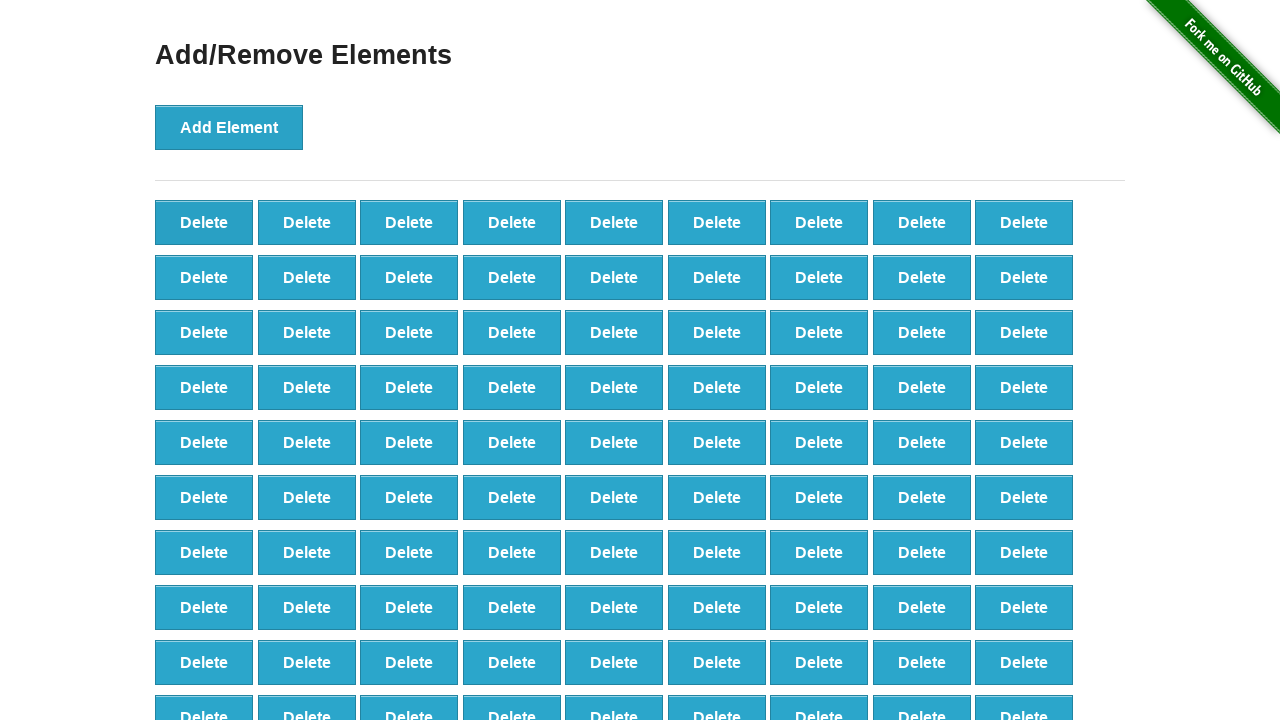

Clicked delete button (iteration 3/90) at (204, 222) on xpath=//*[@onclick='deleteElement()'] >> nth=0
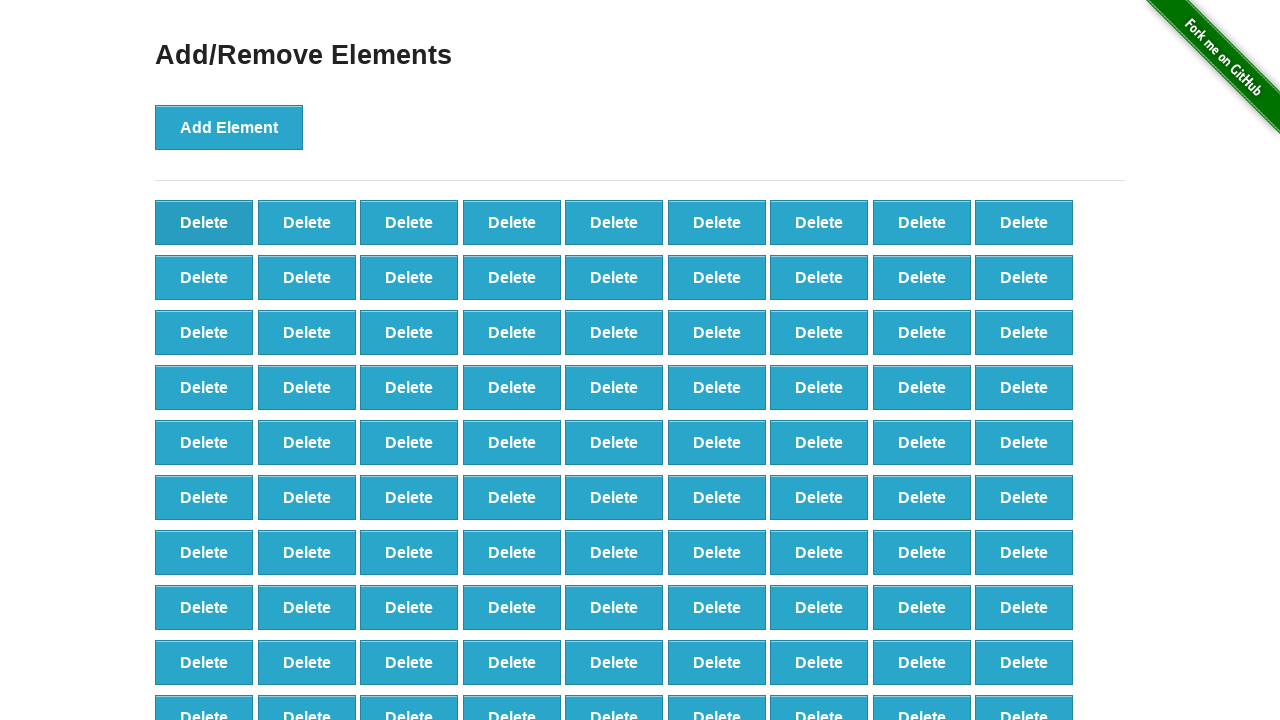

Clicked delete button (iteration 4/90) at (204, 222) on xpath=//*[@onclick='deleteElement()'] >> nth=0
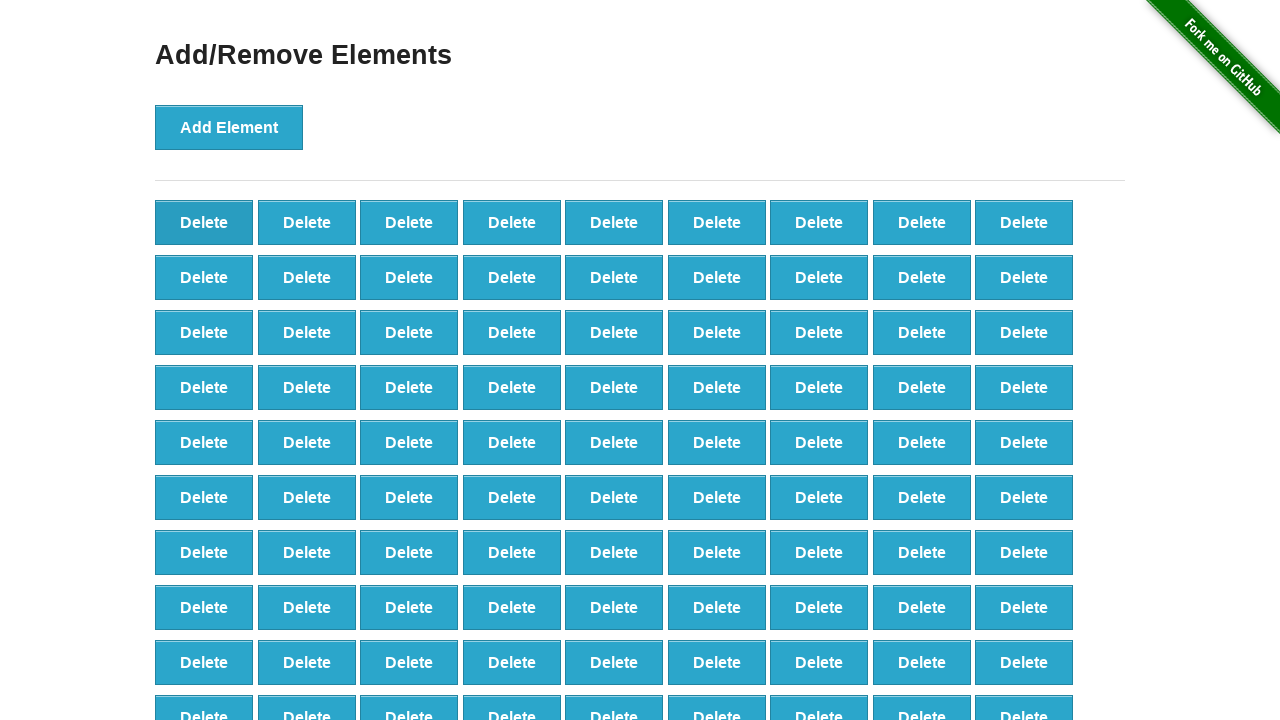

Clicked delete button (iteration 5/90) at (204, 222) on xpath=//*[@onclick='deleteElement()'] >> nth=0
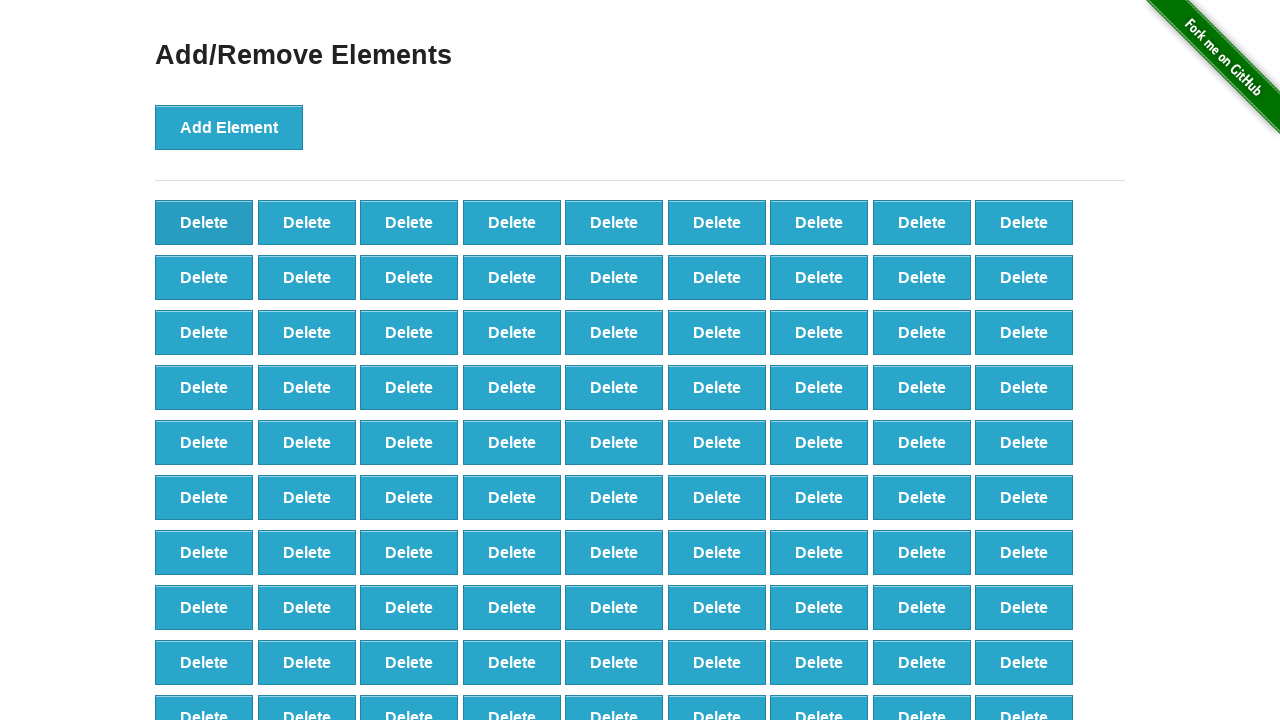

Clicked delete button (iteration 6/90) at (204, 222) on xpath=//*[@onclick='deleteElement()'] >> nth=0
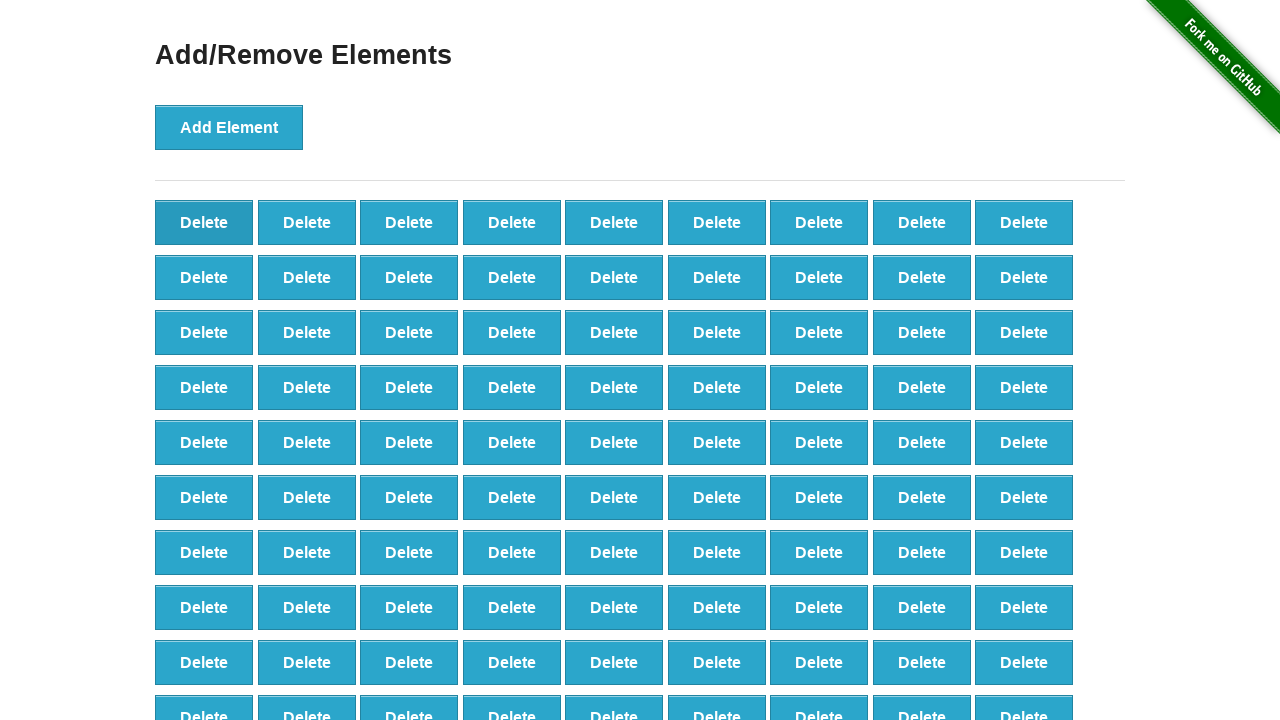

Clicked delete button (iteration 7/90) at (204, 222) on xpath=//*[@onclick='deleteElement()'] >> nth=0
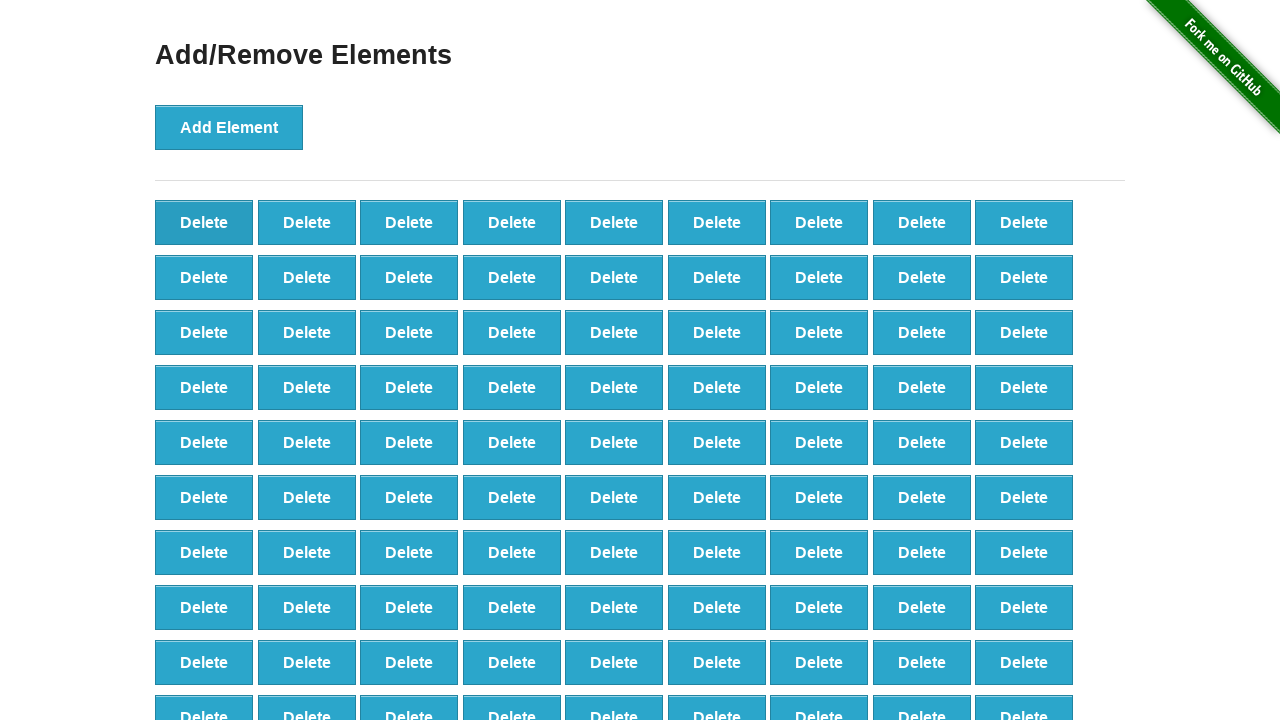

Clicked delete button (iteration 8/90) at (204, 222) on xpath=//*[@onclick='deleteElement()'] >> nth=0
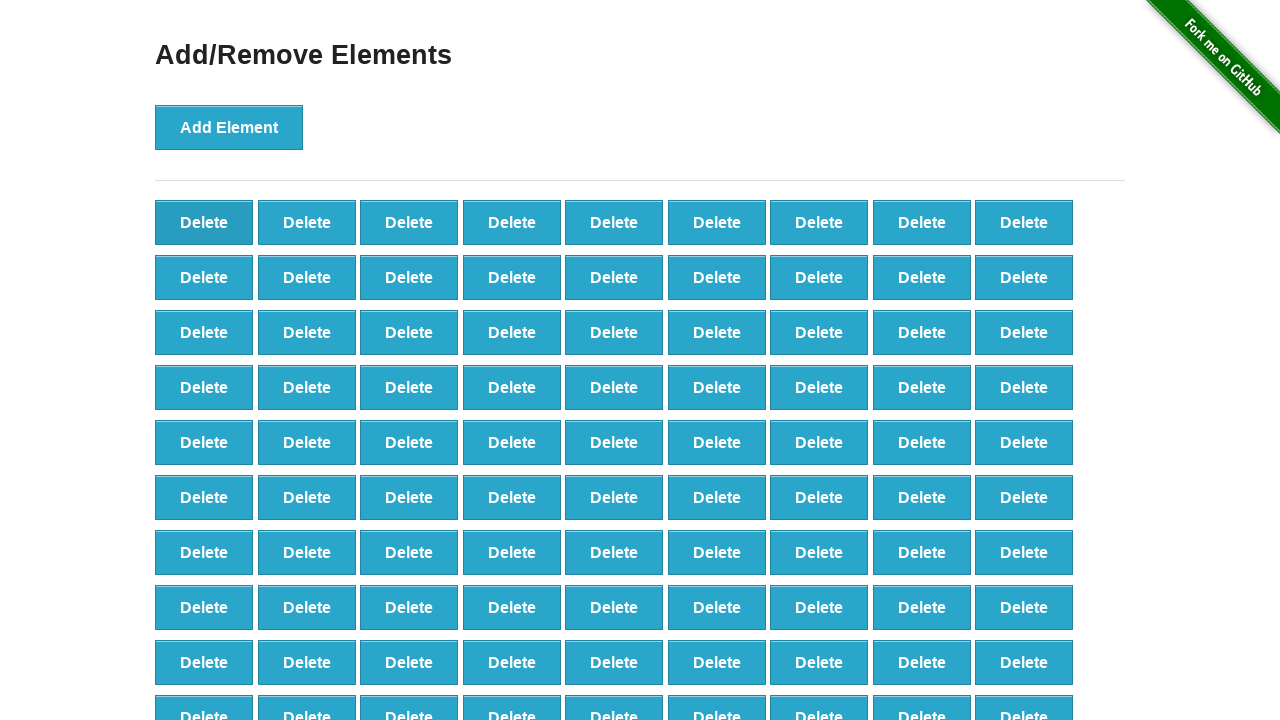

Clicked delete button (iteration 9/90) at (204, 222) on xpath=//*[@onclick='deleteElement()'] >> nth=0
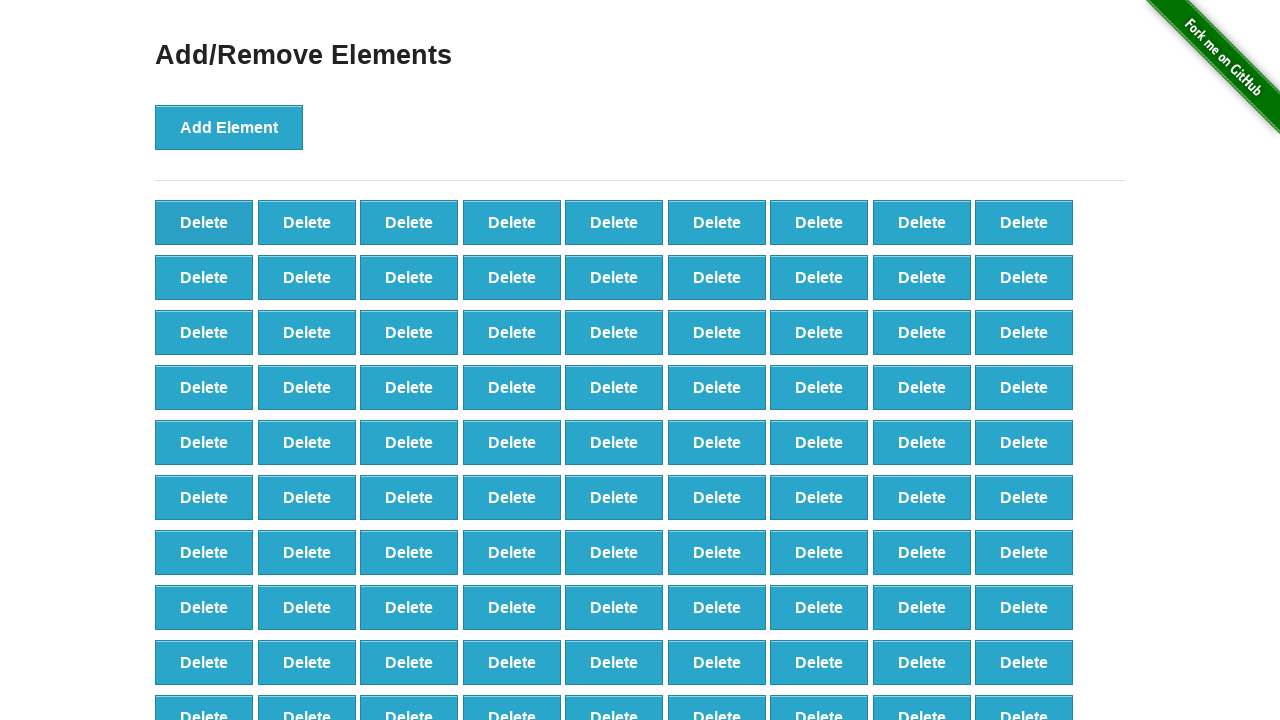

Clicked delete button (iteration 10/90) at (204, 222) on xpath=//*[@onclick='deleteElement()'] >> nth=0
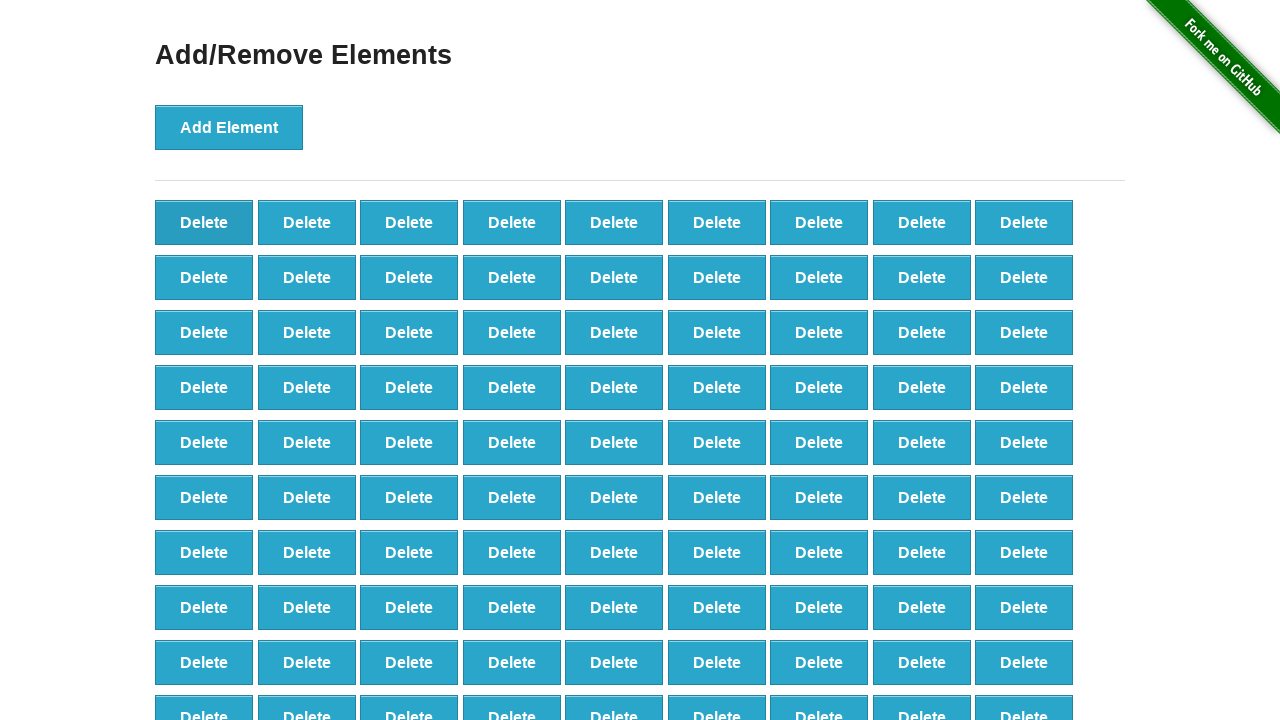

Clicked delete button (iteration 11/90) at (204, 222) on xpath=//*[@onclick='deleteElement()'] >> nth=0
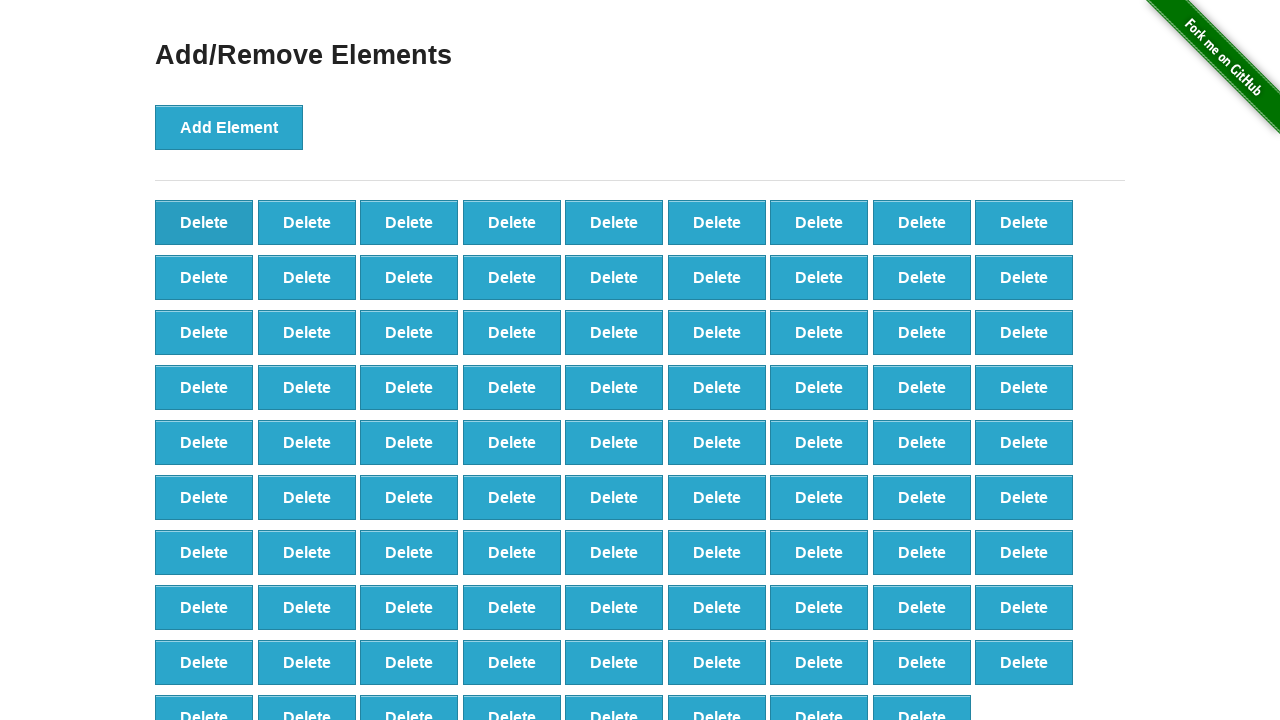

Clicked delete button (iteration 12/90) at (204, 222) on xpath=//*[@onclick='deleteElement()'] >> nth=0
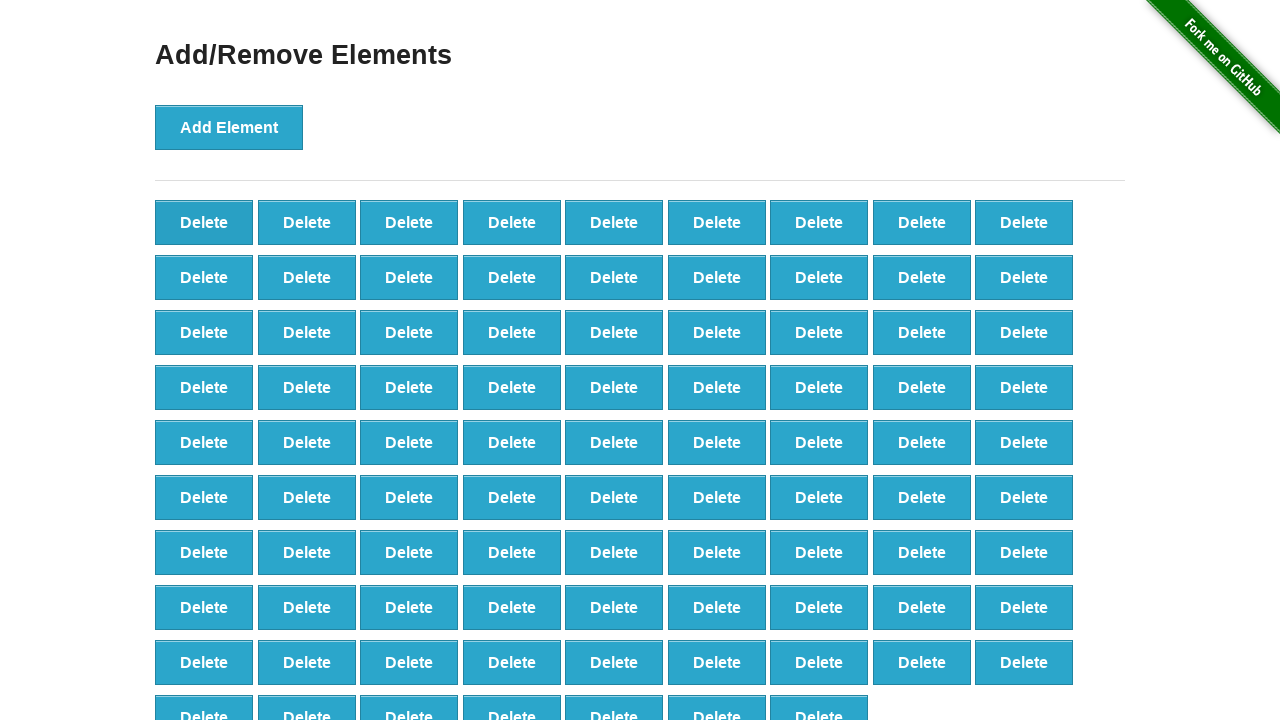

Clicked delete button (iteration 13/90) at (204, 222) on xpath=//*[@onclick='deleteElement()'] >> nth=0
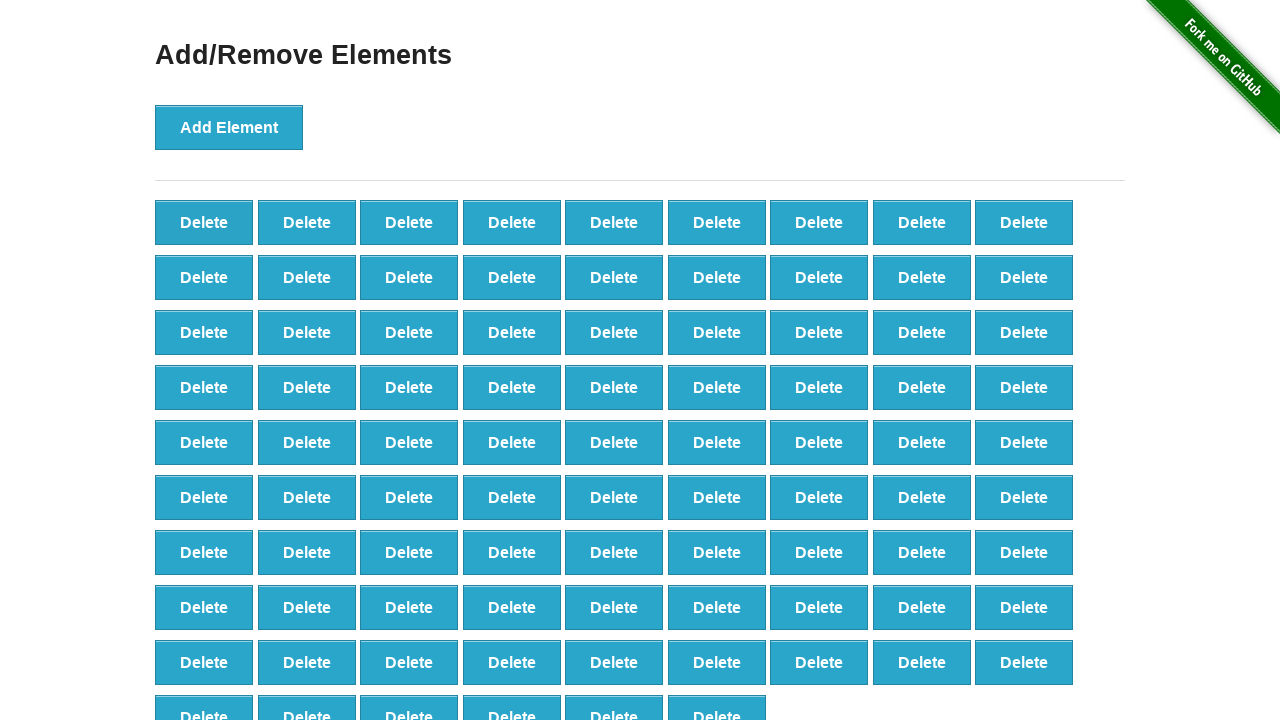

Clicked delete button (iteration 14/90) at (204, 222) on xpath=//*[@onclick='deleteElement()'] >> nth=0
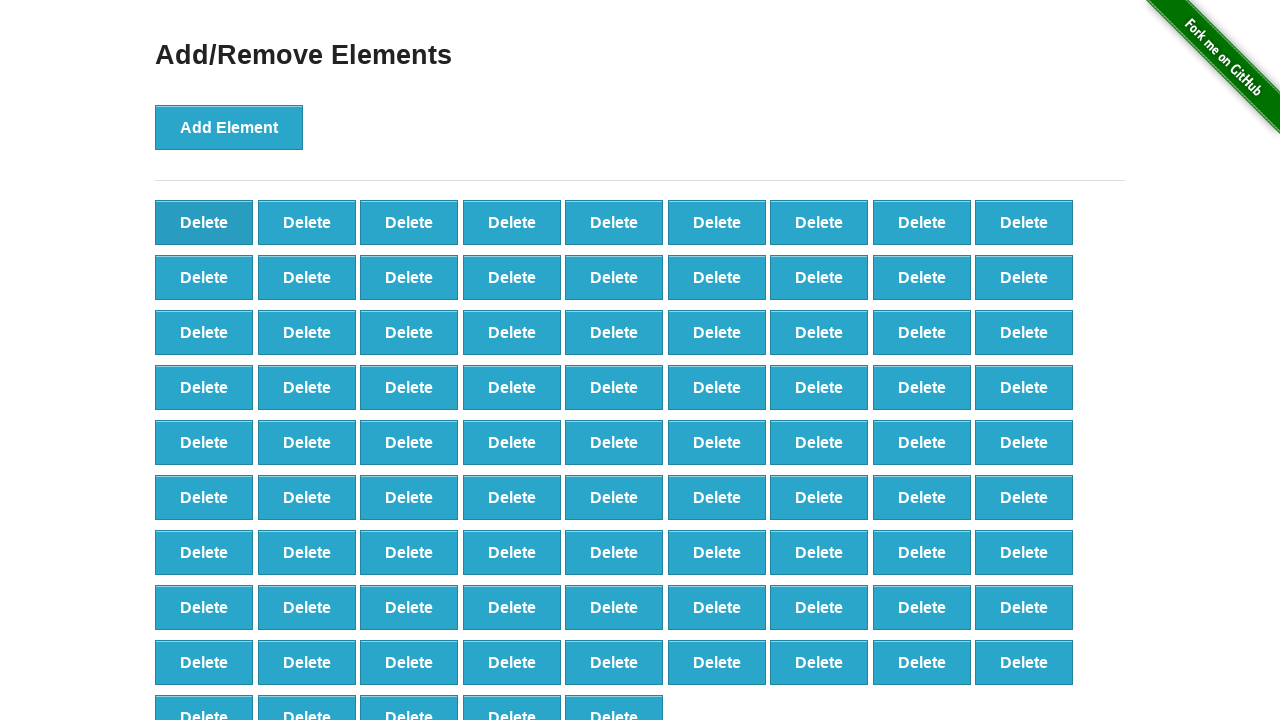

Clicked delete button (iteration 15/90) at (204, 222) on xpath=//*[@onclick='deleteElement()'] >> nth=0
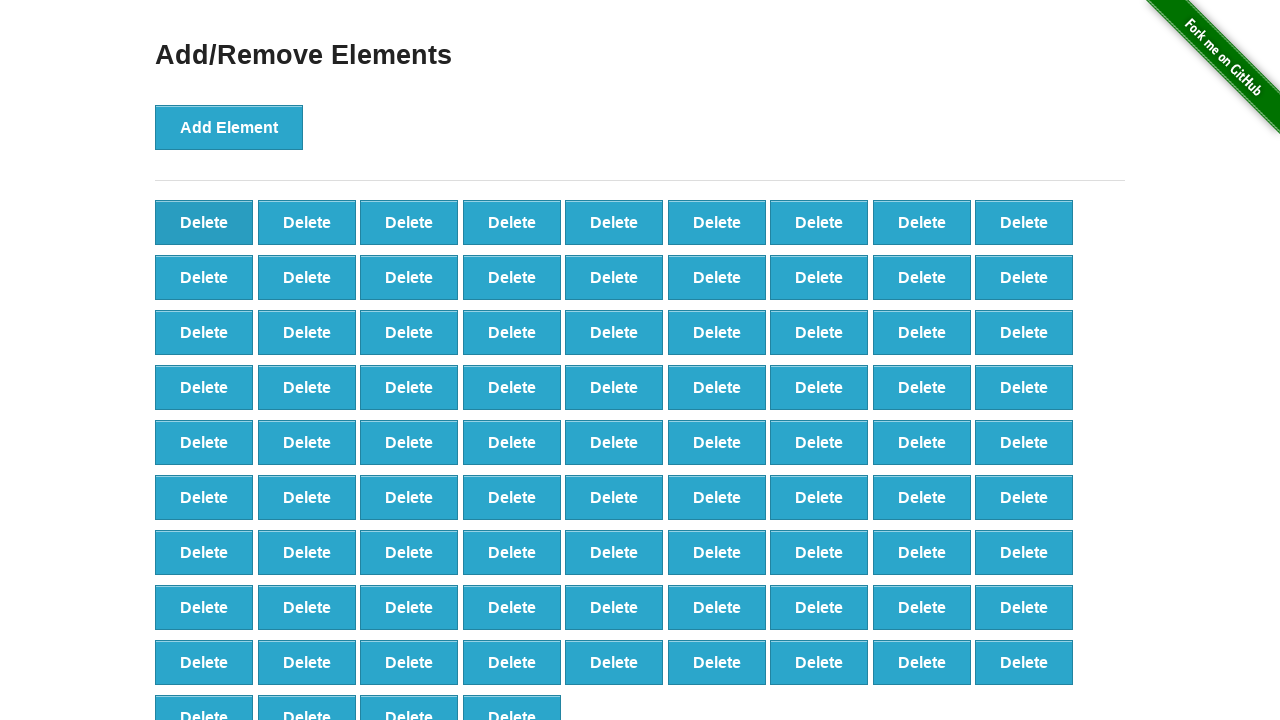

Clicked delete button (iteration 16/90) at (204, 222) on xpath=//*[@onclick='deleteElement()'] >> nth=0
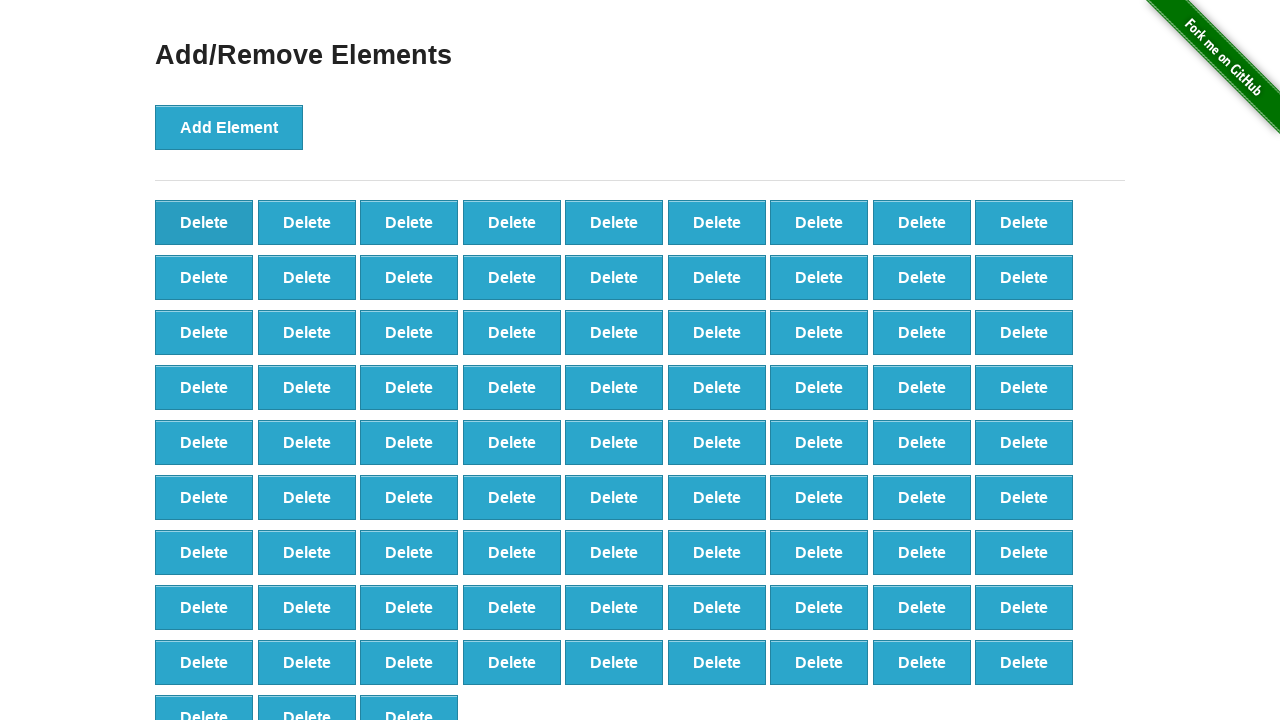

Clicked delete button (iteration 17/90) at (204, 222) on xpath=//*[@onclick='deleteElement()'] >> nth=0
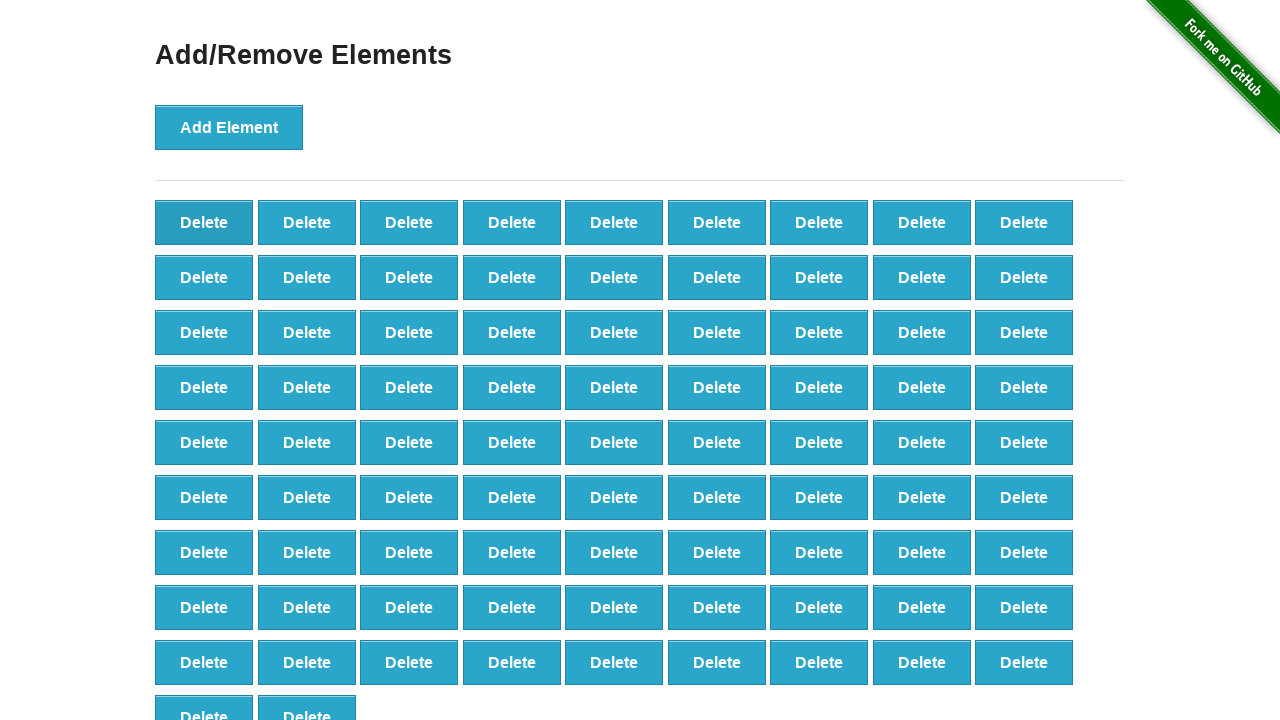

Clicked delete button (iteration 18/90) at (204, 222) on xpath=//*[@onclick='deleteElement()'] >> nth=0
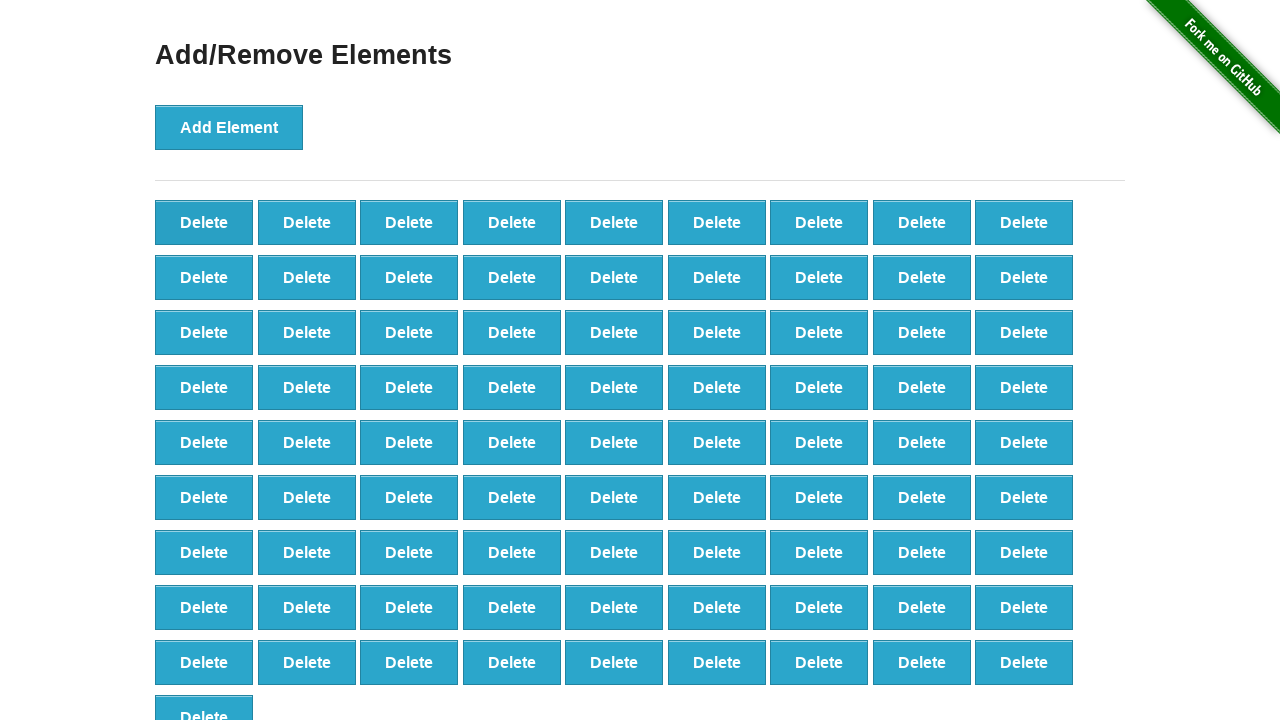

Clicked delete button (iteration 19/90) at (204, 222) on xpath=//*[@onclick='deleteElement()'] >> nth=0
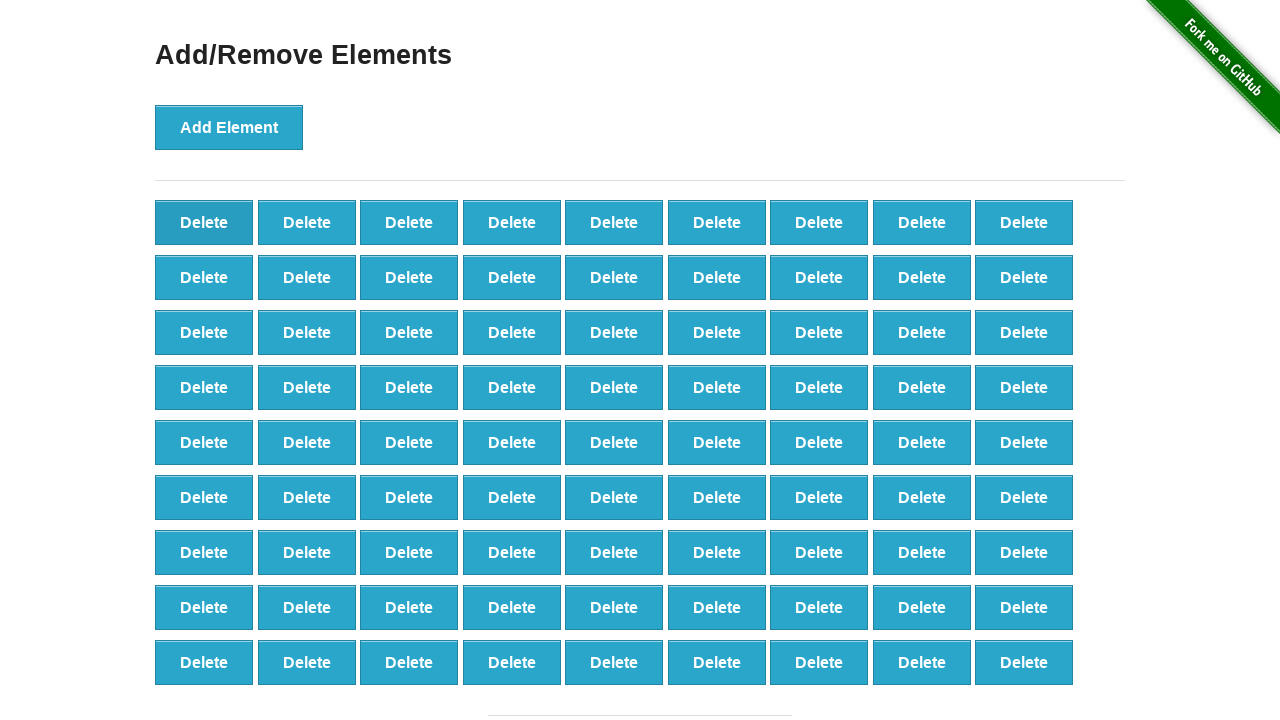

Clicked delete button (iteration 20/90) at (204, 222) on xpath=//*[@onclick='deleteElement()'] >> nth=0
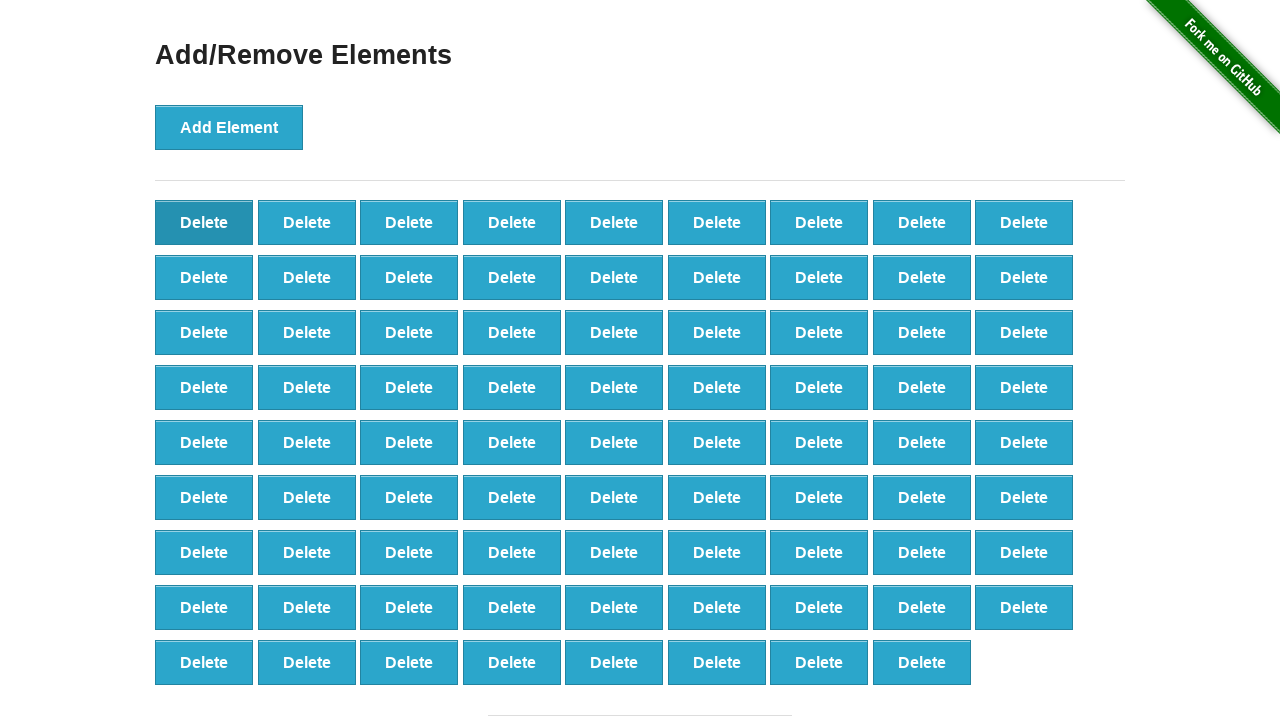

Clicked delete button (iteration 21/90) at (204, 222) on xpath=//*[@onclick='deleteElement()'] >> nth=0
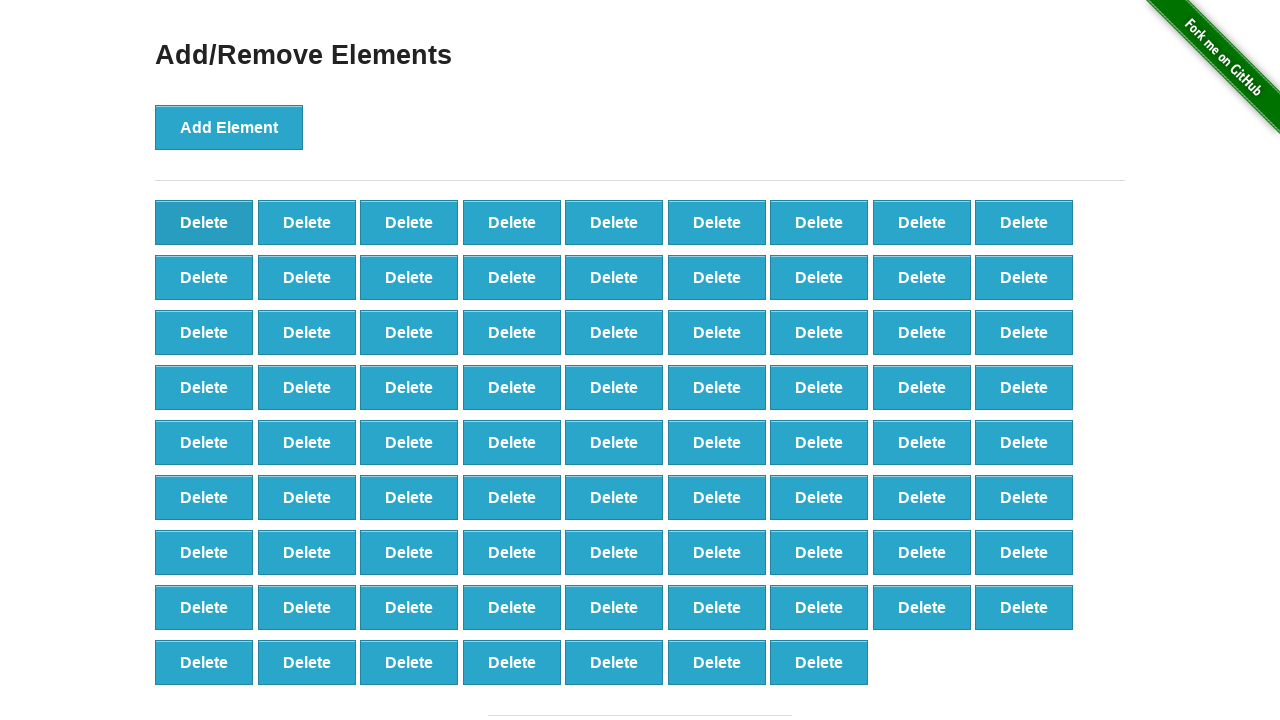

Clicked delete button (iteration 22/90) at (204, 222) on xpath=//*[@onclick='deleteElement()'] >> nth=0
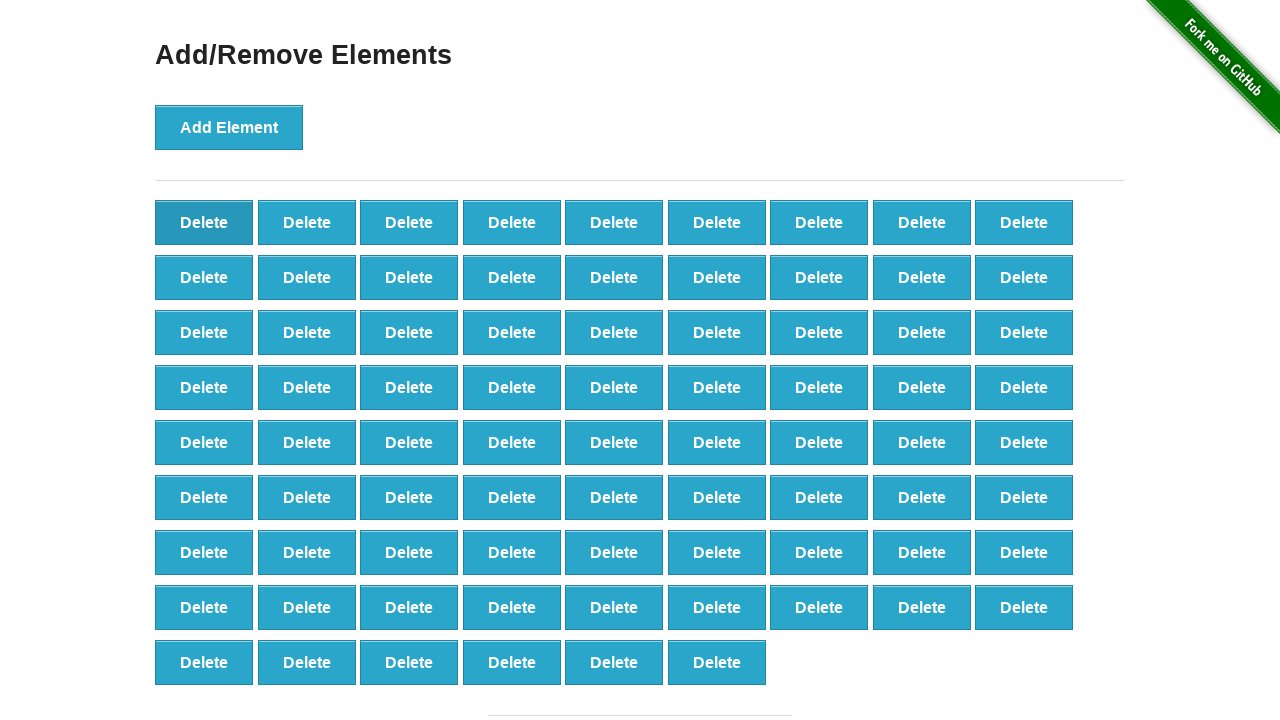

Clicked delete button (iteration 23/90) at (204, 222) on xpath=//*[@onclick='deleteElement()'] >> nth=0
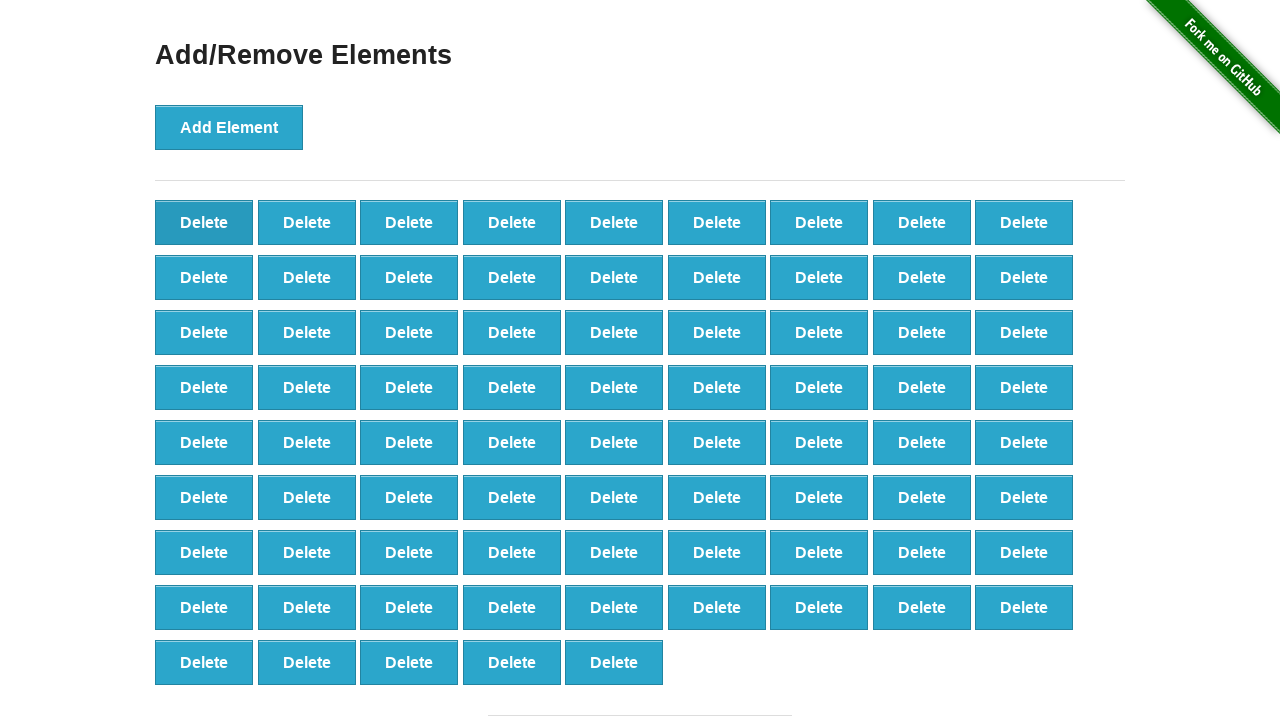

Clicked delete button (iteration 24/90) at (204, 222) on xpath=//*[@onclick='deleteElement()'] >> nth=0
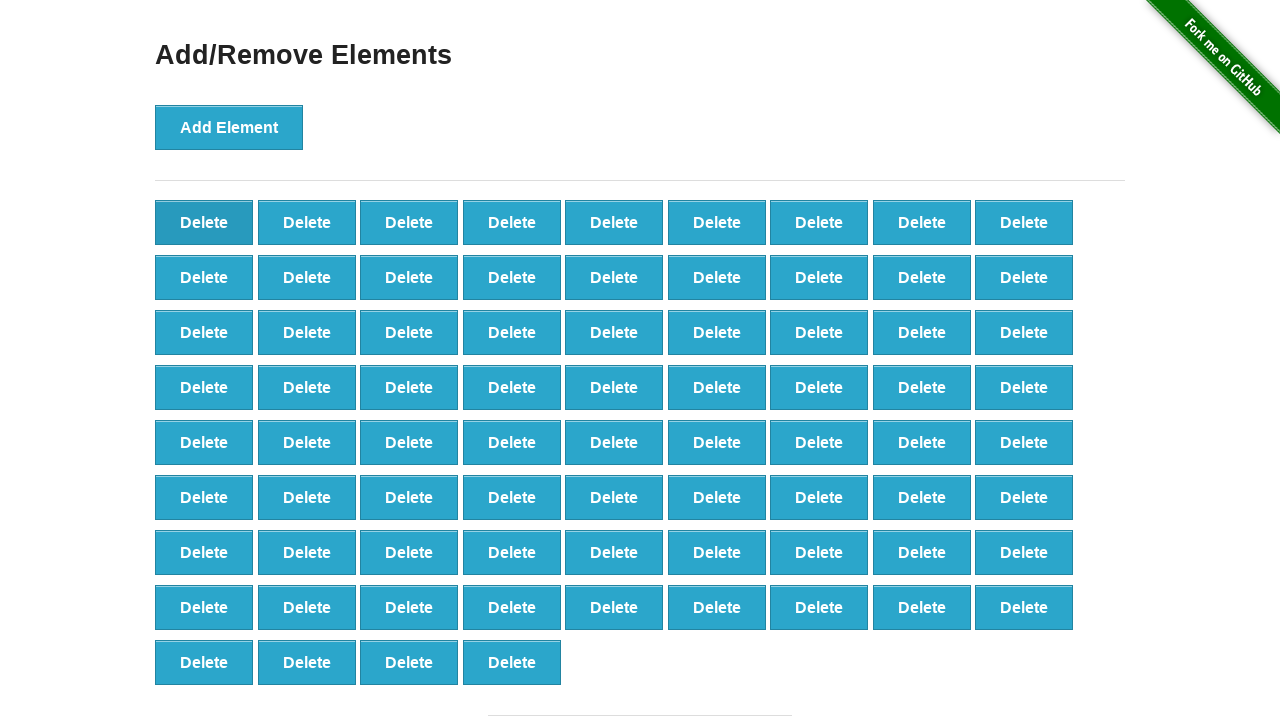

Clicked delete button (iteration 25/90) at (204, 222) on xpath=//*[@onclick='deleteElement()'] >> nth=0
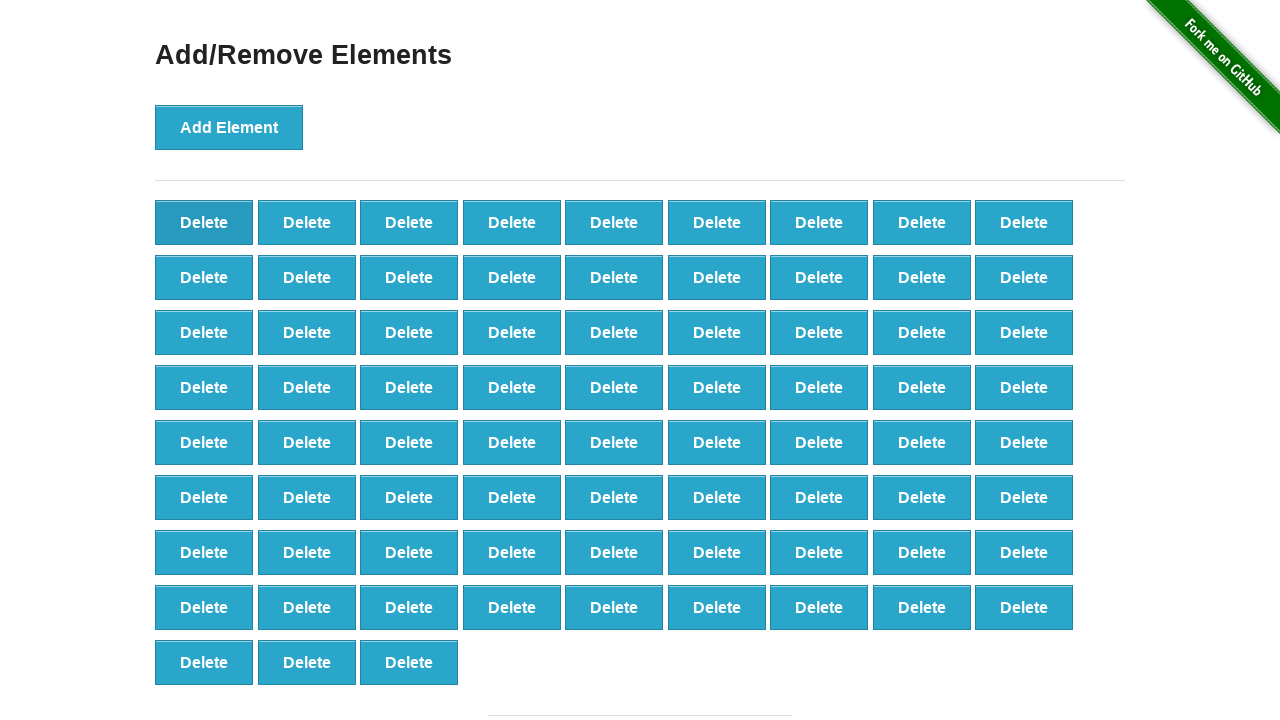

Clicked delete button (iteration 26/90) at (204, 222) on xpath=//*[@onclick='deleteElement()'] >> nth=0
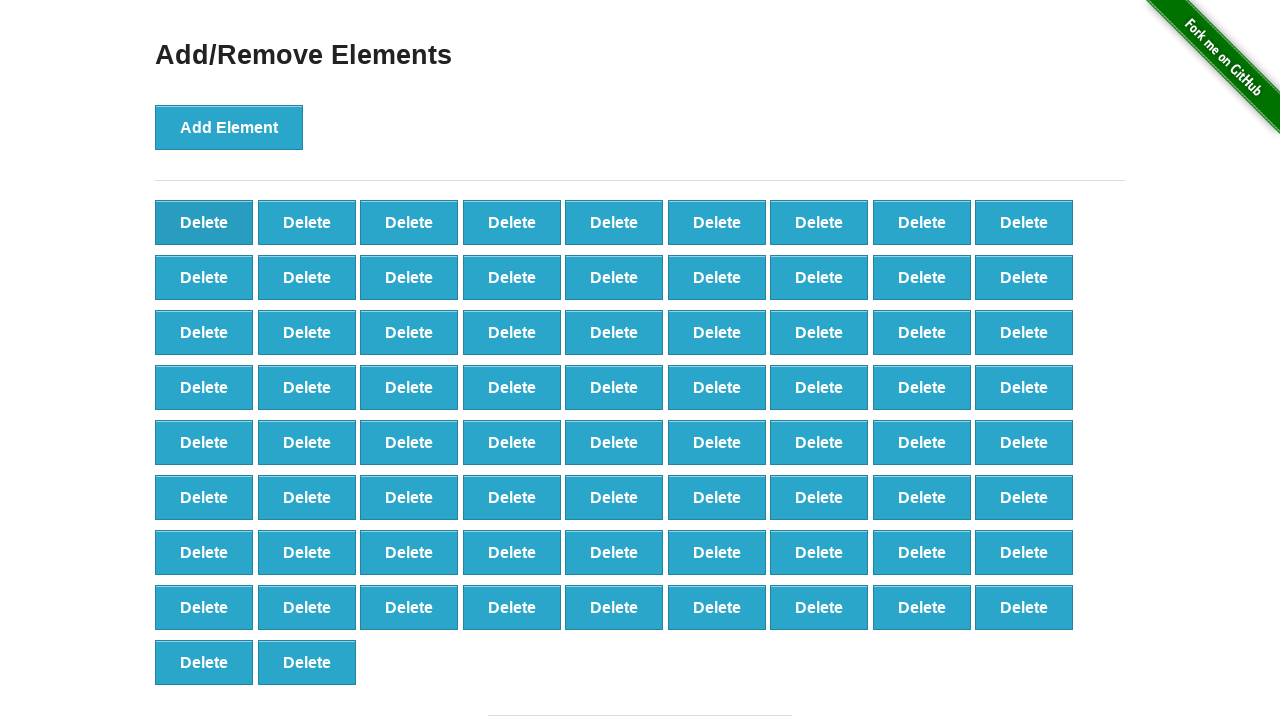

Clicked delete button (iteration 27/90) at (204, 222) on xpath=//*[@onclick='deleteElement()'] >> nth=0
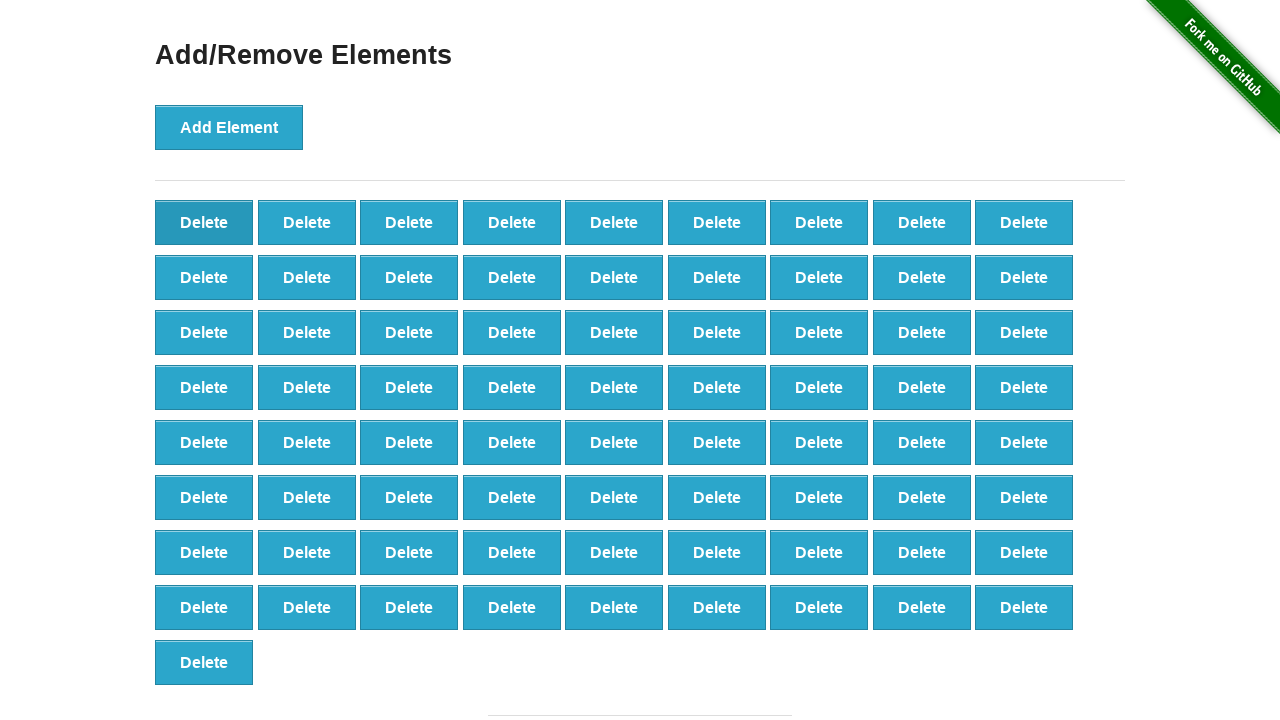

Clicked delete button (iteration 28/90) at (204, 222) on xpath=//*[@onclick='deleteElement()'] >> nth=0
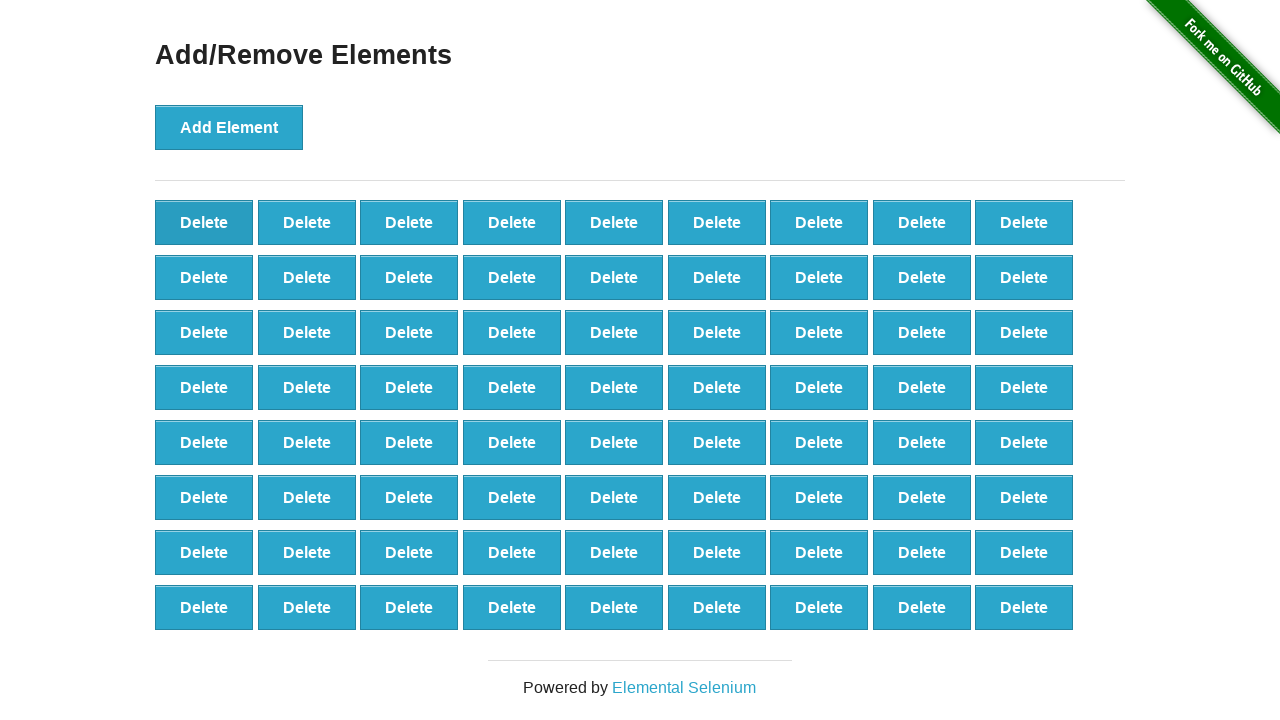

Clicked delete button (iteration 29/90) at (204, 222) on xpath=//*[@onclick='deleteElement()'] >> nth=0
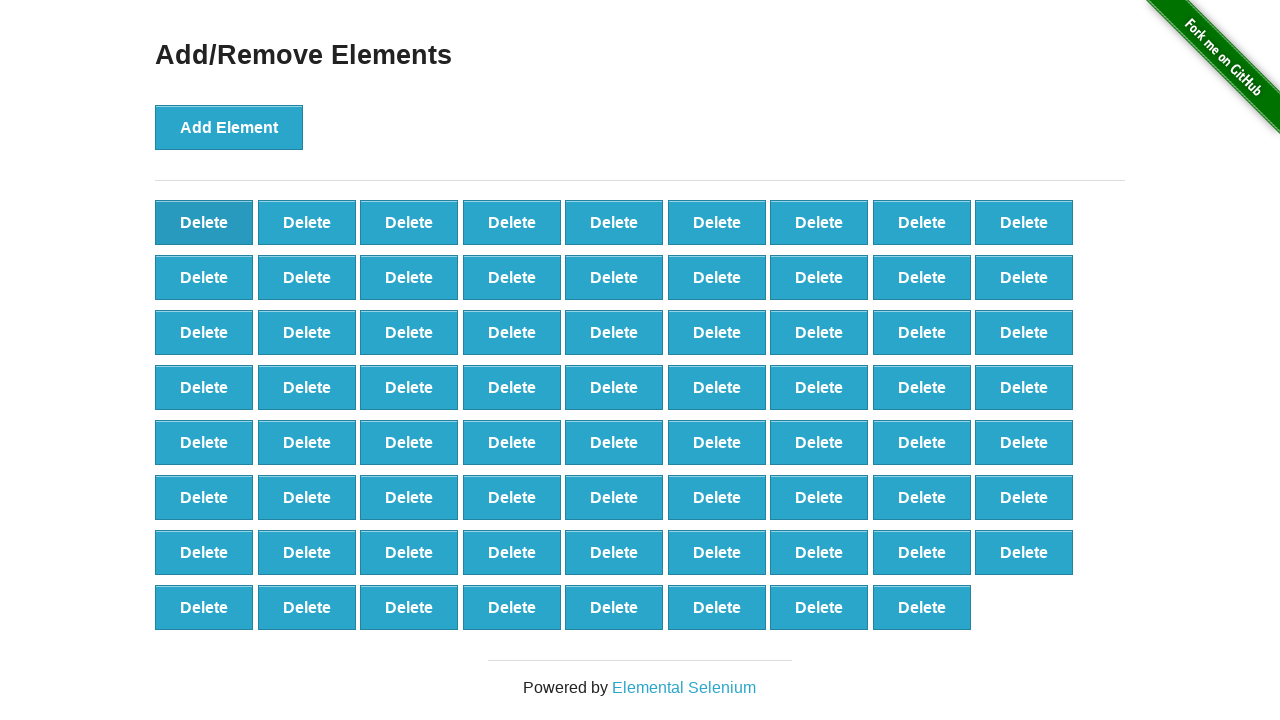

Clicked delete button (iteration 30/90) at (204, 222) on xpath=//*[@onclick='deleteElement()'] >> nth=0
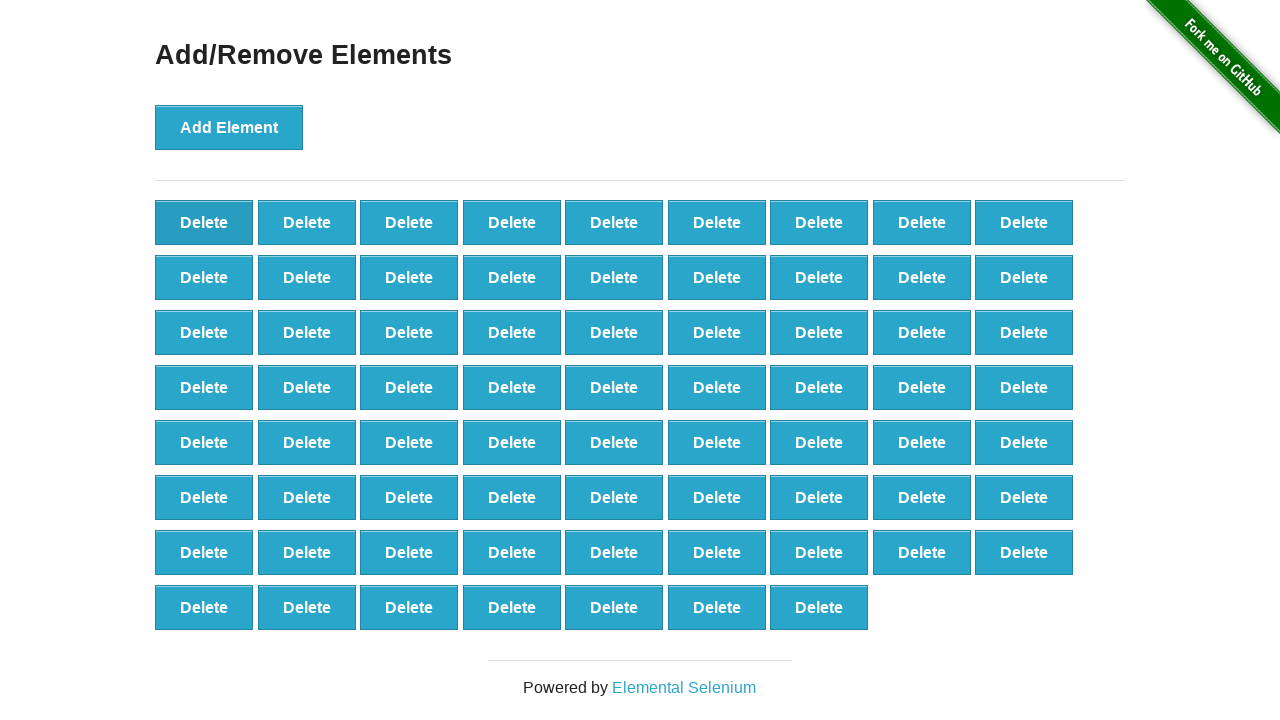

Clicked delete button (iteration 31/90) at (204, 222) on xpath=//*[@onclick='deleteElement()'] >> nth=0
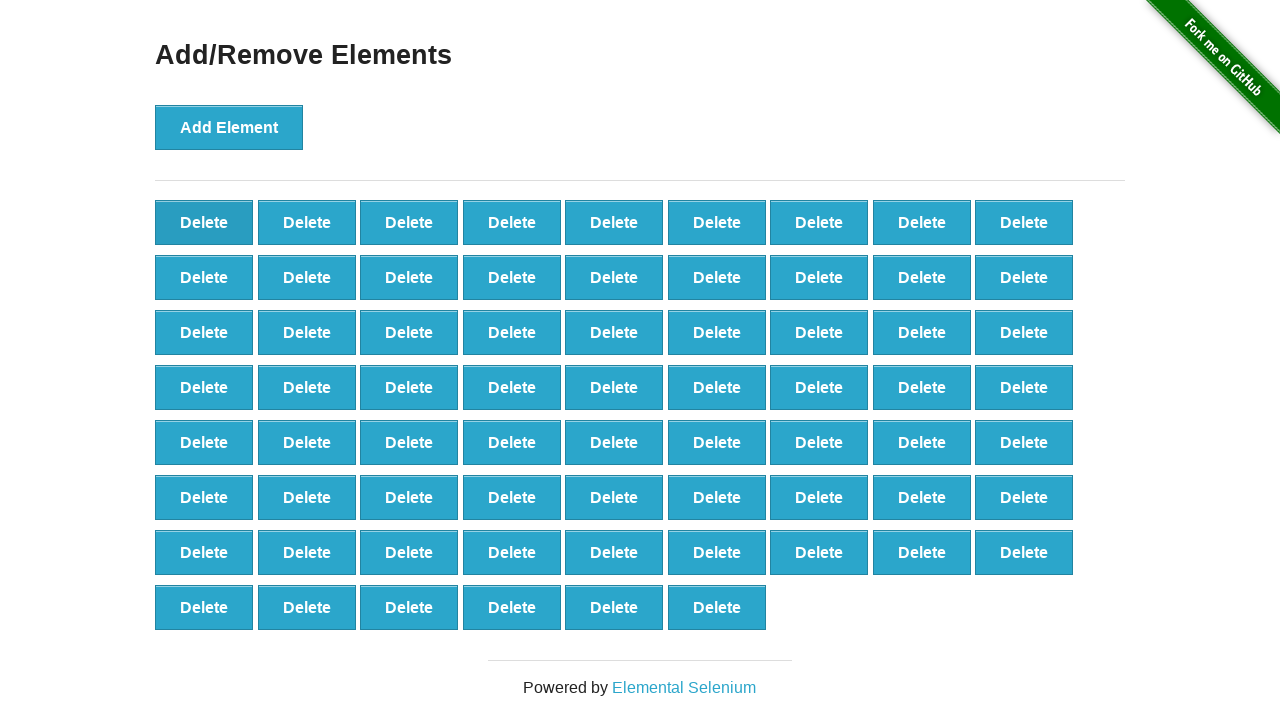

Clicked delete button (iteration 32/90) at (204, 222) on xpath=//*[@onclick='deleteElement()'] >> nth=0
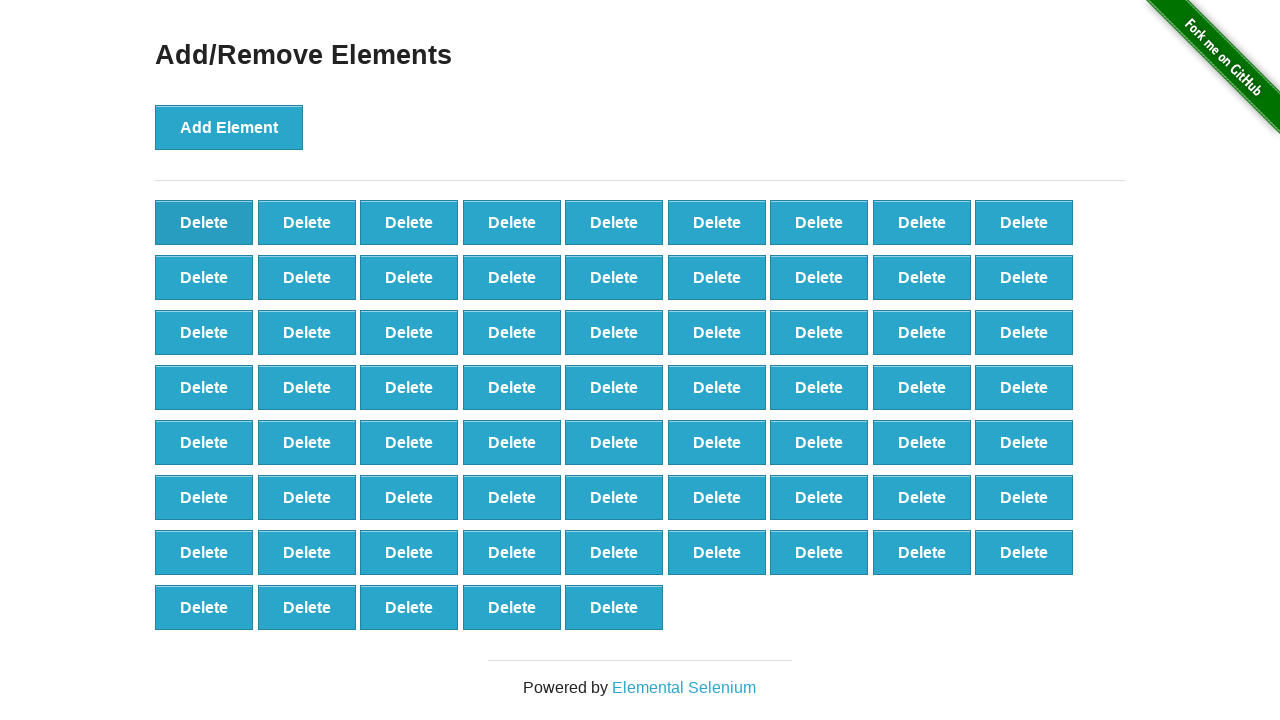

Clicked delete button (iteration 33/90) at (204, 222) on xpath=//*[@onclick='deleteElement()'] >> nth=0
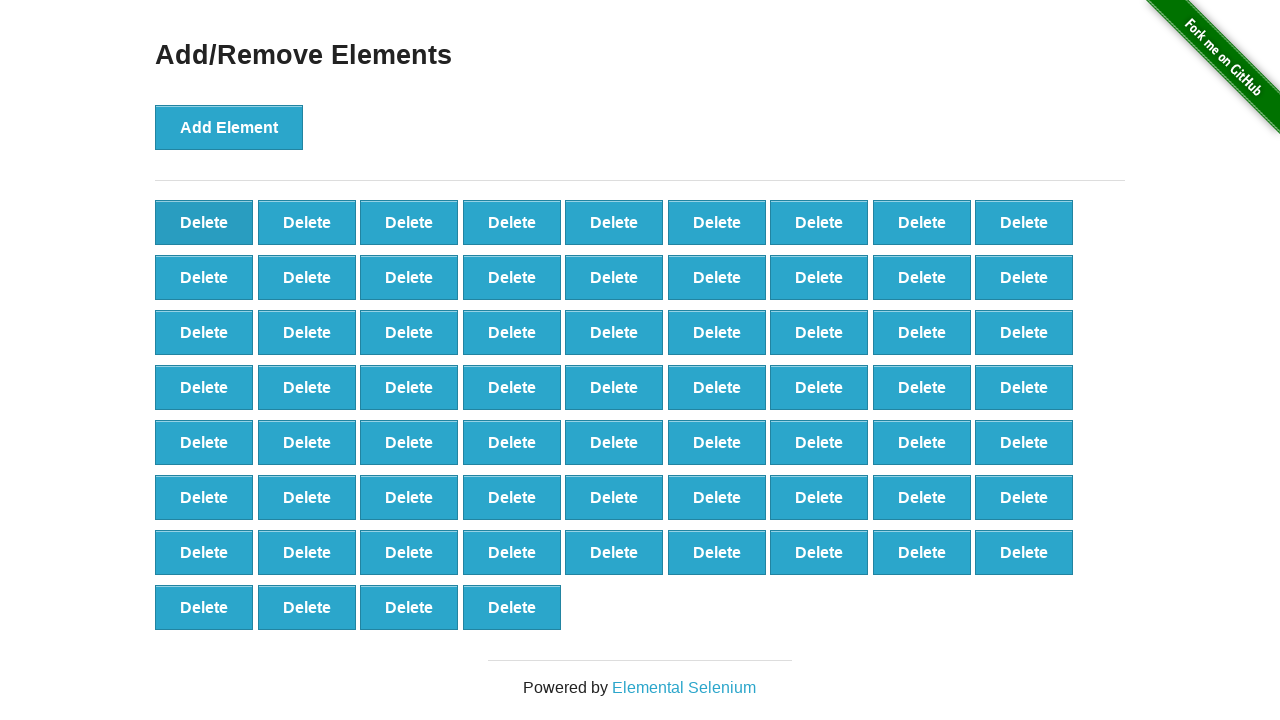

Clicked delete button (iteration 34/90) at (204, 222) on xpath=//*[@onclick='deleteElement()'] >> nth=0
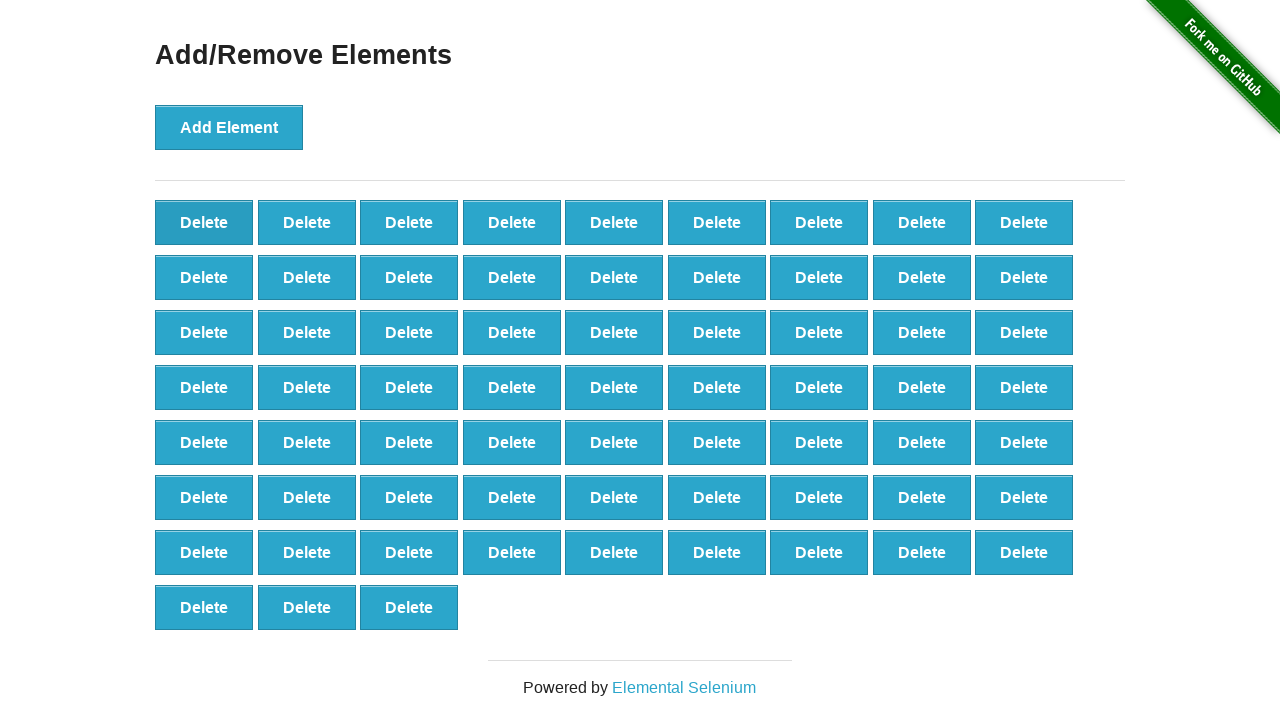

Clicked delete button (iteration 35/90) at (204, 222) on xpath=//*[@onclick='deleteElement()'] >> nth=0
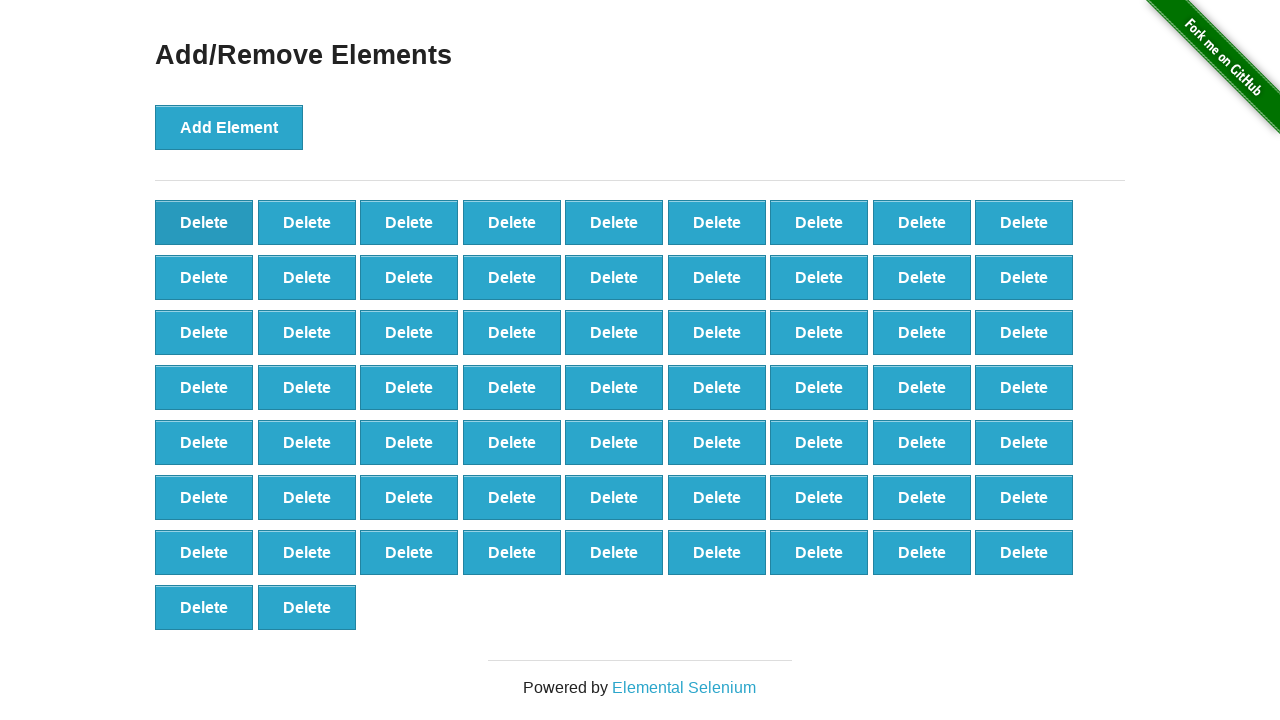

Clicked delete button (iteration 36/90) at (204, 222) on xpath=//*[@onclick='deleteElement()'] >> nth=0
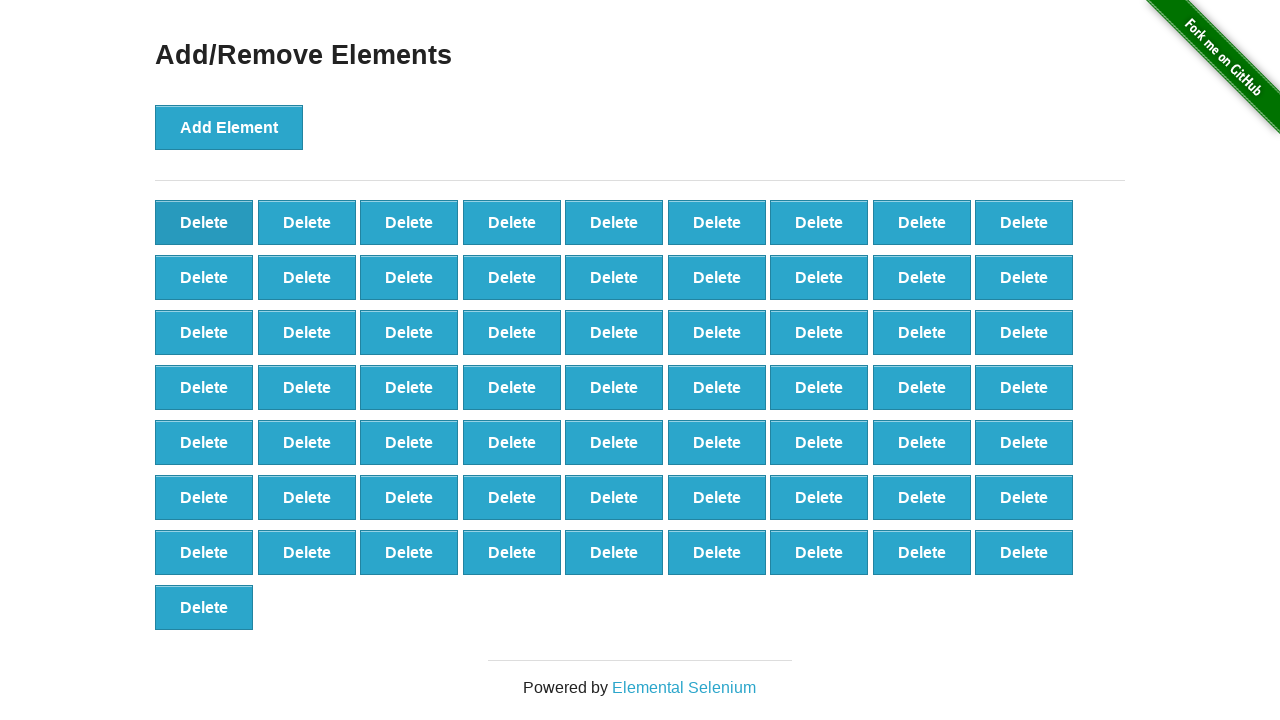

Clicked delete button (iteration 37/90) at (204, 222) on xpath=//*[@onclick='deleteElement()'] >> nth=0
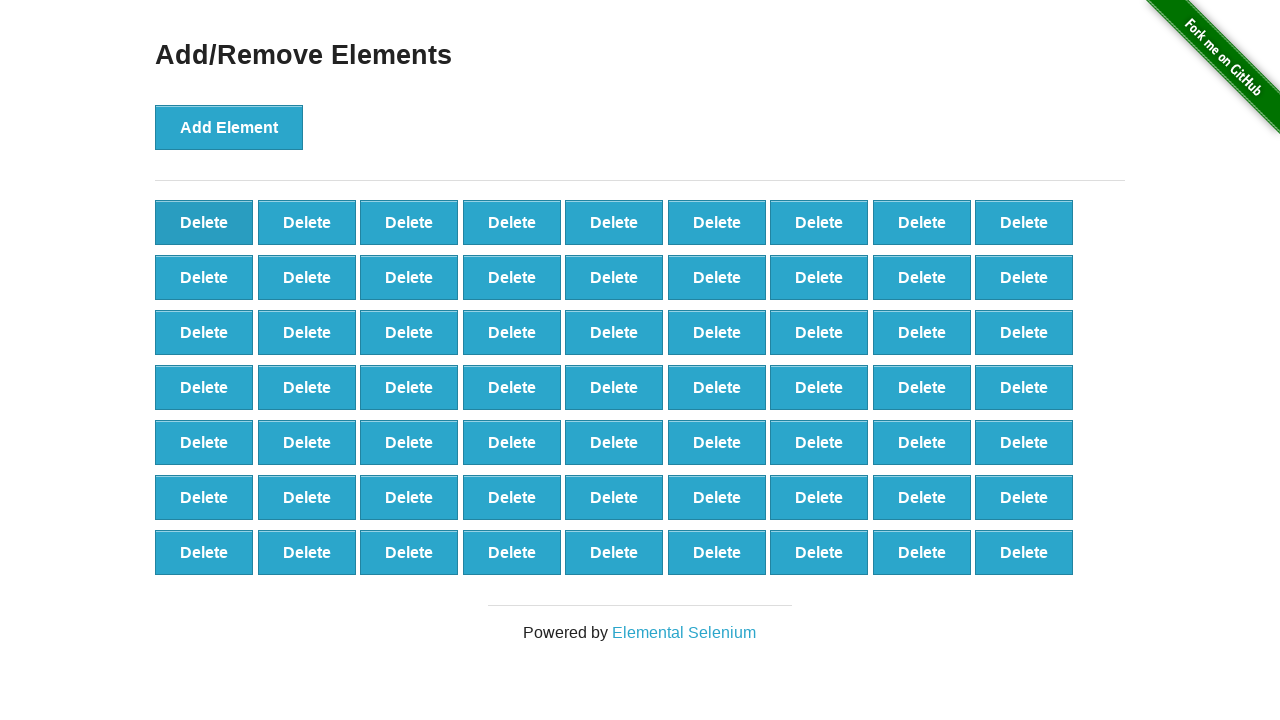

Clicked delete button (iteration 38/90) at (204, 222) on xpath=//*[@onclick='deleteElement()'] >> nth=0
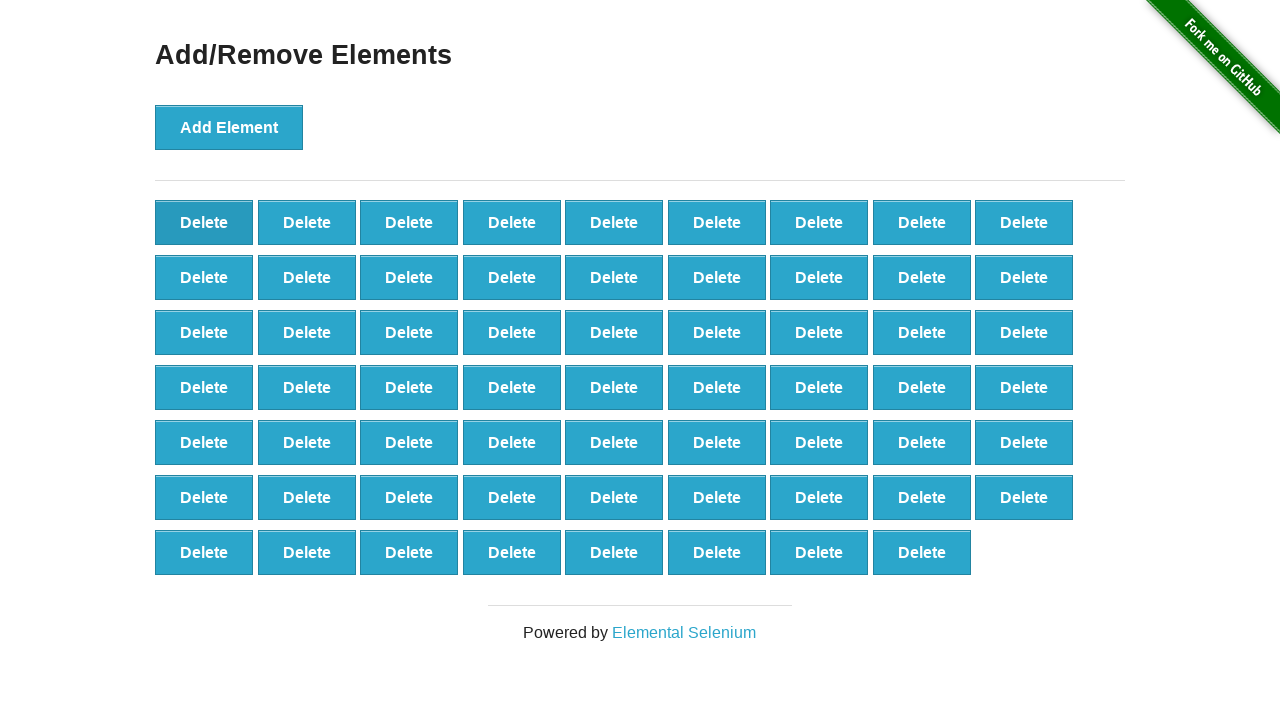

Clicked delete button (iteration 39/90) at (204, 222) on xpath=//*[@onclick='deleteElement()'] >> nth=0
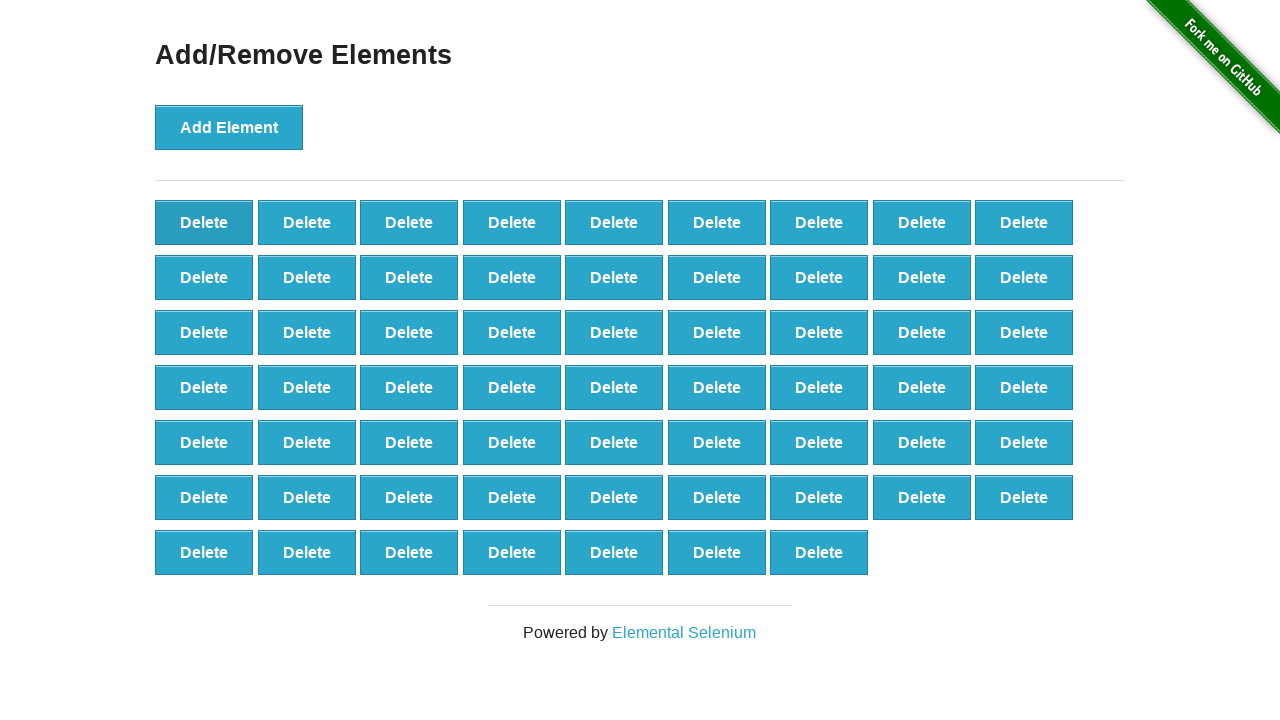

Clicked delete button (iteration 40/90) at (204, 222) on xpath=//*[@onclick='deleteElement()'] >> nth=0
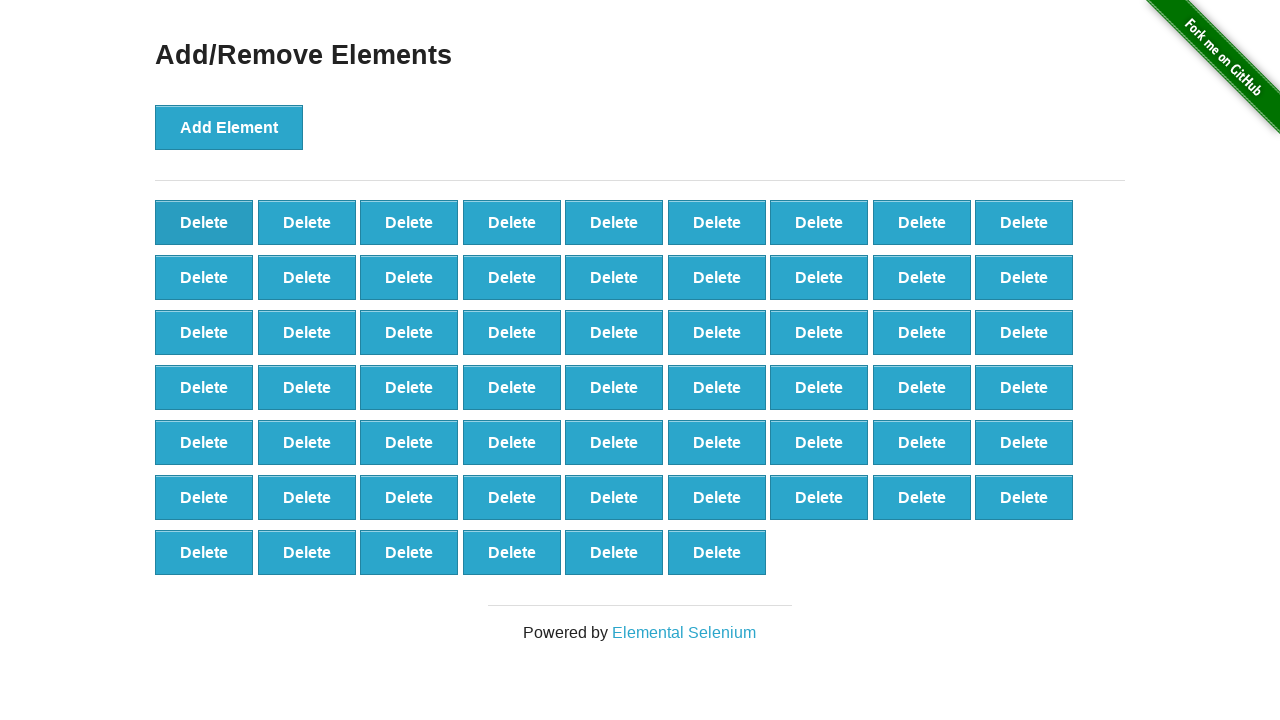

Clicked delete button (iteration 41/90) at (204, 222) on xpath=//*[@onclick='deleteElement()'] >> nth=0
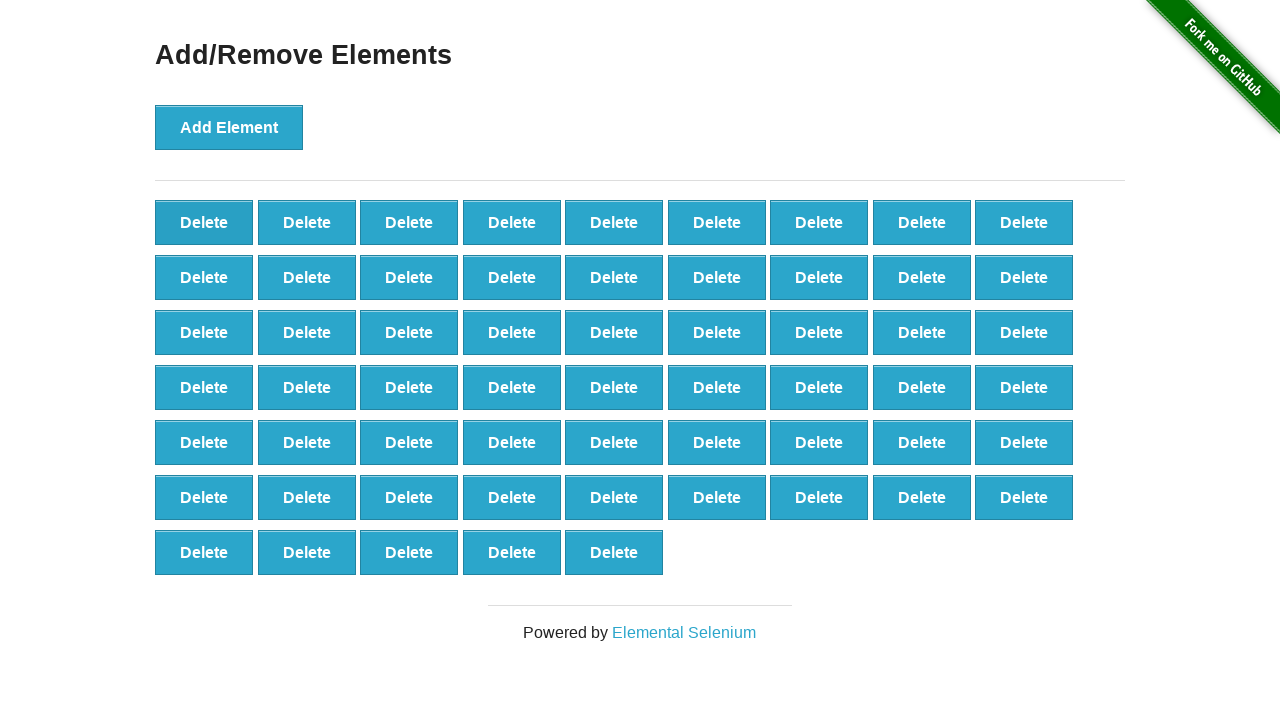

Clicked delete button (iteration 42/90) at (204, 222) on xpath=//*[@onclick='deleteElement()'] >> nth=0
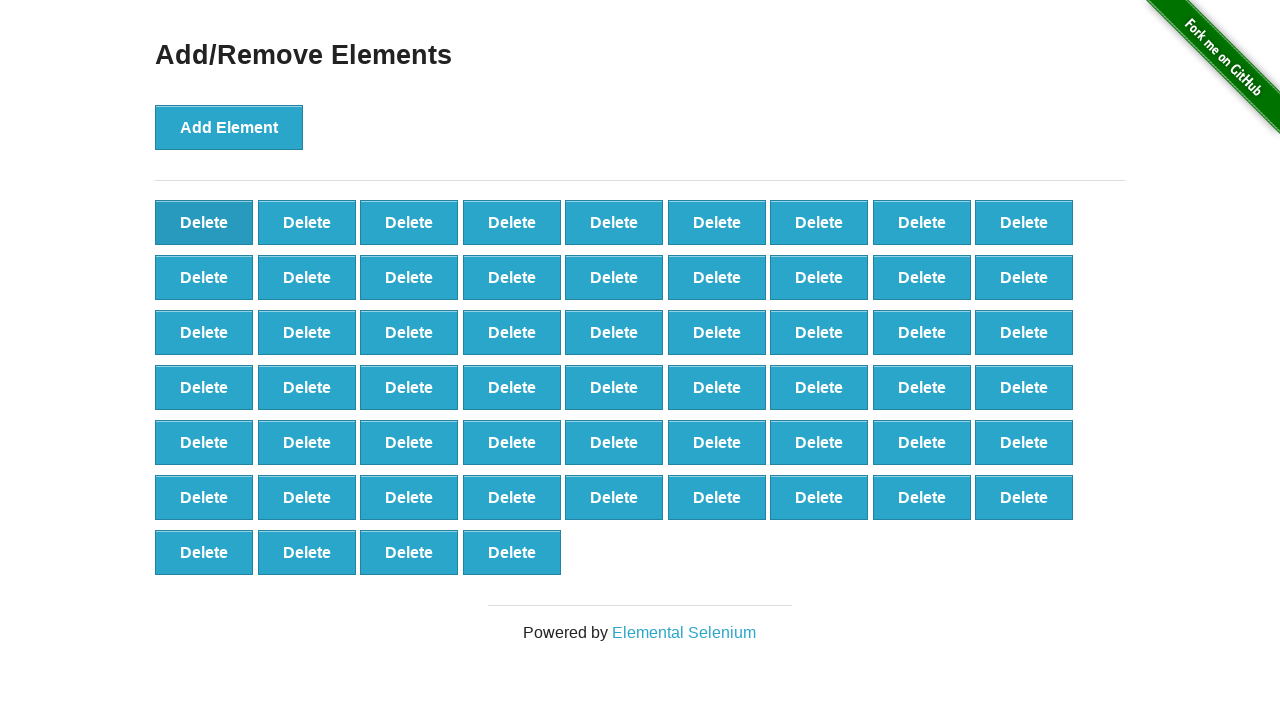

Clicked delete button (iteration 43/90) at (204, 222) on xpath=//*[@onclick='deleteElement()'] >> nth=0
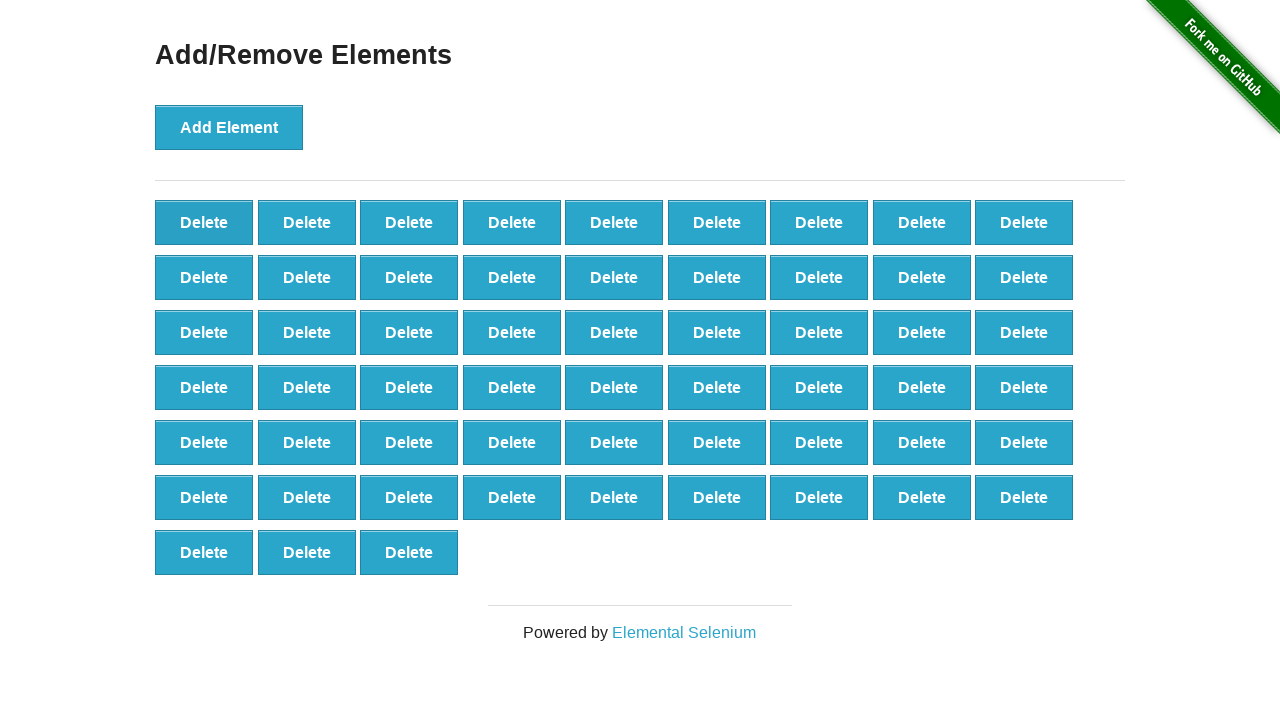

Clicked delete button (iteration 44/90) at (204, 222) on xpath=//*[@onclick='deleteElement()'] >> nth=0
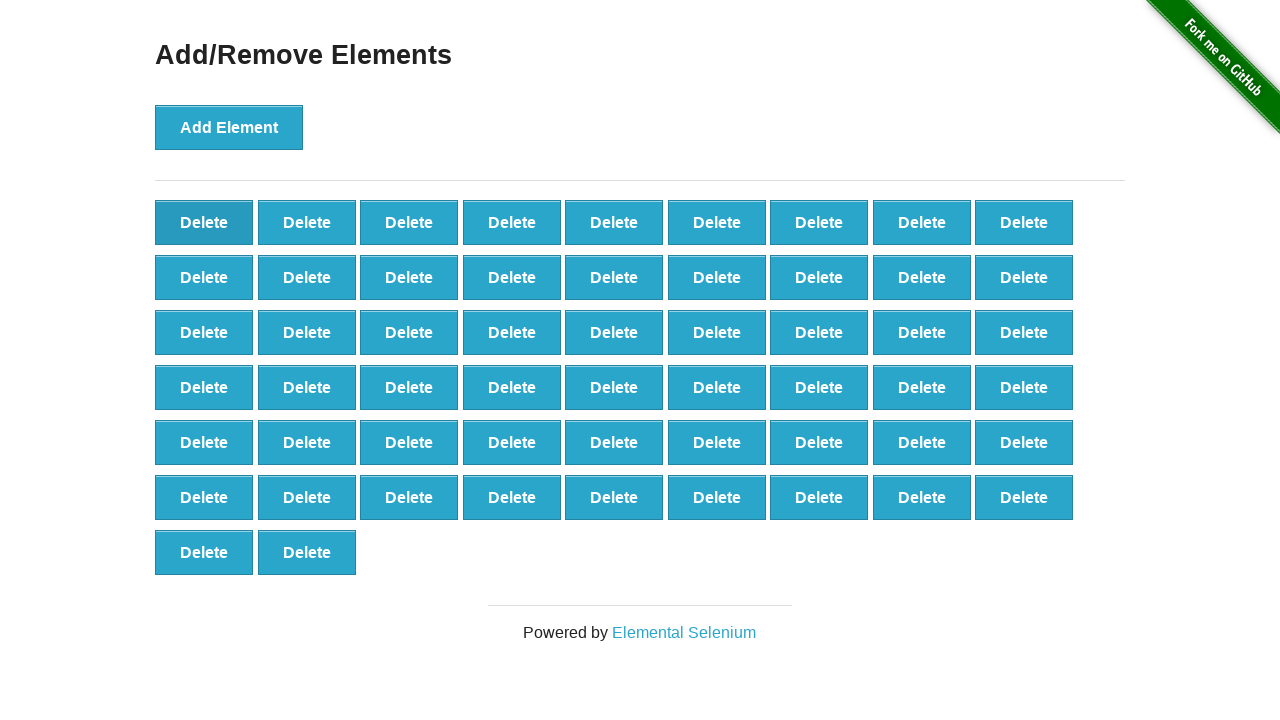

Clicked delete button (iteration 45/90) at (204, 222) on xpath=//*[@onclick='deleteElement()'] >> nth=0
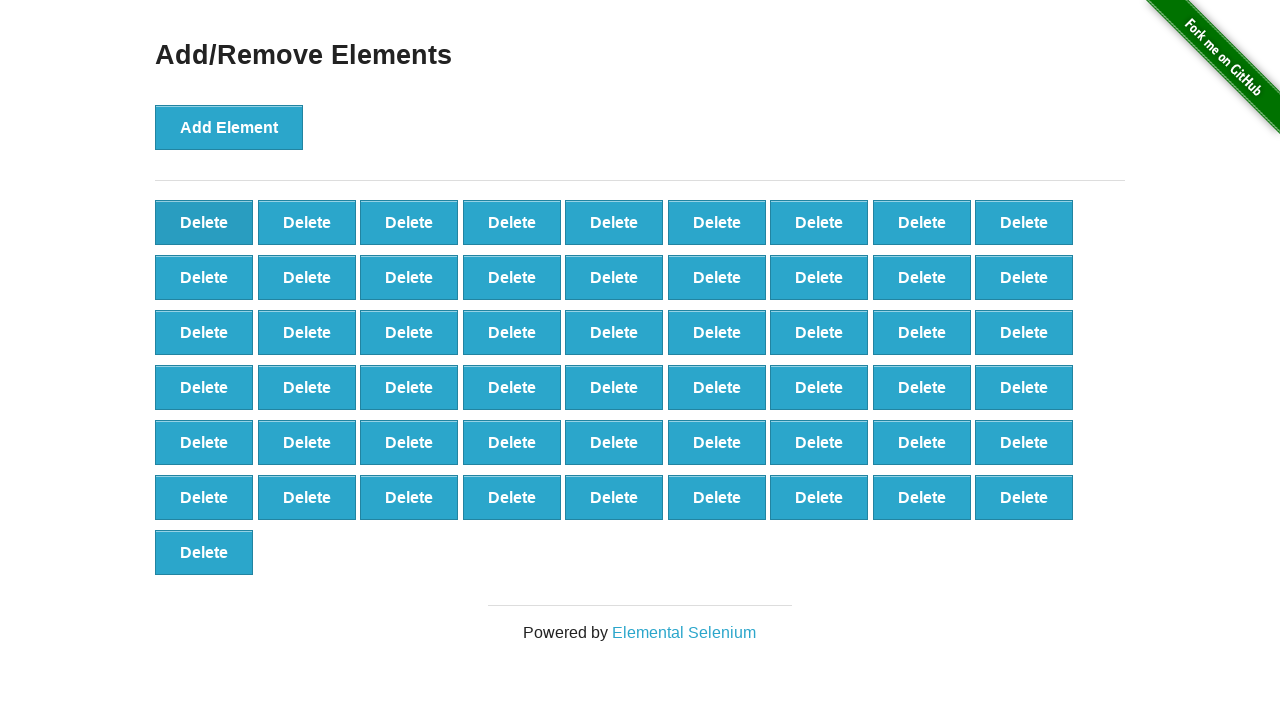

Clicked delete button (iteration 46/90) at (204, 222) on xpath=//*[@onclick='deleteElement()'] >> nth=0
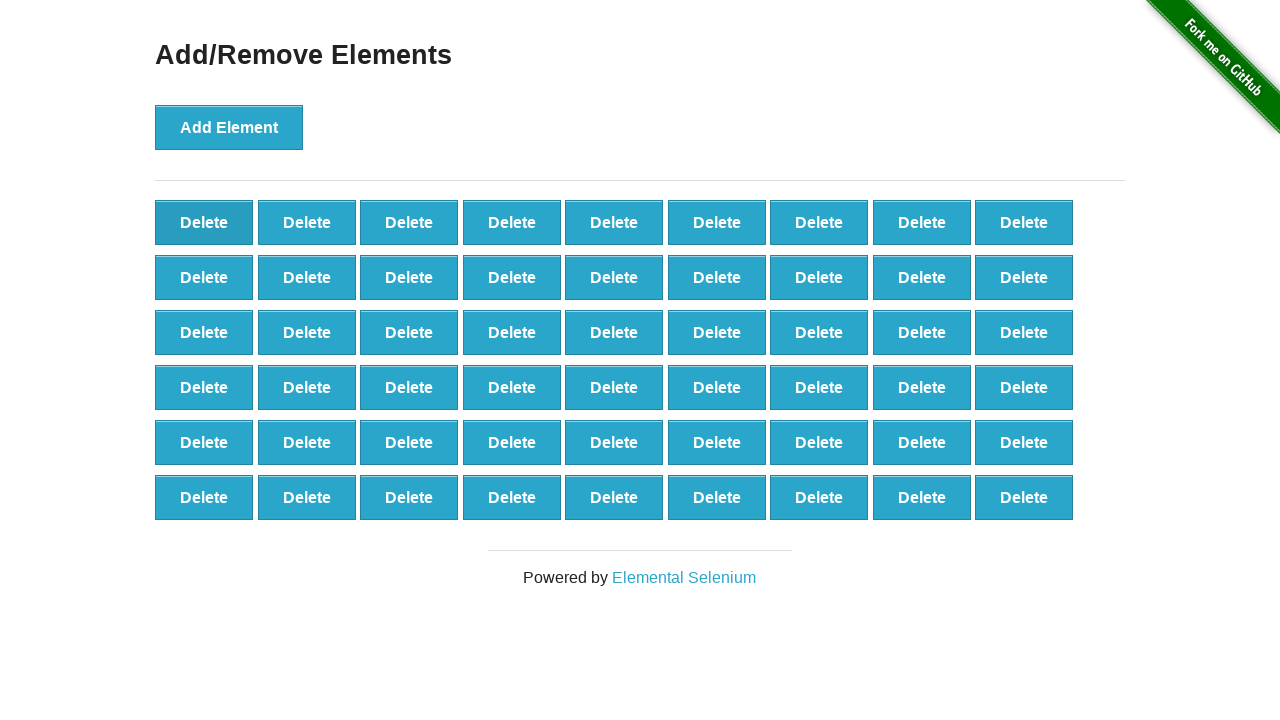

Clicked delete button (iteration 47/90) at (204, 222) on xpath=//*[@onclick='deleteElement()'] >> nth=0
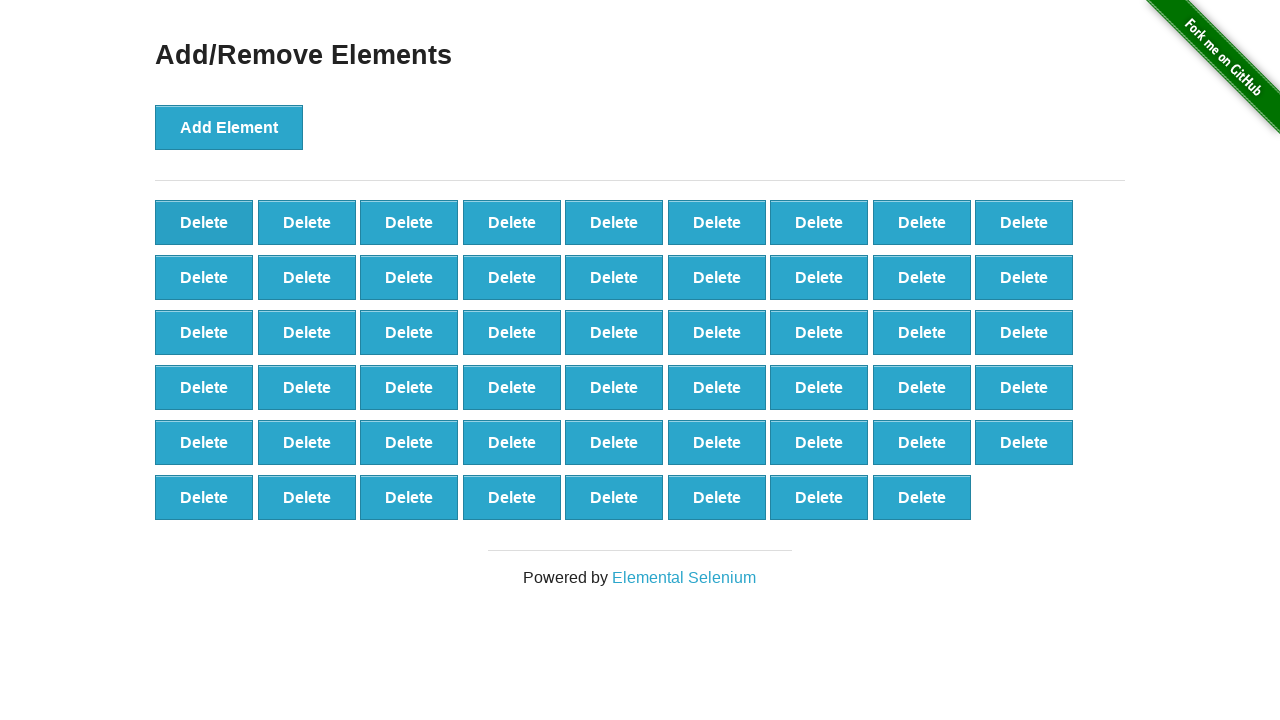

Clicked delete button (iteration 48/90) at (204, 222) on xpath=//*[@onclick='deleteElement()'] >> nth=0
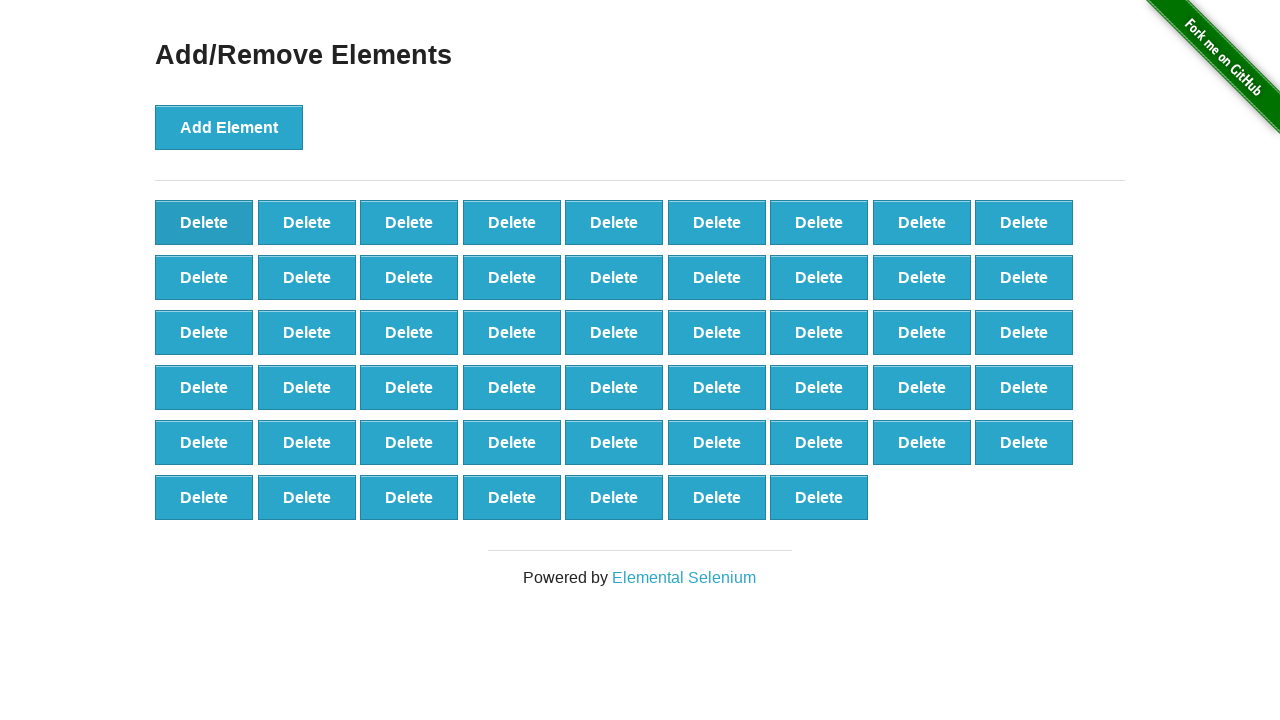

Clicked delete button (iteration 49/90) at (204, 222) on xpath=//*[@onclick='deleteElement()'] >> nth=0
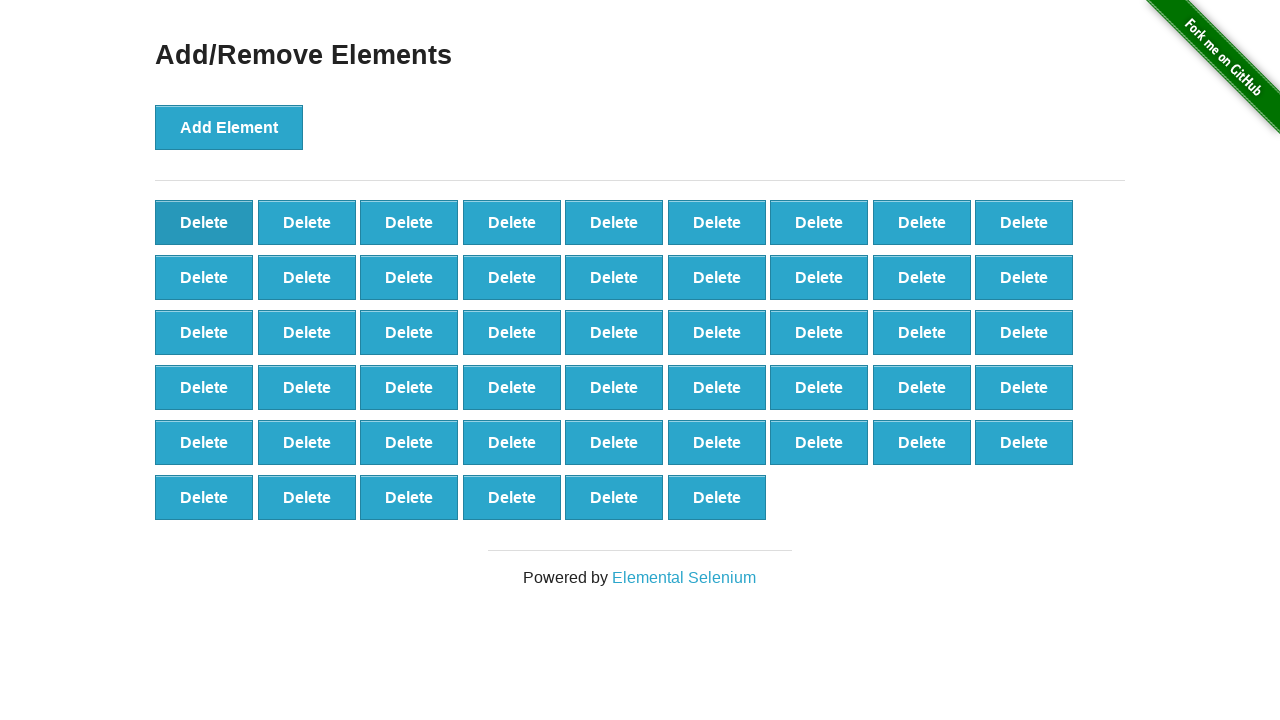

Clicked delete button (iteration 50/90) at (204, 222) on xpath=//*[@onclick='deleteElement()'] >> nth=0
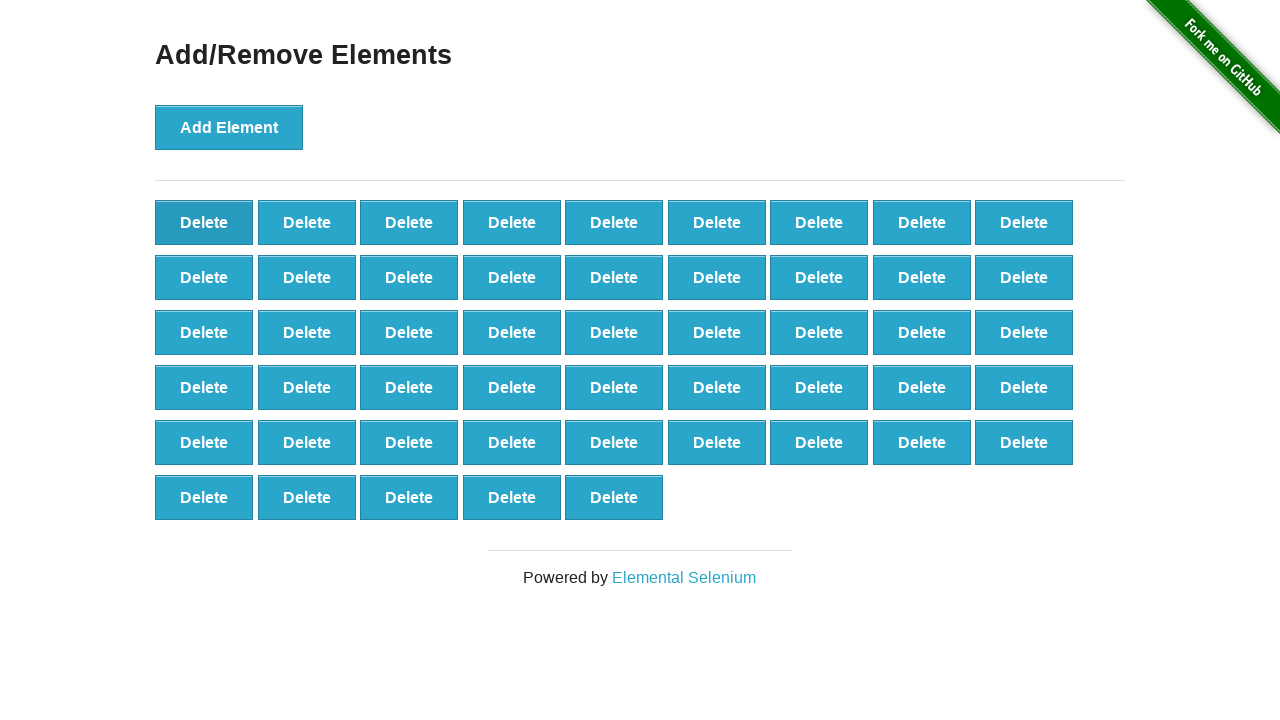

Clicked delete button (iteration 51/90) at (204, 222) on xpath=//*[@onclick='deleteElement()'] >> nth=0
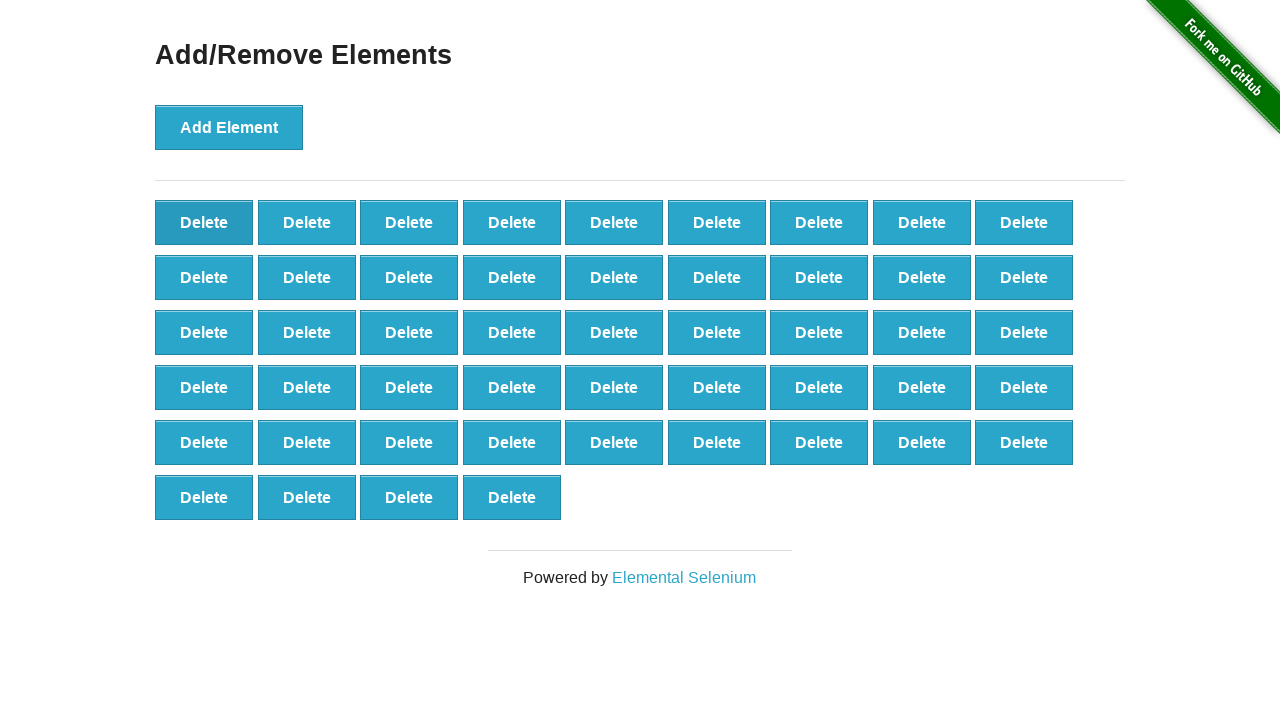

Clicked delete button (iteration 52/90) at (204, 222) on xpath=//*[@onclick='deleteElement()'] >> nth=0
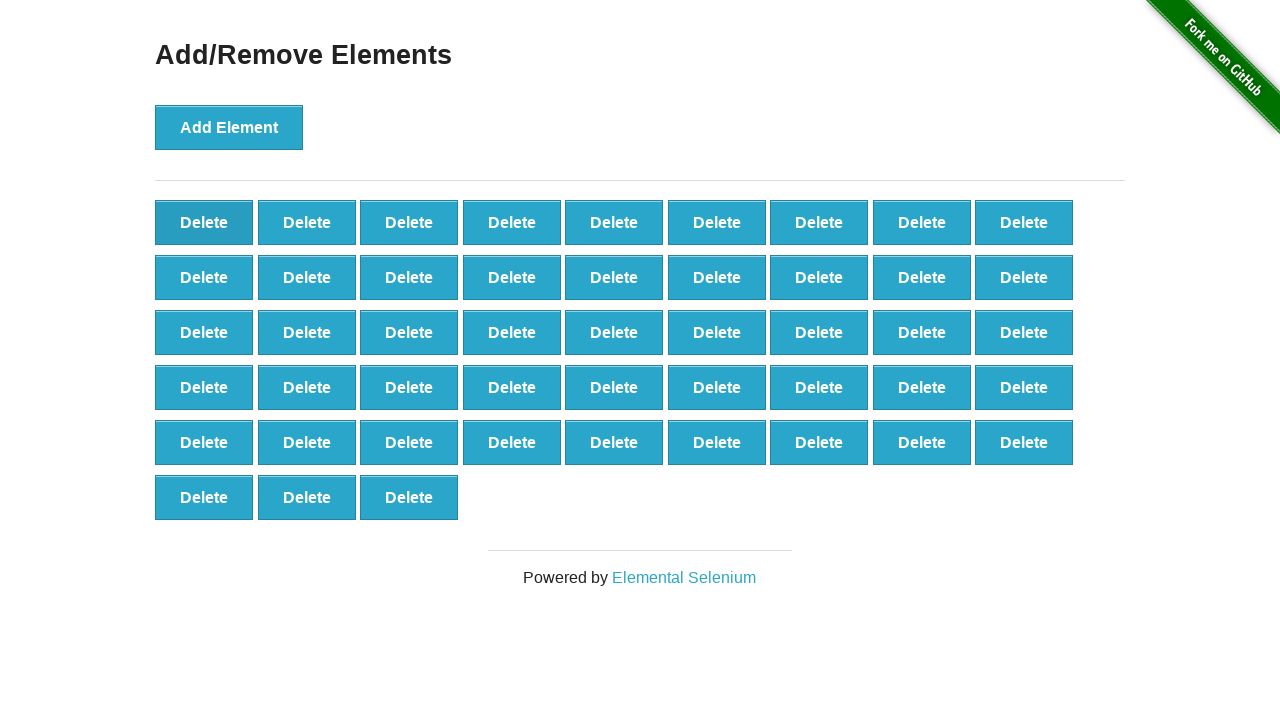

Clicked delete button (iteration 53/90) at (204, 222) on xpath=//*[@onclick='deleteElement()'] >> nth=0
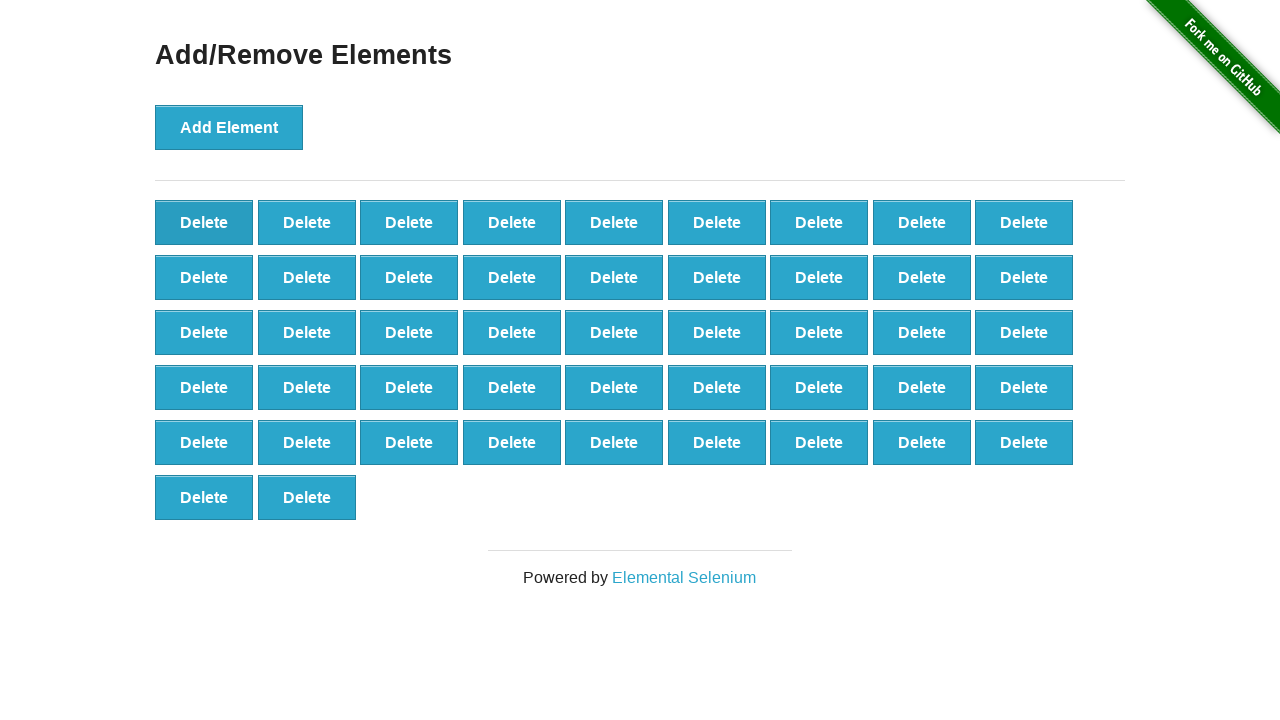

Clicked delete button (iteration 54/90) at (204, 222) on xpath=//*[@onclick='deleteElement()'] >> nth=0
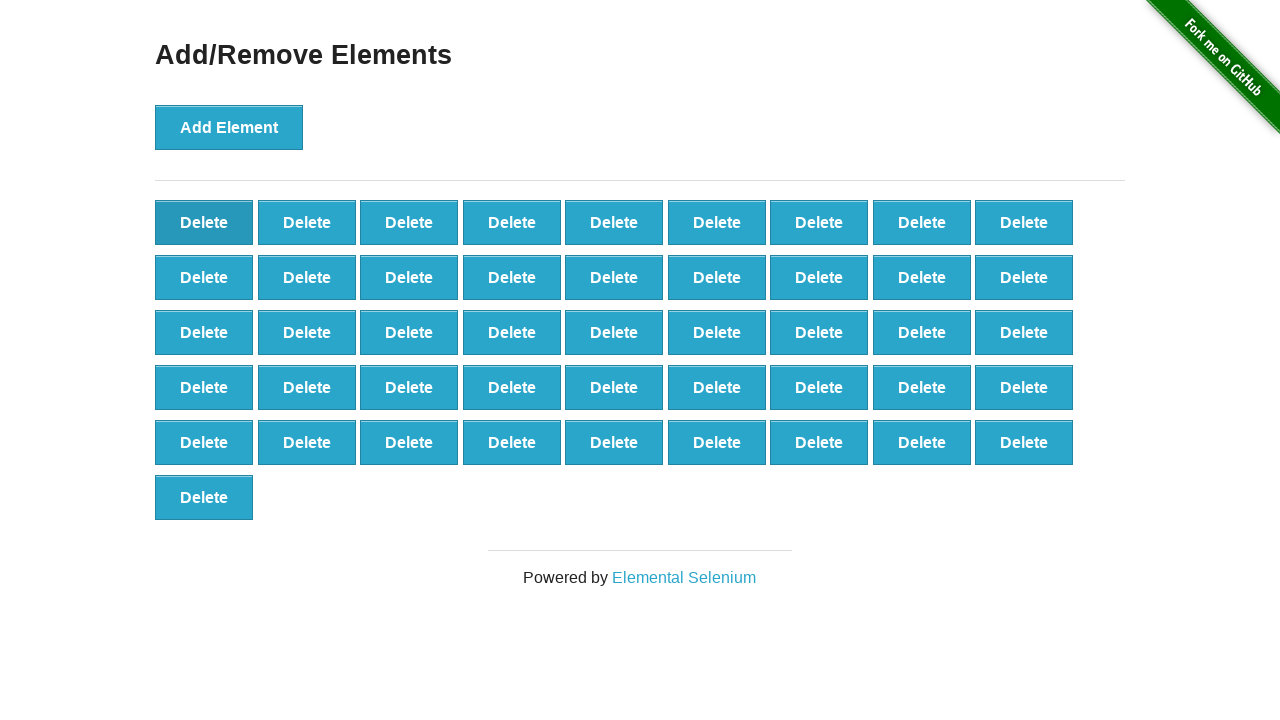

Clicked delete button (iteration 55/90) at (204, 222) on xpath=//*[@onclick='deleteElement()'] >> nth=0
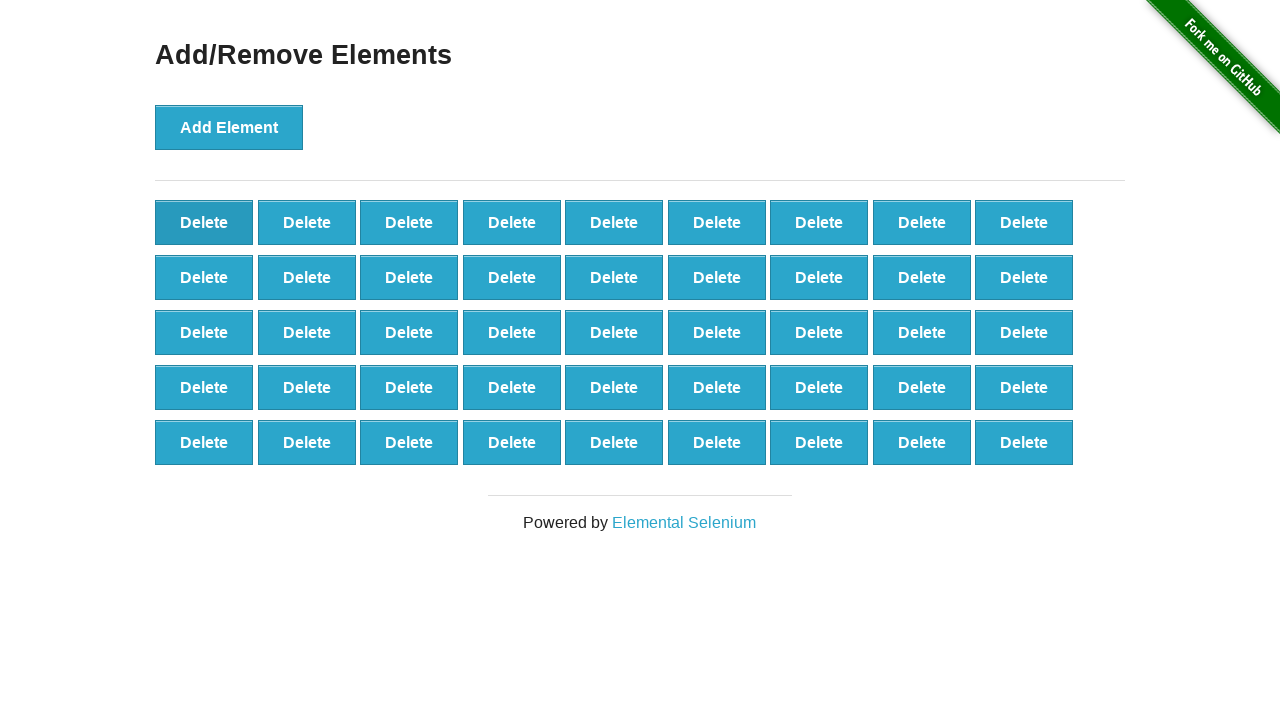

Clicked delete button (iteration 56/90) at (204, 222) on xpath=//*[@onclick='deleteElement()'] >> nth=0
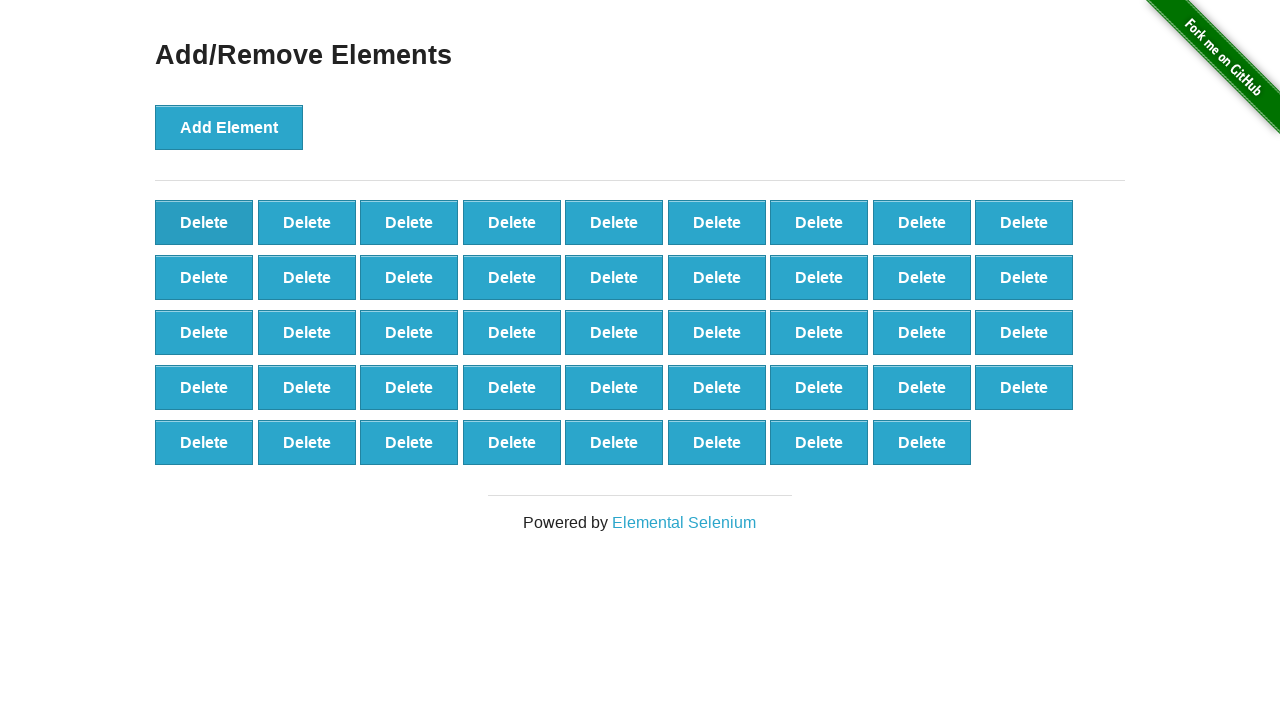

Clicked delete button (iteration 57/90) at (204, 222) on xpath=//*[@onclick='deleteElement()'] >> nth=0
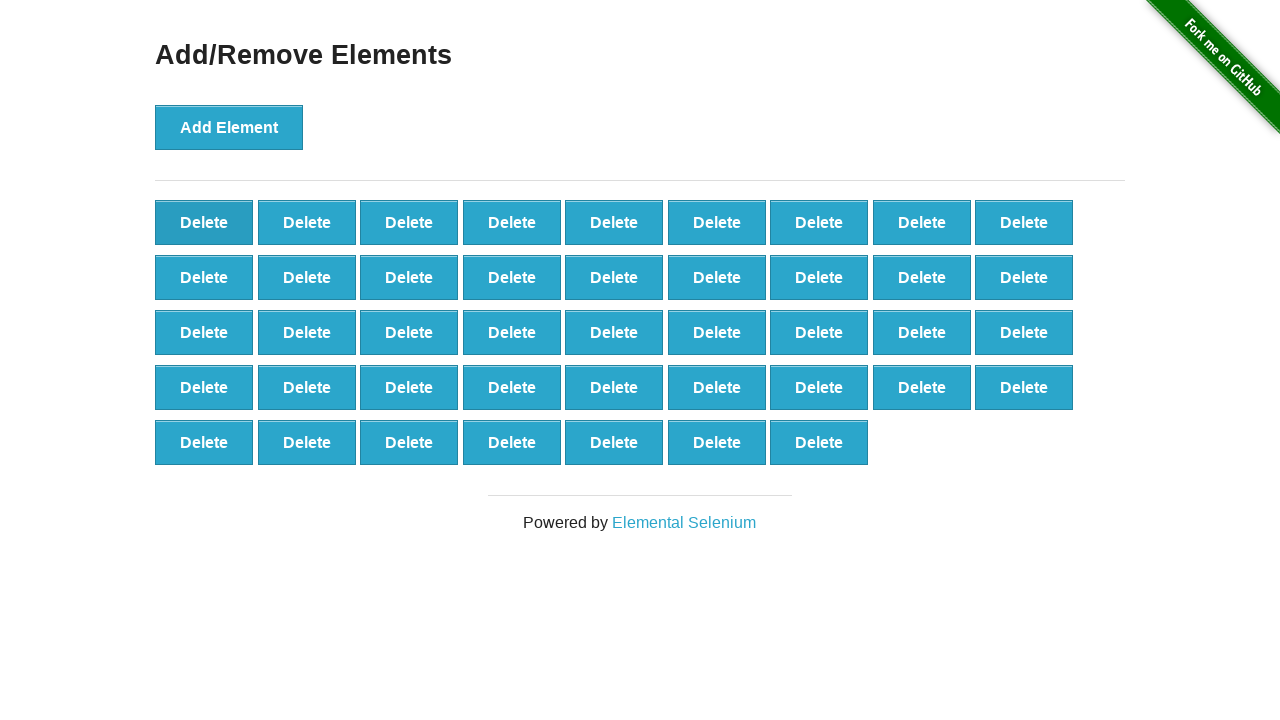

Clicked delete button (iteration 58/90) at (204, 222) on xpath=//*[@onclick='deleteElement()'] >> nth=0
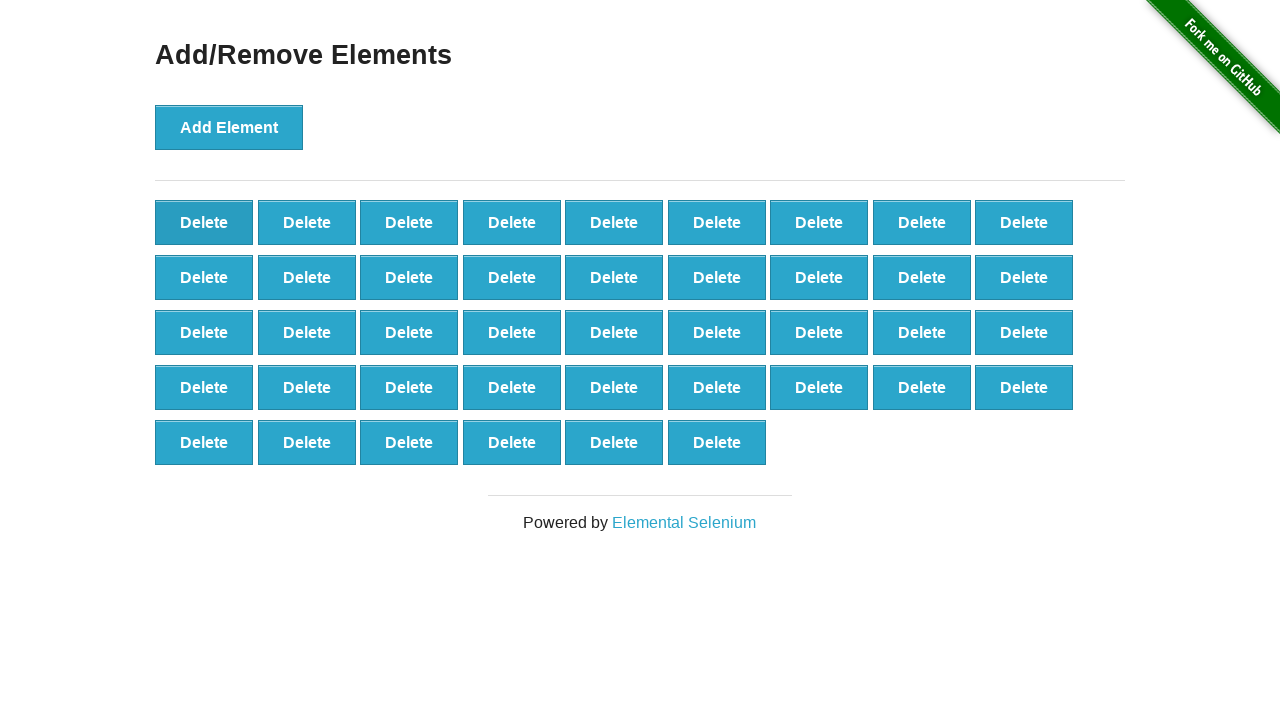

Clicked delete button (iteration 59/90) at (204, 222) on xpath=//*[@onclick='deleteElement()'] >> nth=0
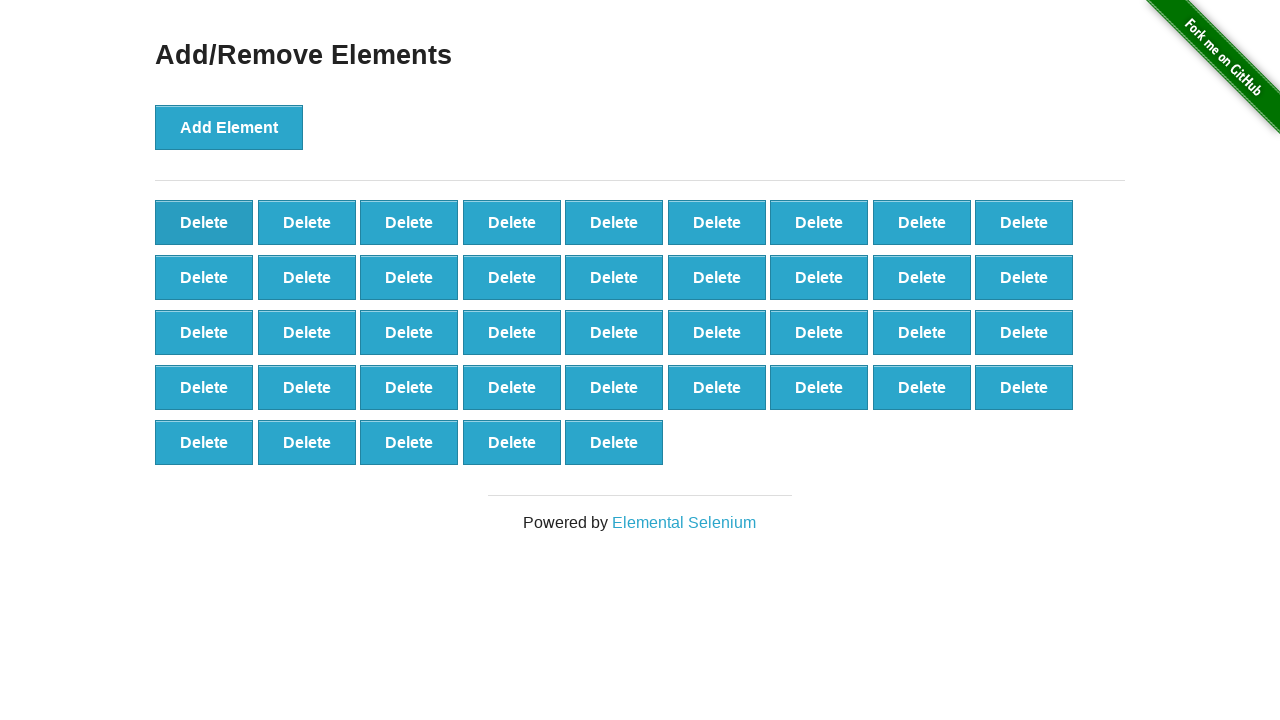

Clicked delete button (iteration 60/90) at (204, 222) on xpath=//*[@onclick='deleteElement()'] >> nth=0
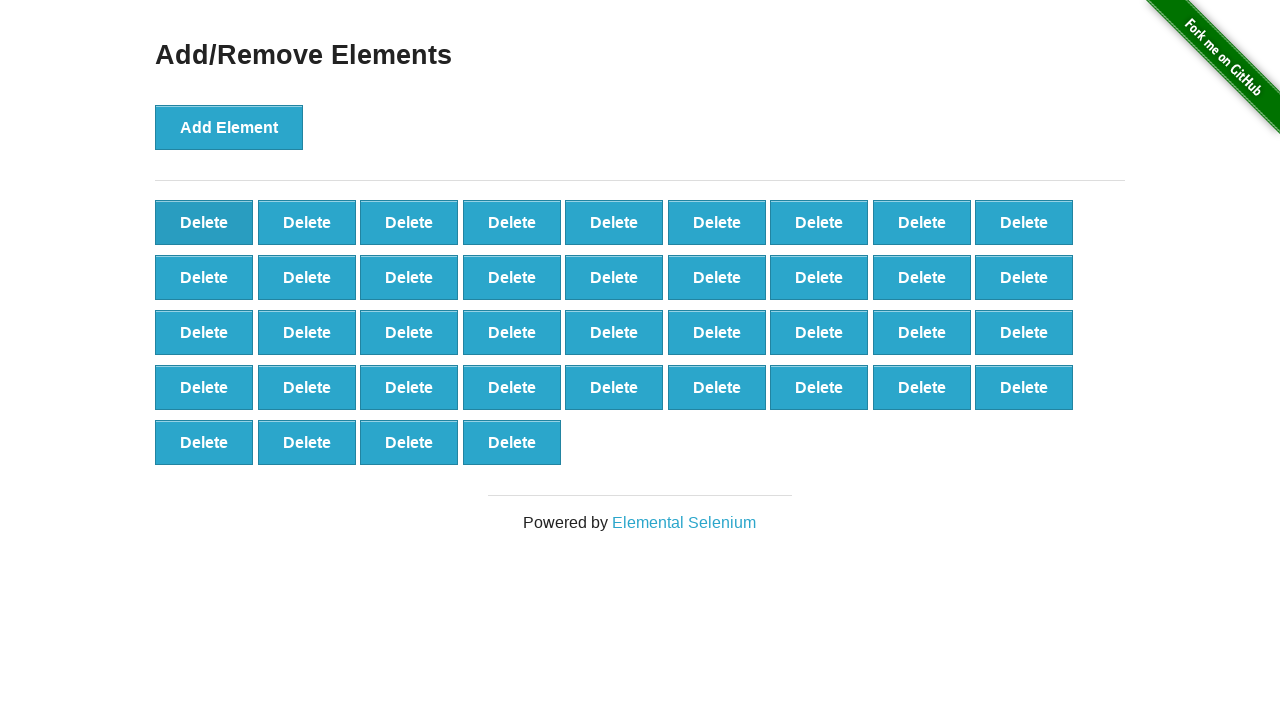

Clicked delete button (iteration 61/90) at (204, 222) on xpath=//*[@onclick='deleteElement()'] >> nth=0
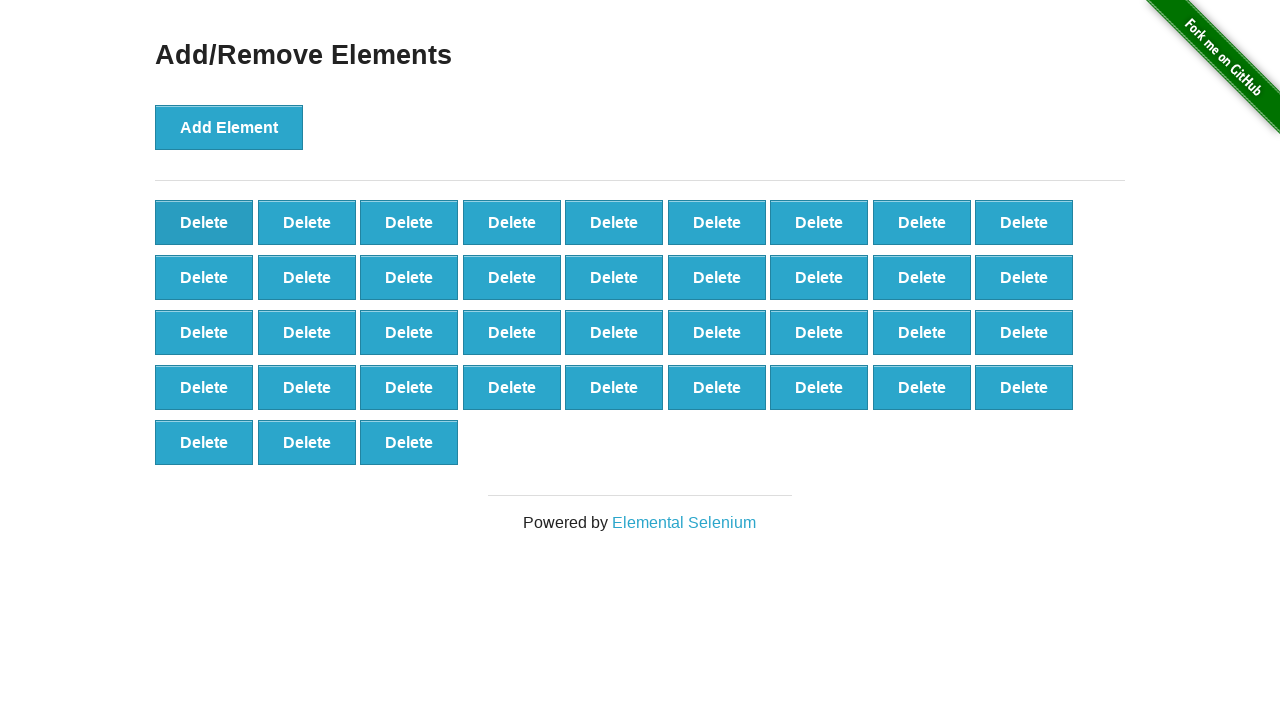

Clicked delete button (iteration 62/90) at (204, 222) on xpath=//*[@onclick='deleteElement()'] >> nth=0
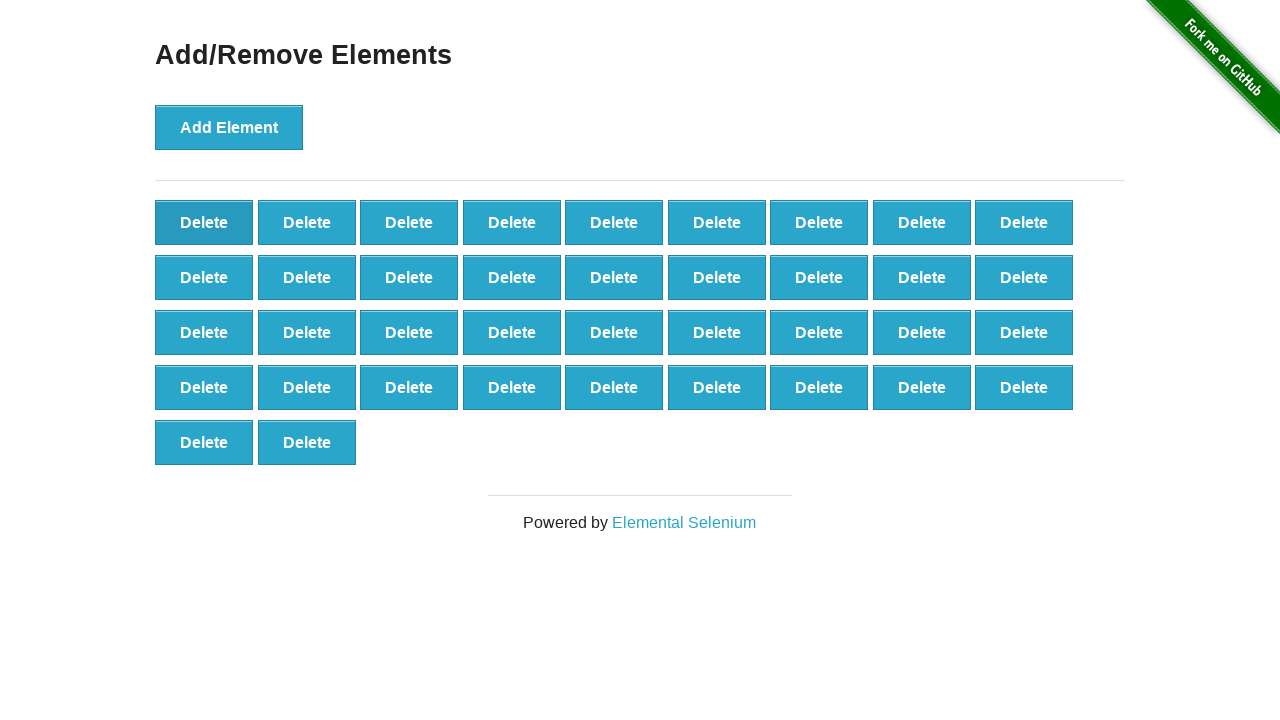

Clicked delete button (iteration 63/90) at (204, 222) on xpath=//*[@onclick='deleteElement()'] >> nth=0
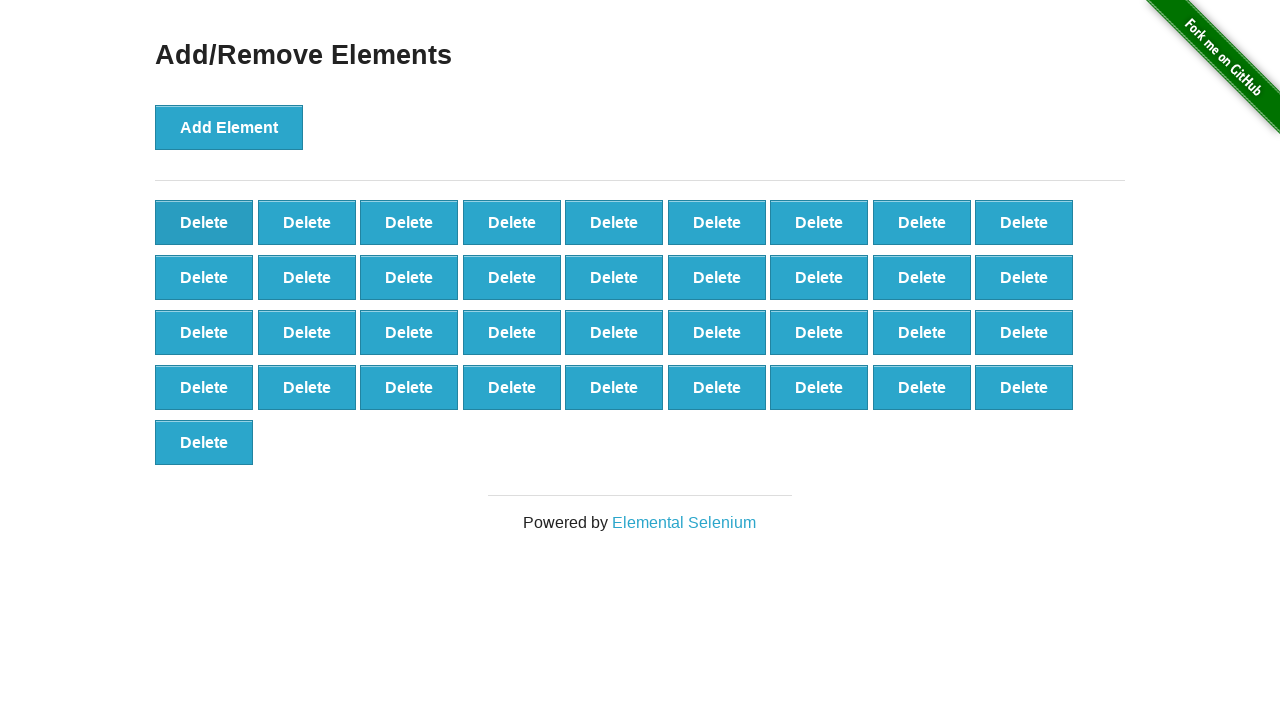

Clicked delete button (iteration 64/90) at (204, 222) on xpath=//*[@onclick='deleteElement()'] >> nth=0
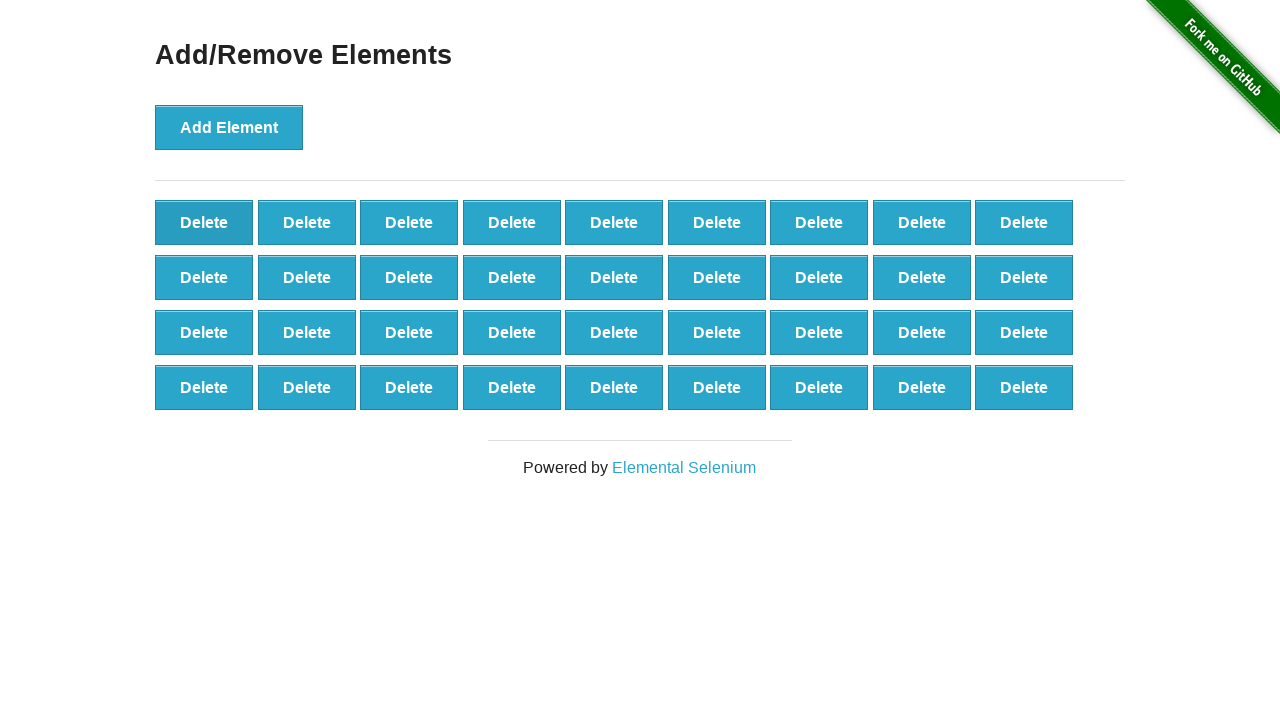

Clicked delete button (iteration 65/90) at (204, 222) on xpath=//*[@onclick='deleteElement()'] >> nth=0
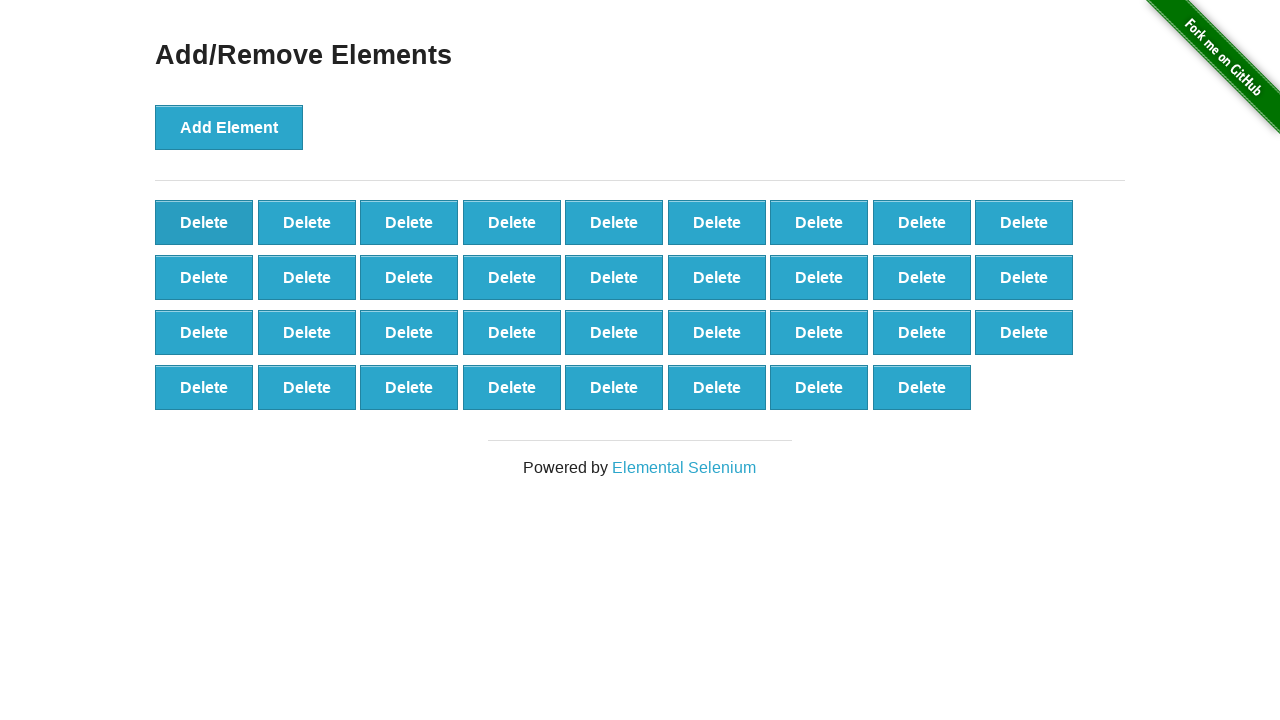

Clicked delete button (iteration 66/90) at (204, 222) on xpath=//*[@onclick='deleteElement()'] >> nth=0
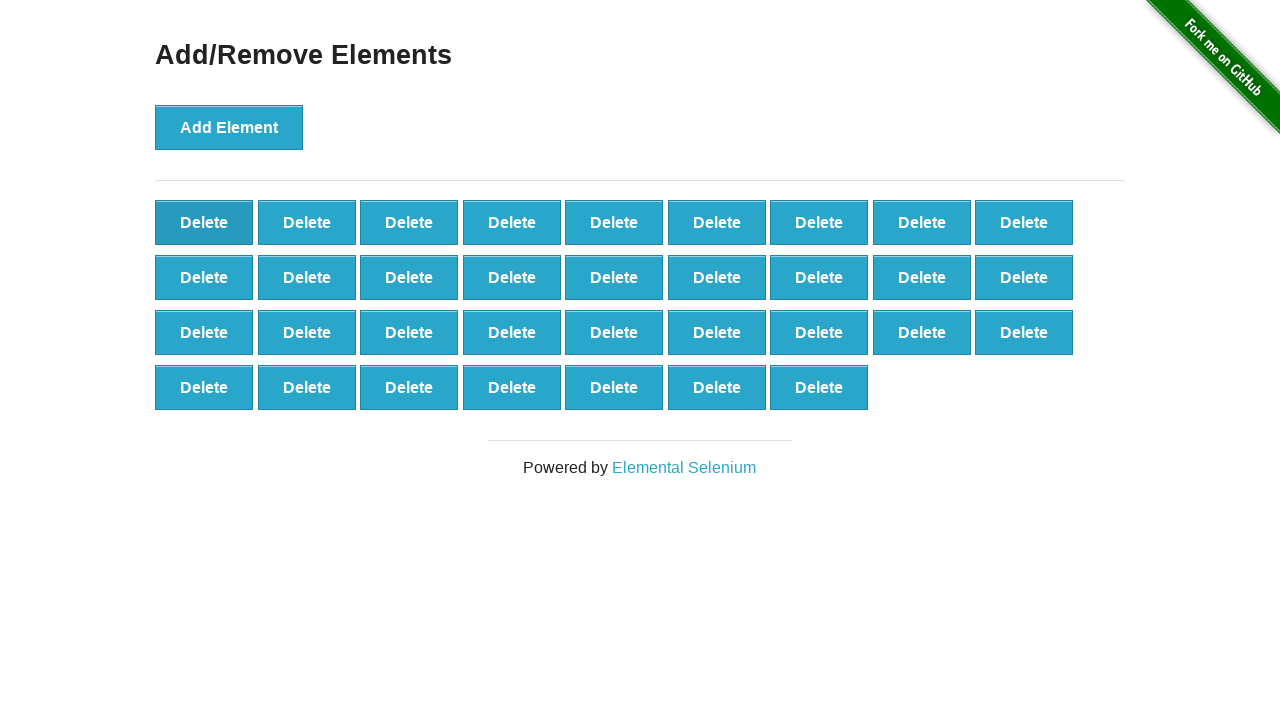

Clicked delete button (iteration 67/90) at (204, 222) on xpath=//*[@onclick='deleteElement()'] >> nth=0
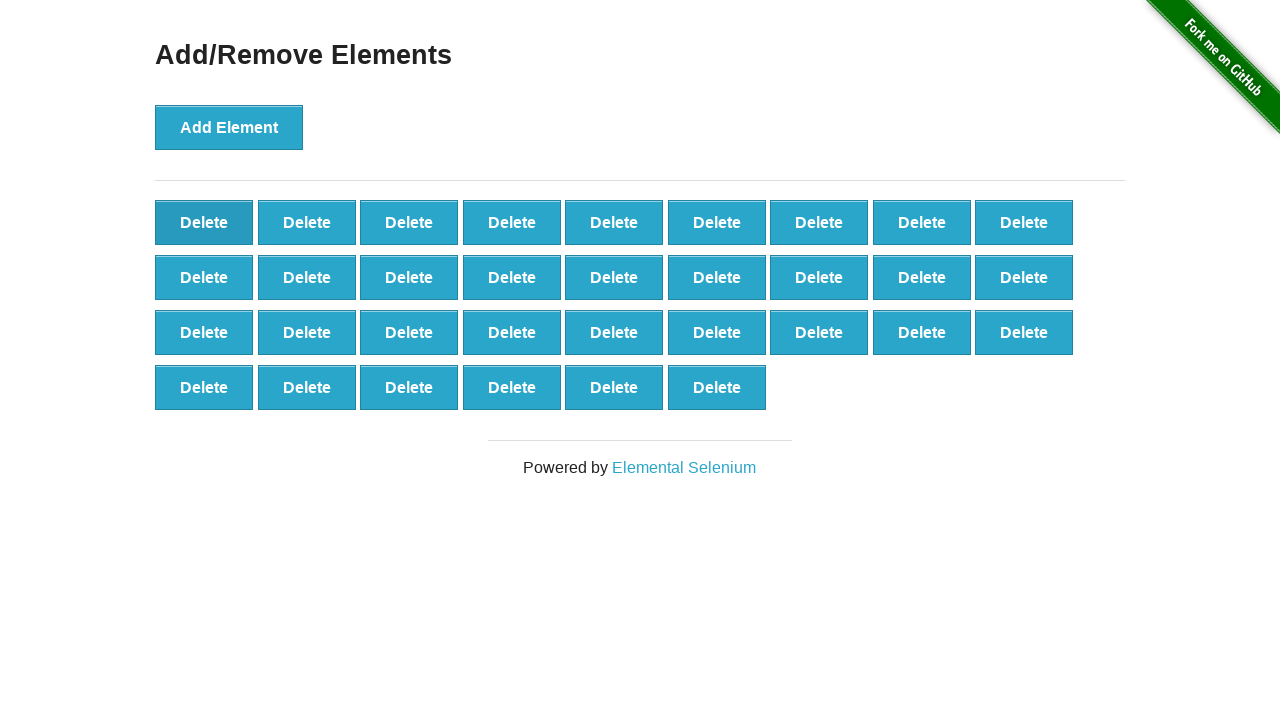

Clicked delete button (iteration 68/90) at (204, 222) on xpath=//*[@onclick='deleteElement()'] >> nth=0
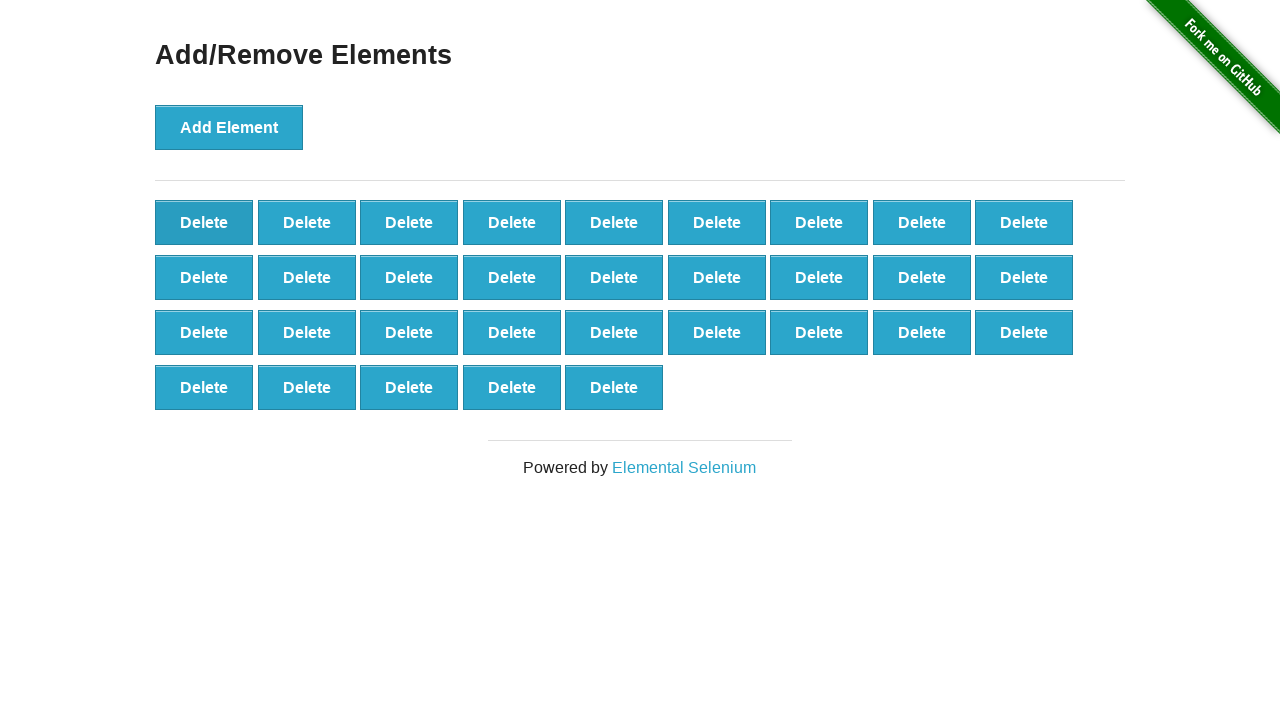

Clicked delete button (iteration 69/90) at (204, 222) on xpath=//*[@onclick='deleteElement()'] >> nth=0
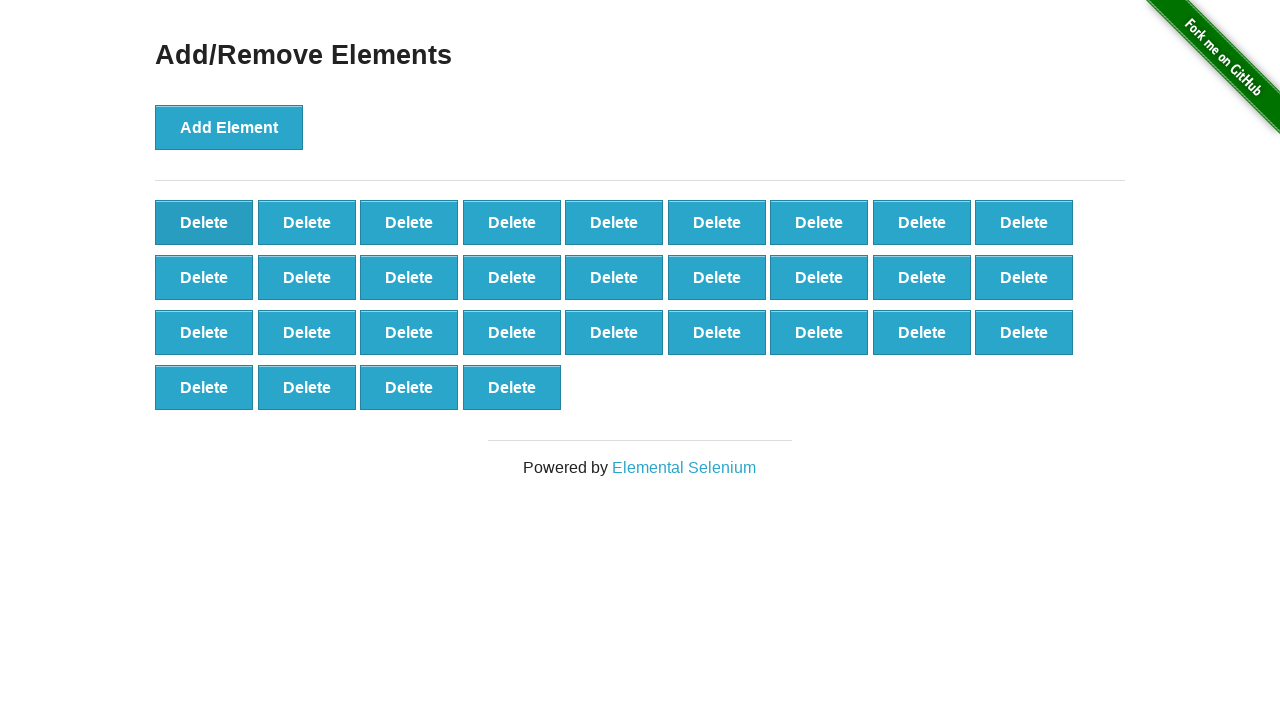

Clicked delete button (iteration 70/90) at (204, 222) on xpath=//*[@onclick='deleteElement()'] >> nth=0
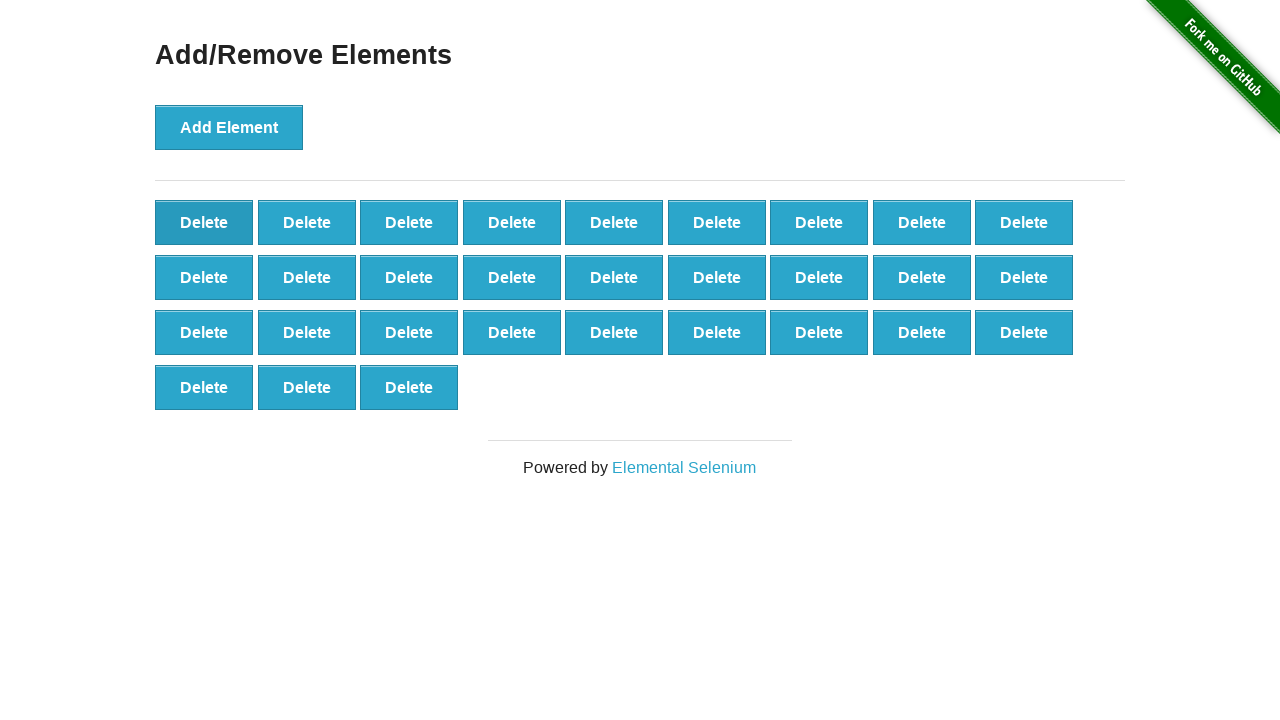

Clicked delete button (iteration 71/90) at (204, 222) on xpath=//*[@onclick='deleteElement()'] >> nth=0
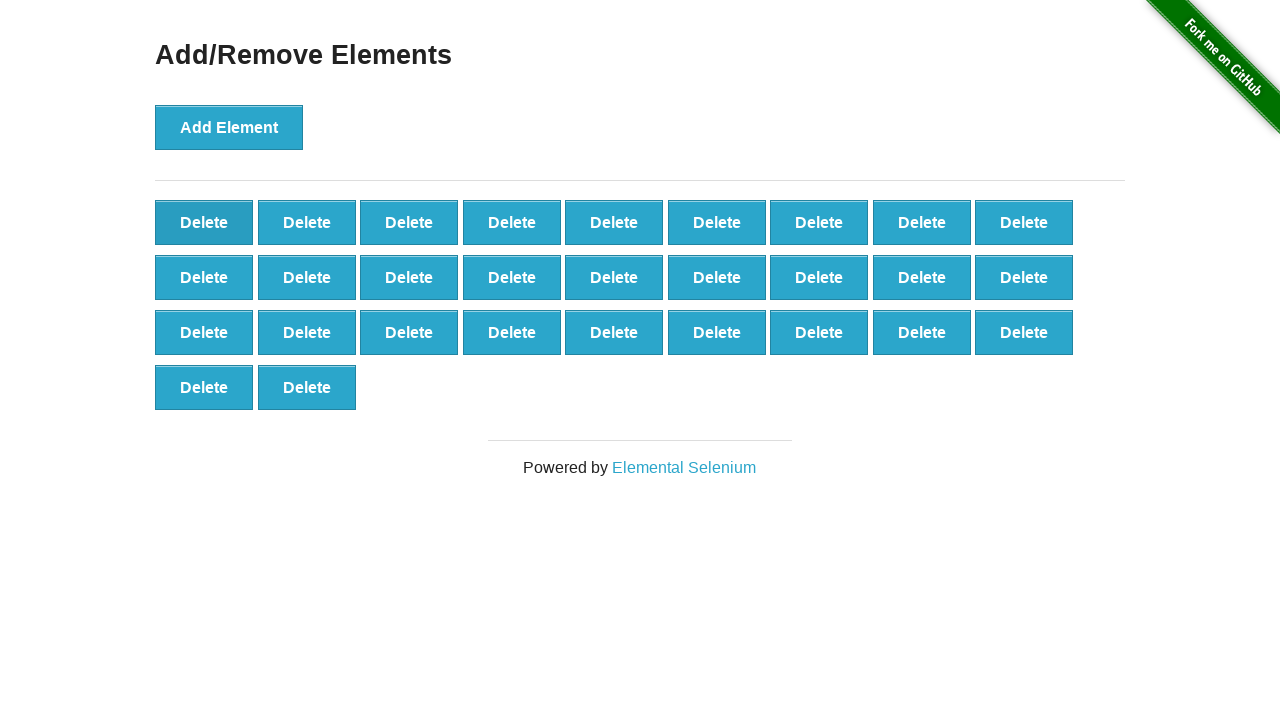

Clicked delete button (iteration 72/90) at (204, 222) on xpath=//*[@onclick='deleteElement()'] >> nth=0
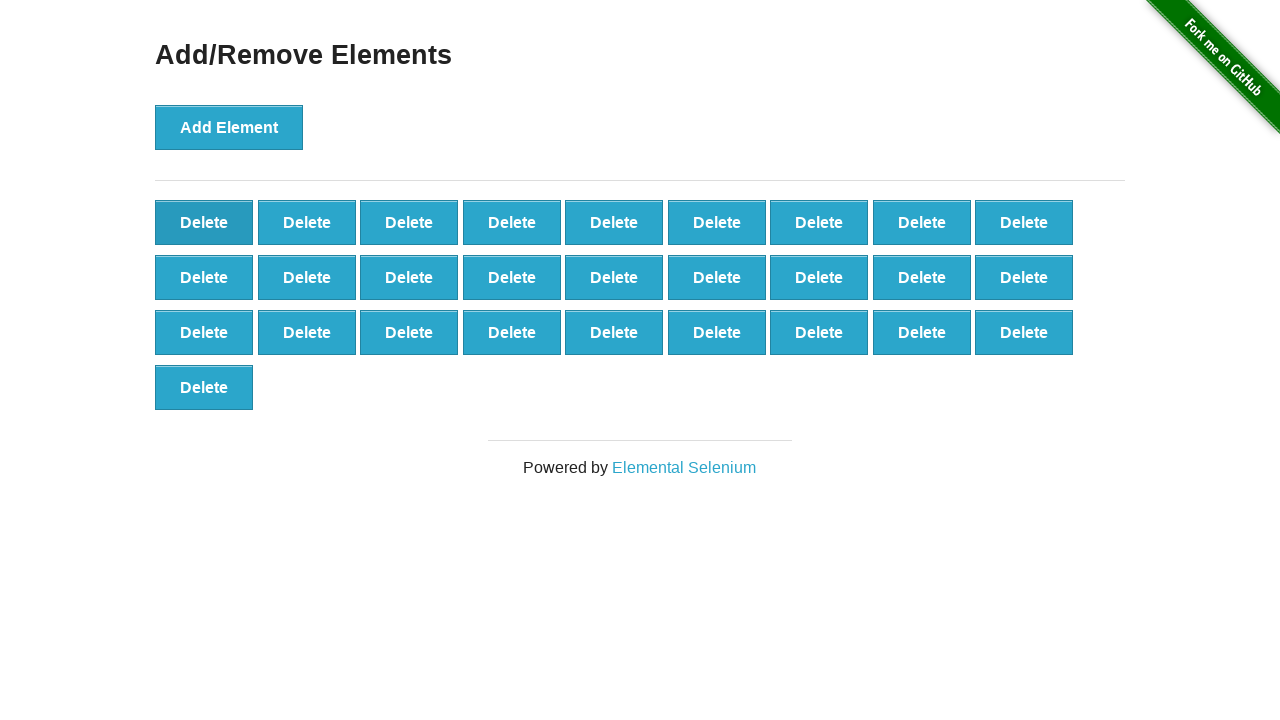

Clicked delete button (iteration 73/90) at (204, 222) on xpath=//*[@onclick='deleteElement()'] >> nth=0
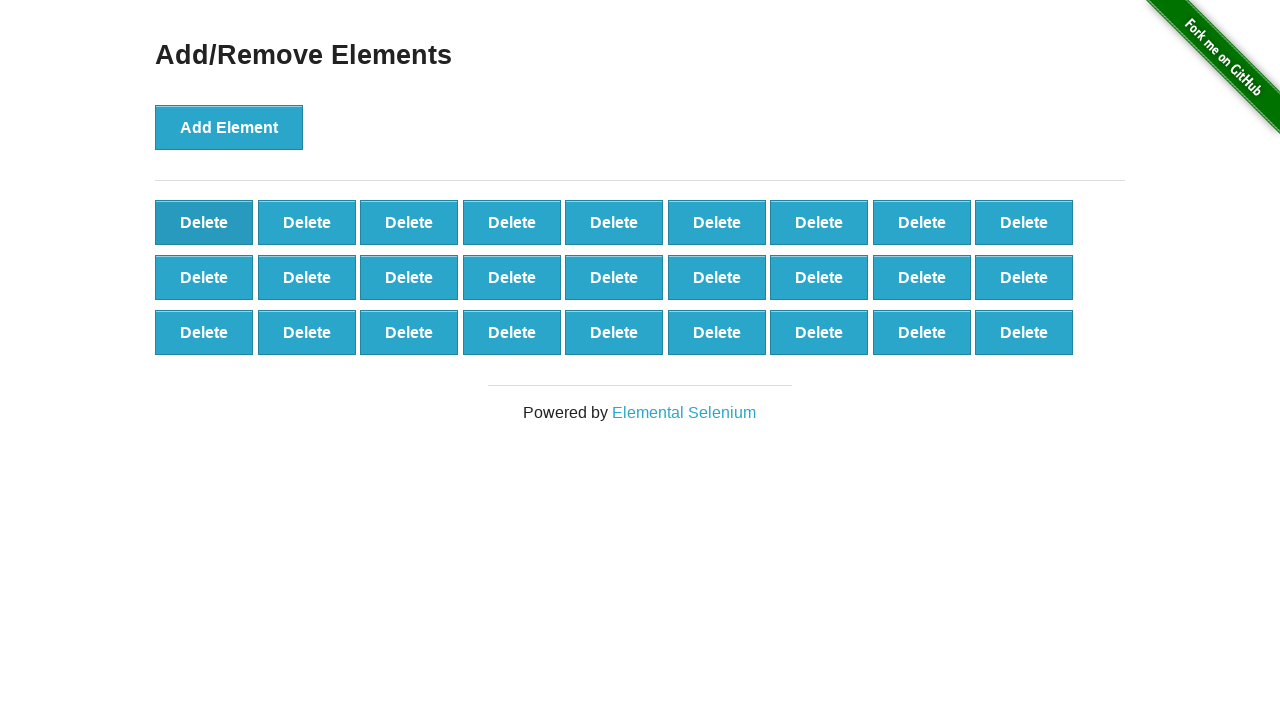

Clicked delete button (iteration 74/90) at (204, 222) on xpath=//*[@onclick='deleteElement()'] >> nth=0
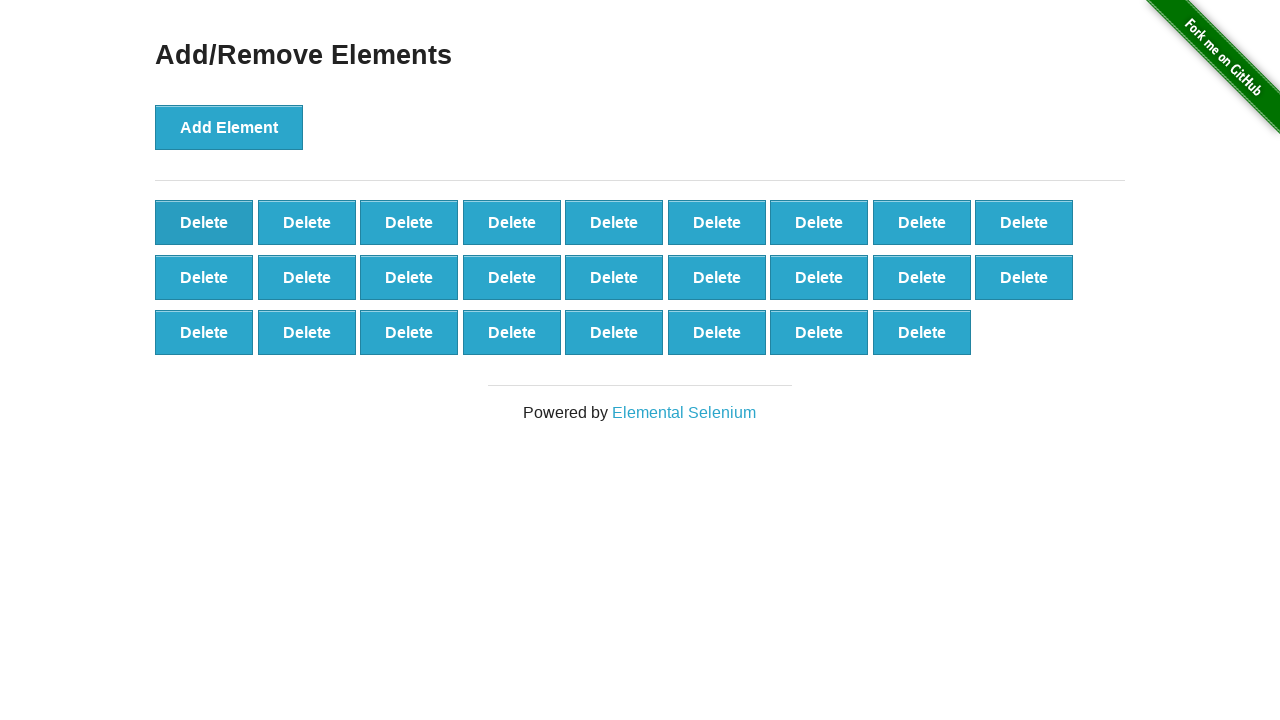

Clicked delete button (iteration 75/90) at (204, 222) on xpath=//*[@onclick='deleteElement()'] >> nth=0
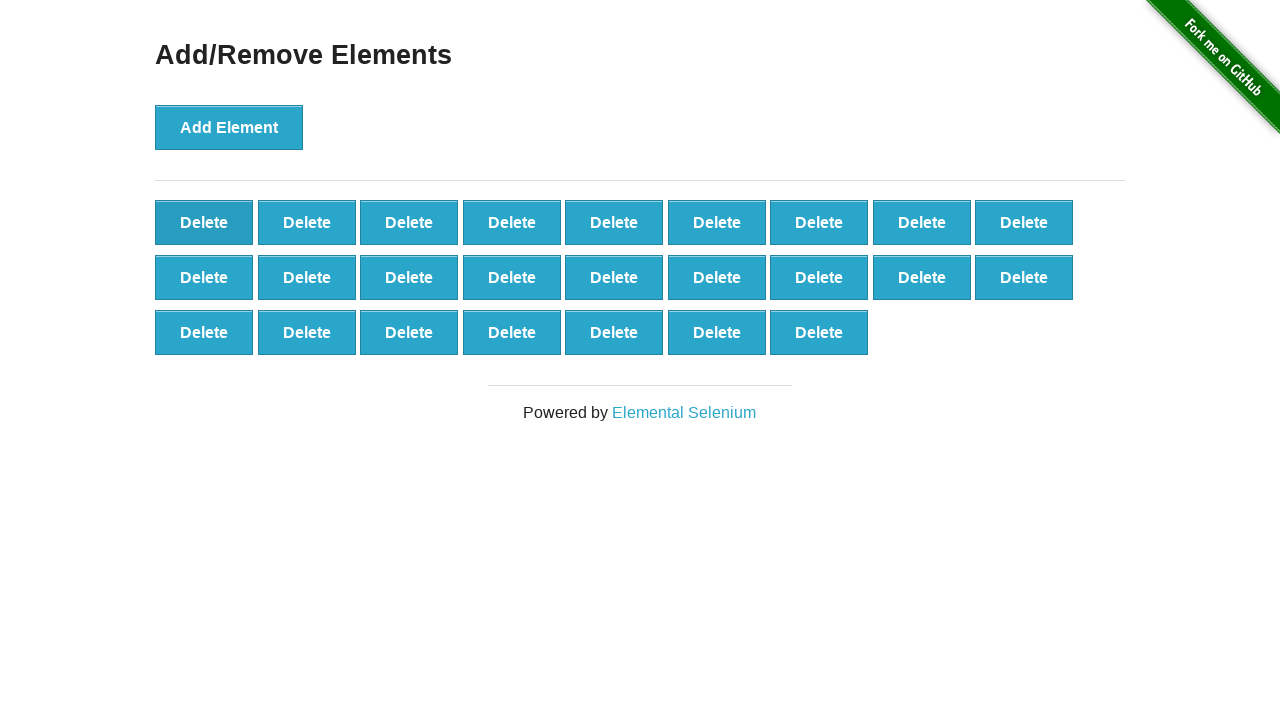

Clicked delete button (iteration 76/90) at (204, 222) on xpath=//*[@onclick='deleteElement()'] >> nth=0
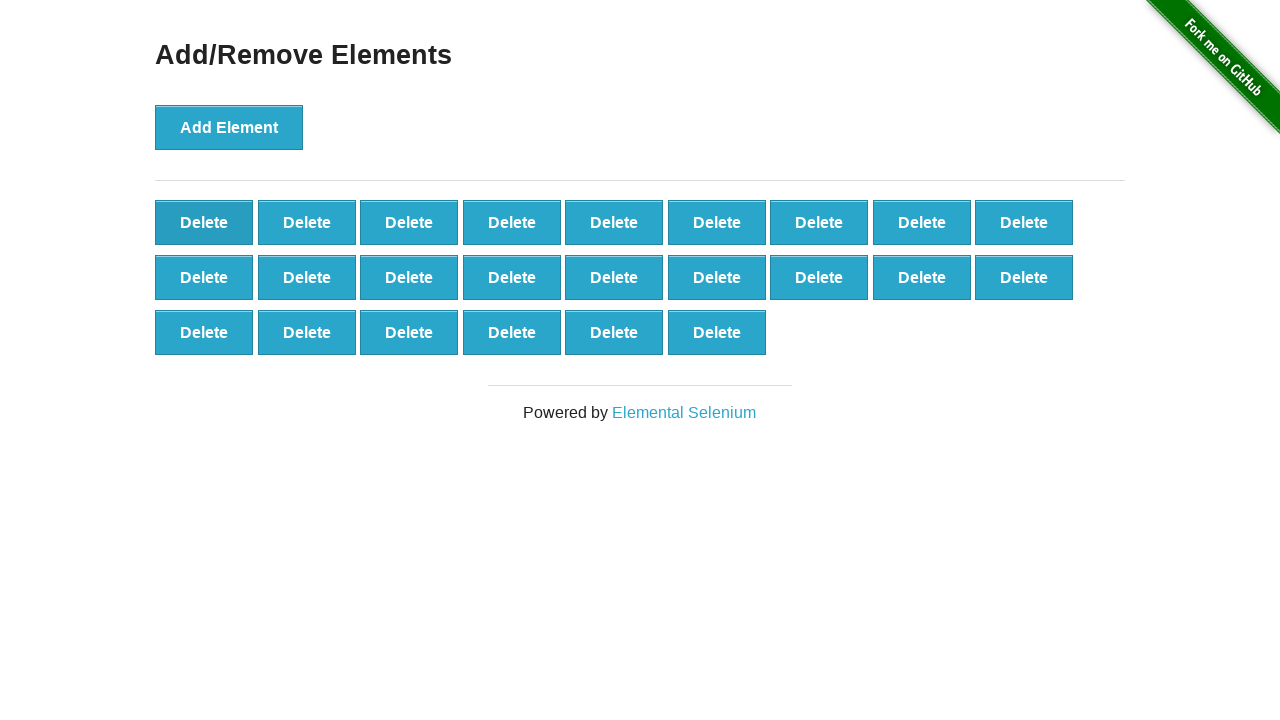

Clicked delete button (iteration 77/90) at (204, 222) on xpath=//*[@onclick='deleteElement()'] >> nth=0
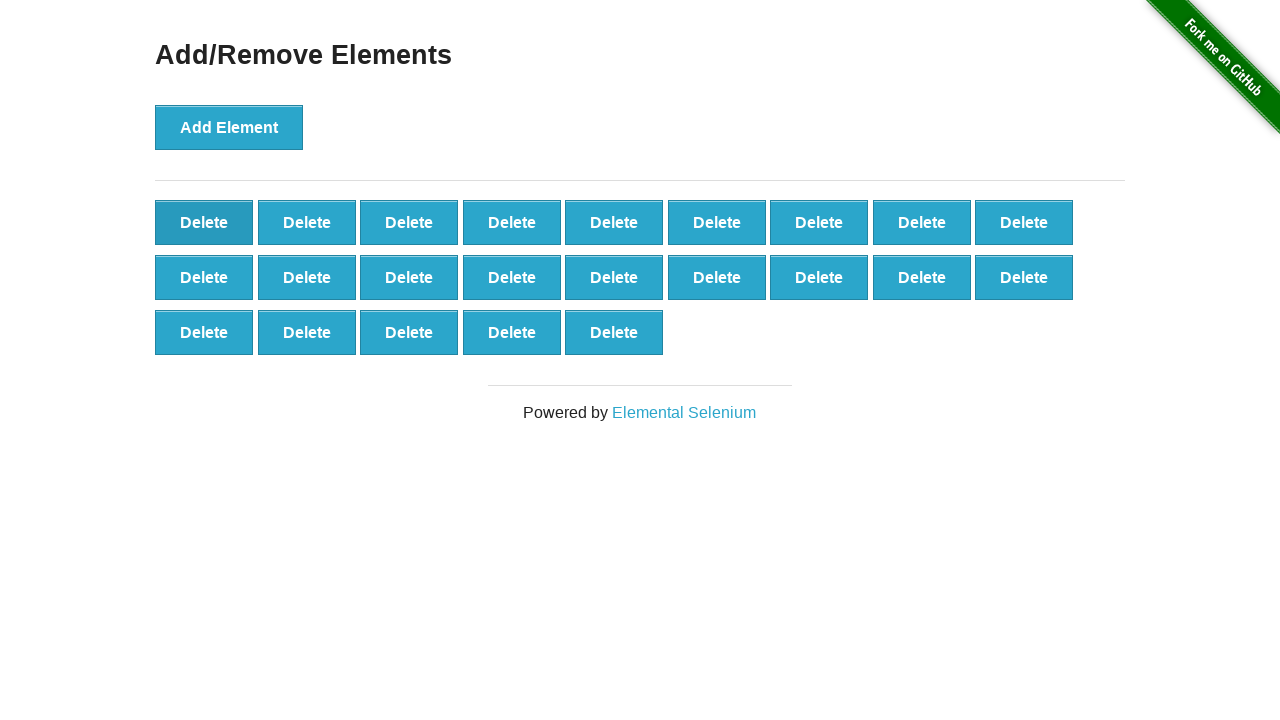

Clicked delete button (iteration 78/90) at (204, 222) on xpath=//*[@onclick='deleteElement()'] >> nth=0
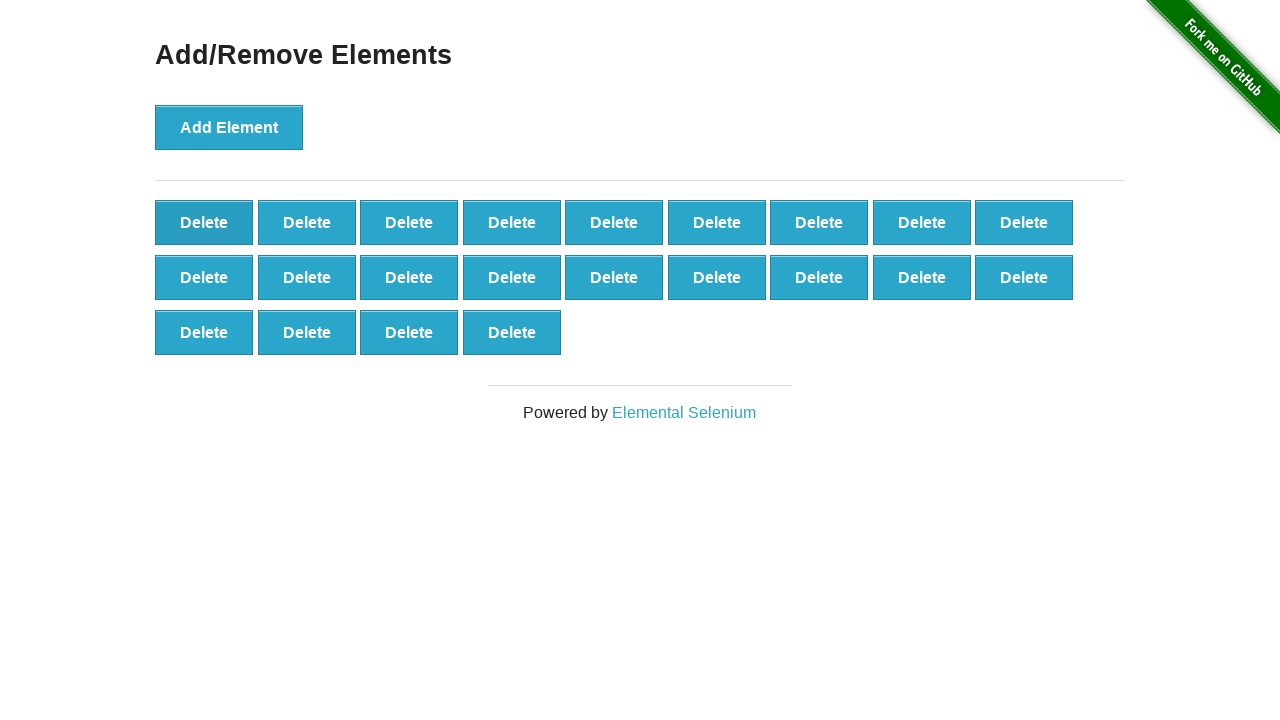

Clicked delete button (iteration 79/90) at (204, 222) on xpath=//*[@onclick='deleteElement()'] >> nth=0
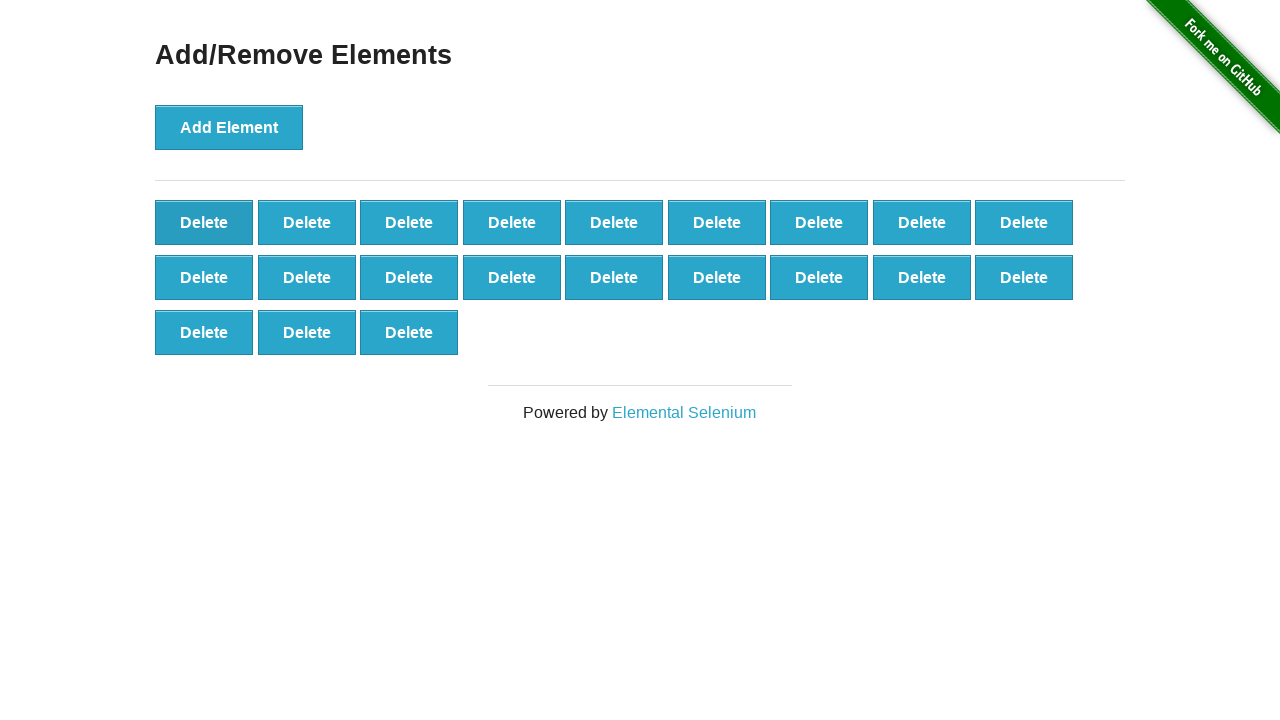

Clicked delete button (iteration 80/90) at (204, 222) on xpath=//*[@onclick='deleteElement()'] >> nth=0
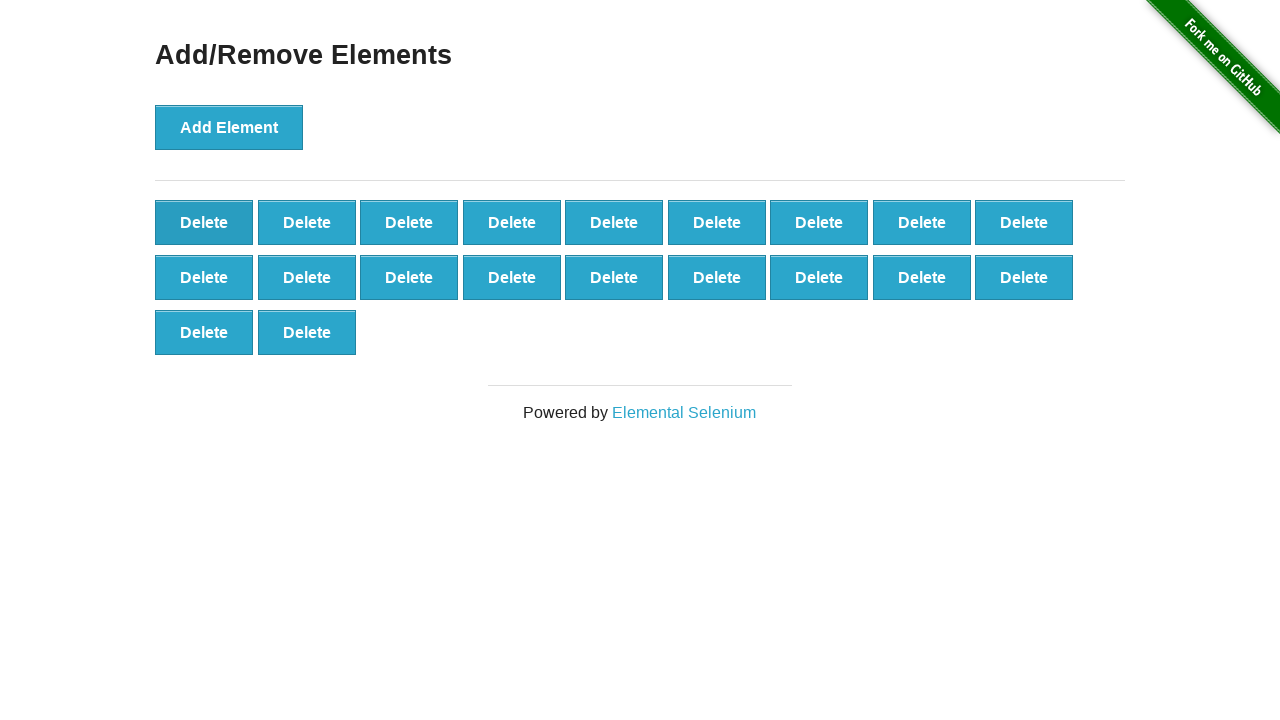

Clicked delete button (iteration 81/90) at (204, 222) on xpath=//*[@onclick='deleteElement()'] >> nth=0
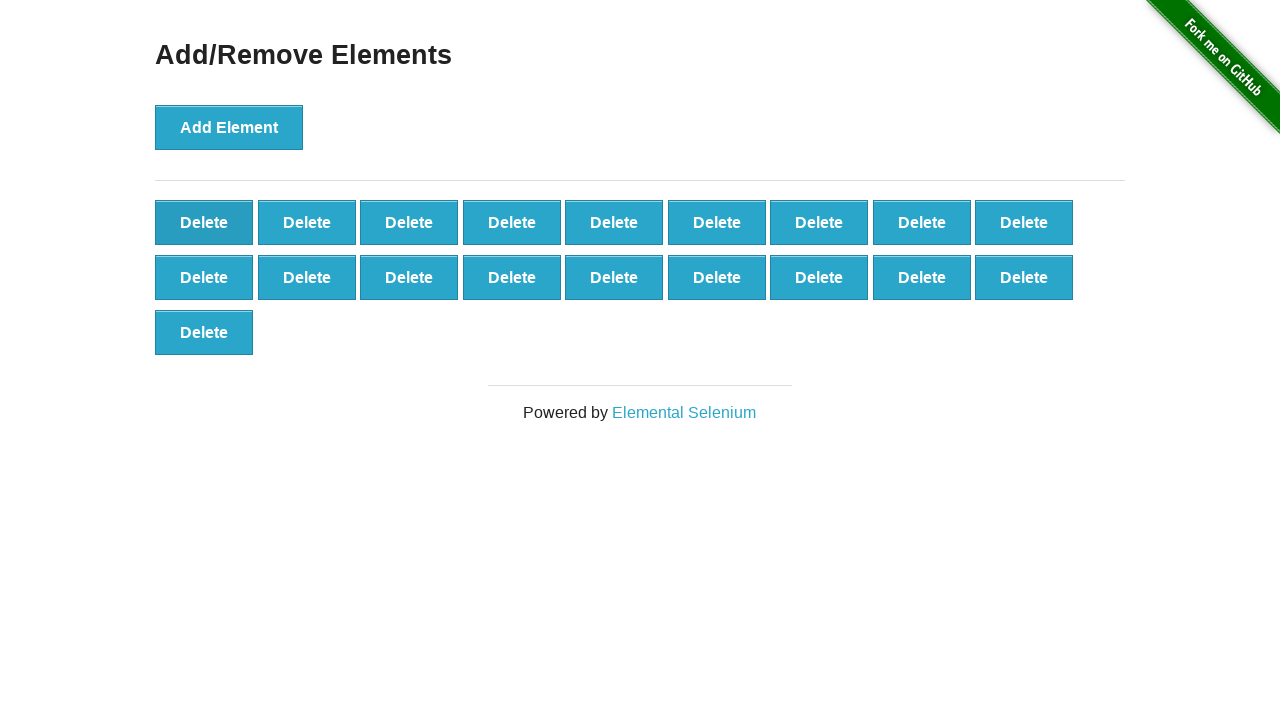

Clicked delete button (iteration 82/90) at (204, 222) on xpath=//*[@onclick='deleteElement()'] >> nth=0
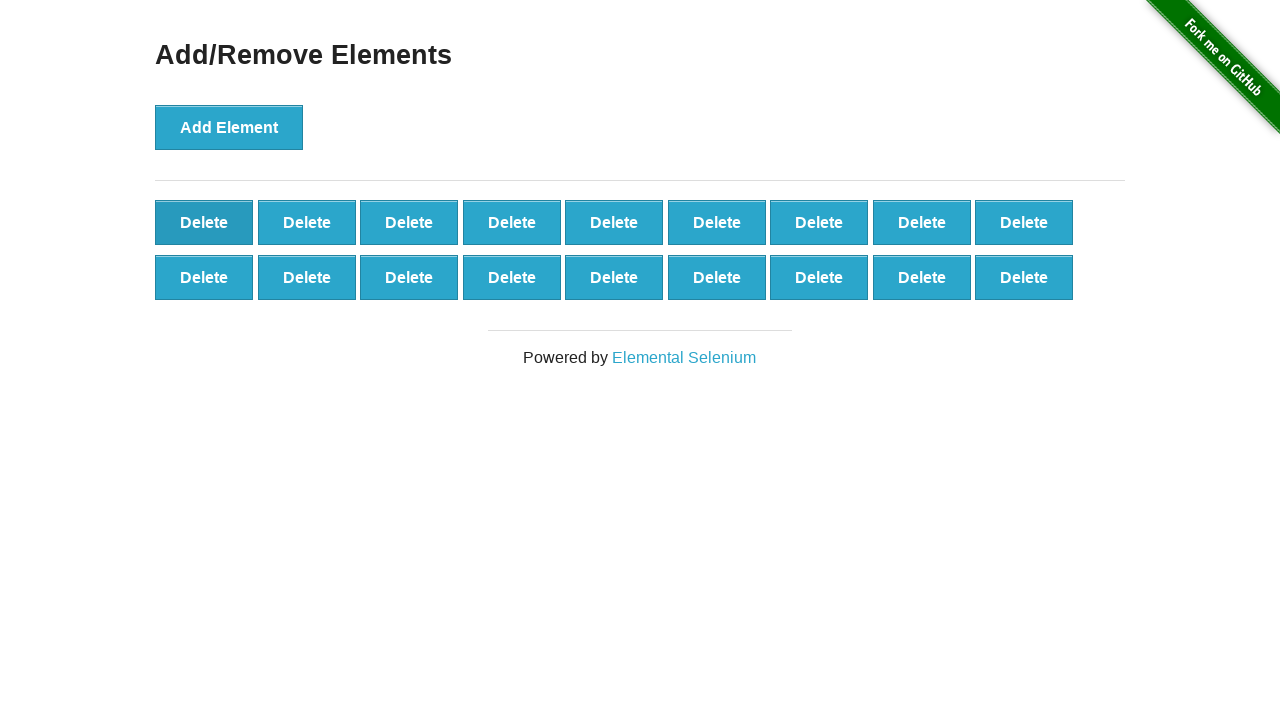

Clicked delete button (iteration 83/90) at (204, 222) on xpath=//*[@onclick='deleteElement()'] >> nth=0
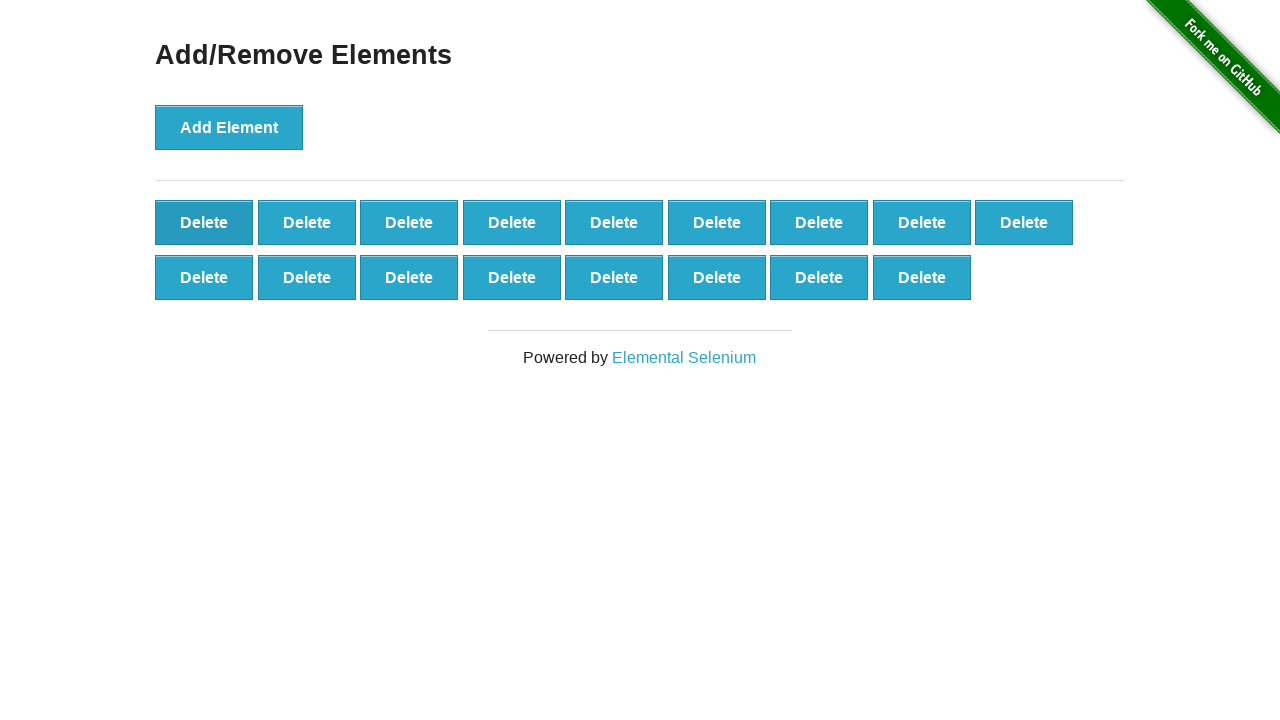

Clicked delete button (iteration 84/90) at (204, 222) on xpath=//*[@onclick='deleteElement()'] >> nth=0
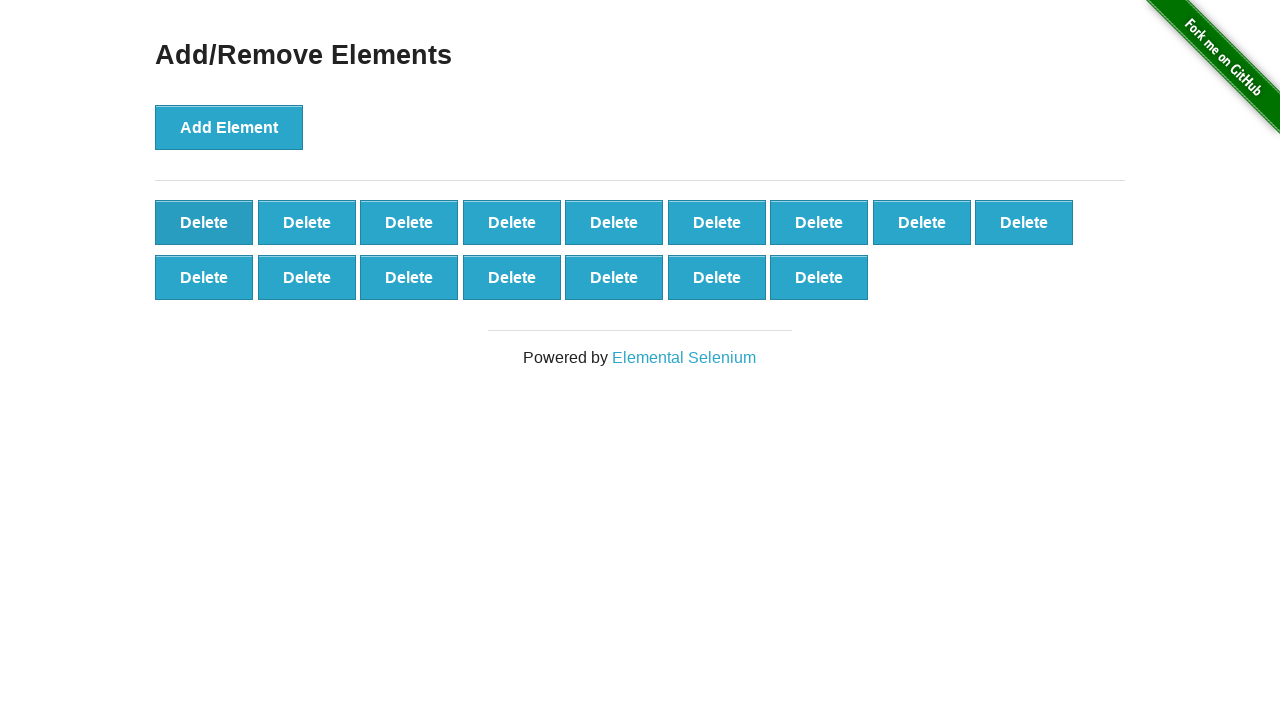

Clicked delete button (iteration 85/90) at (204, 222) on xpath=//*[@onclick='deleteElement()'] >> nth=0
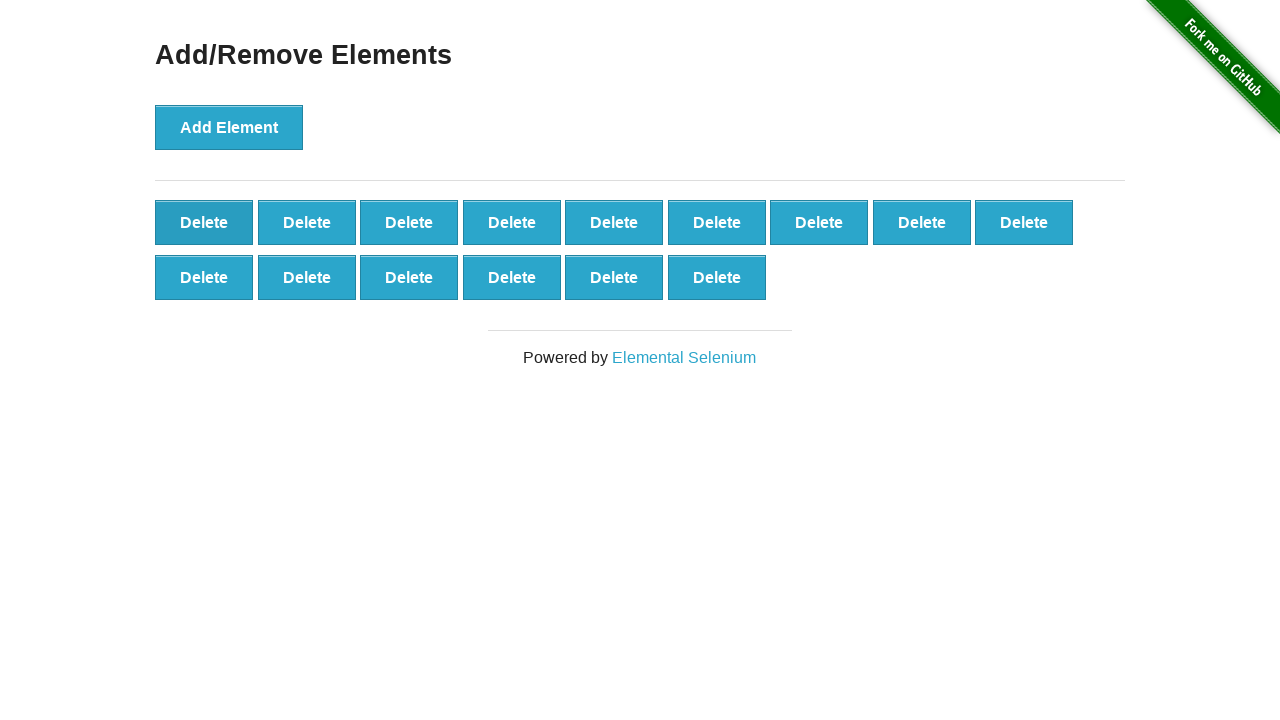

Clicked delete button (iteration 86/90) at (204, 222) on xpath=//*[@onclick='deleteElement()'] >> nth=0
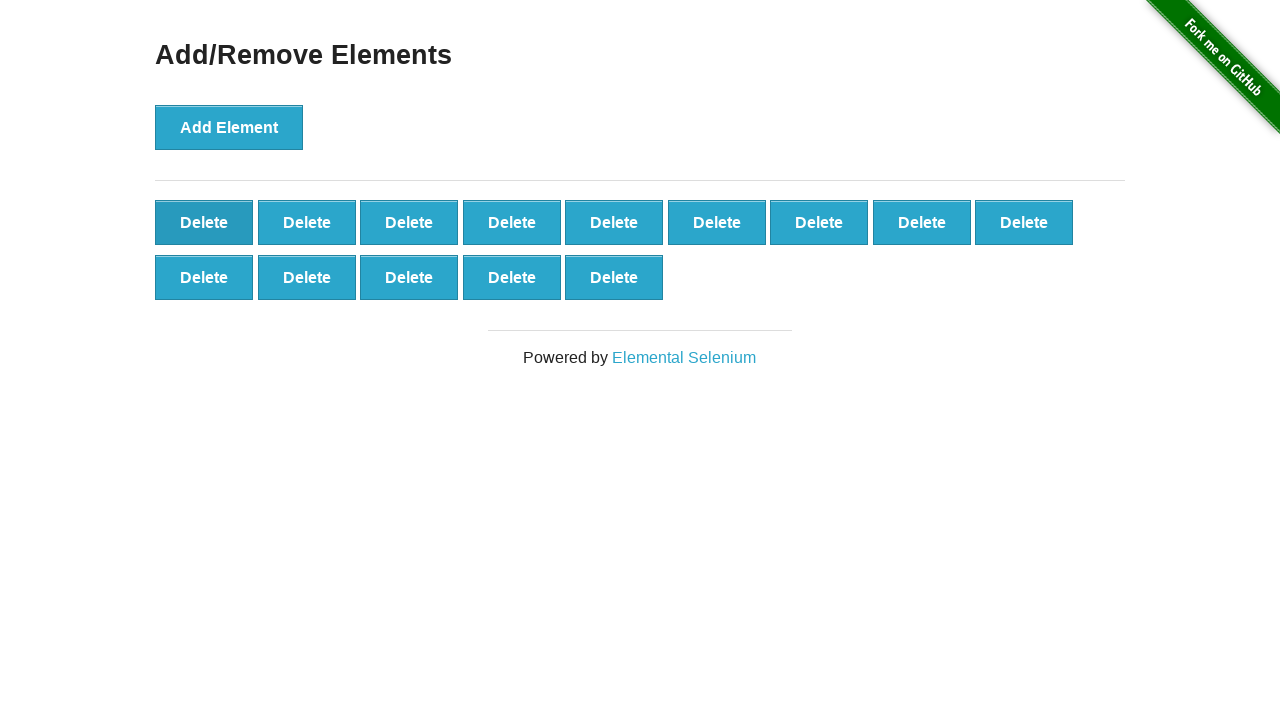

Clicked delete button (iteration 87/90) at (204, 222) on xpath=//*[@onclick='deleteElement()'] >> nth=0
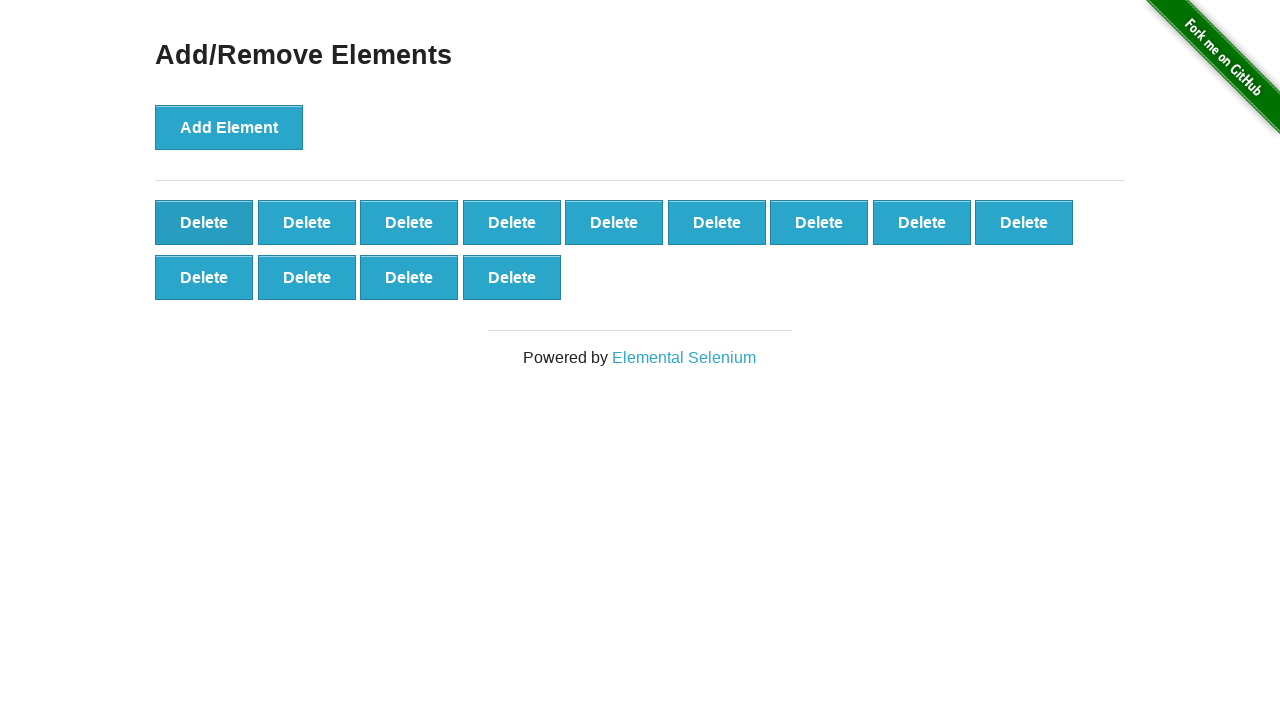

Clicked delete button (iteration 88/90) at (204, 222) on xpath=//*[@onclick='deleteElement()'] >> nth=0
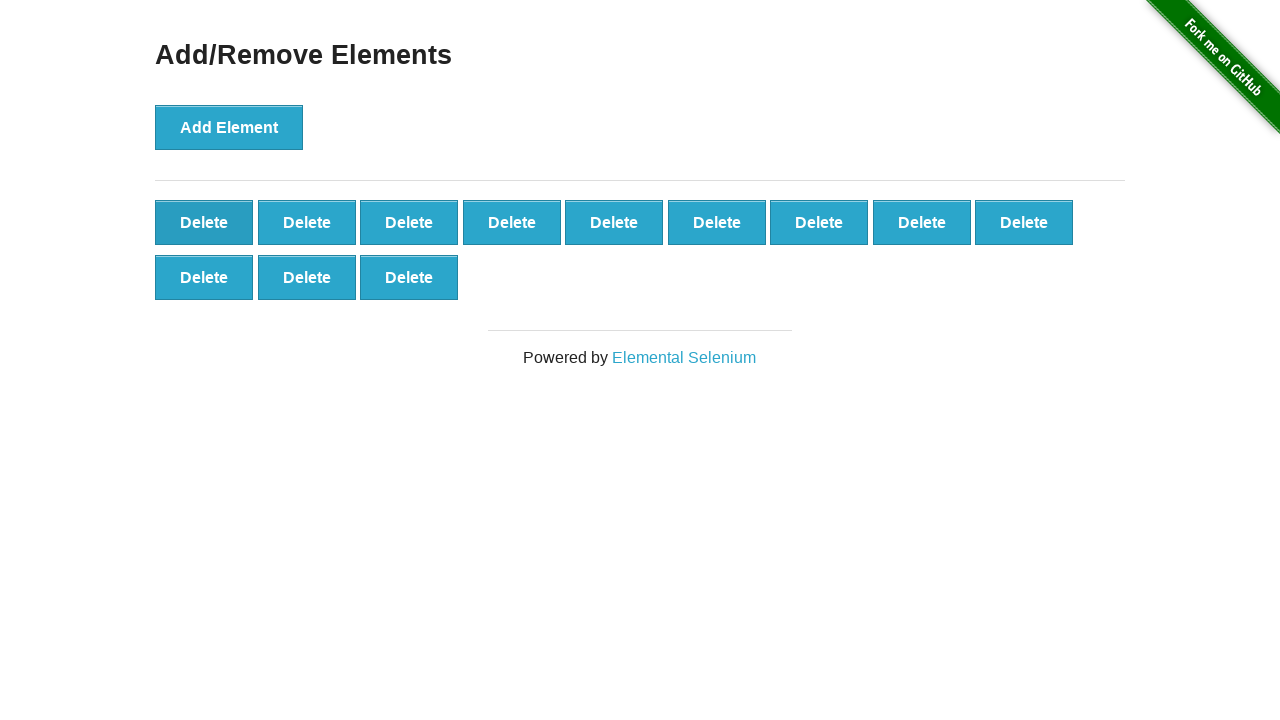

Clicked delete button (iteration 89/90) at (204, 222) on xpath=//*[@onclick='deleteElement()'] >> nth=0
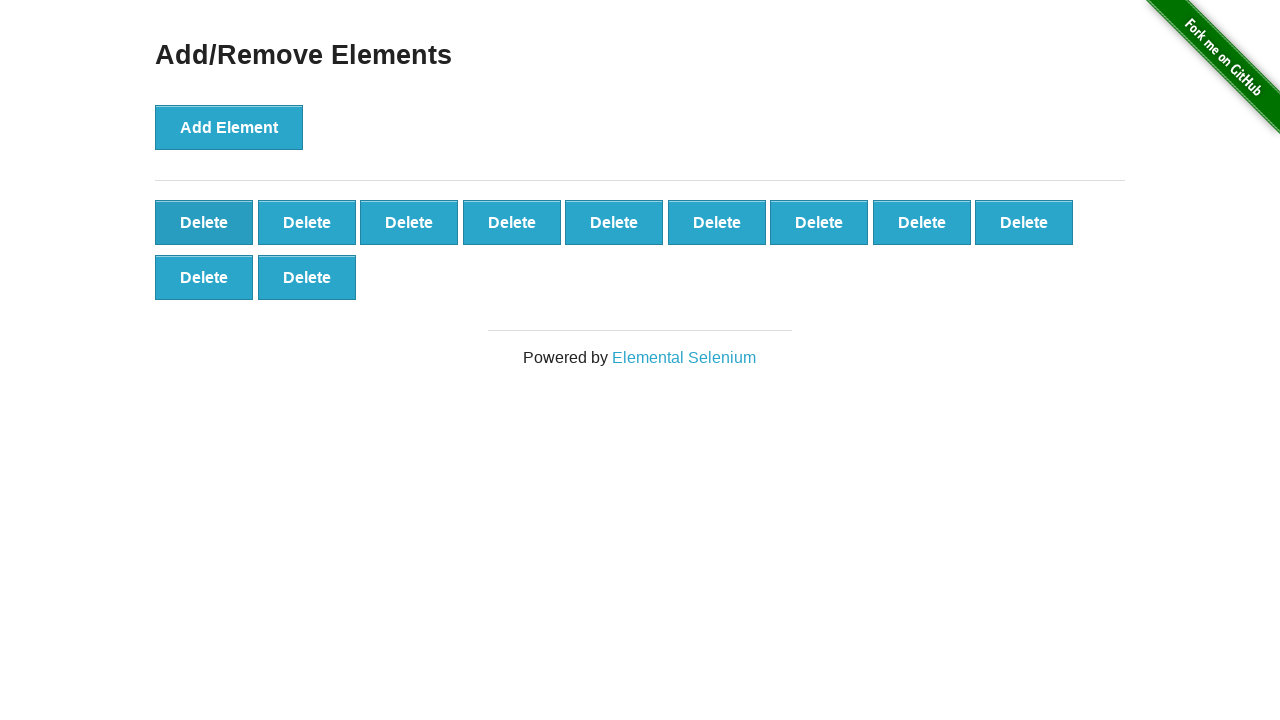

Clicked delete button (iteration 90/90) at (204, 222) on xpath=//*[@onclick='deleteElement()'] >> nth=0
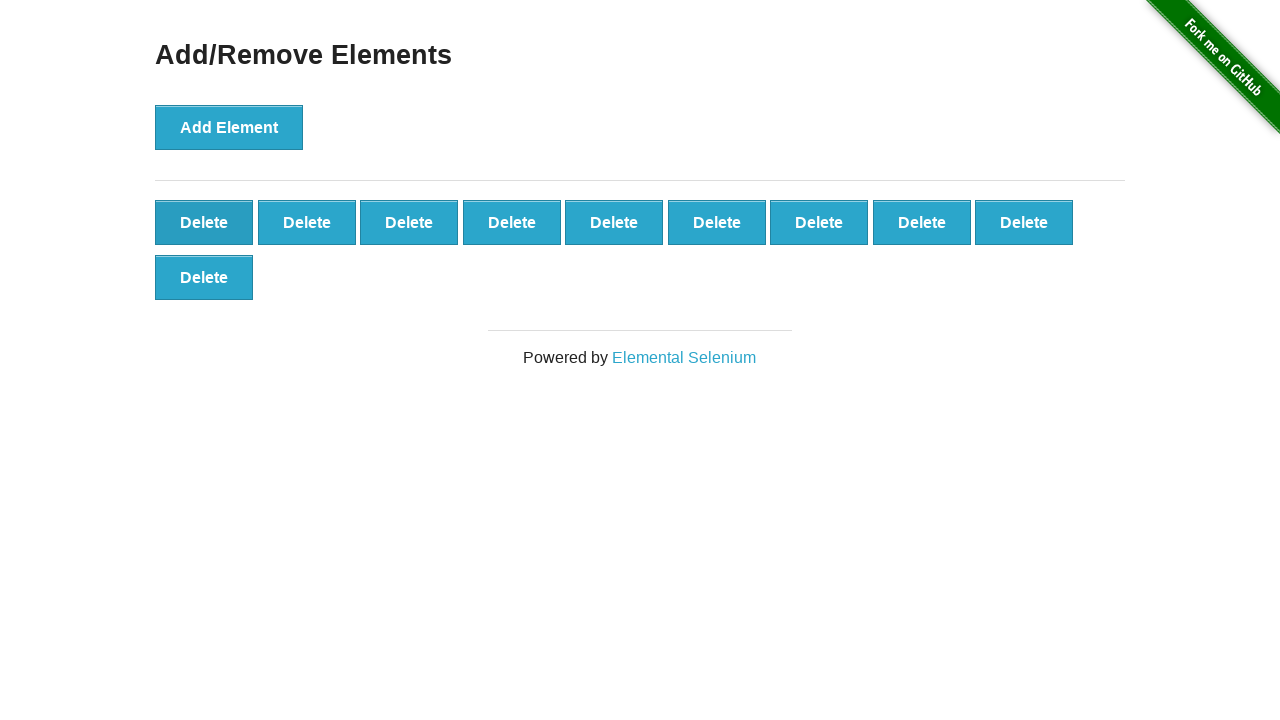

Verified that 10 delete buttons remain after deleting 90 elements
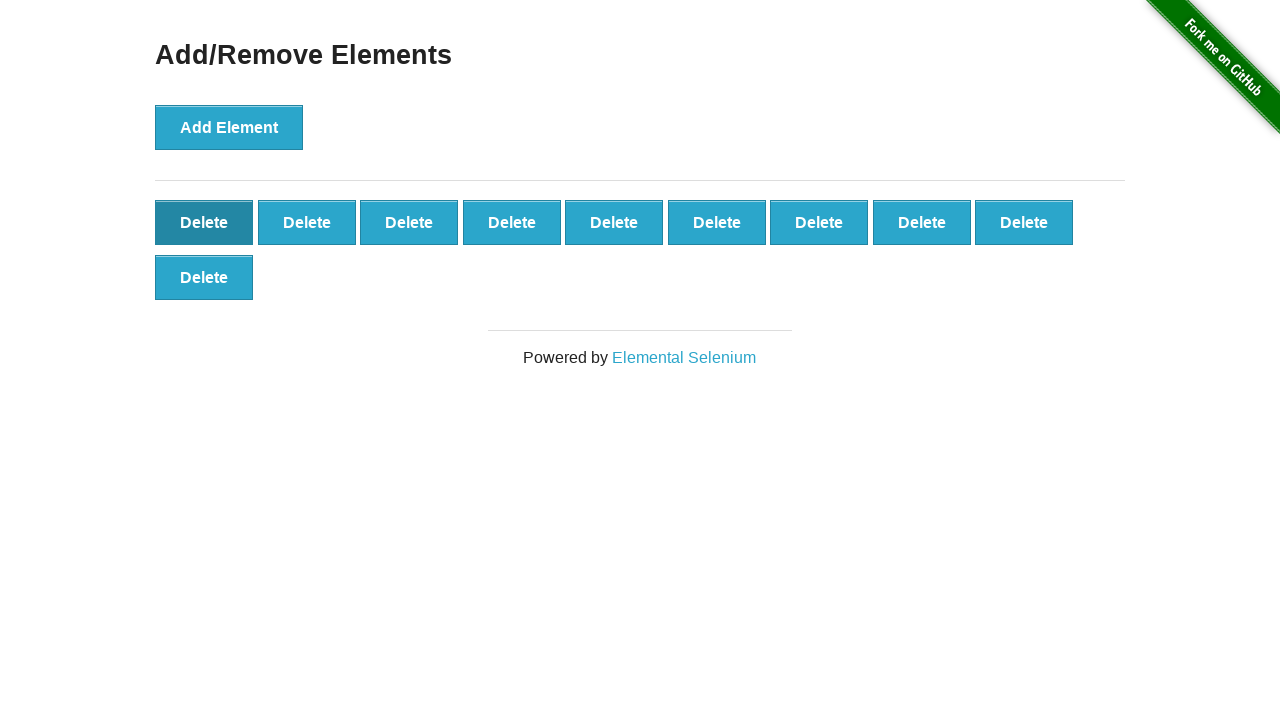

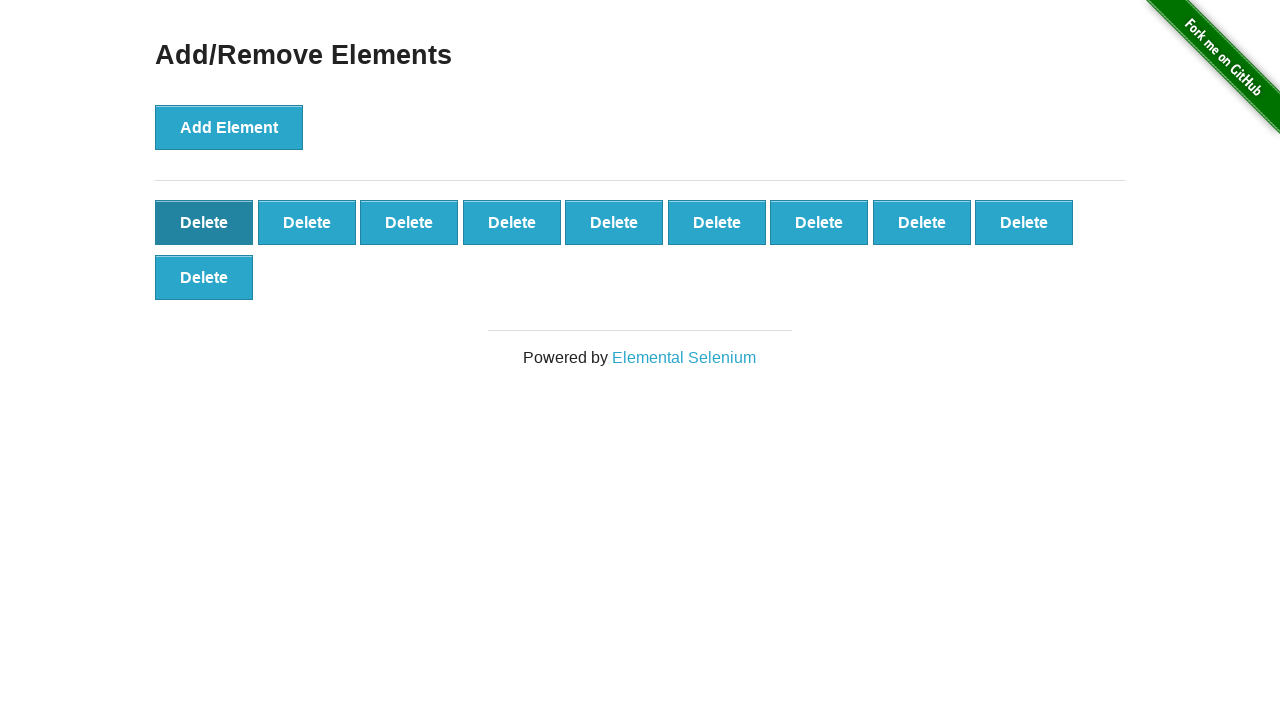